Tests the Add/Remove Elements functionality by clicking the "Add Element" button 100 times to create delete buttons, then clicking 60 delete buttons to remove them, and validating the remaining count.

Starting URL: http://the-internet.herokuapp.com/add_remove_elements/

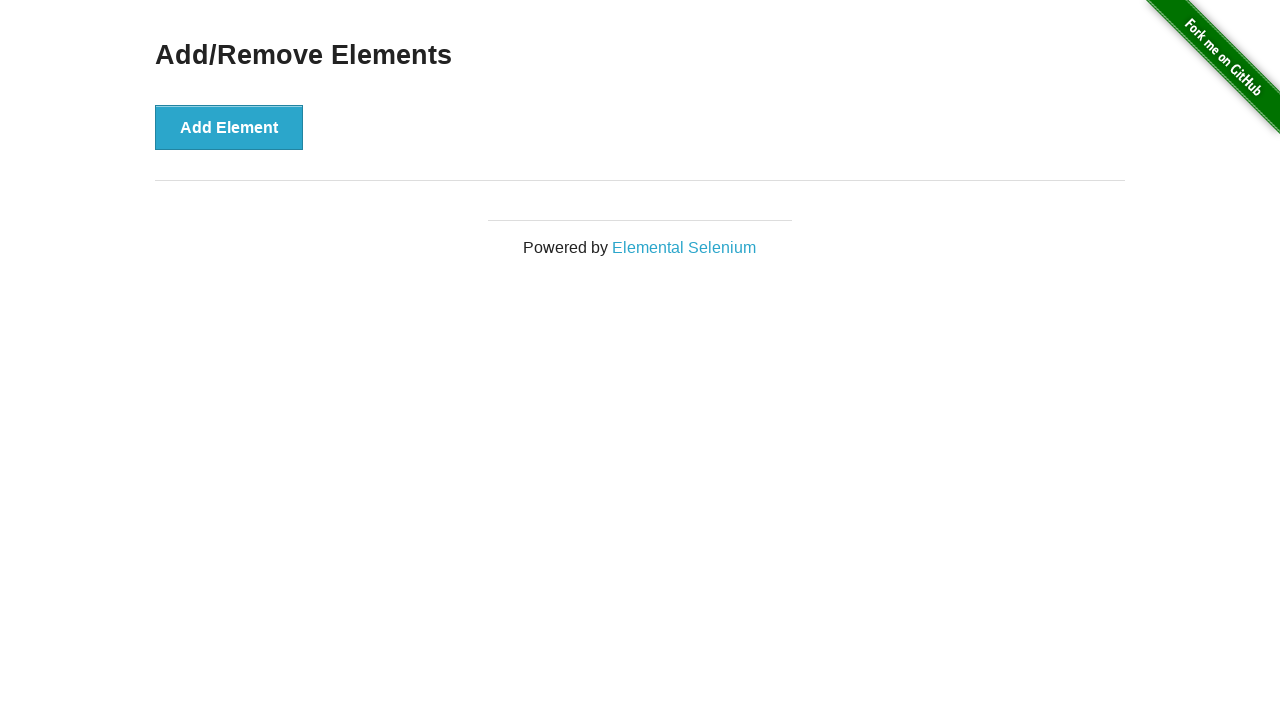

Clicked 'Add Element' button (iteration 1/100) at (229, 127) on button[onclick='addElement()']
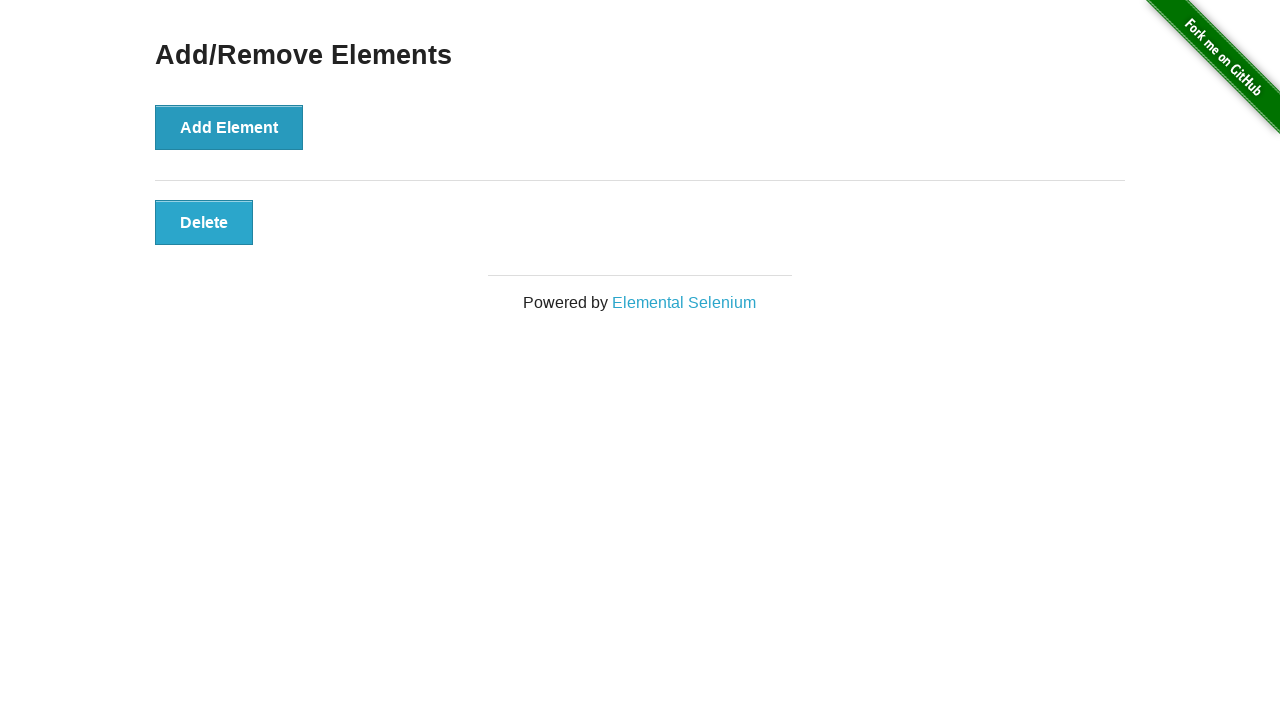

Clicked 'Add Element' button (iteration 2/100) at (229, 127) on button[onclick='addElement()']
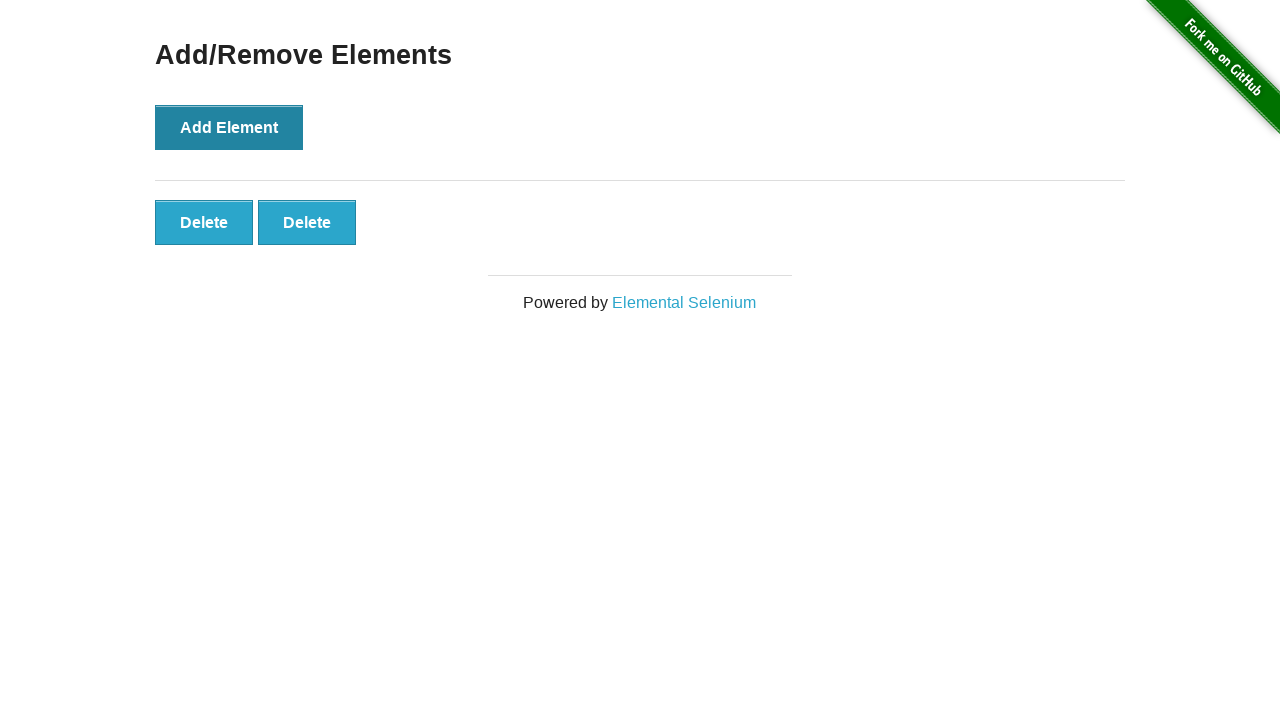

Clicked 'Add Element' button (iteration 3/100) at (229, 127) on button[onclick='addElement()']
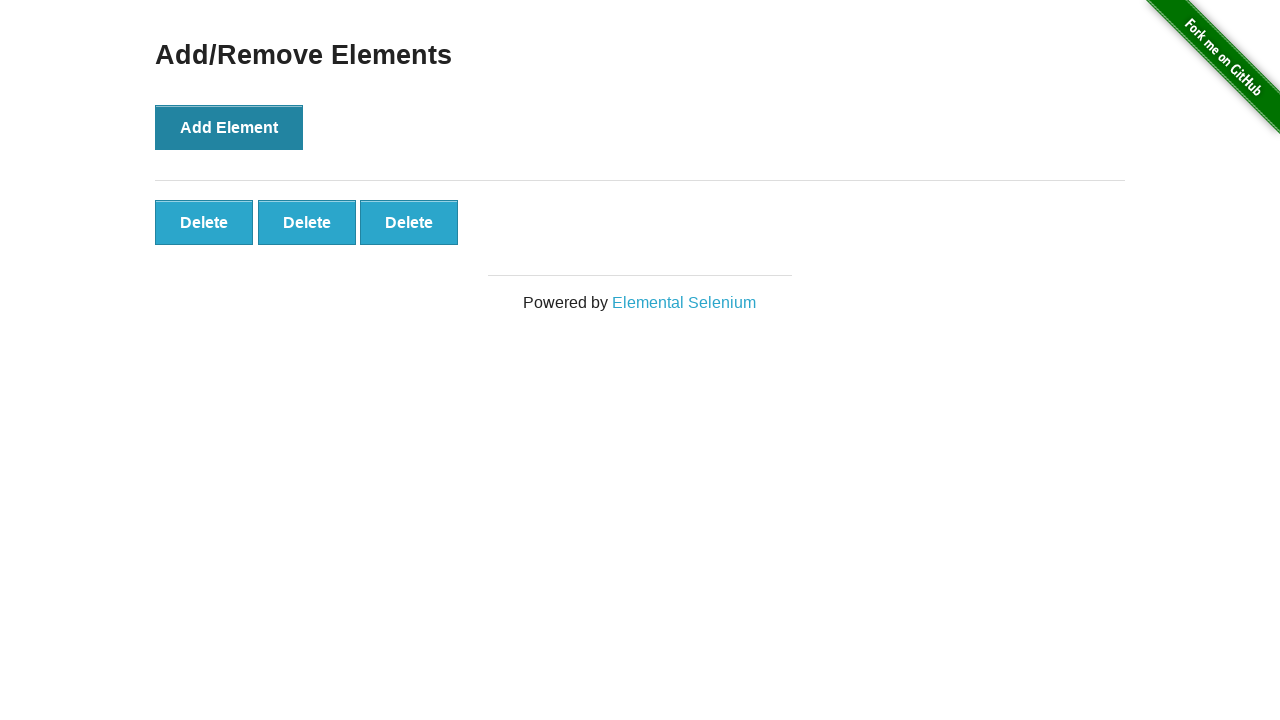

Clicked 'Add Element' button (iteration 4/100) at (229, 127) on button[onclick='addElement()']
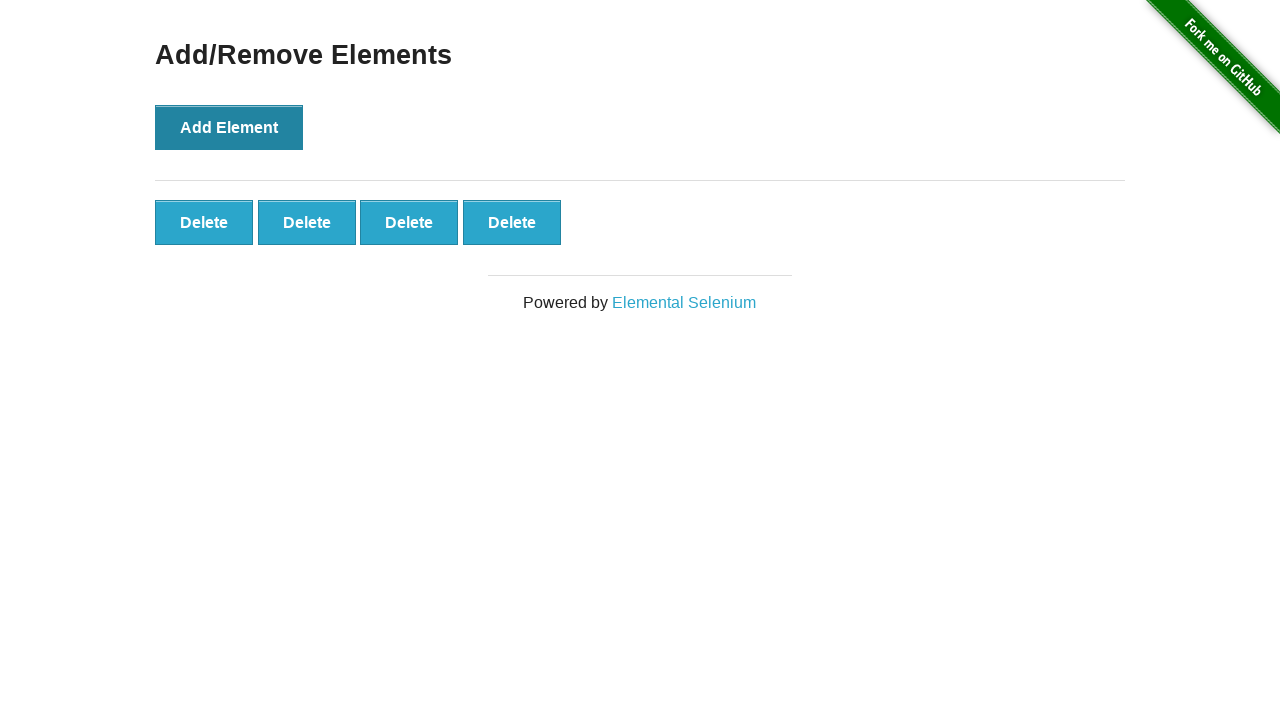

Clicked 'Add Element' button (iteration 5/100) at (229, 127) on button[onclick='addElement()']
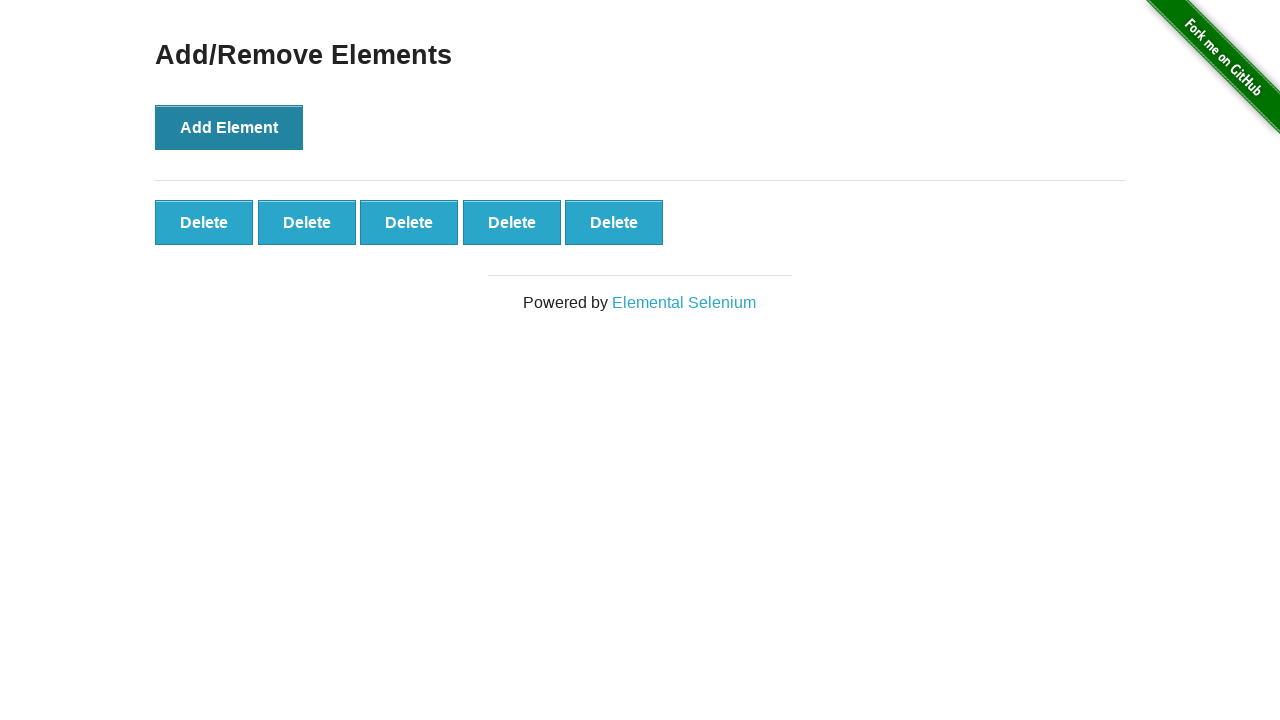

Clicked 'Add Element' button (iteration 6/100) at (229, 127) on button[onclick='addElement()']
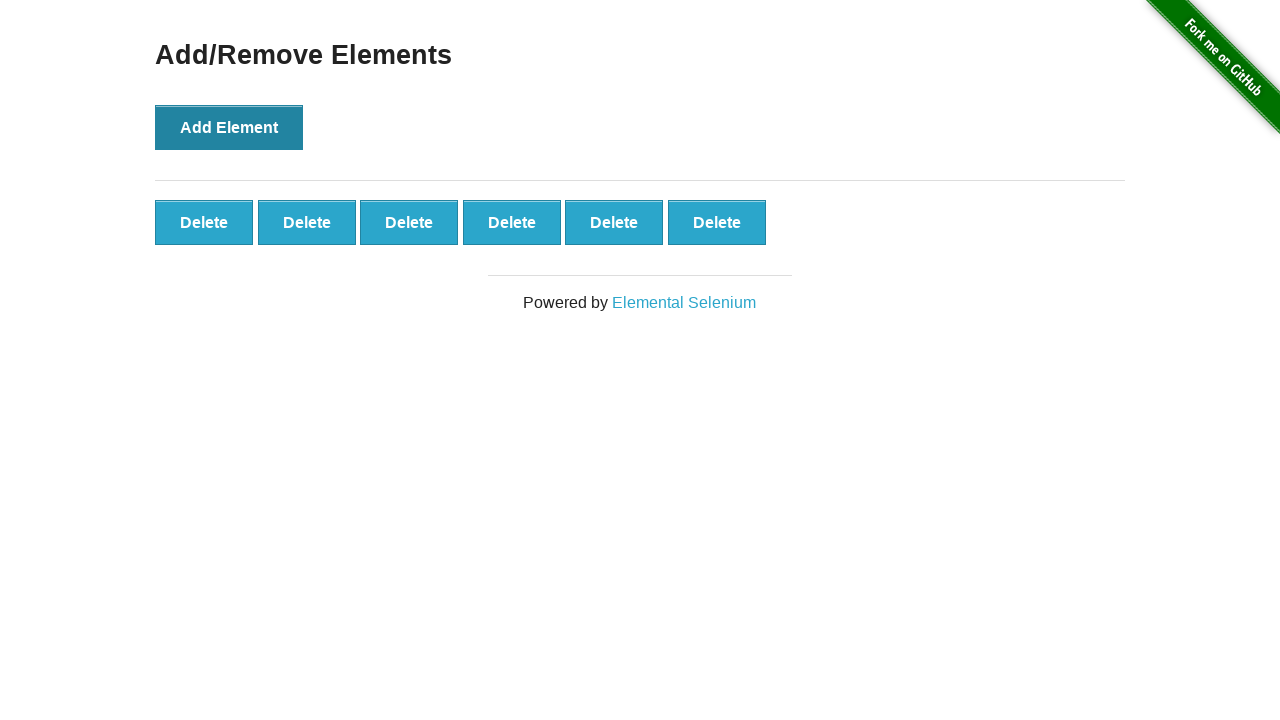

Clicked 'Add Element' button (iteration 7/100) at (229, 127) on button[onclick='addElement()']
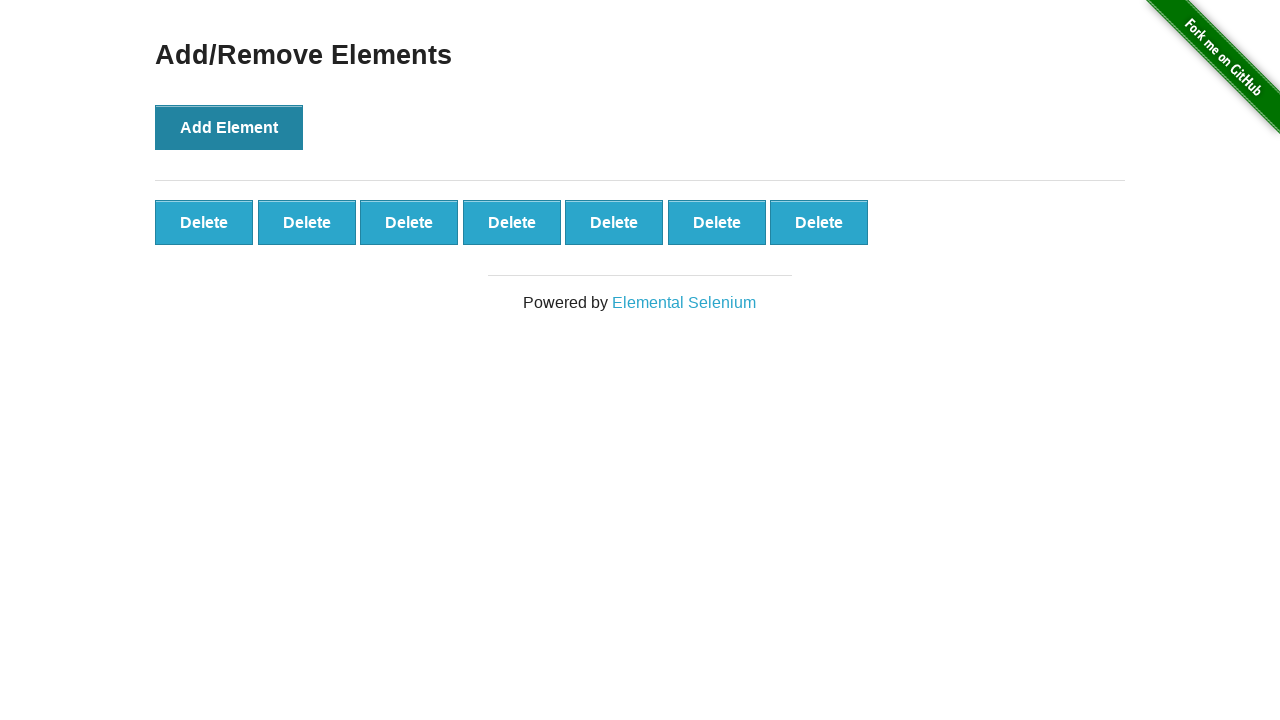

Clicked 'Add Element' button (iteration 8/100) at (229, 127) on button[onclick='addElement()']
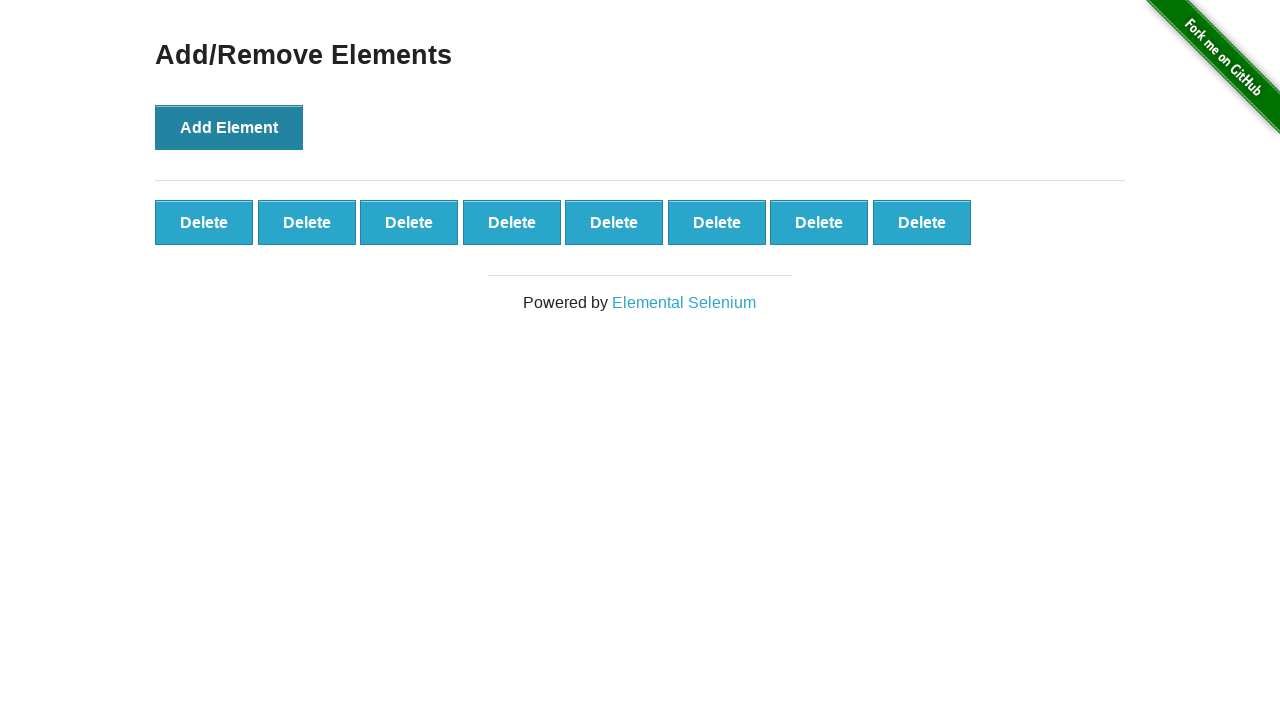

Clicked 'Add Element' button (iteration 9/100) at (229, 127) on button[onclick='addElement()']
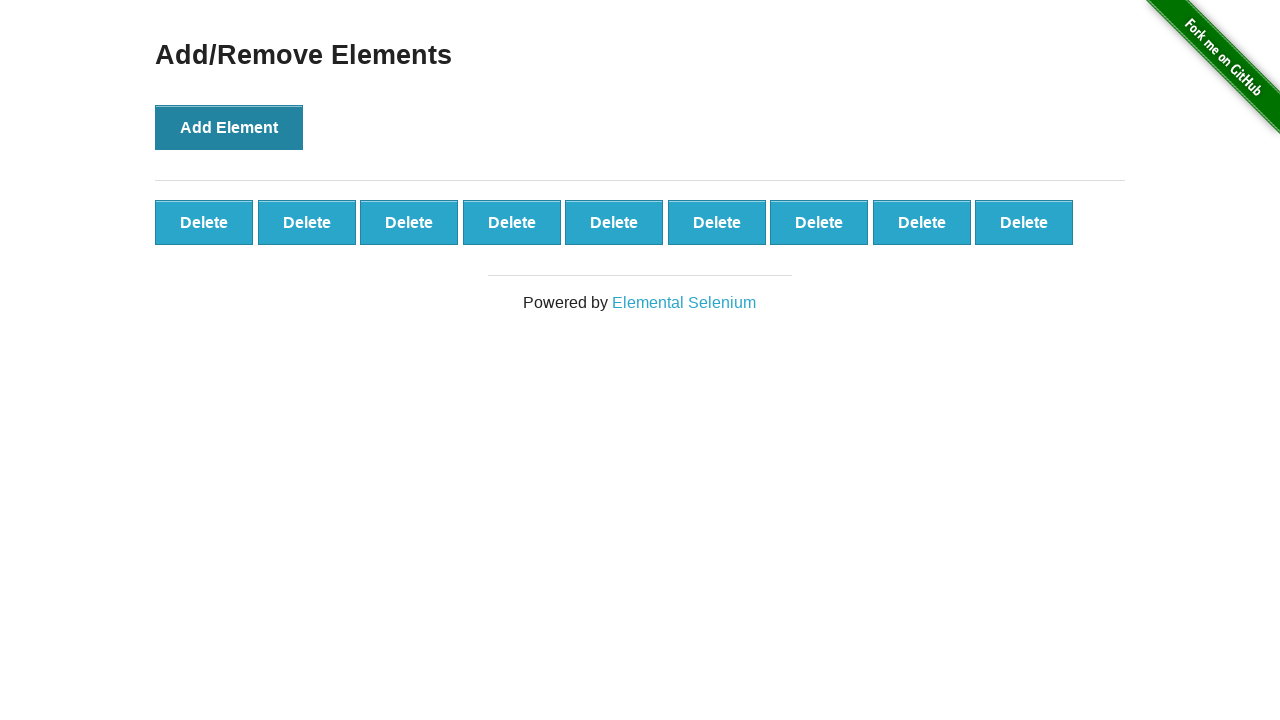

Clicked 'Add Element' button (iteration 10/100) at (229, 127) on button[onclick='addElement()']
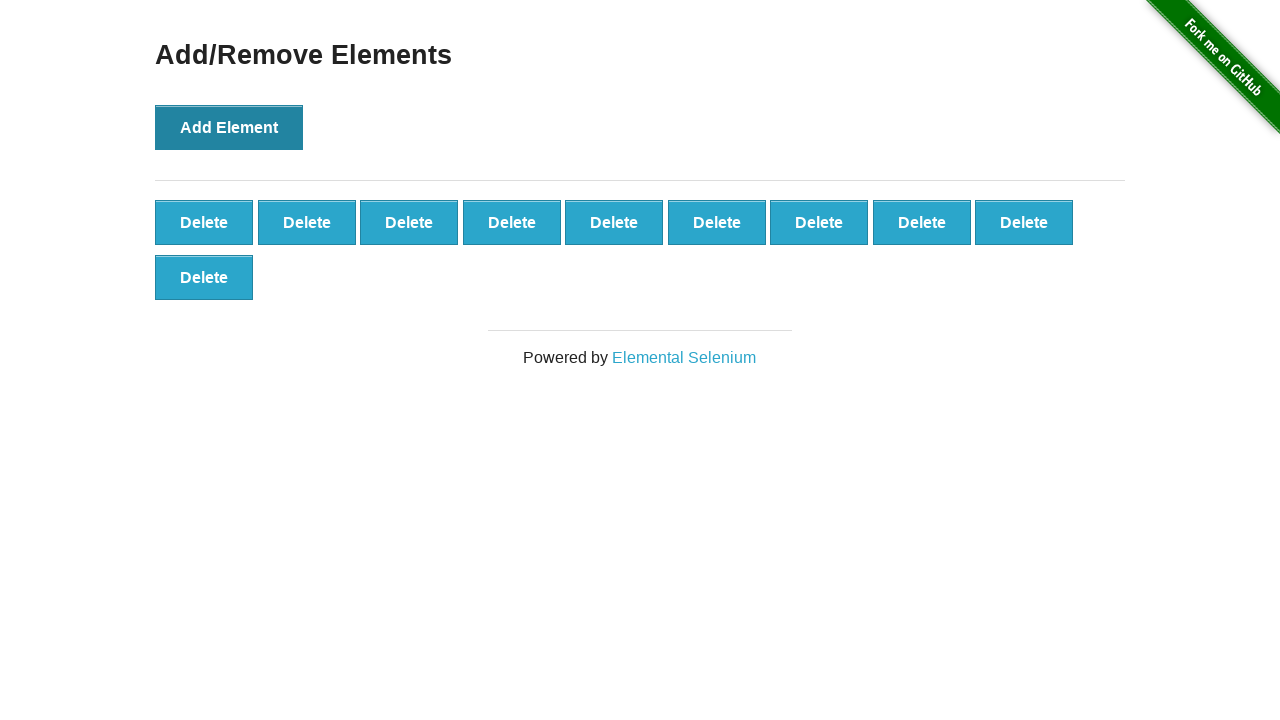

Clicked 'Add Element' button (iteration 11/100) at (229, 127) on button[onclick='addElement()']
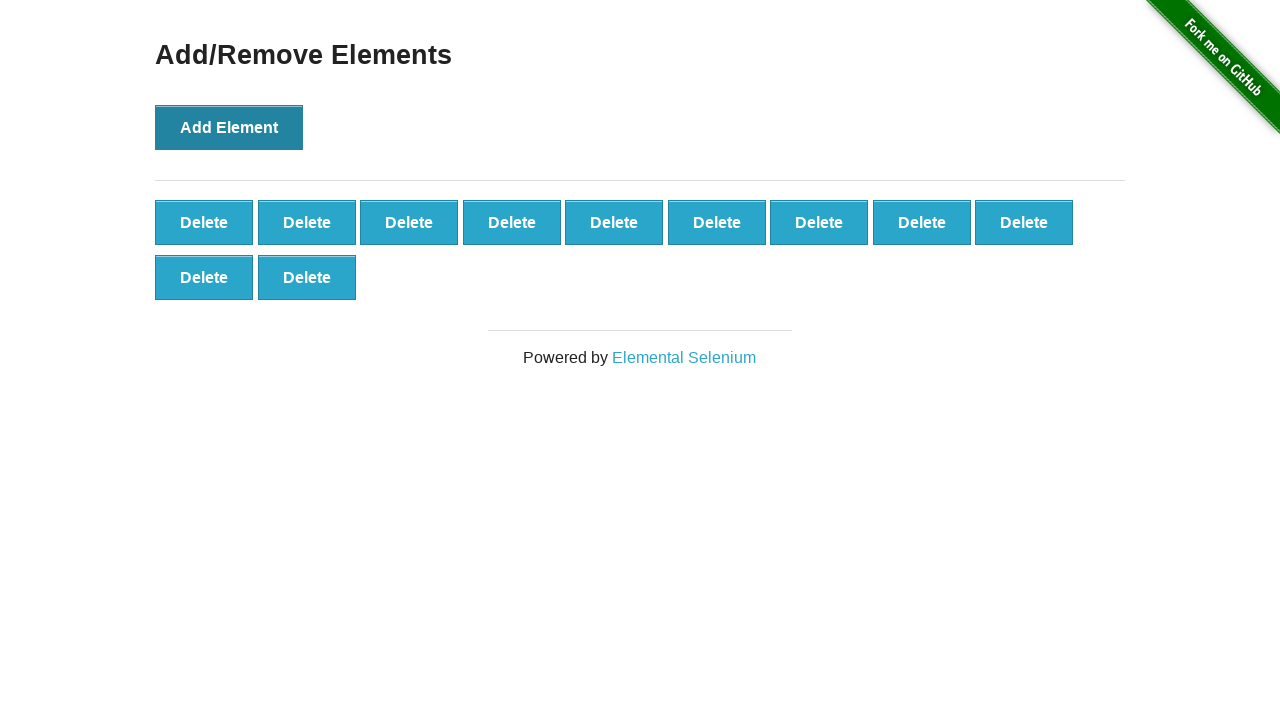

Clicked 'Add Element' button (iteration 12/100) at (229, 127) on button[onclick='addElement()']
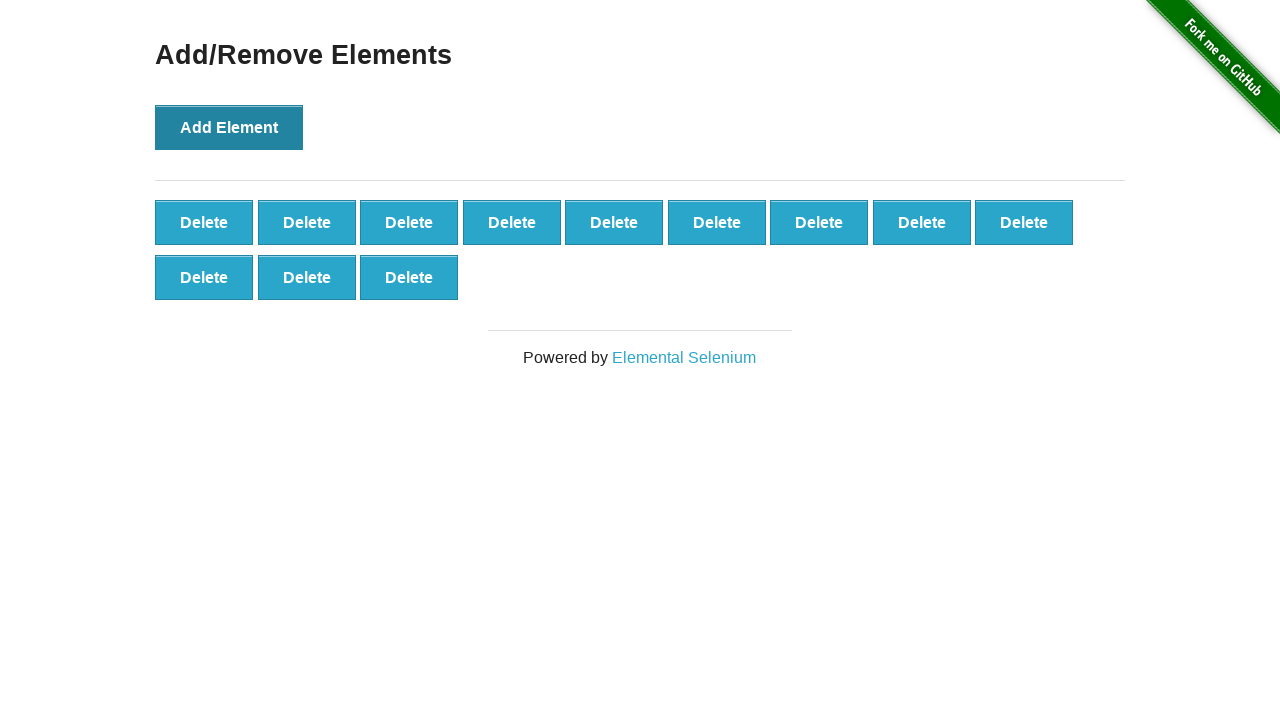

Clicked 'Add Element' button (iteration 13/100) at (229, 127) on button[onclick='addElement()']
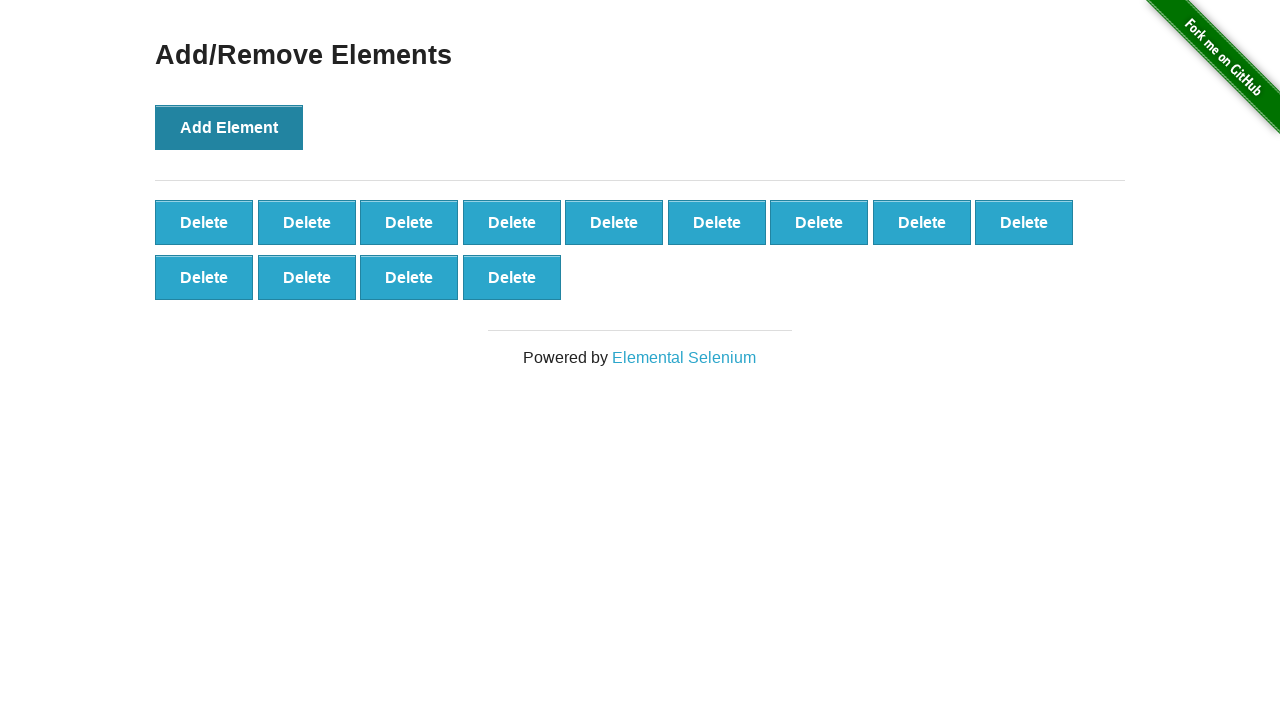

Clicked 'Add Element' button (iteration 14/100) at (229, 127) on button[onclick='addElement()']
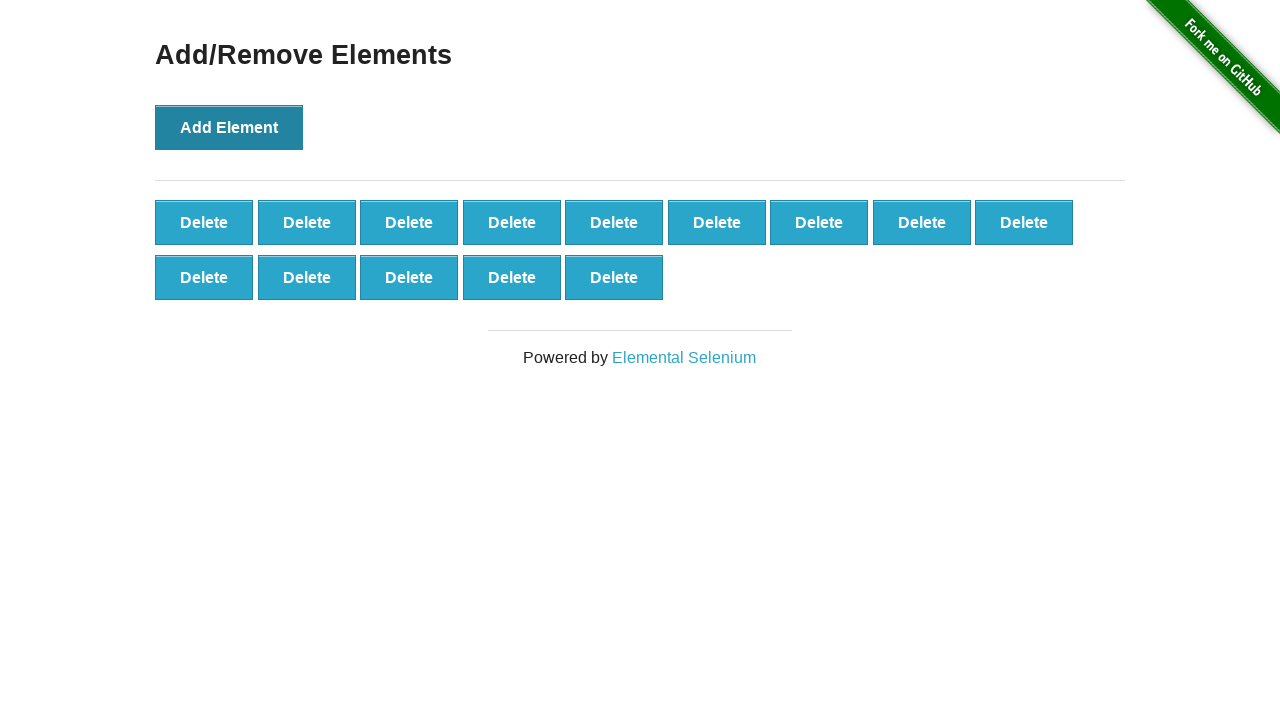

Clicked 'Add Element' button (iteration 15/100) at (229, 127) on button[onclick='addElement()']
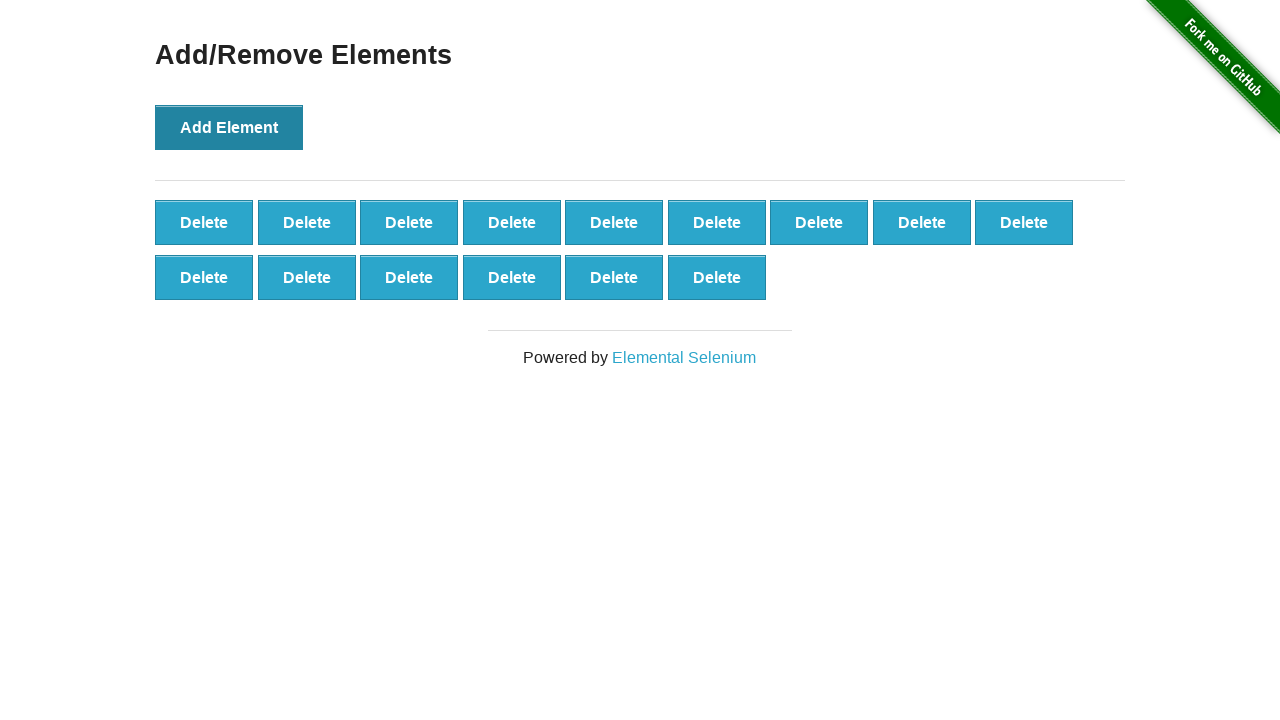

Clicked 'Add Element' button (iteration 16/100) at (229, 127) on button[onclick='addElement()']
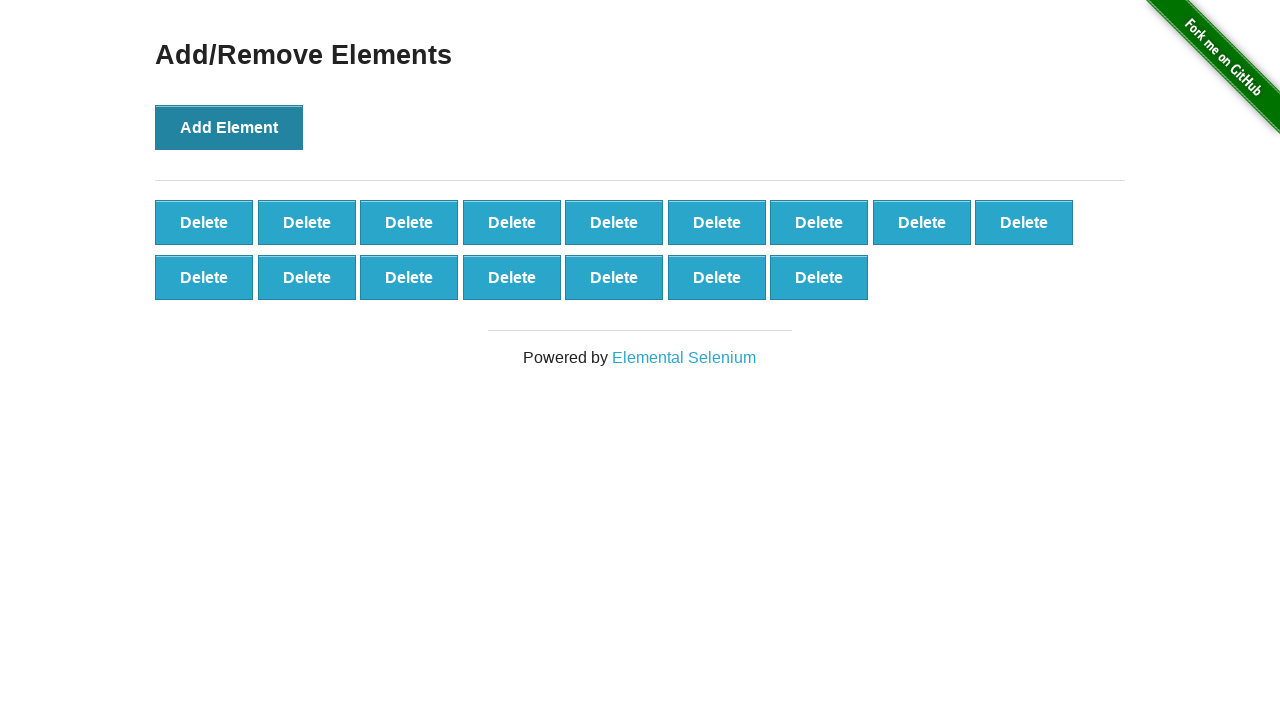

Clicked 'Add Element' button (iteration 17/100) at (229, 127) on button[onclick='addElement()']
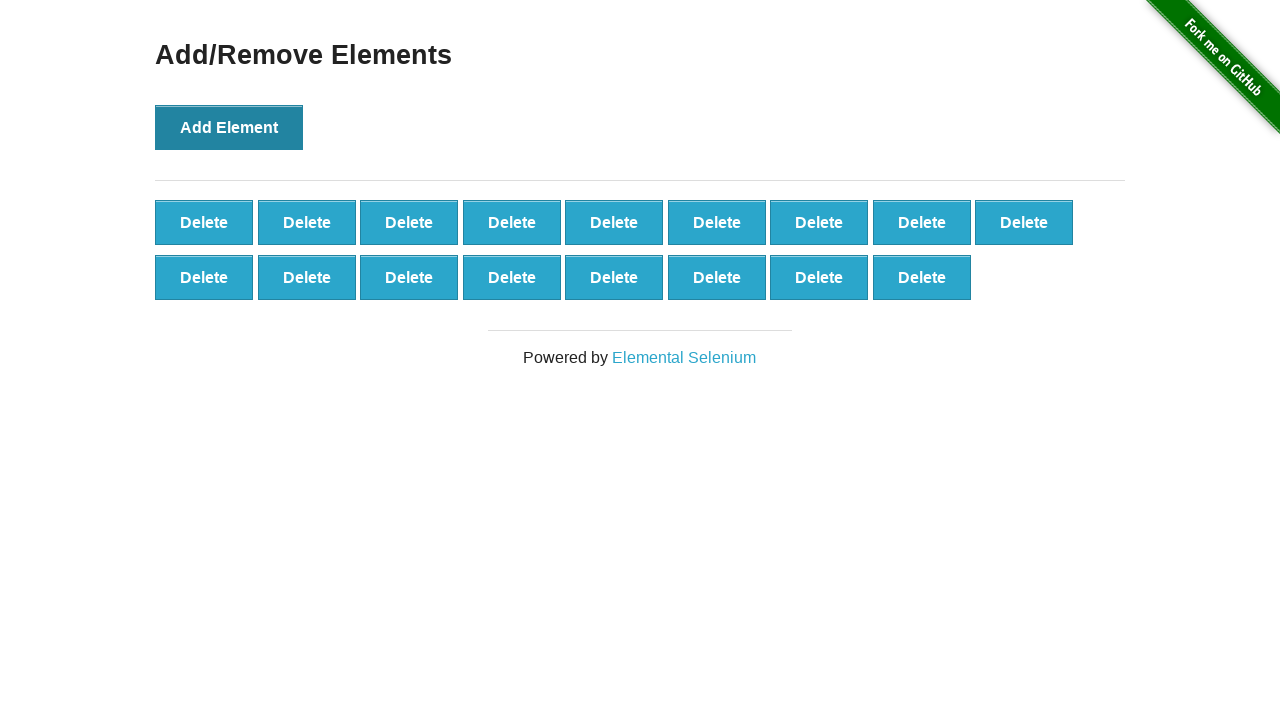

Clicked 'Add Element' button (iteration 18/100) at (229, 127) on button[onclick='addElement()']
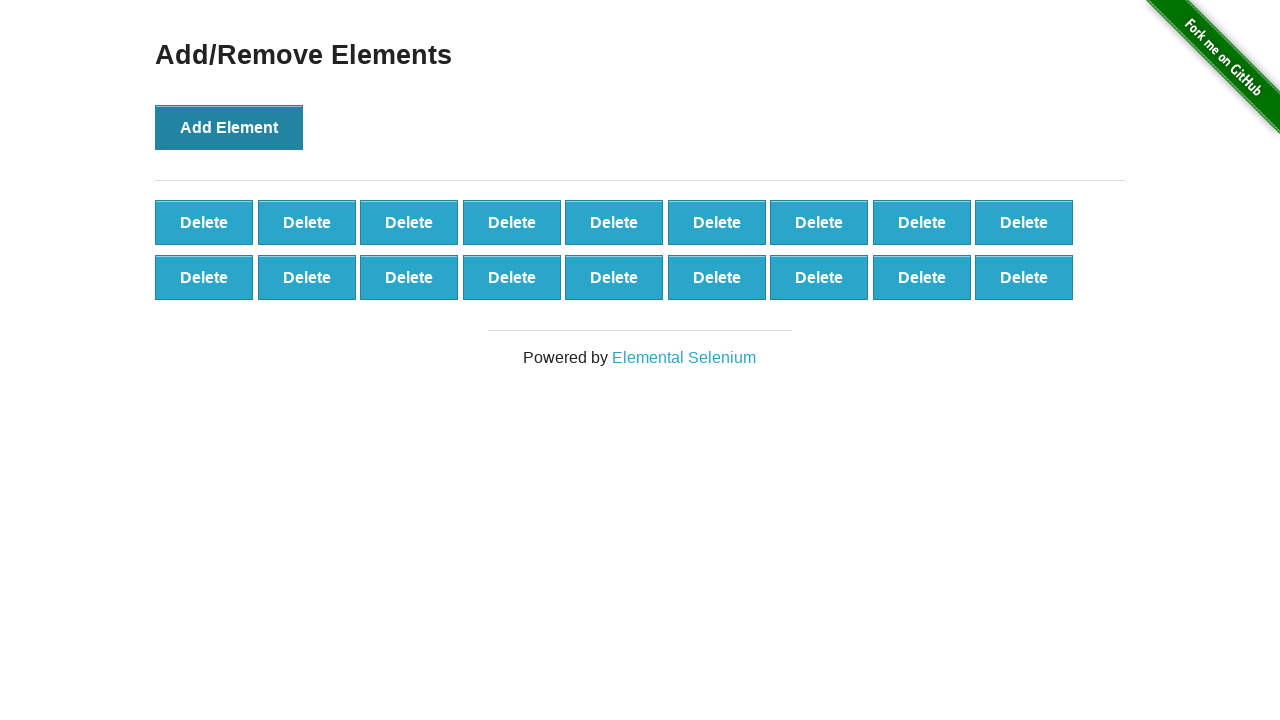

Clicked 'Add Element' button (iteration 19/100) at (229, 127) on button[onclick='addElement()']
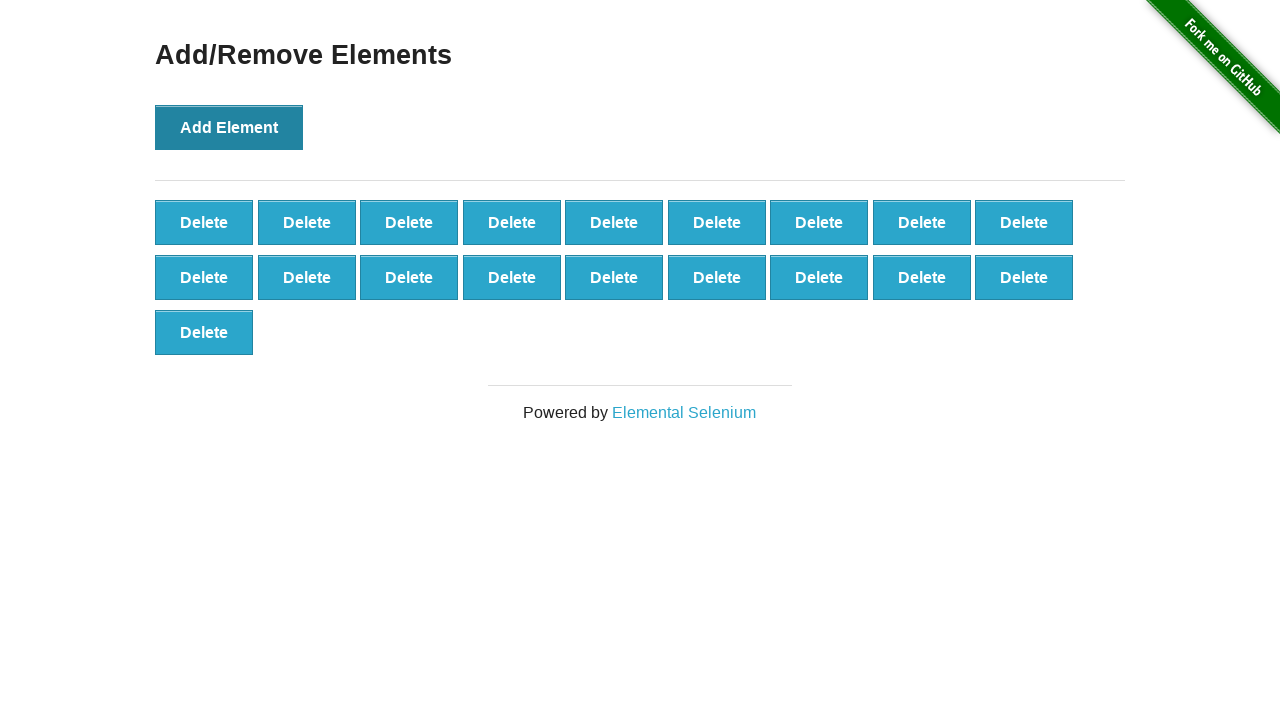

Clicked 'Add Element' button (iteration 20/100) at (229, 127) on button[onclick='addElement()']
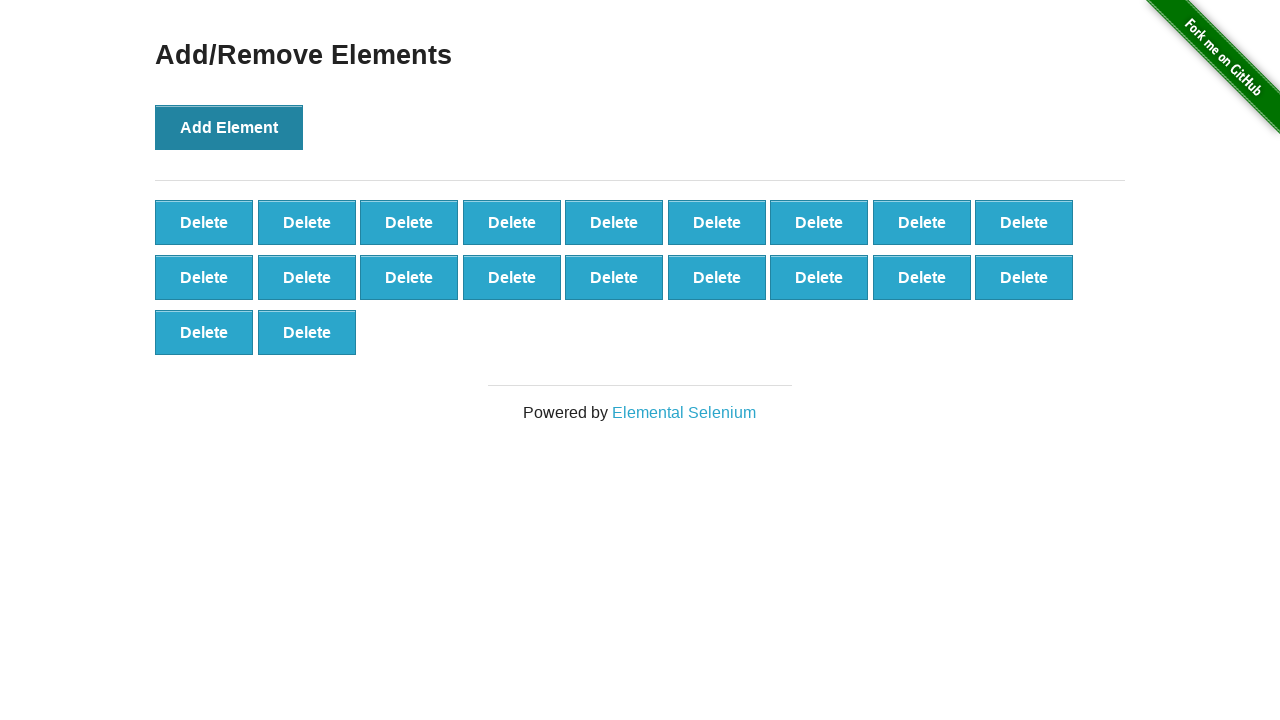

Clicked 'Add Element' button (iteration 21/100) at (229, 127) on button[onclick='addElement()']
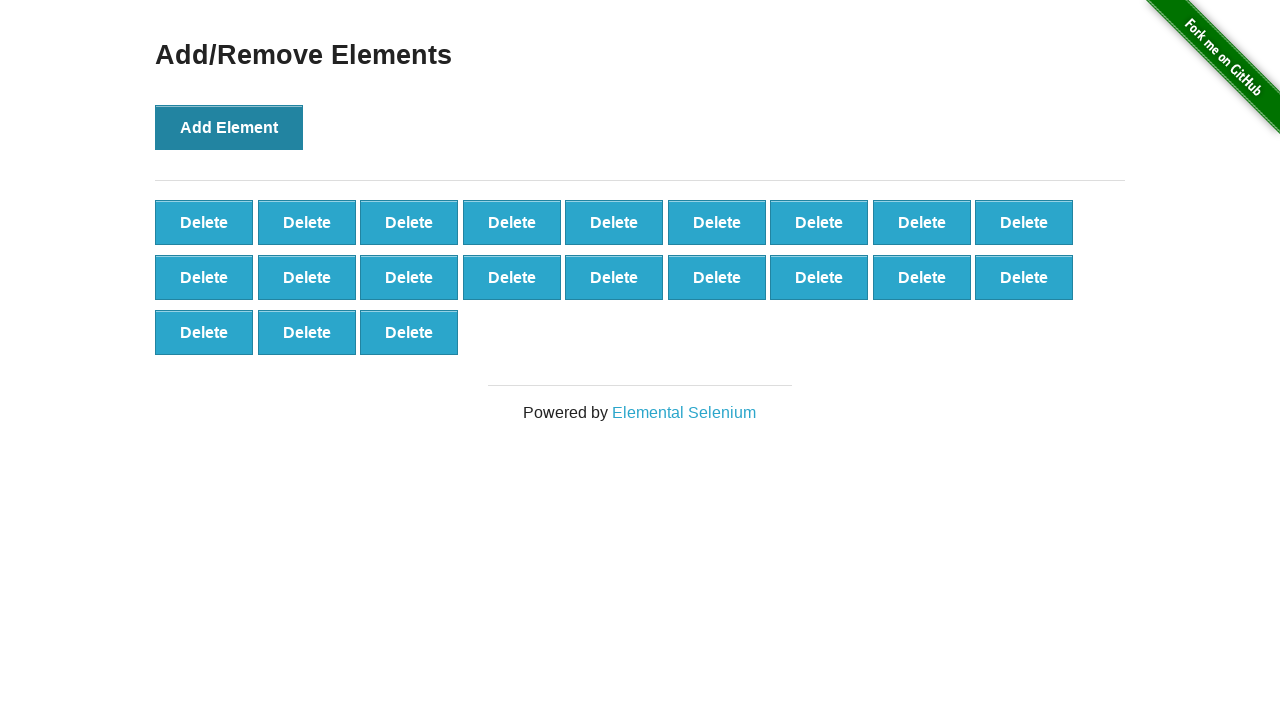

Clicked 'Add Element' button (iteration 22/100) at (229, 127) on button[onclick='addElement()']
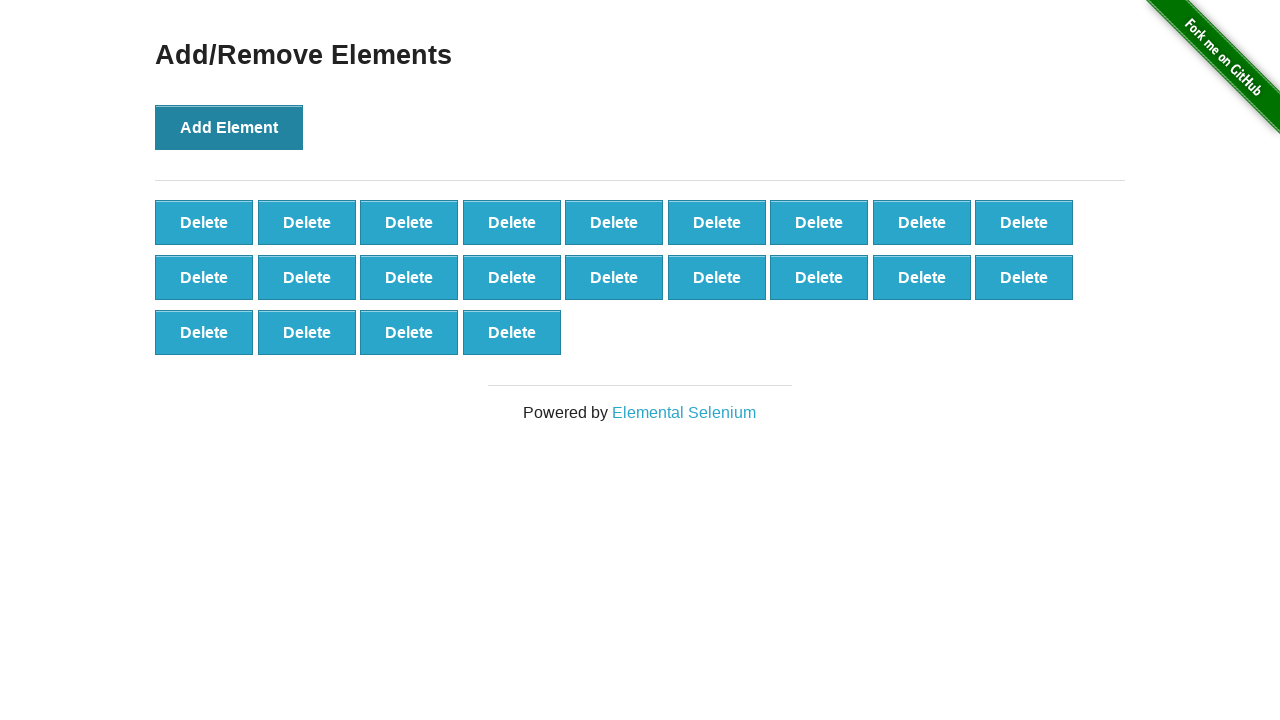

Clicked 'Add Element' button (iteration 23/100) at (229, 127) on button[onclick='addElement()']
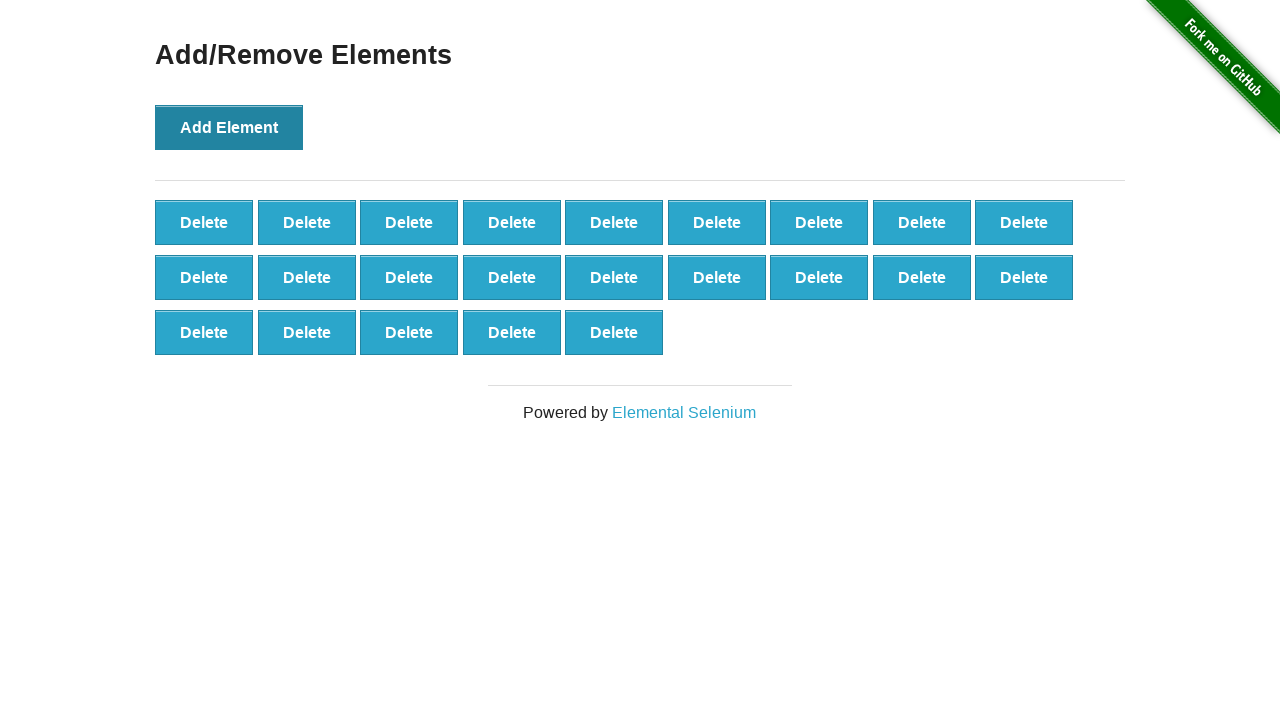

Clicked 'Add Element' button (iteration 24/100) at (229, 127) on button[onclick='addElement()']
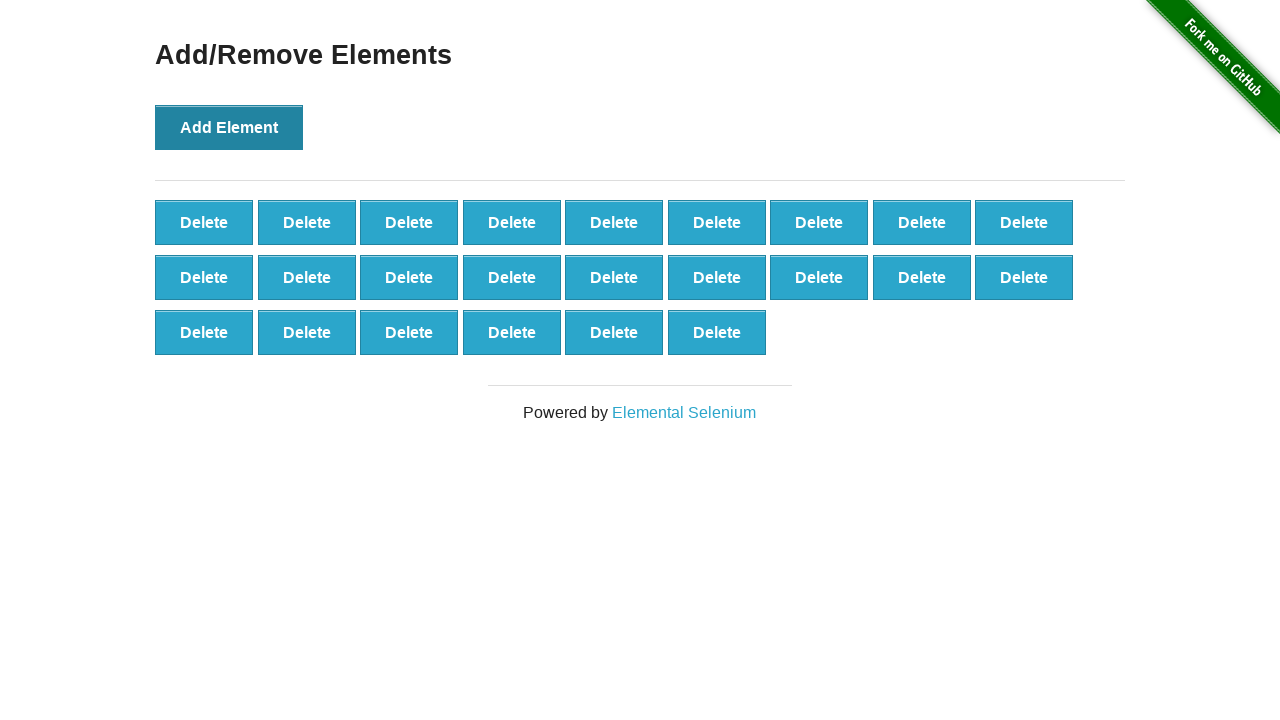

Clicked 'Add Element' button (iteration 25/100) at (229, 127) on button[onclick='addElement()']
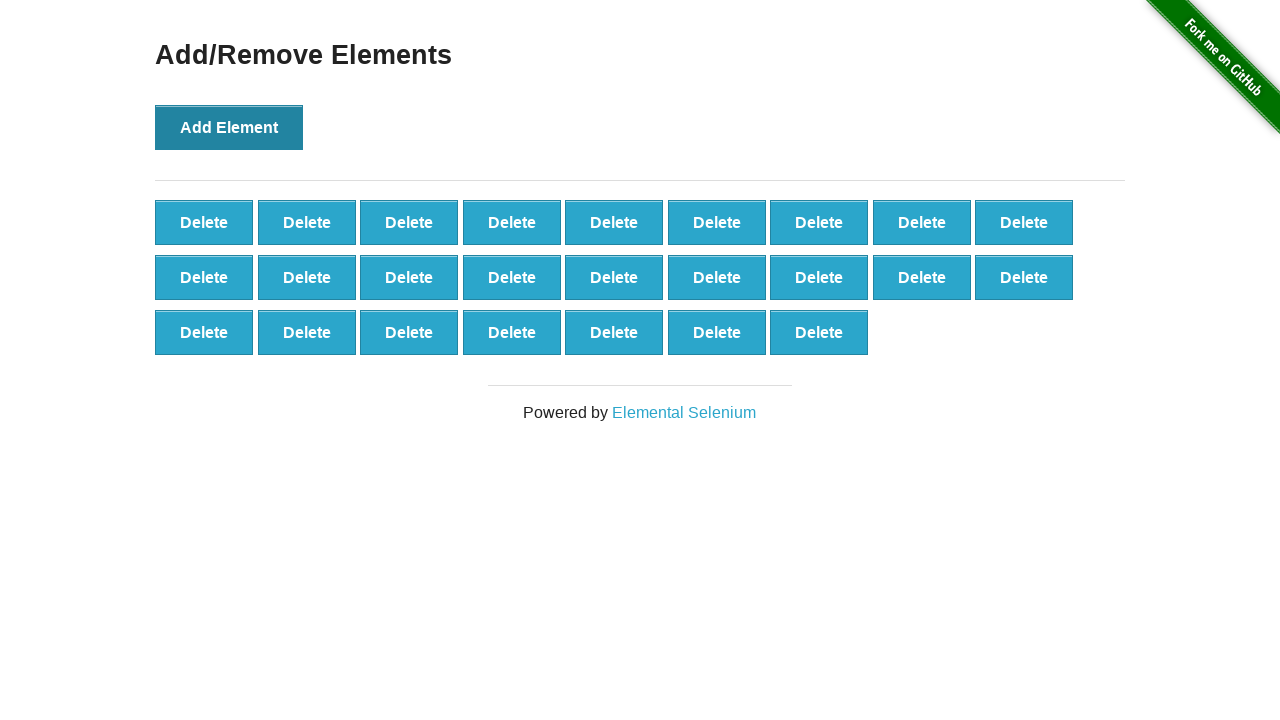

Clicked 'Add Element' button (iteration 26/100) at (229, 127) on button[onclick='addElement()']
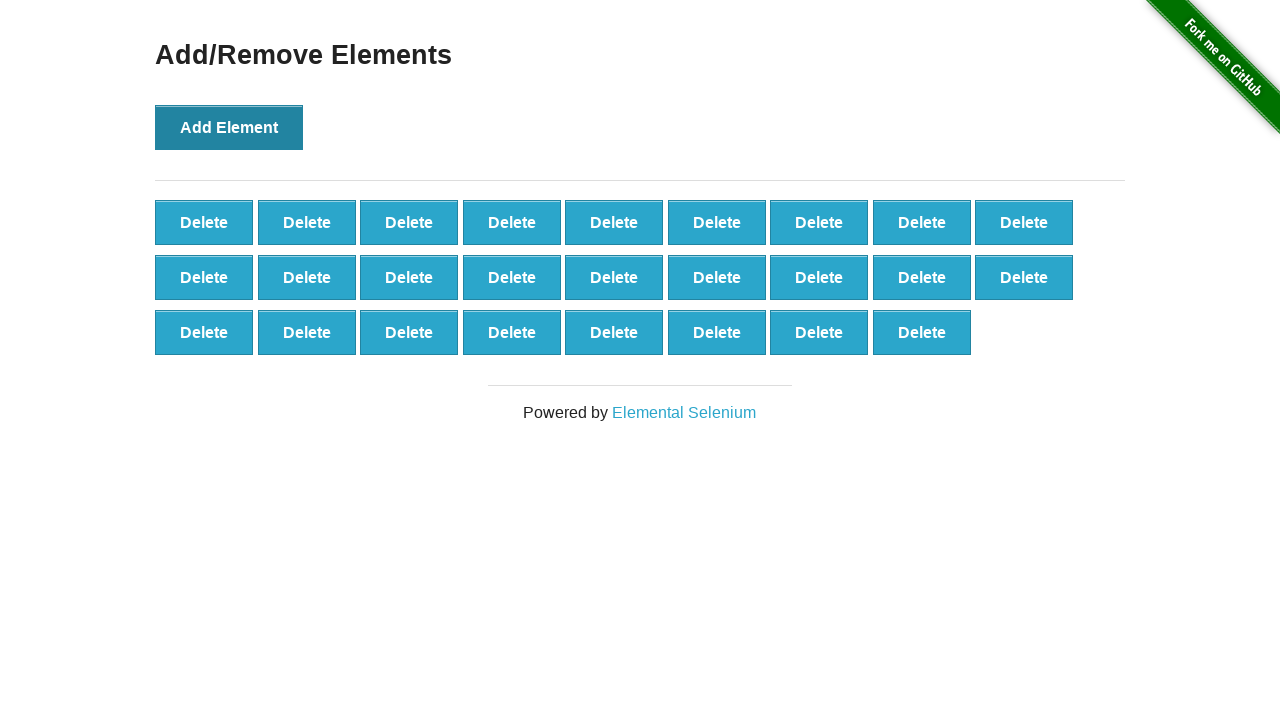

Clicked 'Add Element' button (iteration 27/100) at (229, 127) on button[onclick='addElement()']
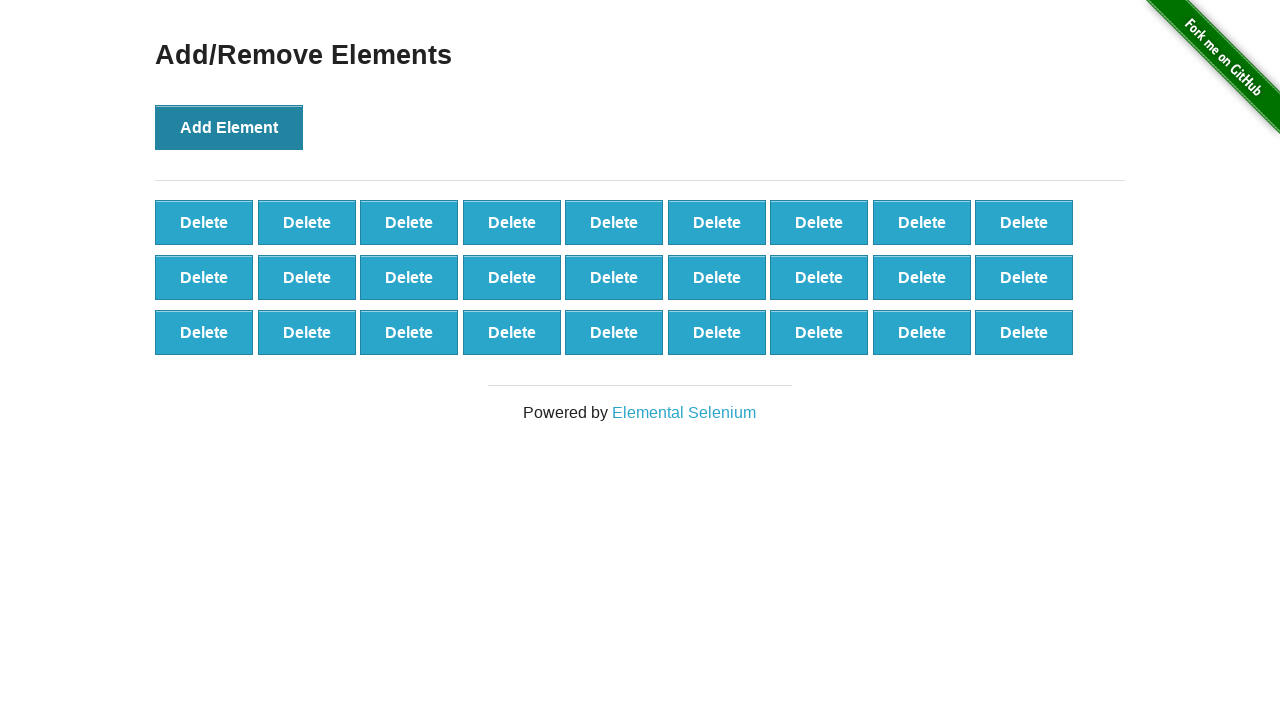

Clicked 'Add Element' button (iteration 28/100) at (229, 127) on button[onclick='addElement()']
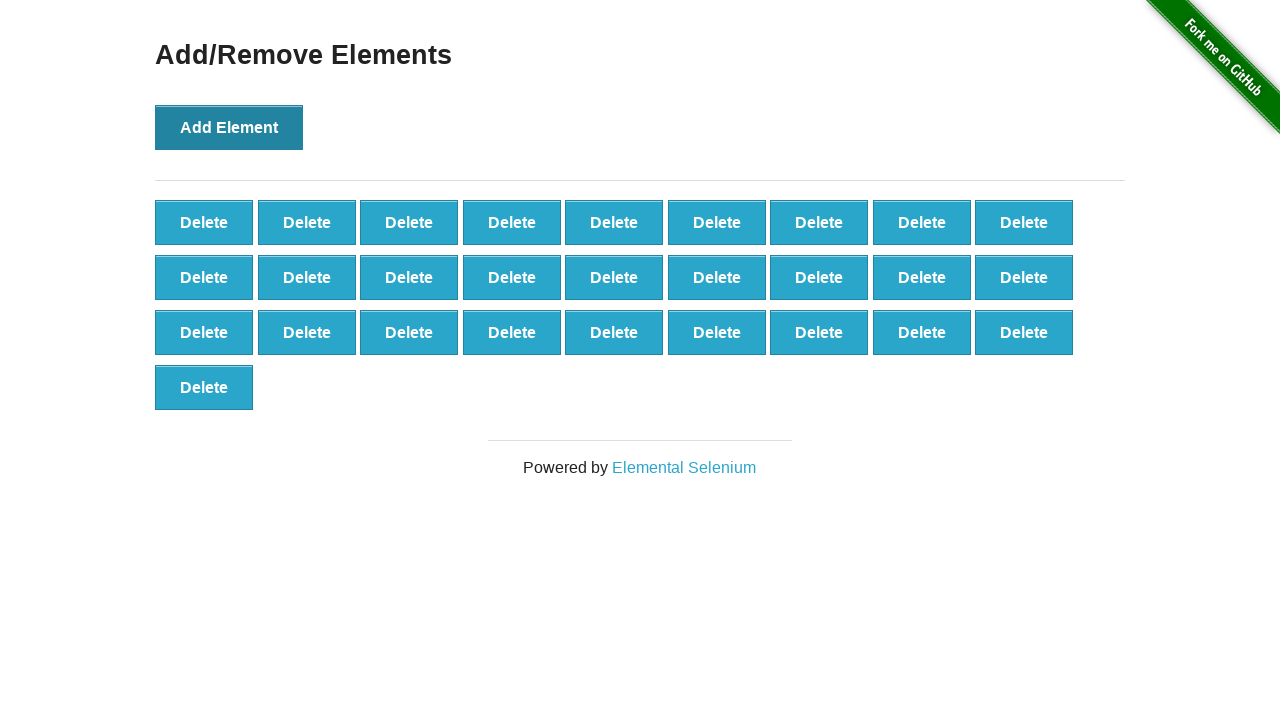

Clicked 'Add Element' button (iteration 29/100) at (229, 127) on button[onclick='addElement()']
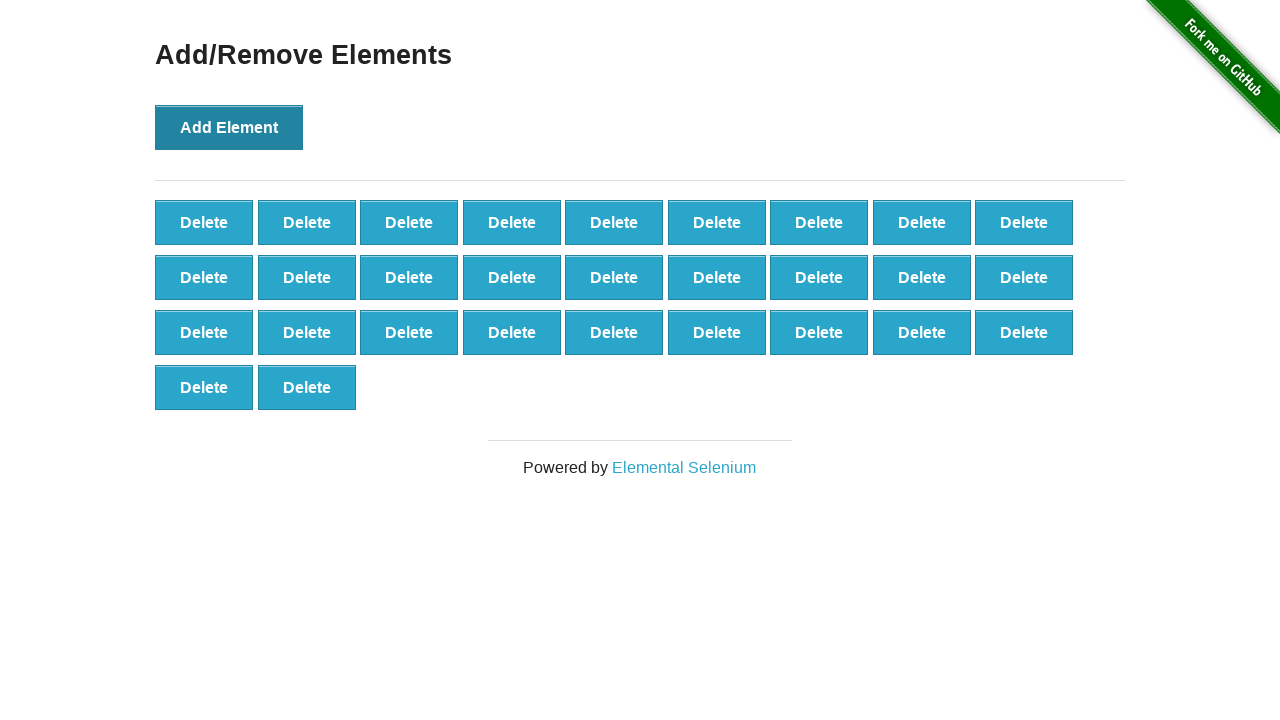

Clicked 'Add Element' button (iteration 30/100) at (229, 127) on button[onclick='addElement()']
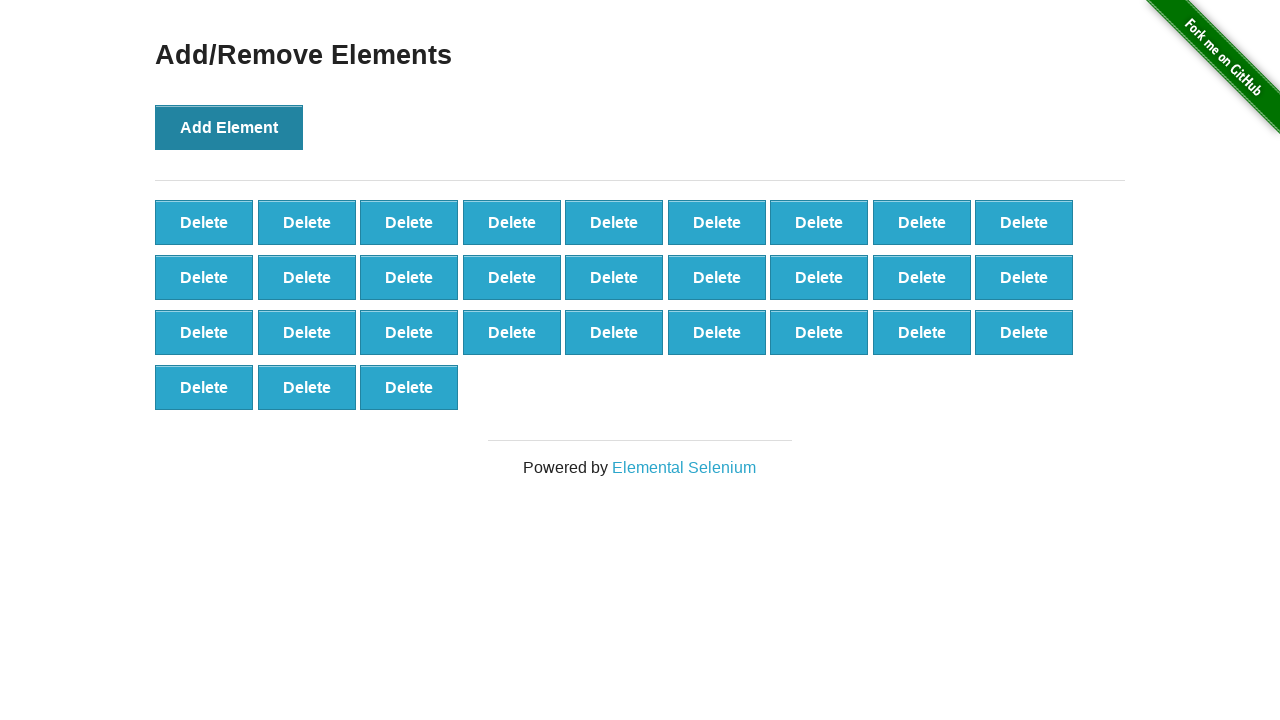

Clicked 'Add Element' button (iteration 31/100) at (229, 127) on button[onclick='addElement()']
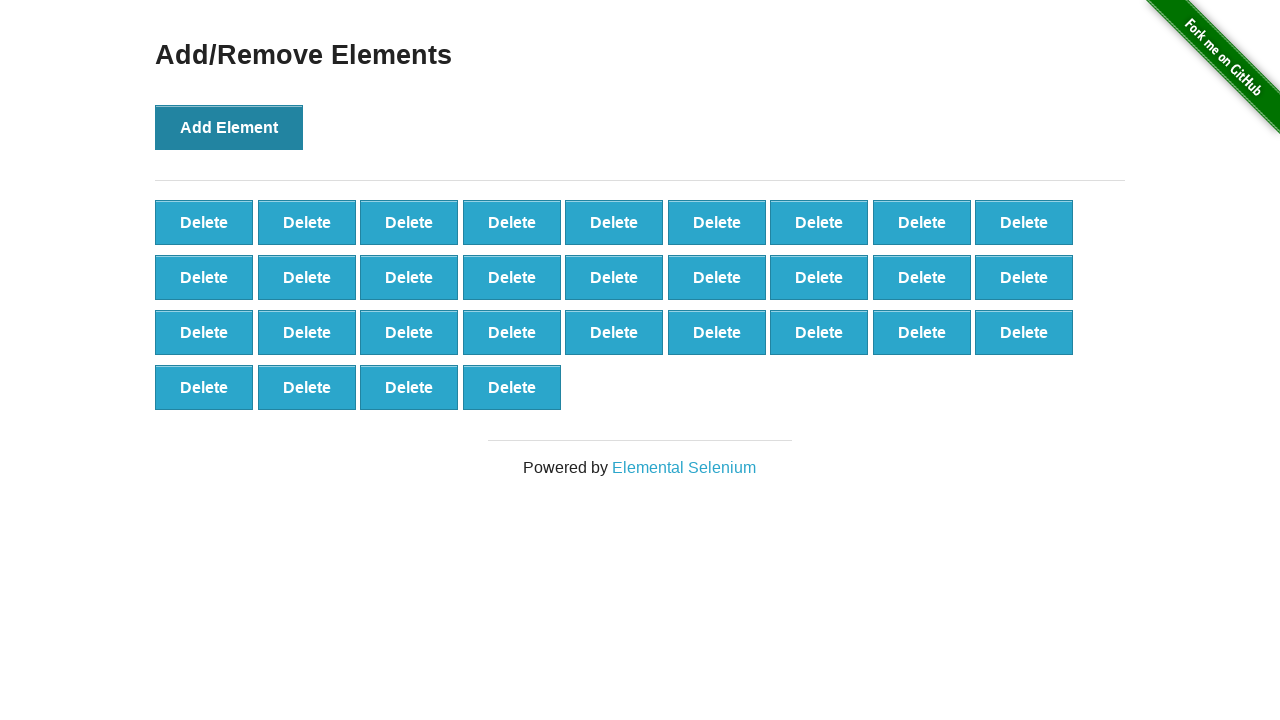

Clicked 'Add Element' button (iteration 32/100) at (229, 127) on button[onclick='addElement()']
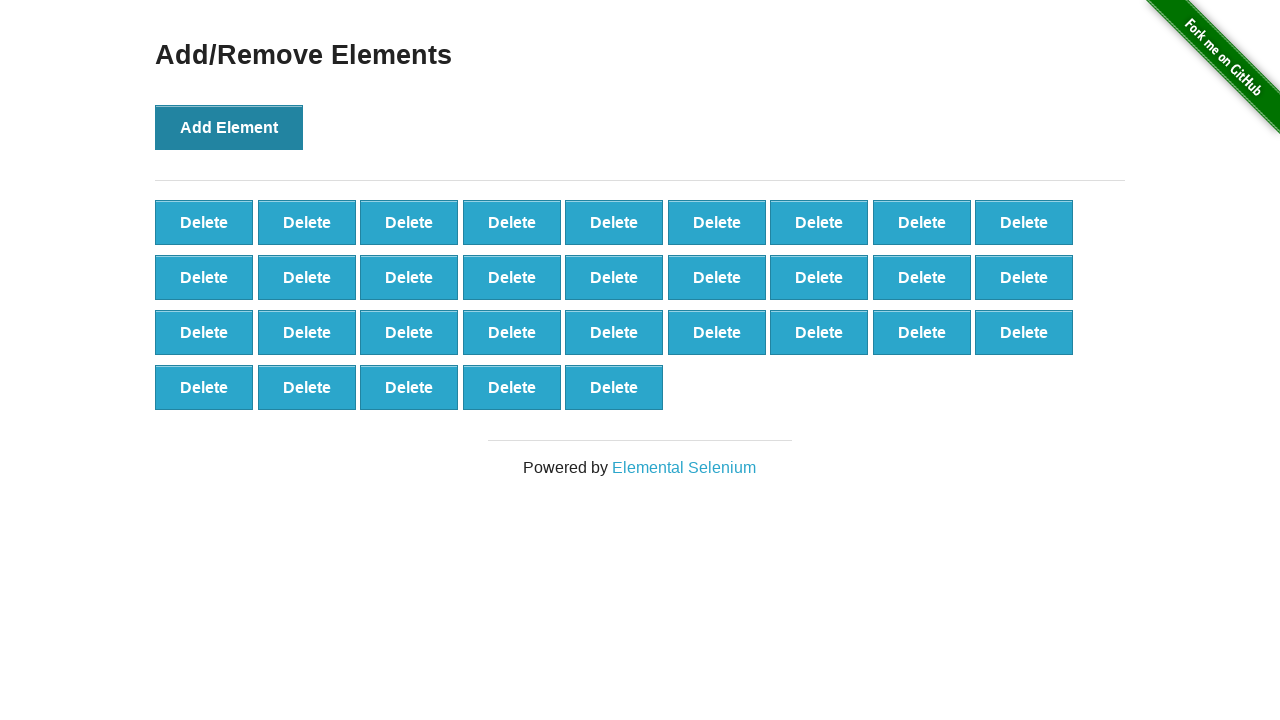

Clicked 'Add Element' button (iteration 33/100) at (229, 127) on button[onclick='addElement()']
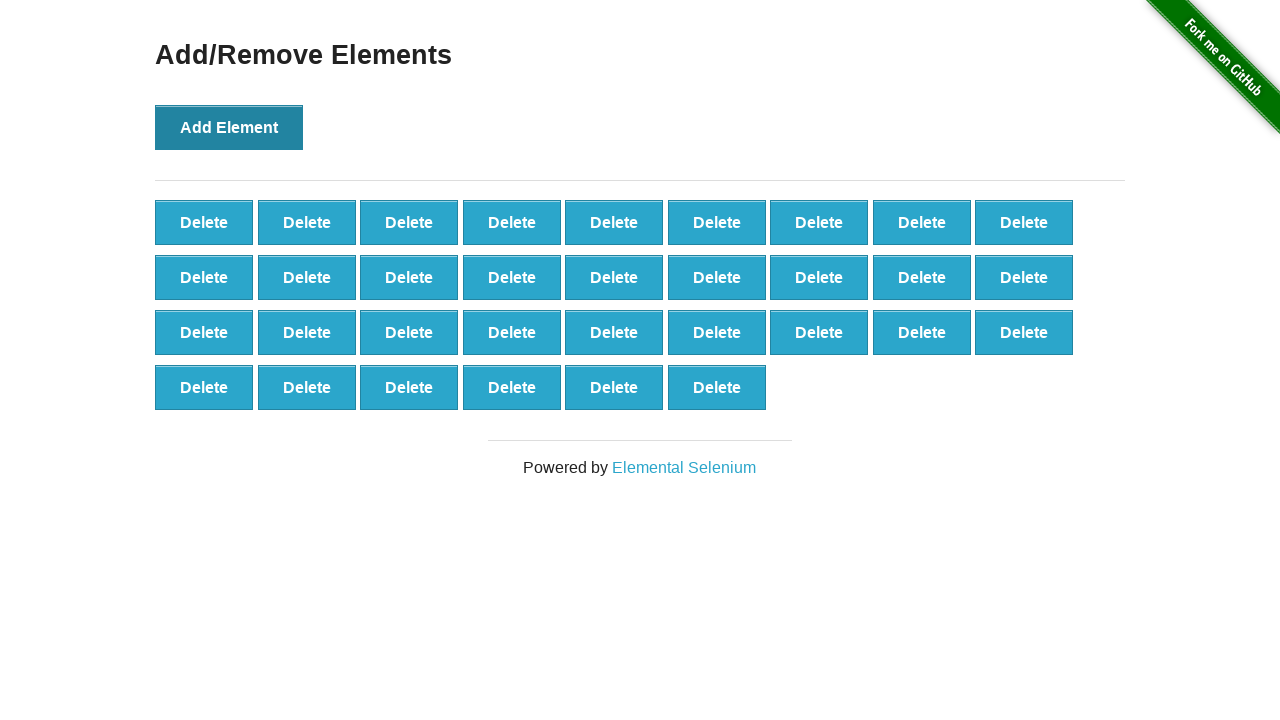

Clicked 'Add Element' button (iteration 34/100) at (229, 127) on button[onclick='addElement()']
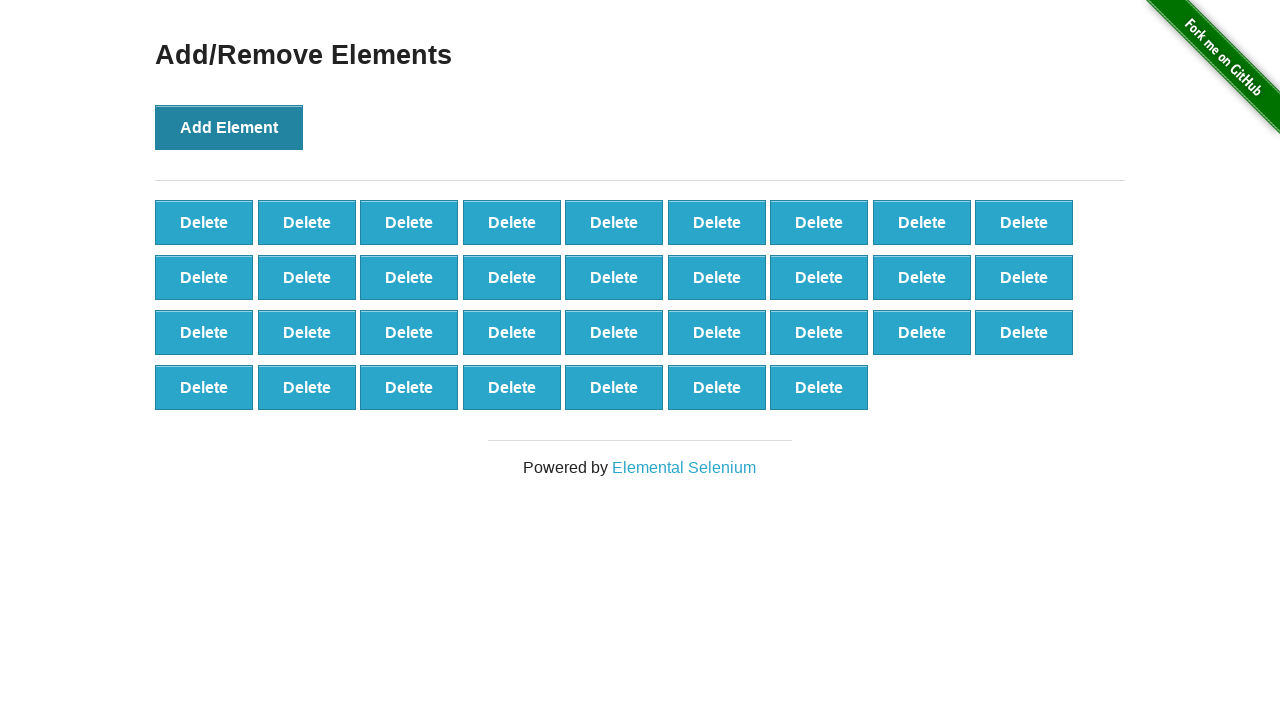

Clicked 'Add Element' button (iteration 35/100) at (229, 127) on button[onclick='addElement()']
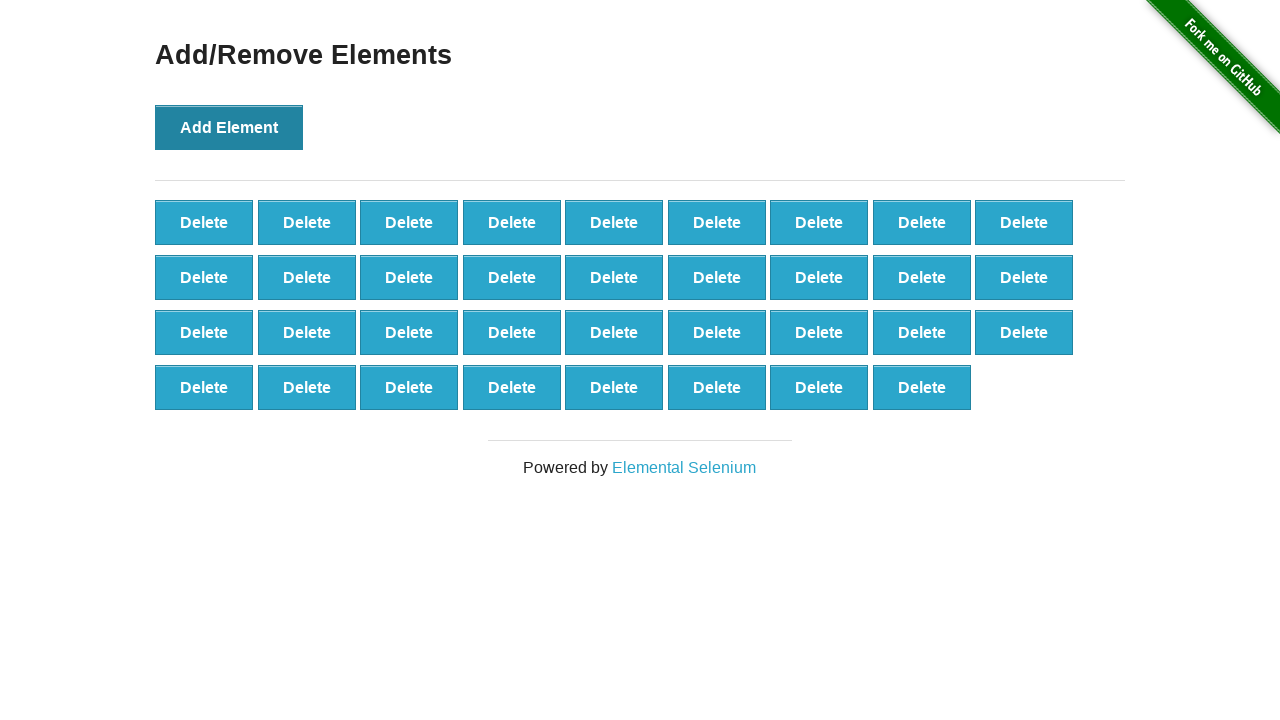

Clicked 'Add Element' button (iteration 36/100) at (229, 127) on button[onclick='addElement()']
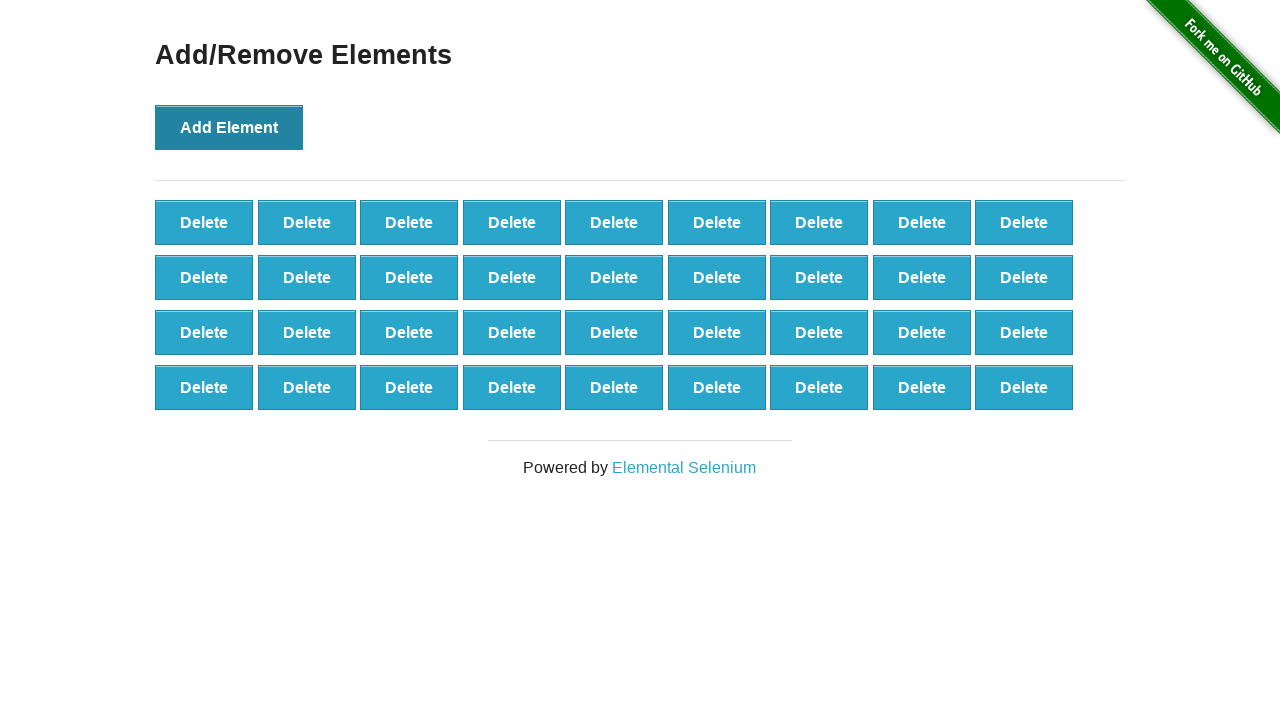

Clicked 'Add Element' button (iteration 37/100) at (229, 127) on button[onclick='addElement()']
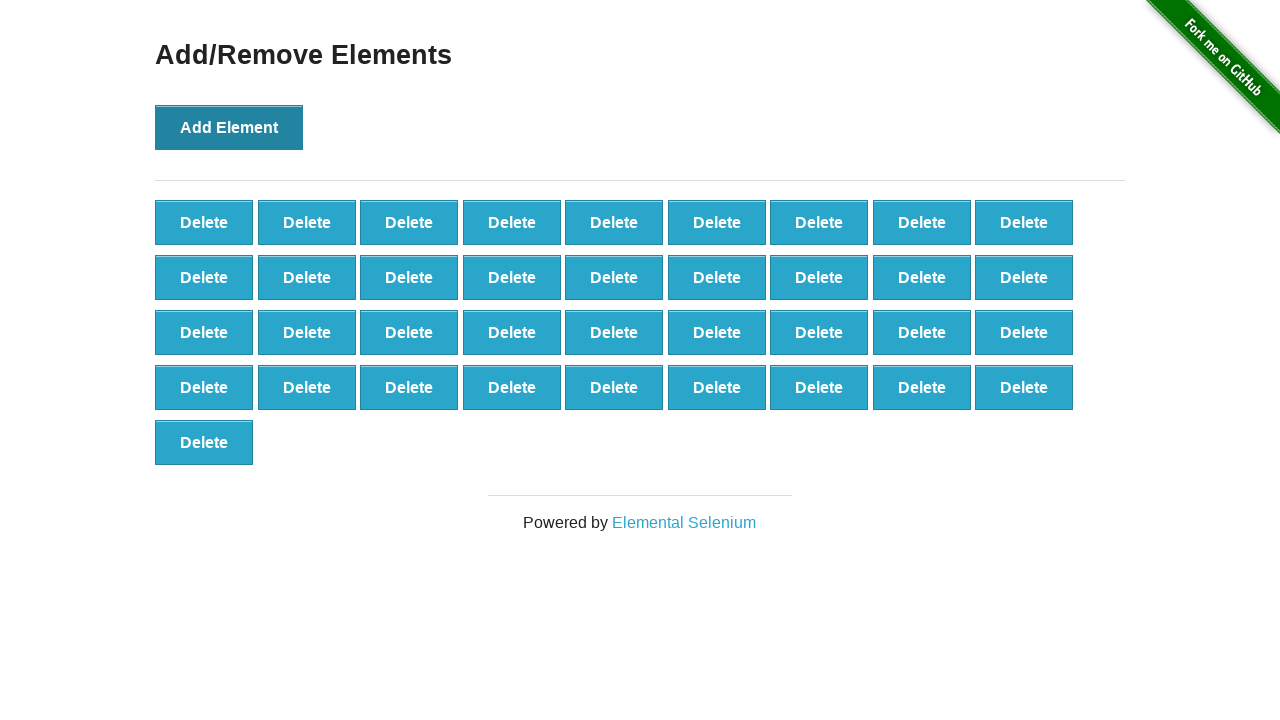

Clicked 'Add Element' button (iteration 38/100) at (229, 127) on button[onclick='addElement()']
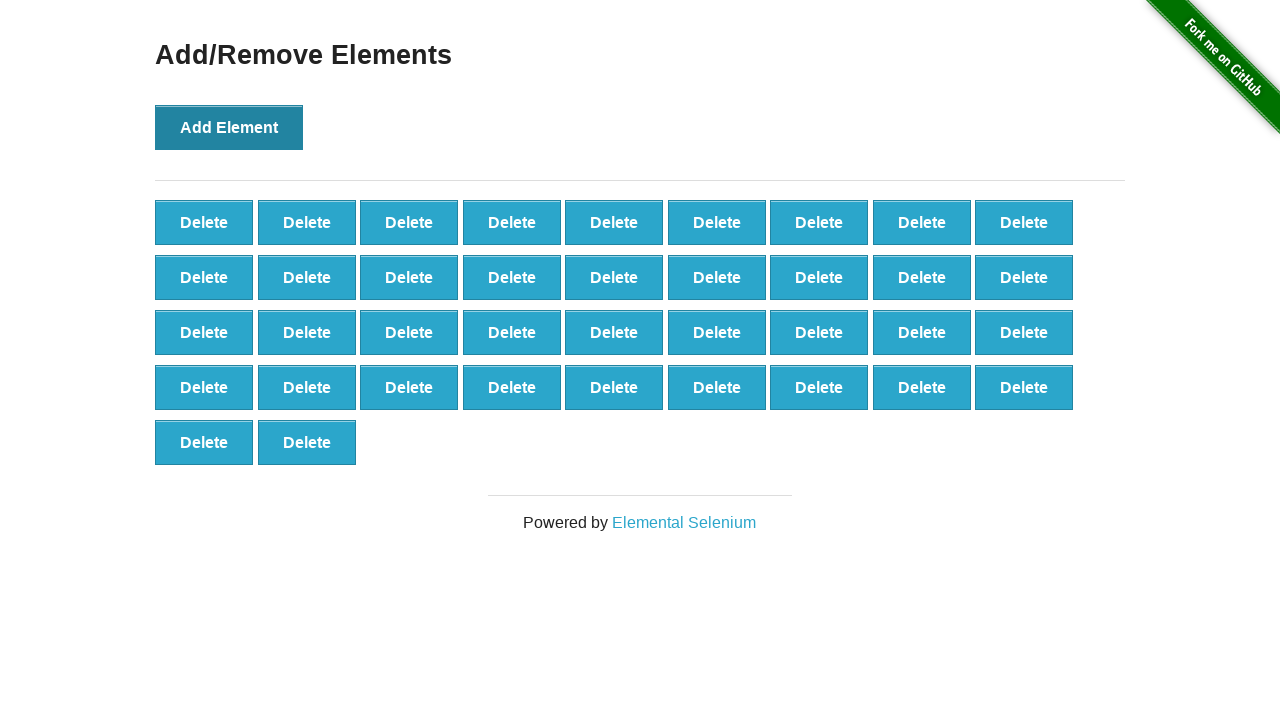

Clicked 'Add Element' button (iteration 39/100) at (229, 127) on button[onclick='addElement()']
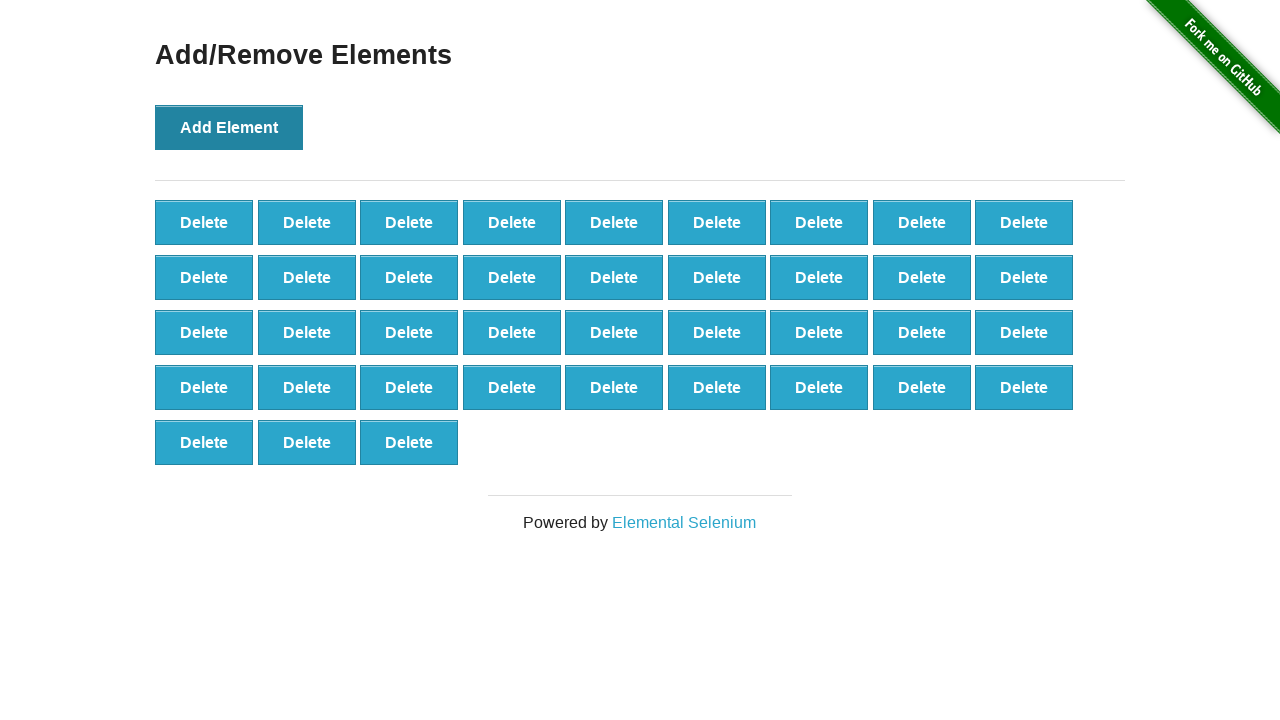

Clicked 'Add Element' button (iteration 40/100) at (229, 127) on button[onclick='addElement()']
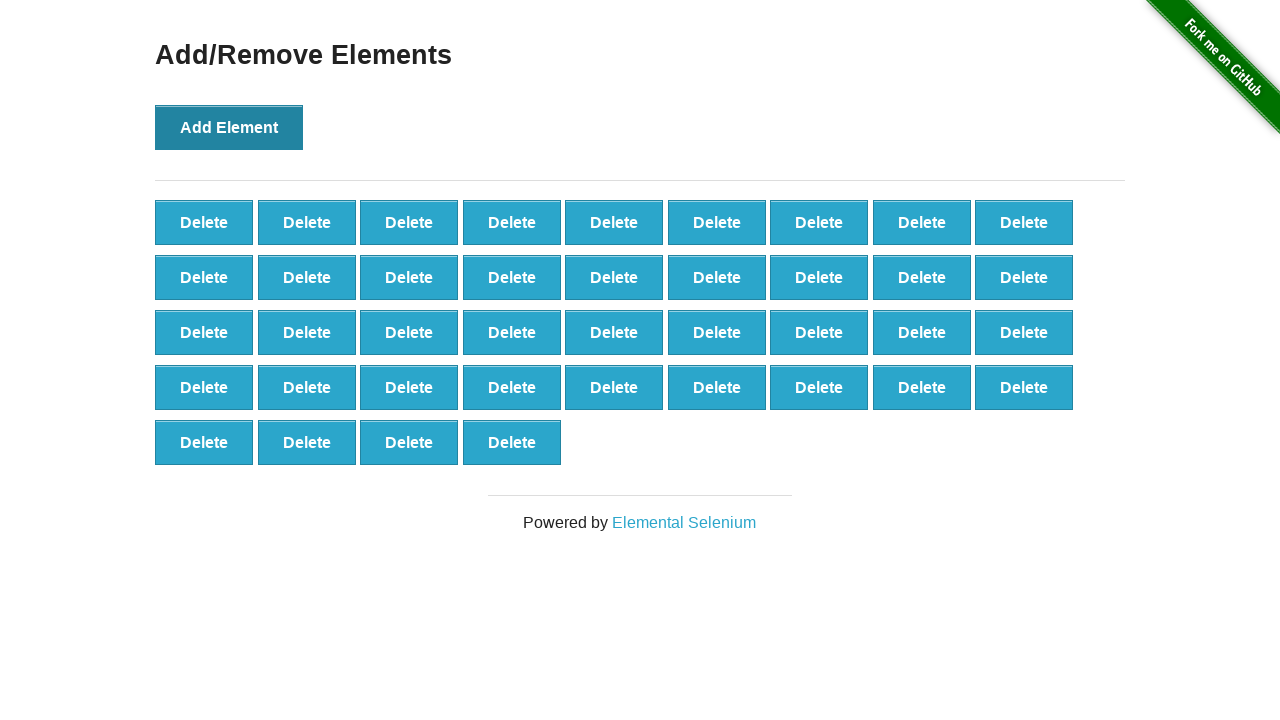

Clicked 'Add Element' button (iteration 41/100) at (229, 127) on button[onclick='addElement()']
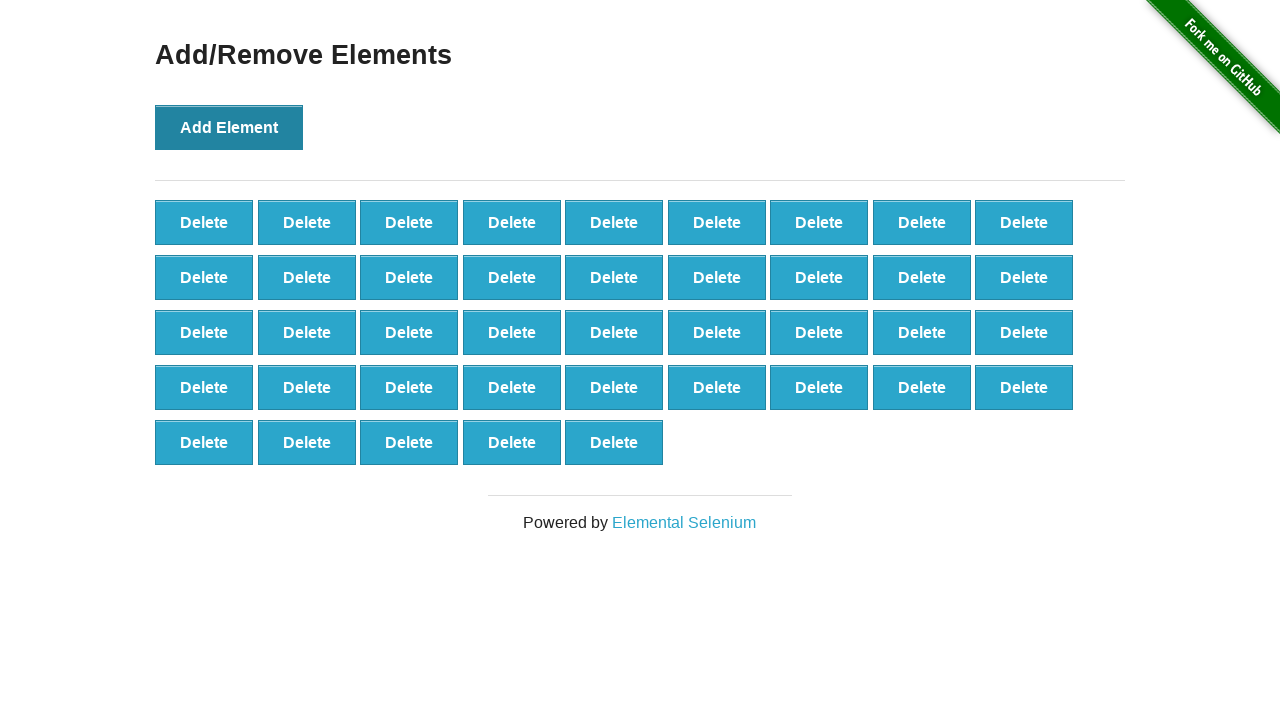

Clicked 'Add Element' button (iteration 42/100) at (229, 127) on button[onclick='addElement()']
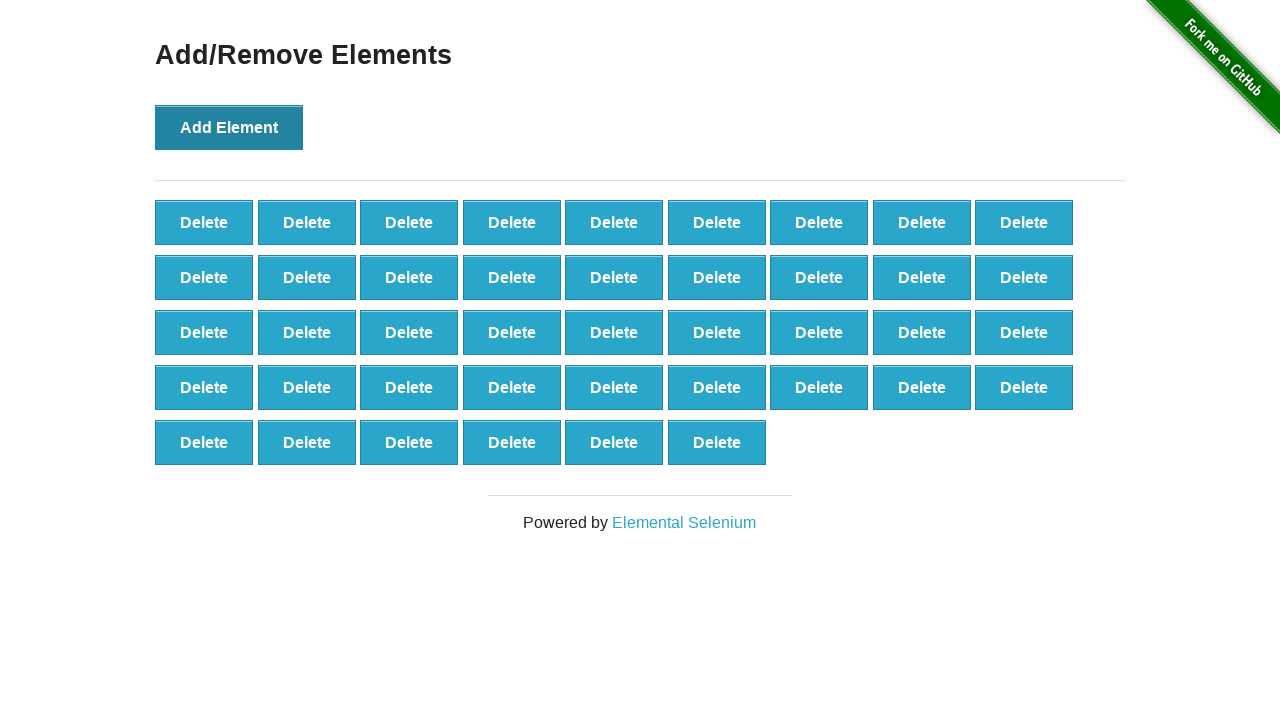

Clicked 'Add Element' button (iteration 43/100) at (229, 127) on button[onclick='addElement()']
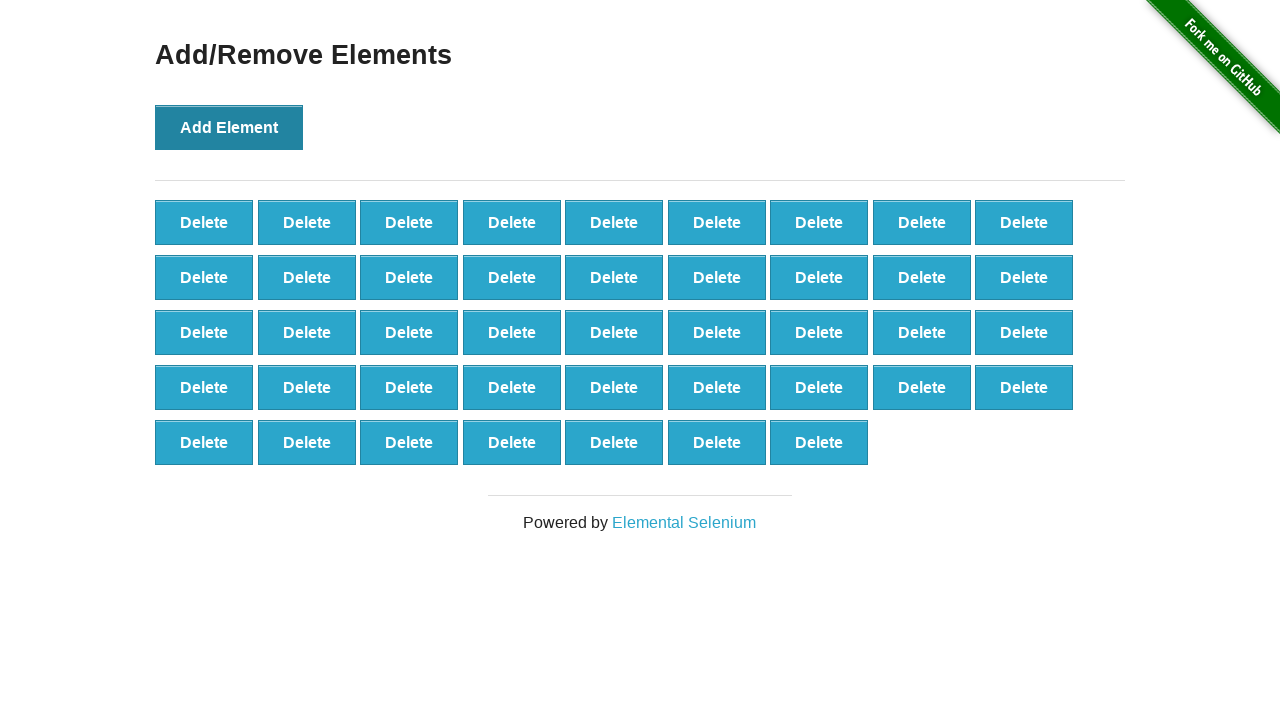

Clicked 'Add Element' button (iteration 44/100) at (229, 127) on button[onclick='addElement()']
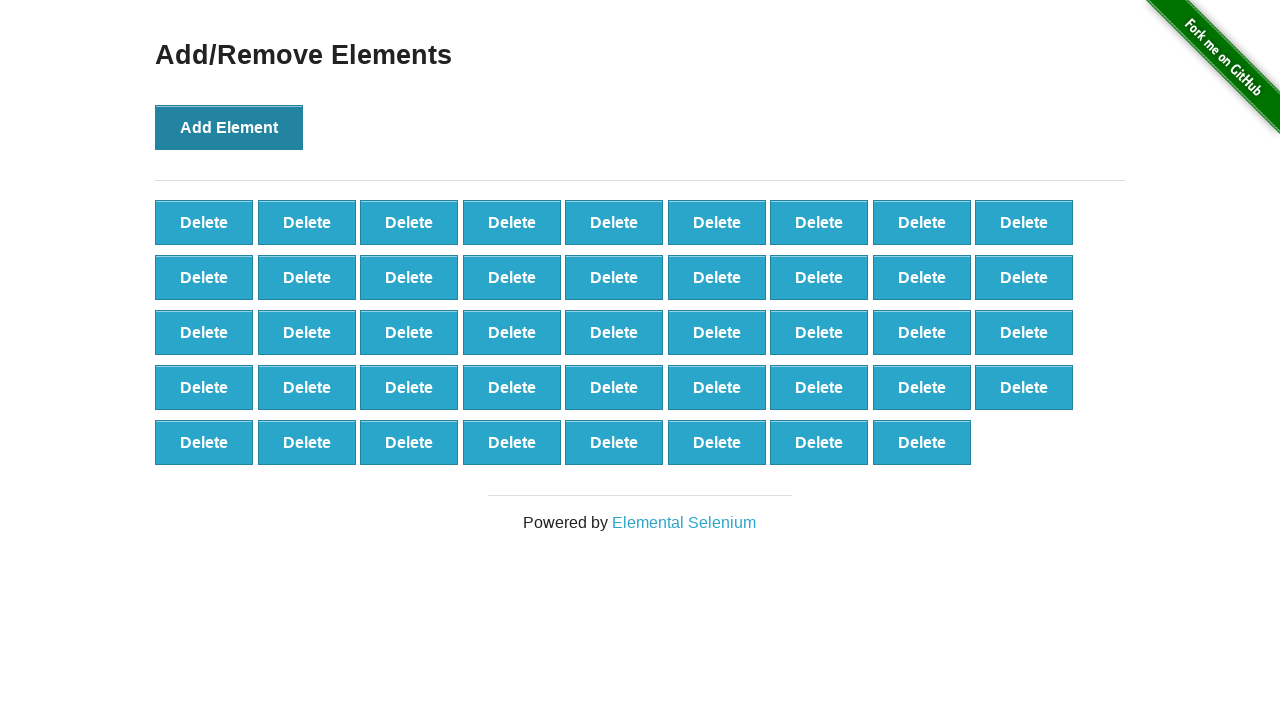

Clicked 'Add Element' button (iteration 45/100) at (229, 127) on button[onclick='addElement()']
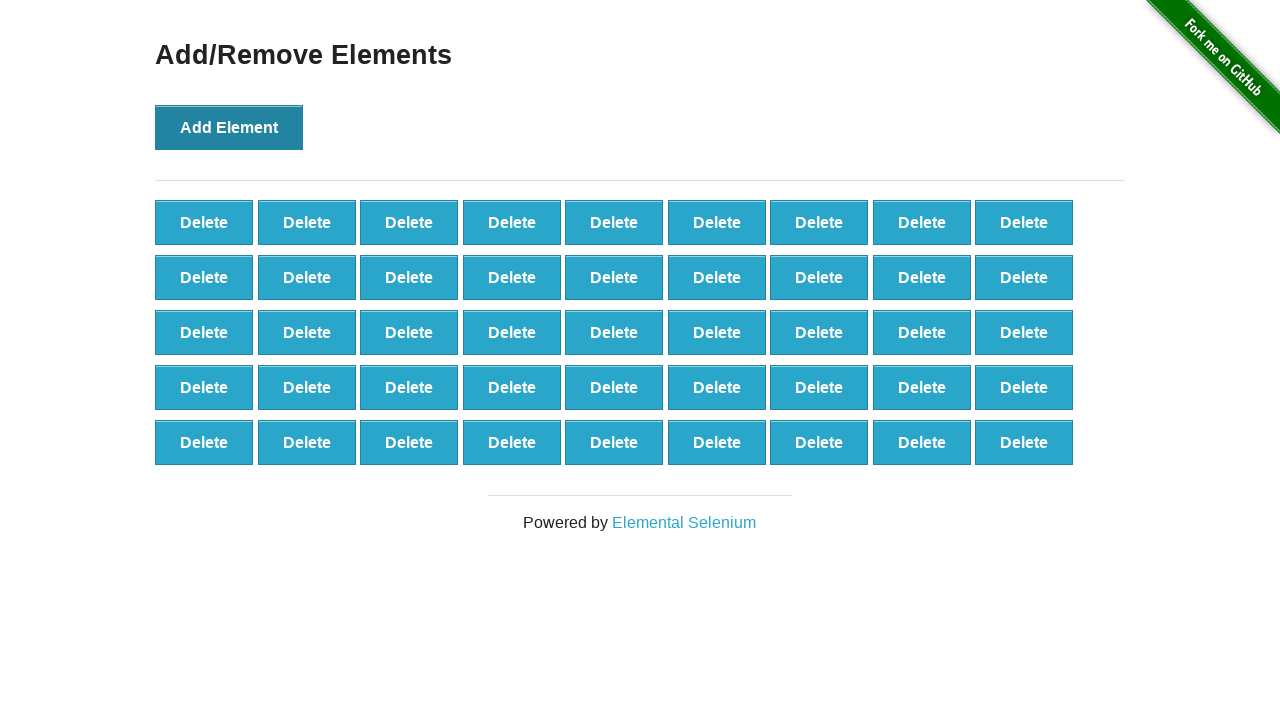

Clicked 'Add Element' button (iteration 46/100) at (229, 127) on button[onclick='addElement()']
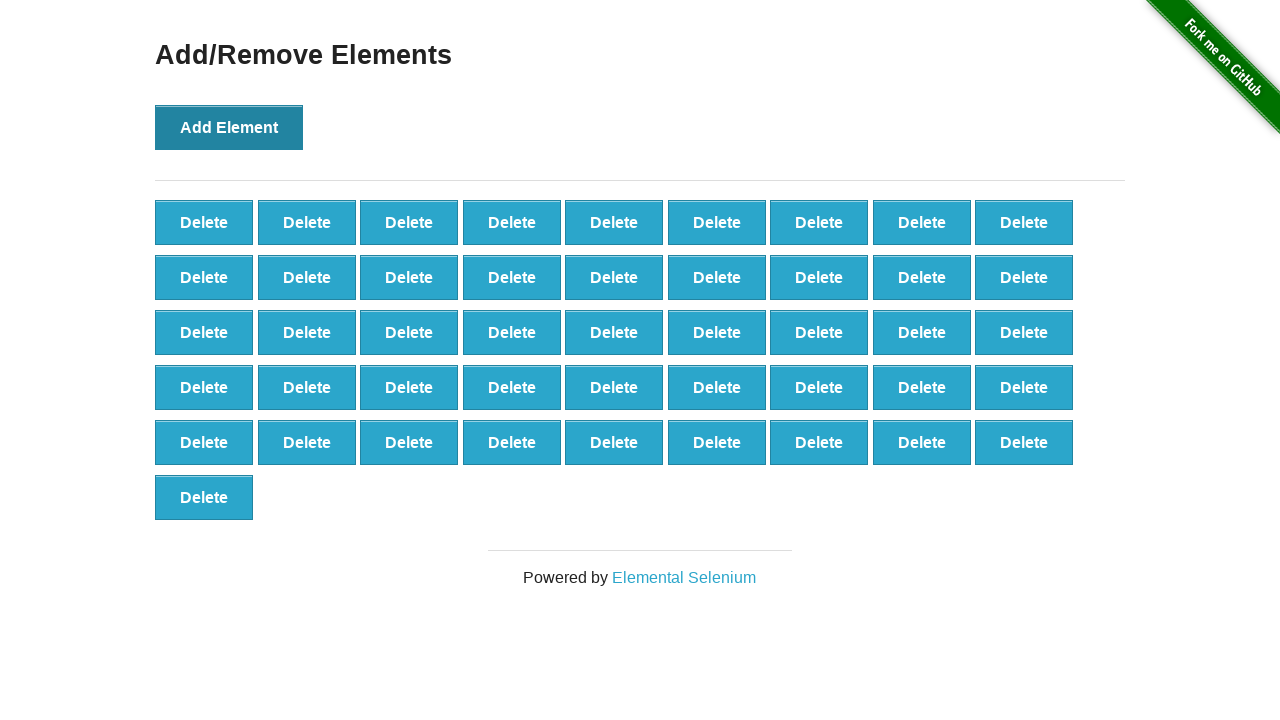

Clicked 'Add Element' button (iteration 47/100) at (229, 127) on button[onclick='addElement()']
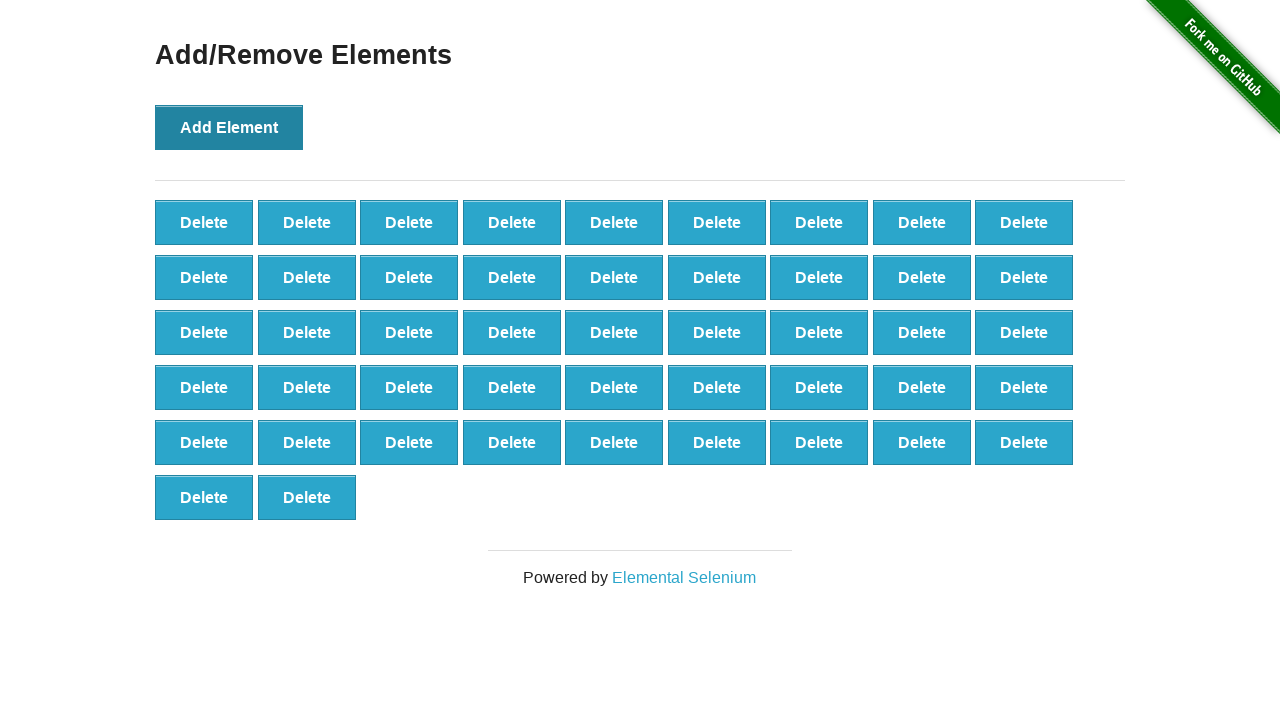

Clicked 'Add Element' button (iteration 48/100) at (229, 127) on button[onclick='addElement()']
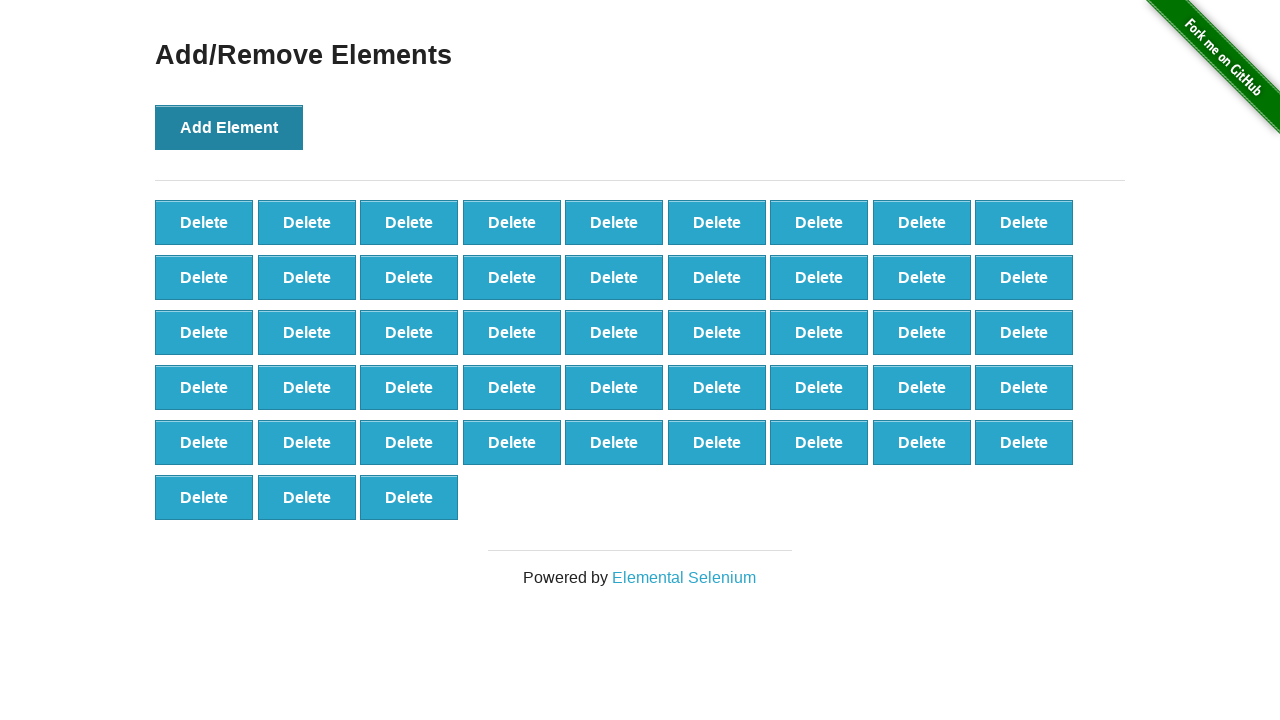

Clicked 'Add Element' button (iteration 49/100) at (229, 127) on button[onclick='addElement()']
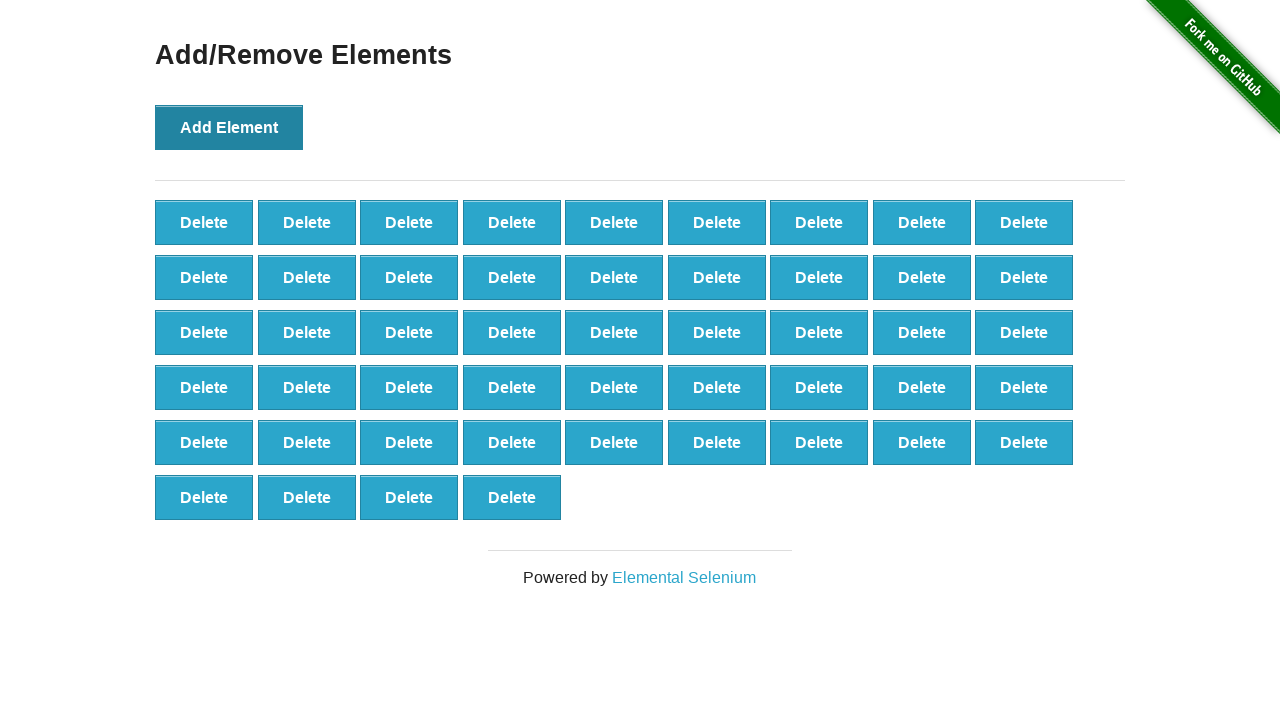

Clicked 'Add Element' button (iteration 50/100) at (229, 127) on button[onclick='addElement()']
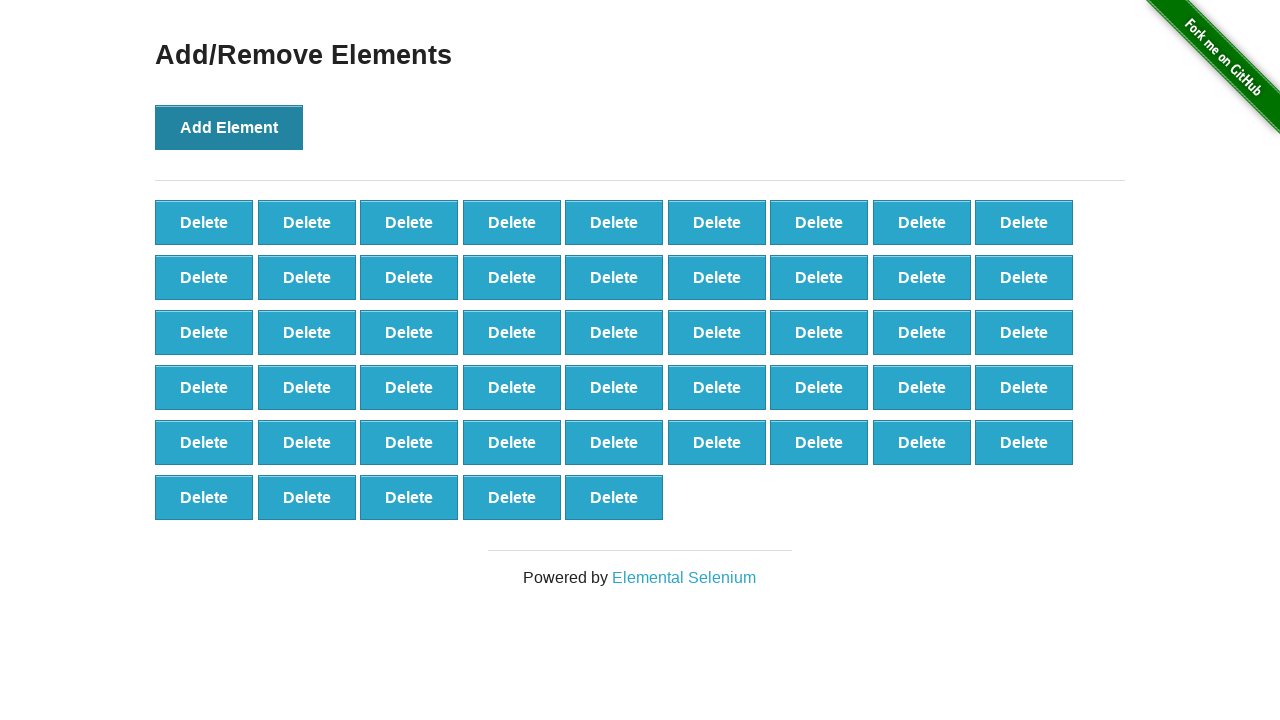

Clicked 'Add Element' button (iteration 51/100) at (229, 127) on button[onclick='addElement()']
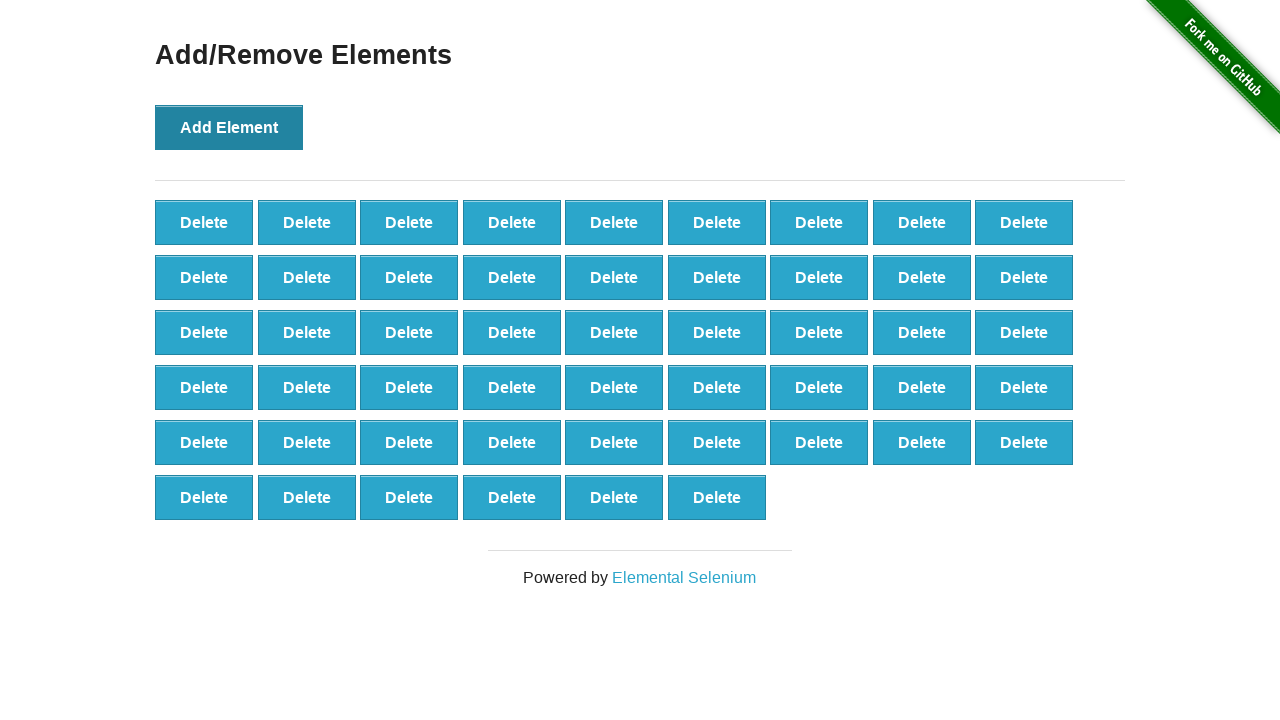

Clicked 'Add Element' button (iteration 52/100) at (229, 127) on button[onclick='addElement()']
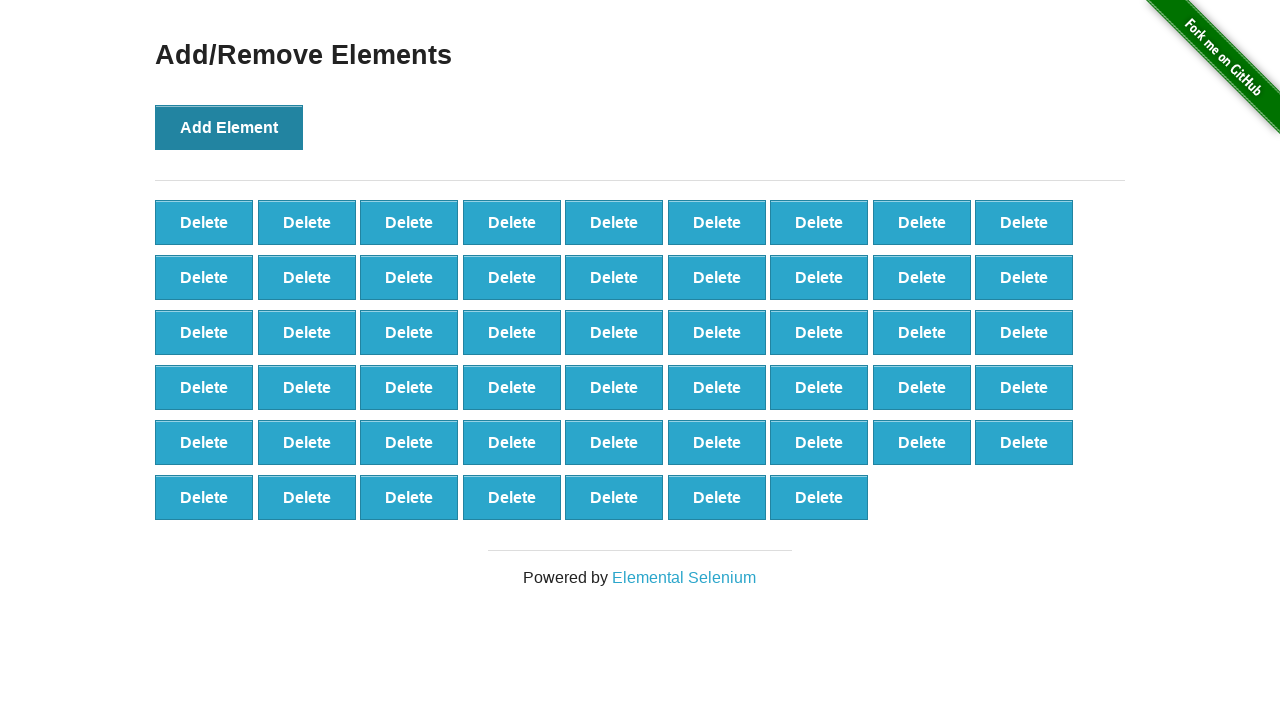

Clicked 'Add Element' button (iteration 53/100) at (229, 127) on button[onclick='addElement()']
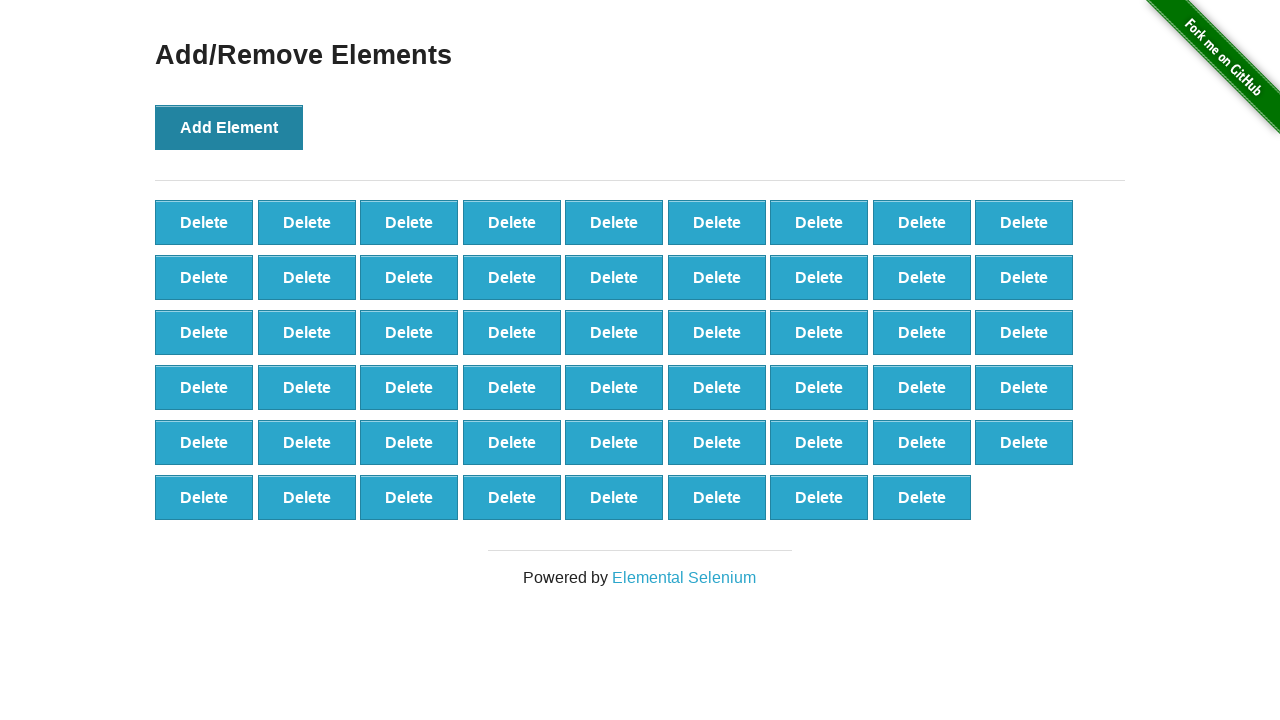

Clicked 'Add Element' button (iteration 54/100) at (229, 127) on button[onclick='addElement()']
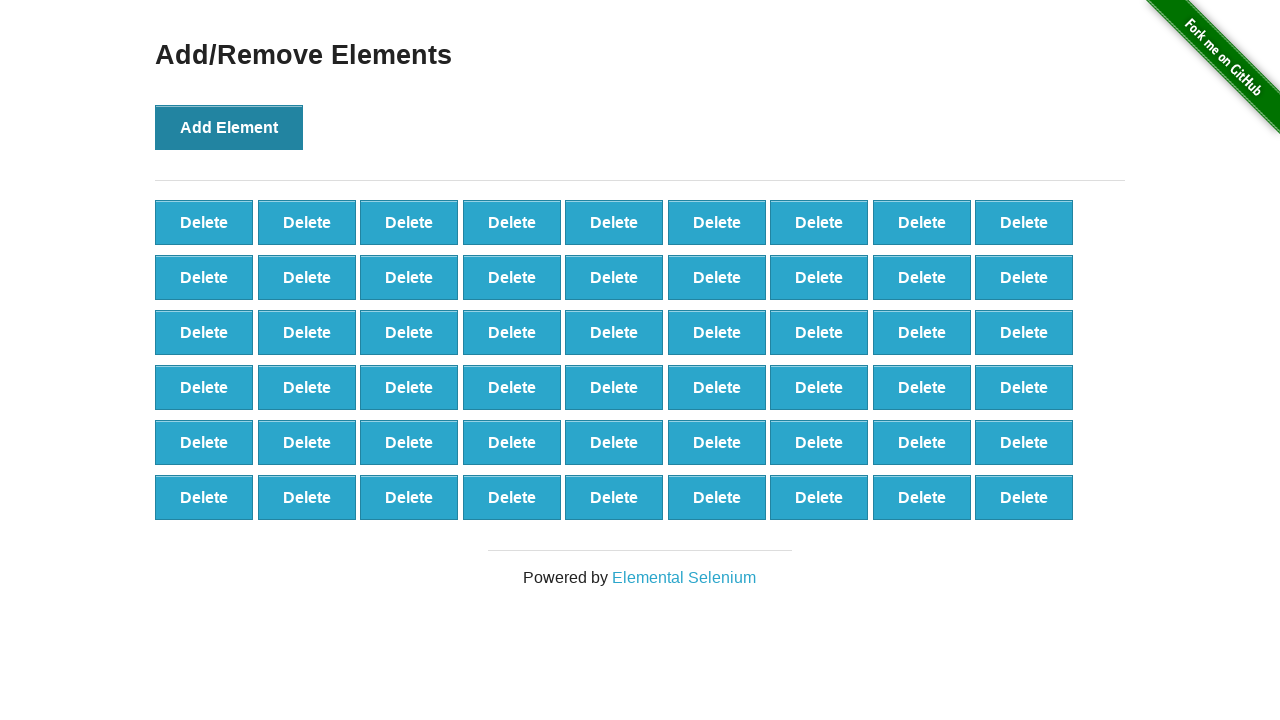

Clicked 'Add Element' button (iteration 55/100) at (229, 127) on button[onclick='addElement()']
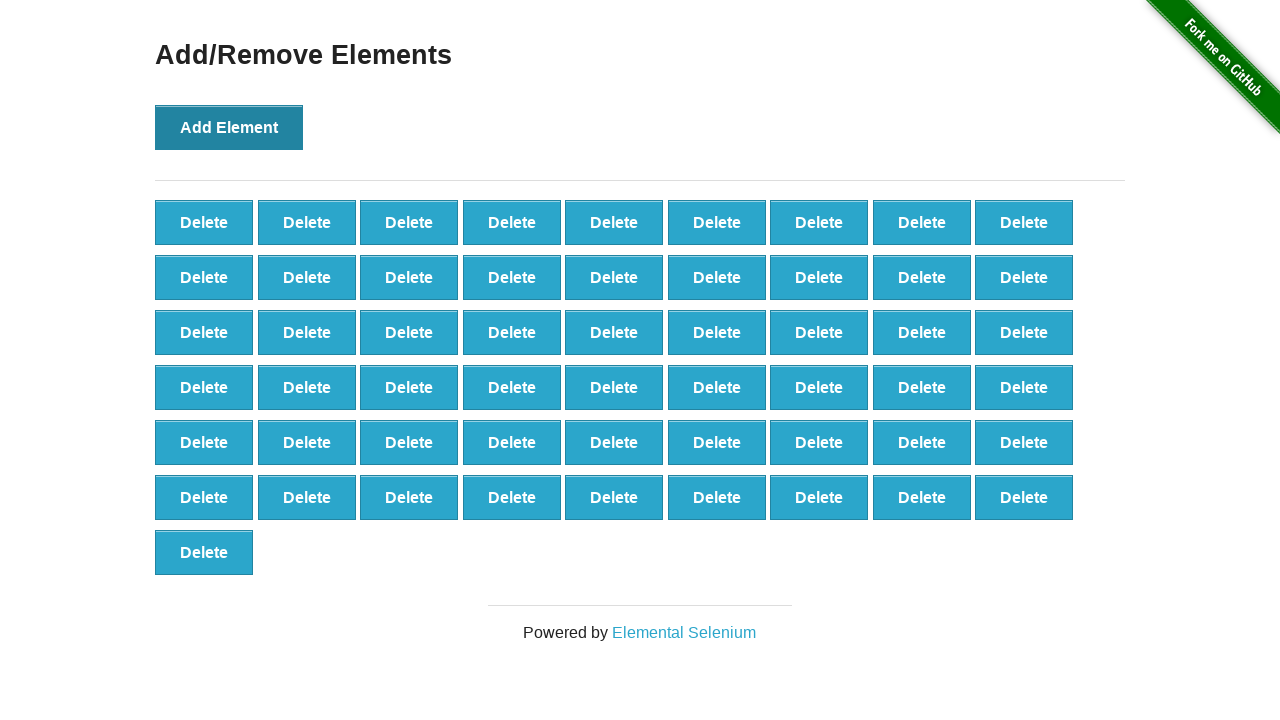

Clicked 'Add Element' button (iteration 56/100) at (229, 127) on button[onclick='addElement()']
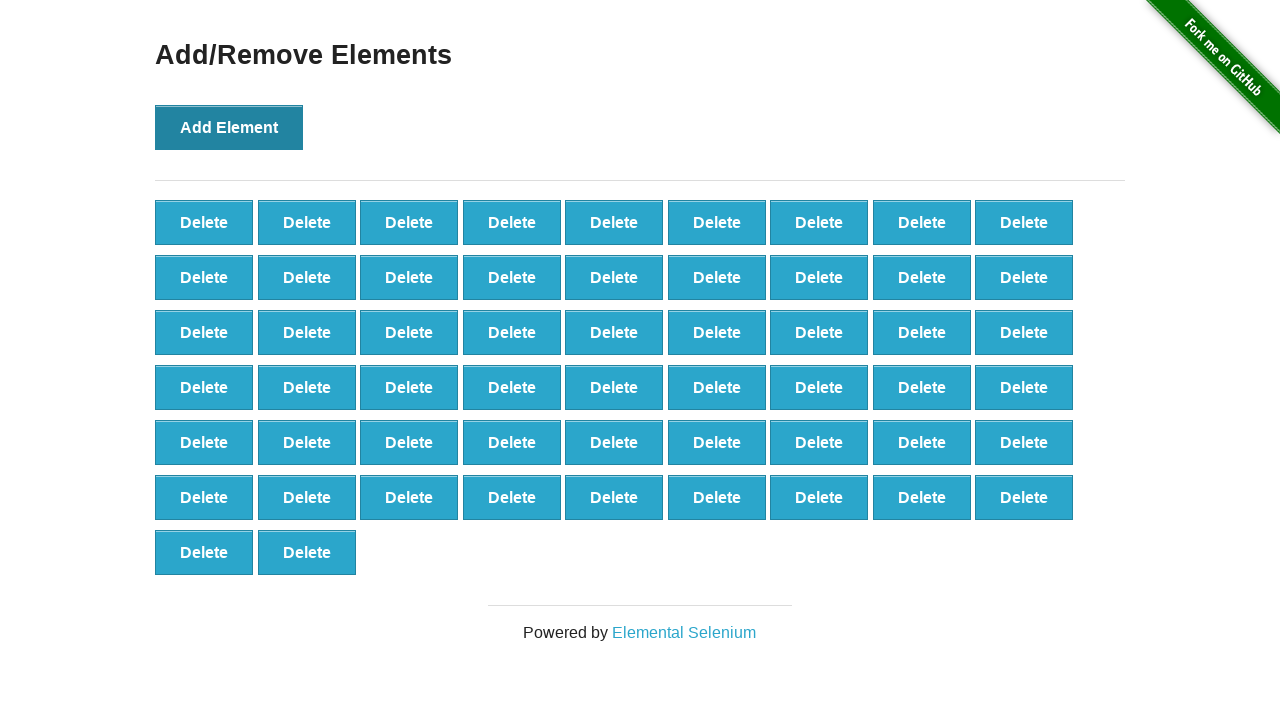

Clicked 'Add Element' button (iteration 57/100) at (229, 127) on button[onclick='addElement()']
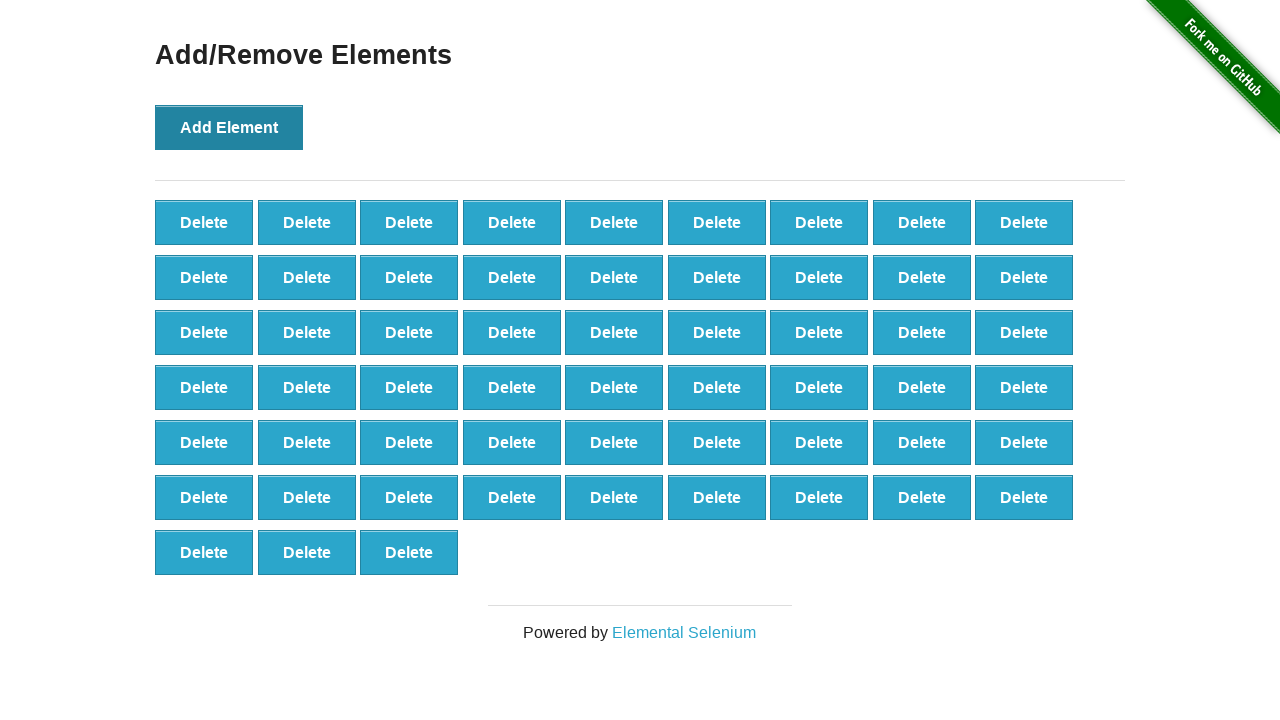

Clicked 'Add Element' button (iteration 58/100) at (229, 127) on button[onclick='addElement()']
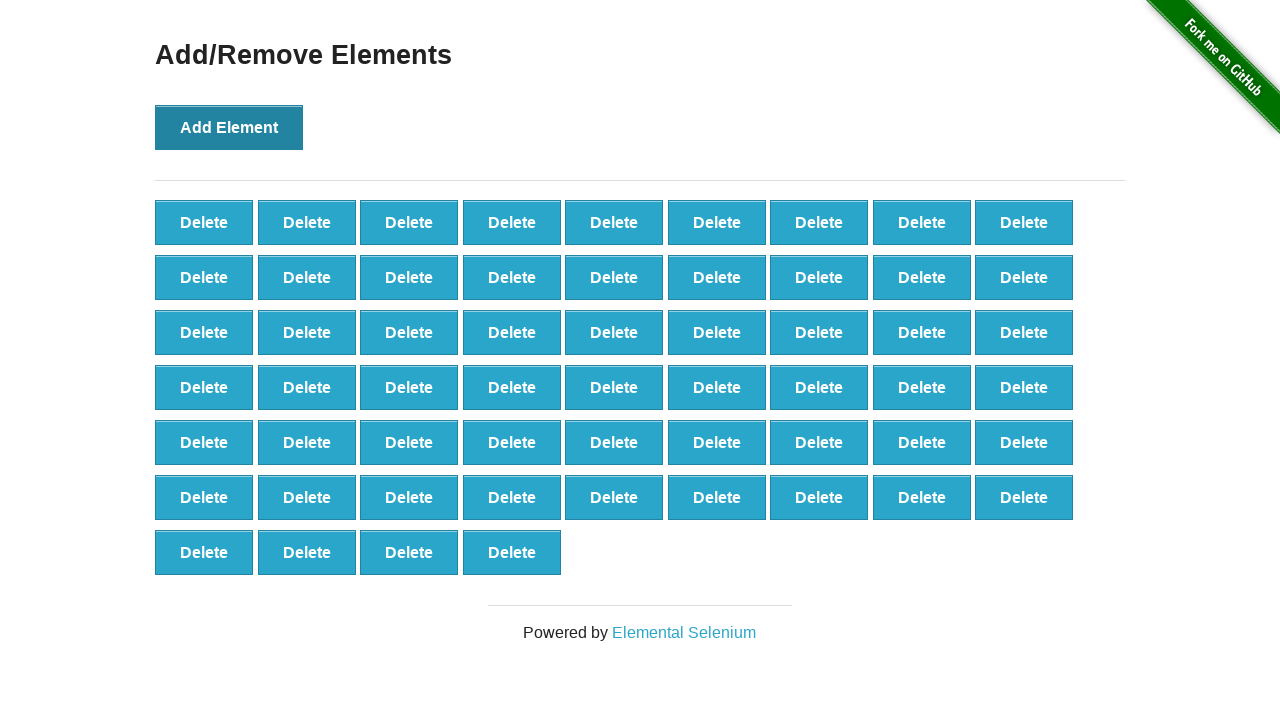

Clicked 'Add Element' button (iteration 59/100) at (229, 127) on button[onclick='addElement()']
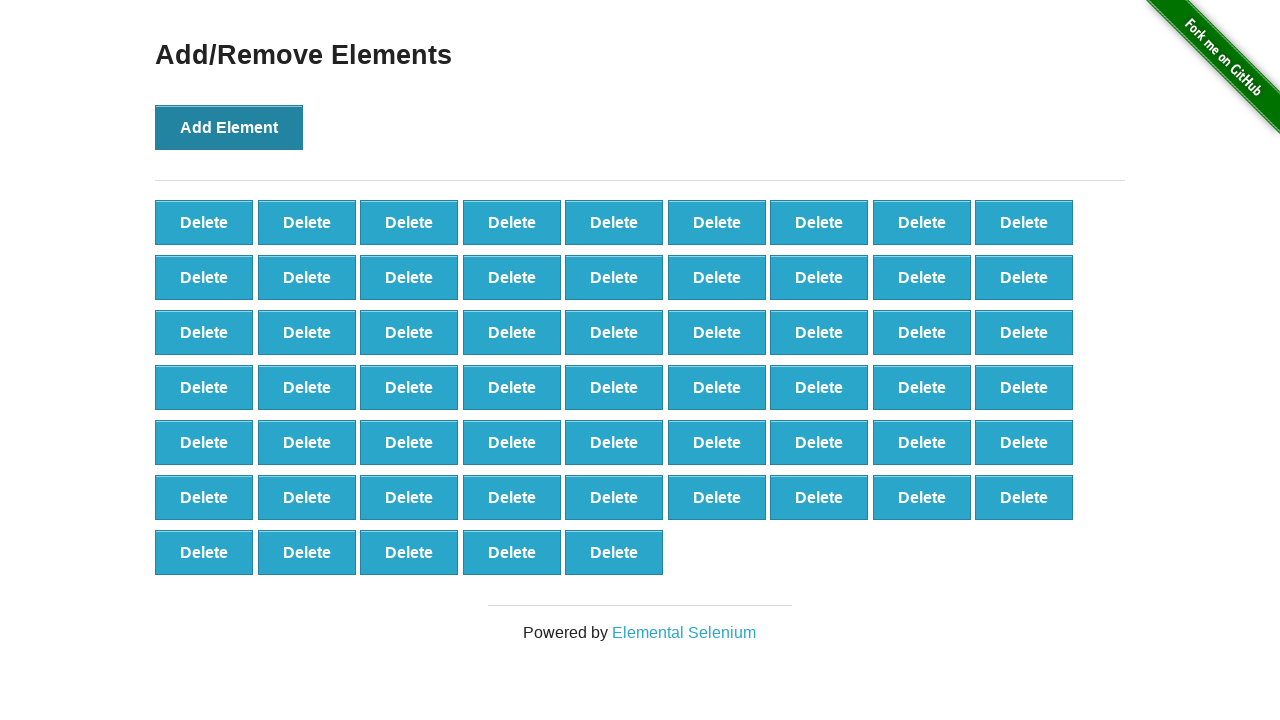

Clicked 'Add Element' button (iteration 60/100) at (229, 127) on button[onclick='addElement()']
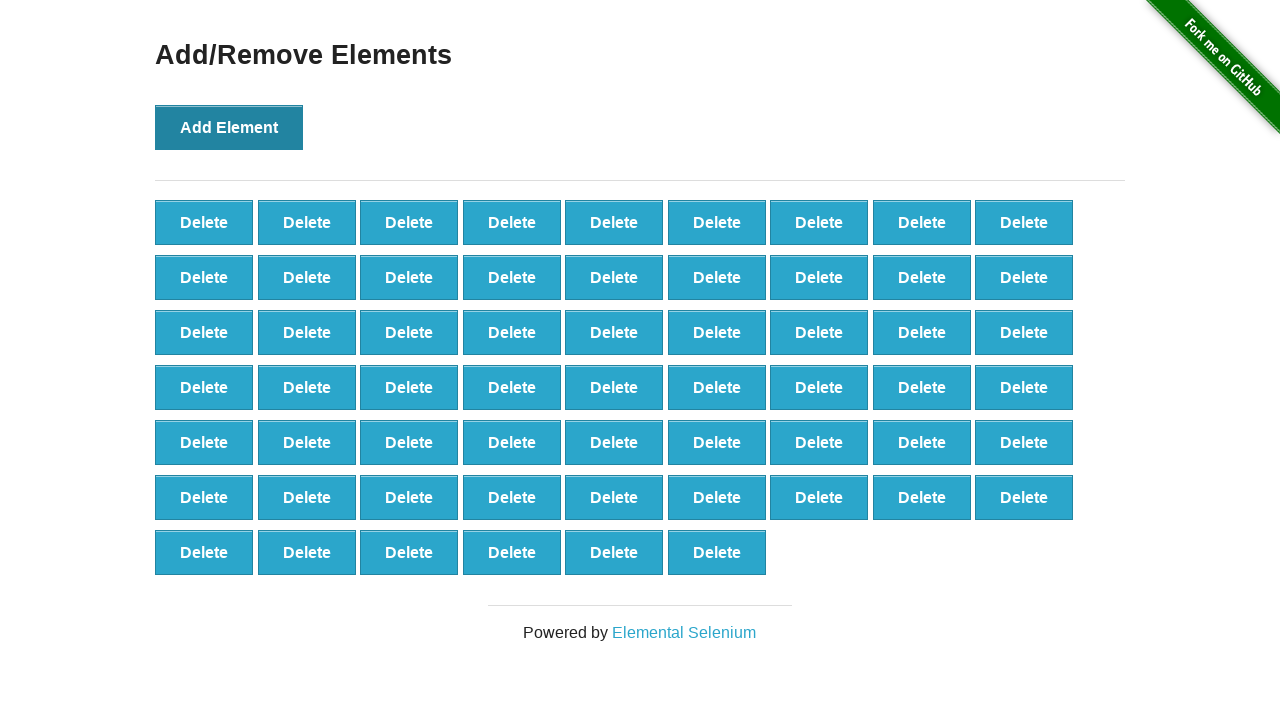

Clicked 'Add Element' button (iteration 61/100) at (229, 127) on button[onclick='addElement()']
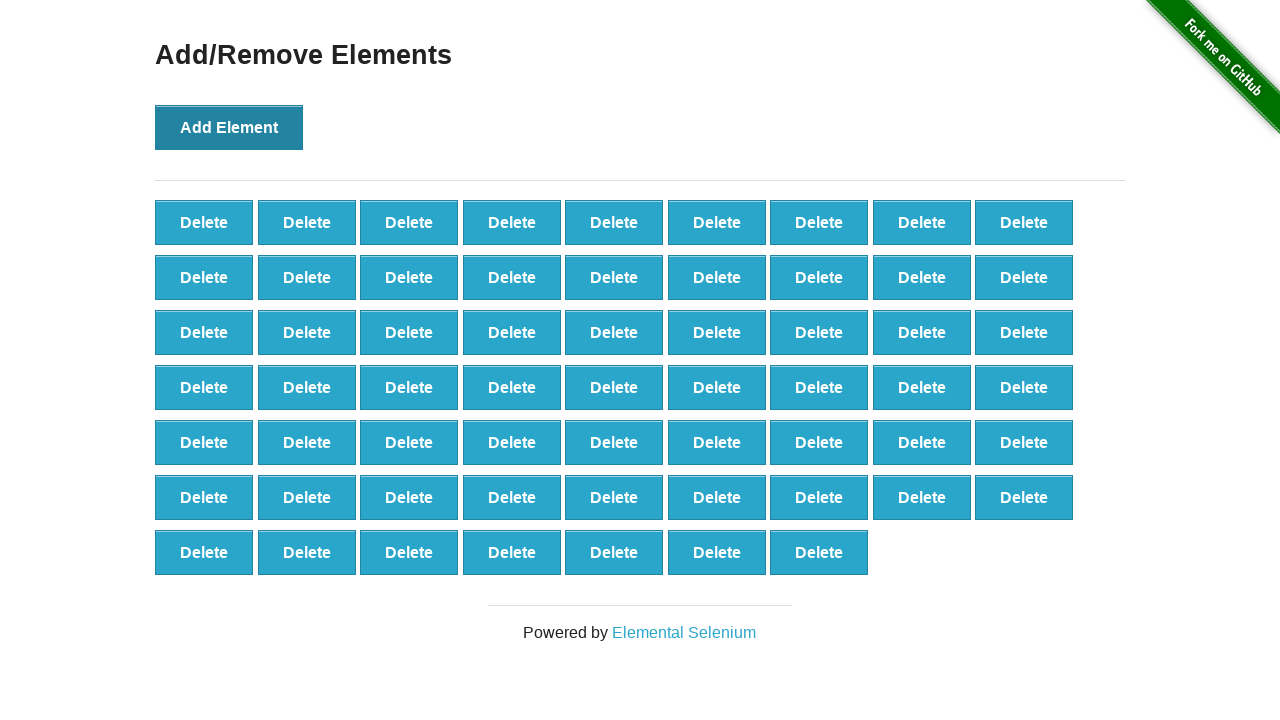

Clicked 'Add Element' button (iteration 62/100) at (229, 127) on button[onclick='addElement()']
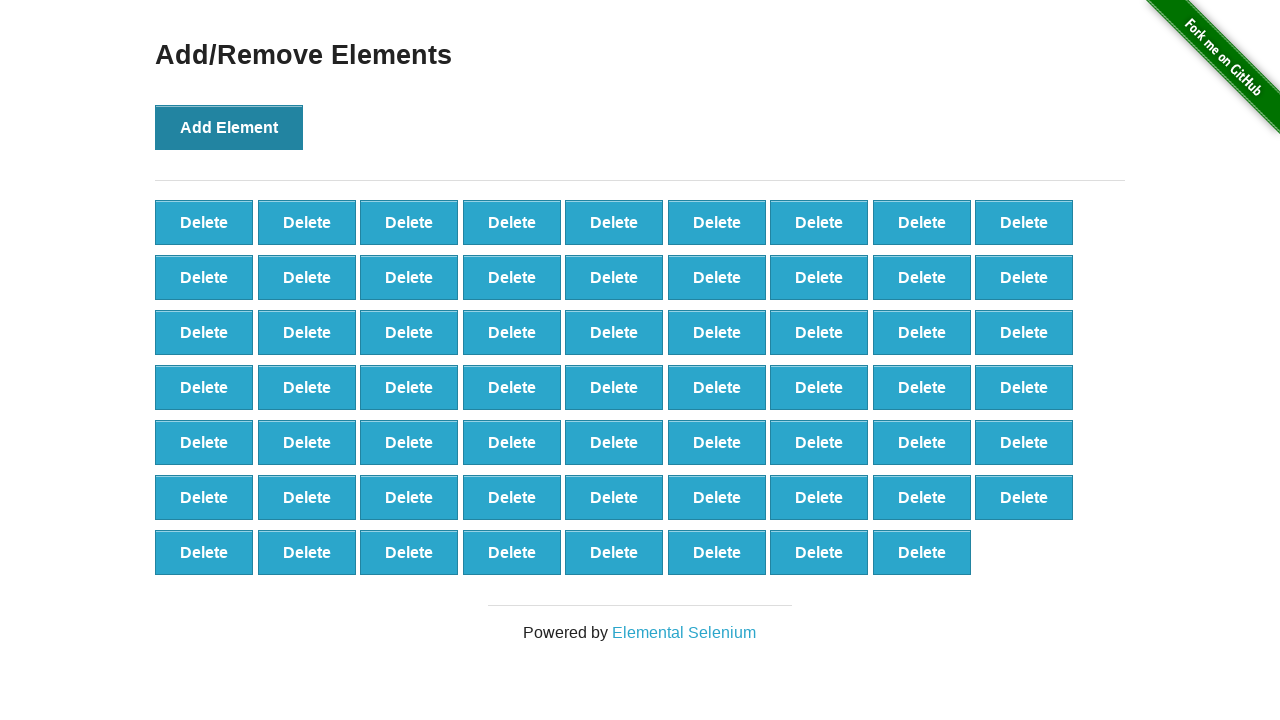

Clicked 'Add Element' button (iteration 63/100) at (229, 127) on button[onclick='addElement()']
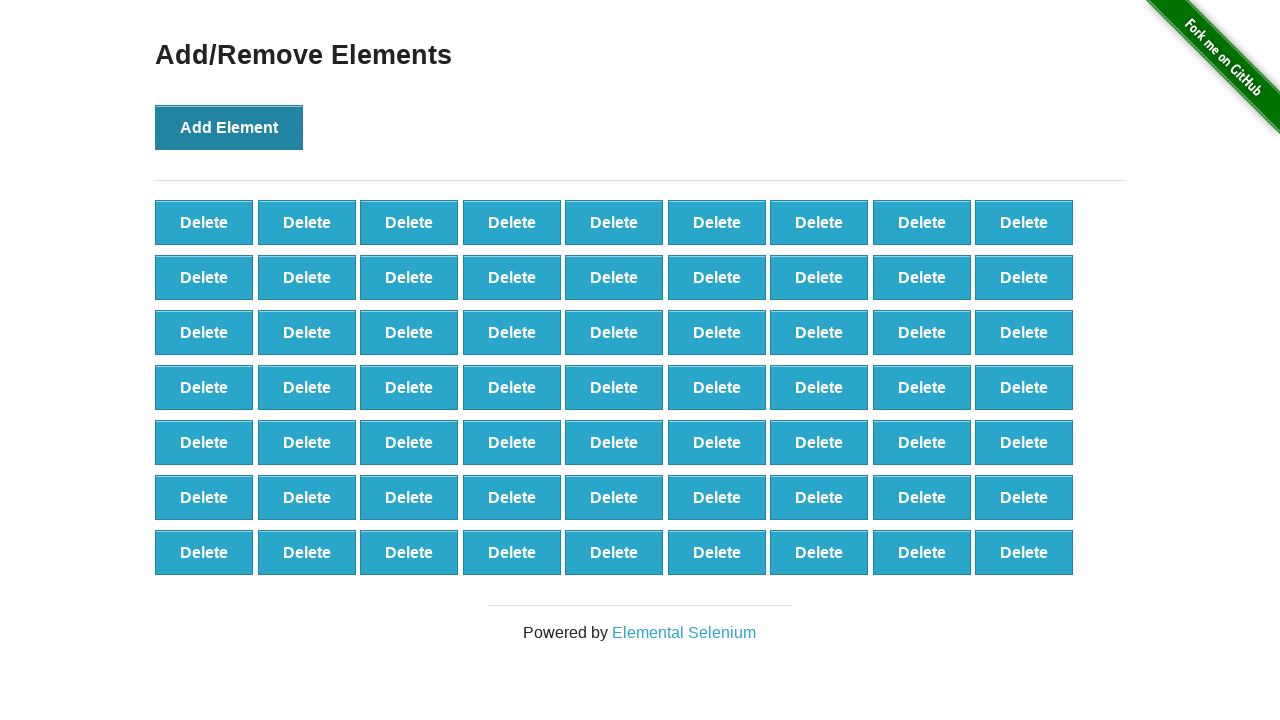

Clicked 'Add Element' button (iteration 64/100) at (229, 127) on button[onclick='addElement()']
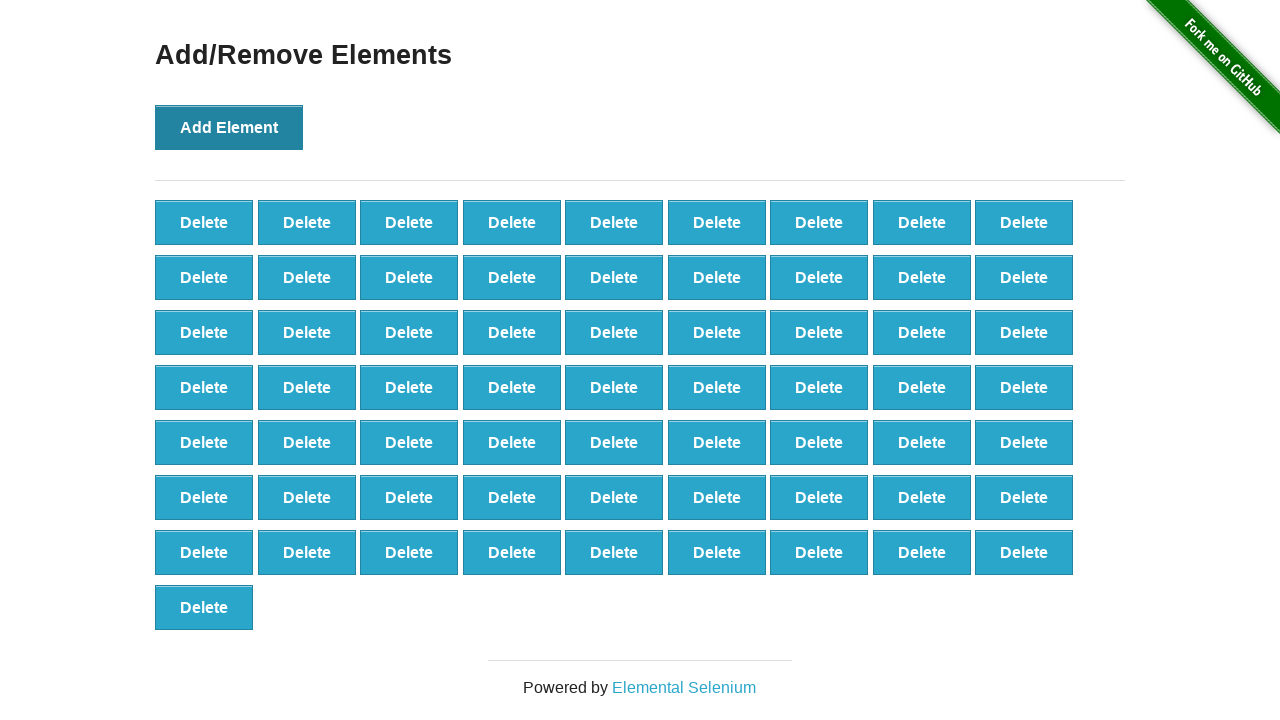

Clicked 'Add Element' button (iteration 65/100) at (229, 127) on button[onclick='addElement()']
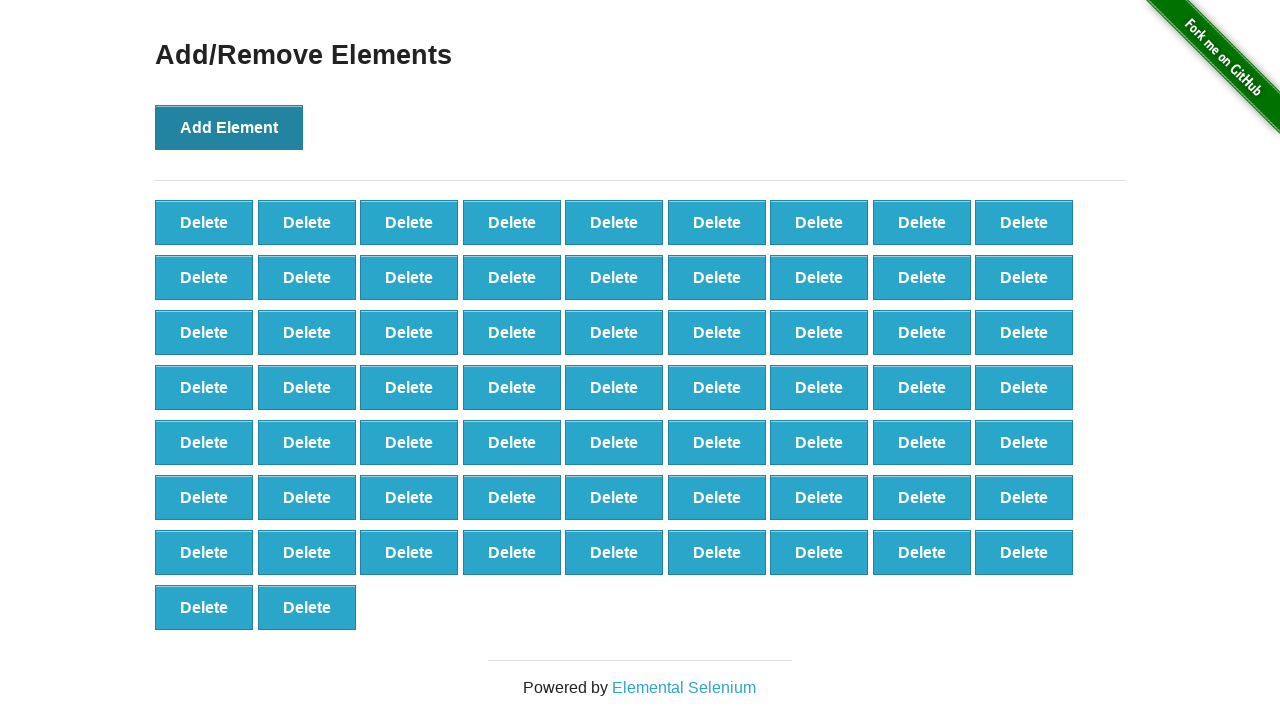

Clicked 'Add Element' button (iteration 66/100) at (229, 127) on button[onclick='addElement()']
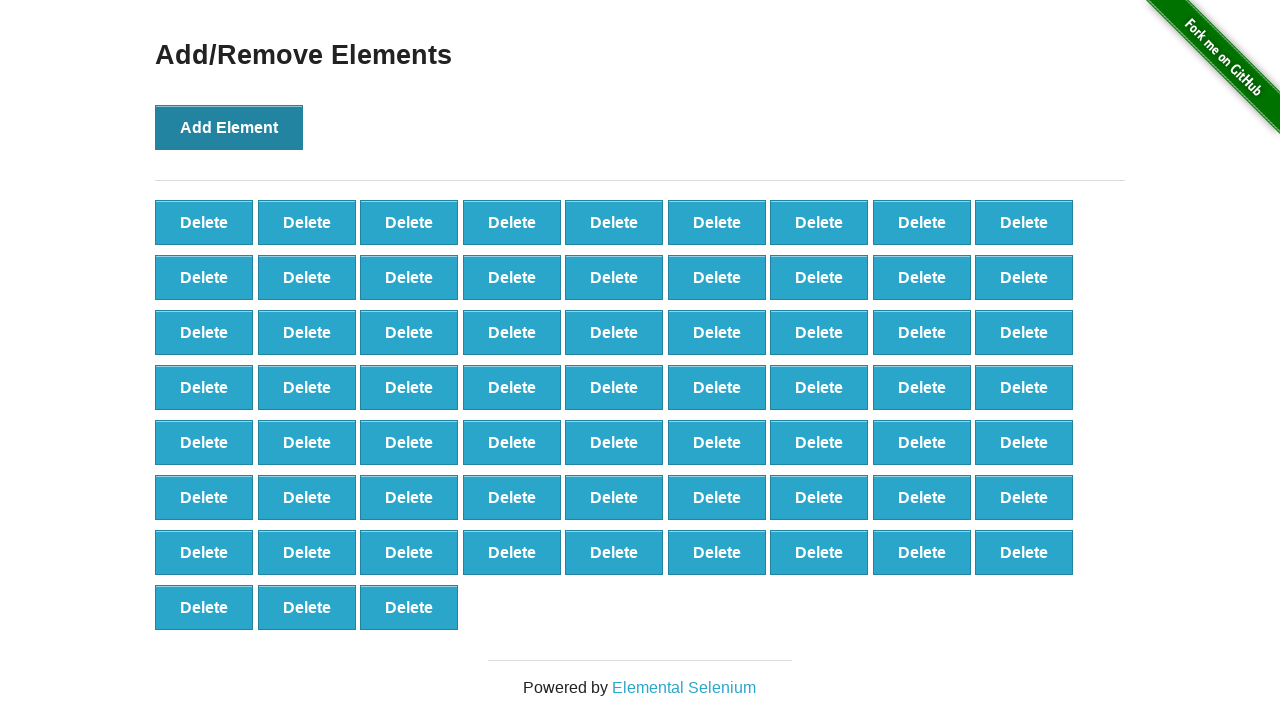

Clicked 'Add Element' button (iteration 67/100) at (229, 127) on button[onclick='addElement()']
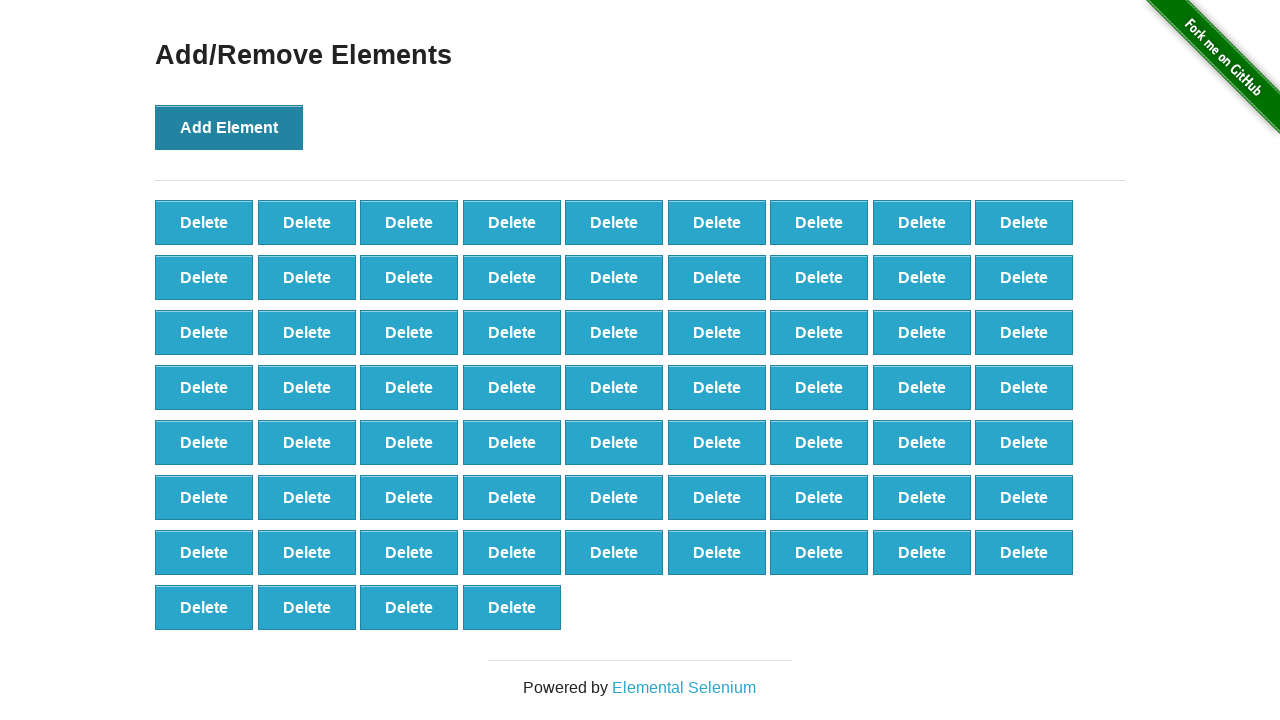

Clicked 'Add Element' button (iteration 68/100) at (229, 127) on button[onclick='addElement()']
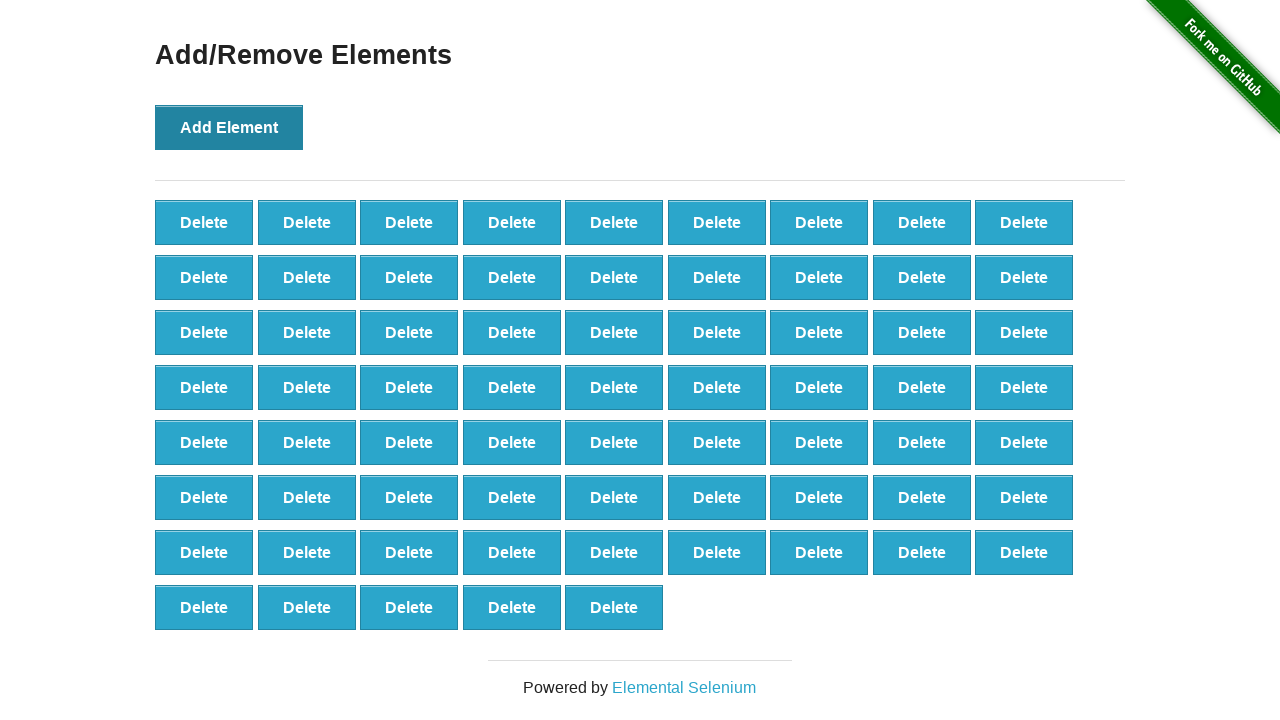

Clicked 'Add Element' button (iteration 69/100) at (229, 127) on button[onclick='addElement()']
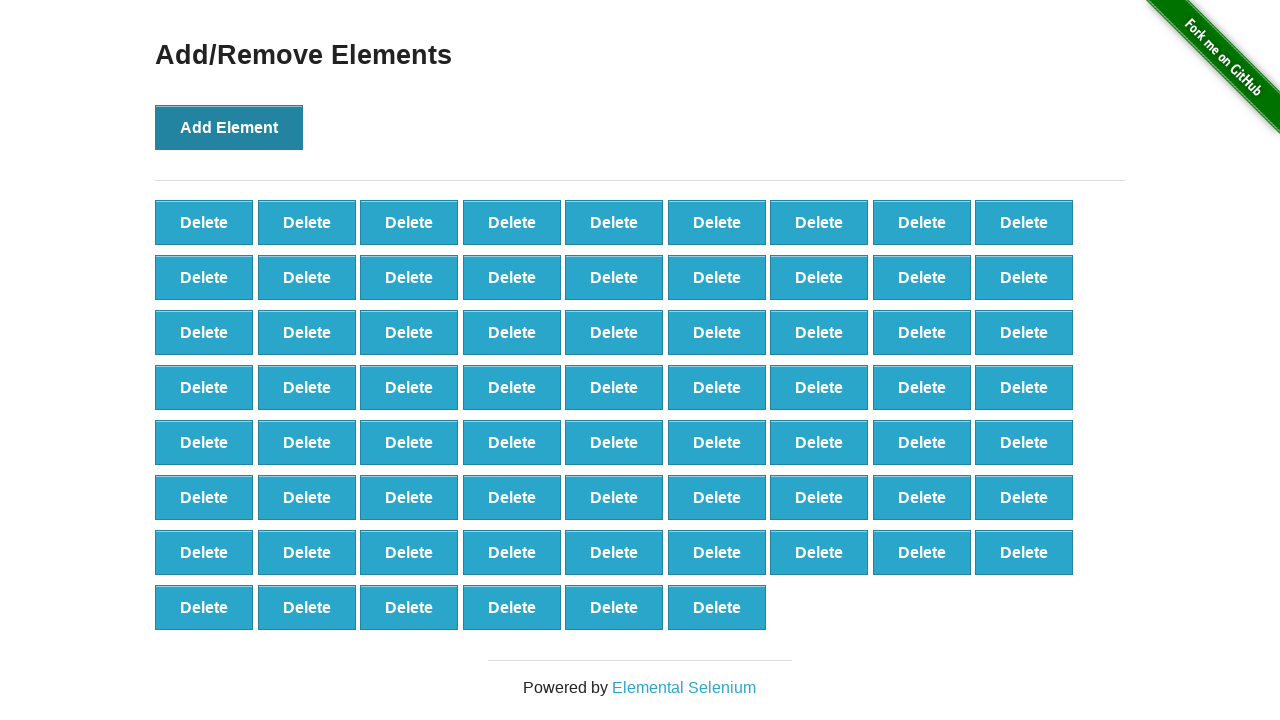

Clicked 'Add Element' button (iteration 70/100) at (229, 127) on button[onclick='addElement()']
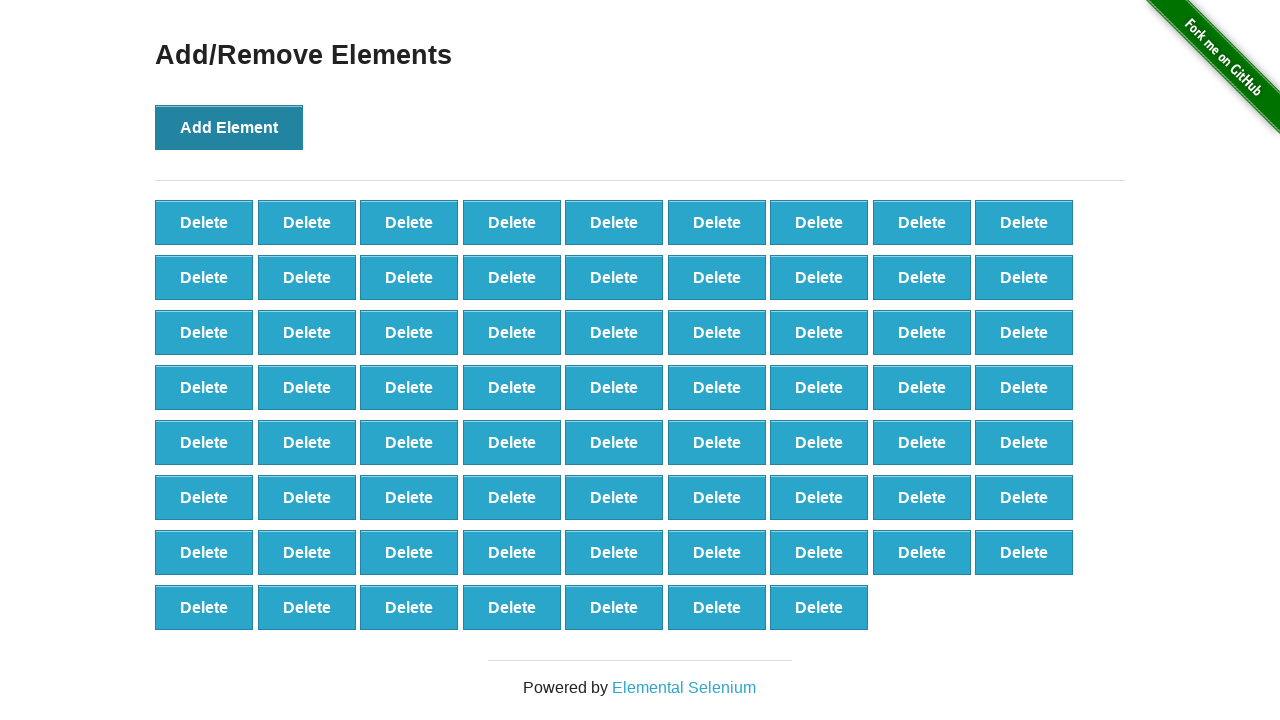

Clicked 'Add Element' button (iteration 71/100) at (229, 127) on button[onclick='addElement()']
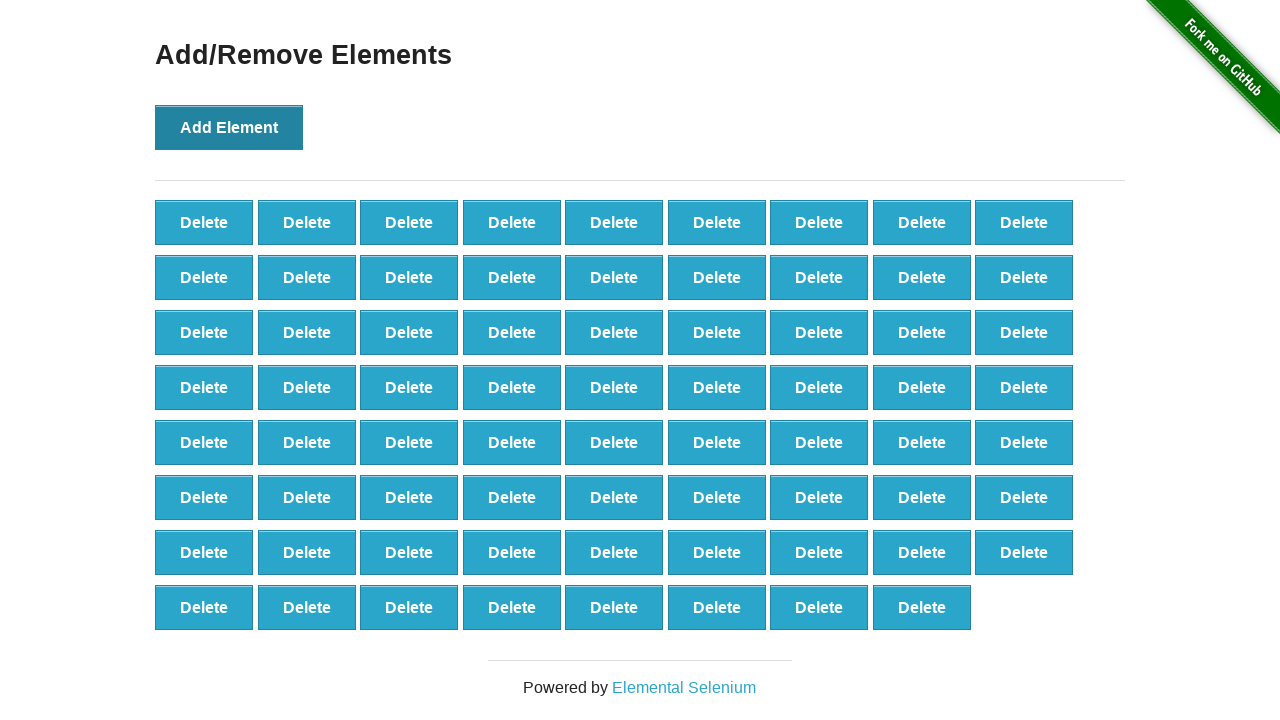

Clicked 'Add Element' button (iteration 72/100) at (229, 127) on button[onclick='addElement()']
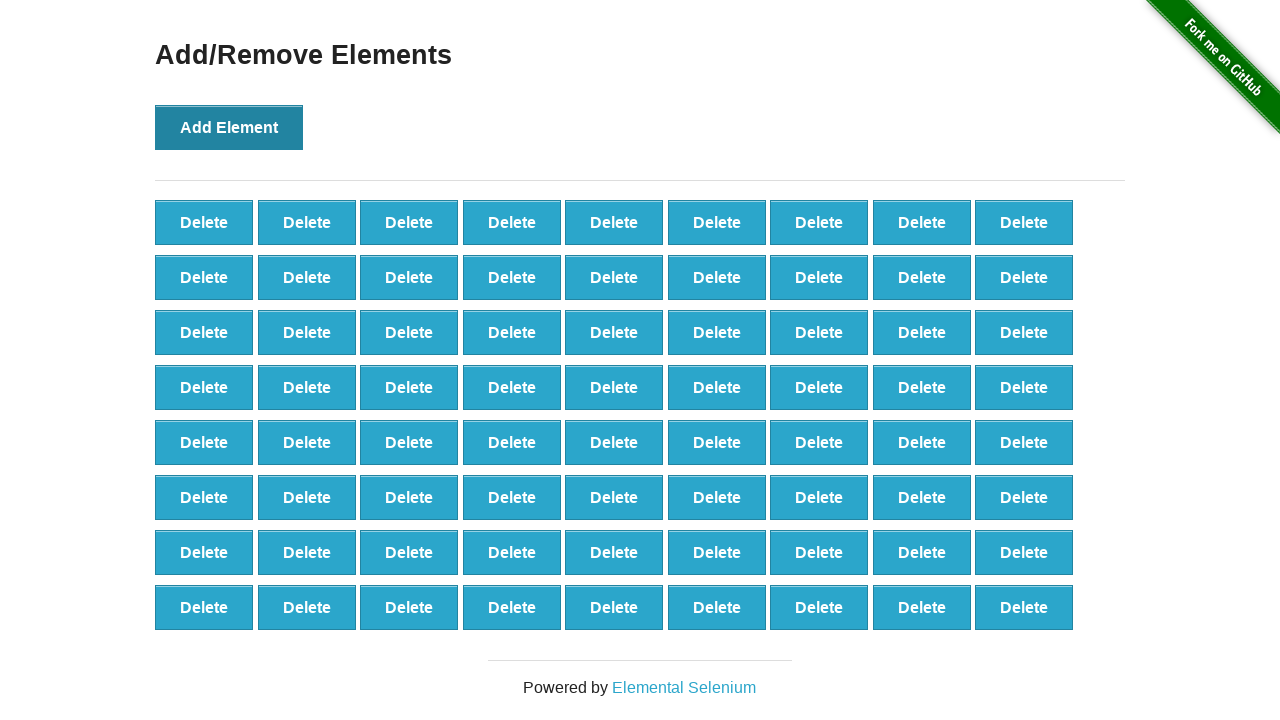

Clicked 'Add Element' button (iteration 73/100) at (229, 127) on button[onclick='addElement()']
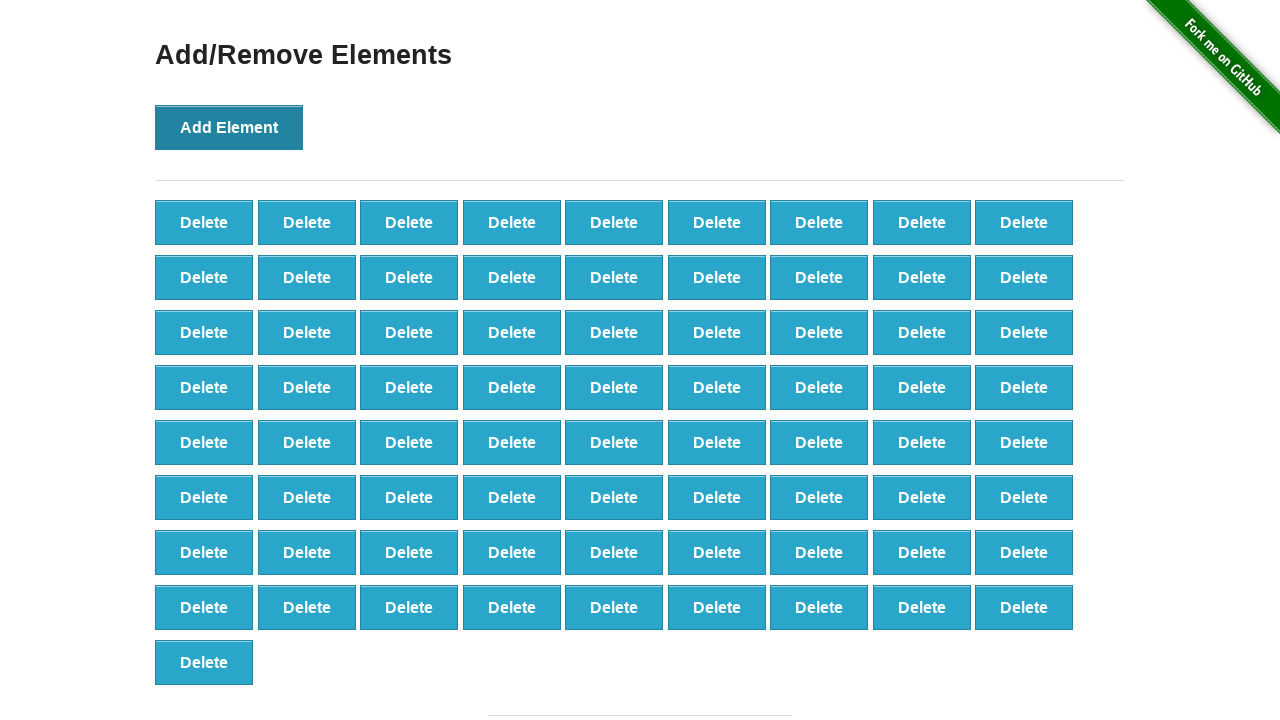

Clicked 'Add Element' button (iteration 74/100) at (229, 127) on button[onclick='addElement()']
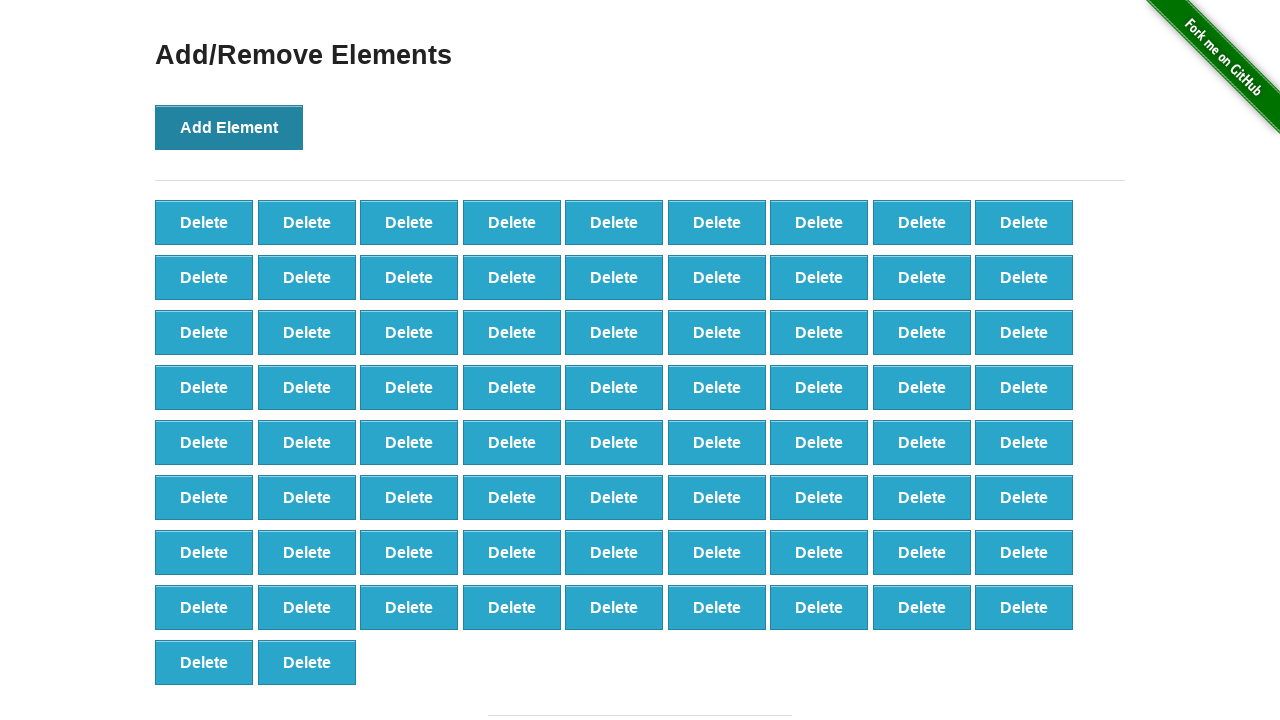

Clicked 'Add Element' button (iteration 75/100) at (229, 127) on button[onclick='addElement()']
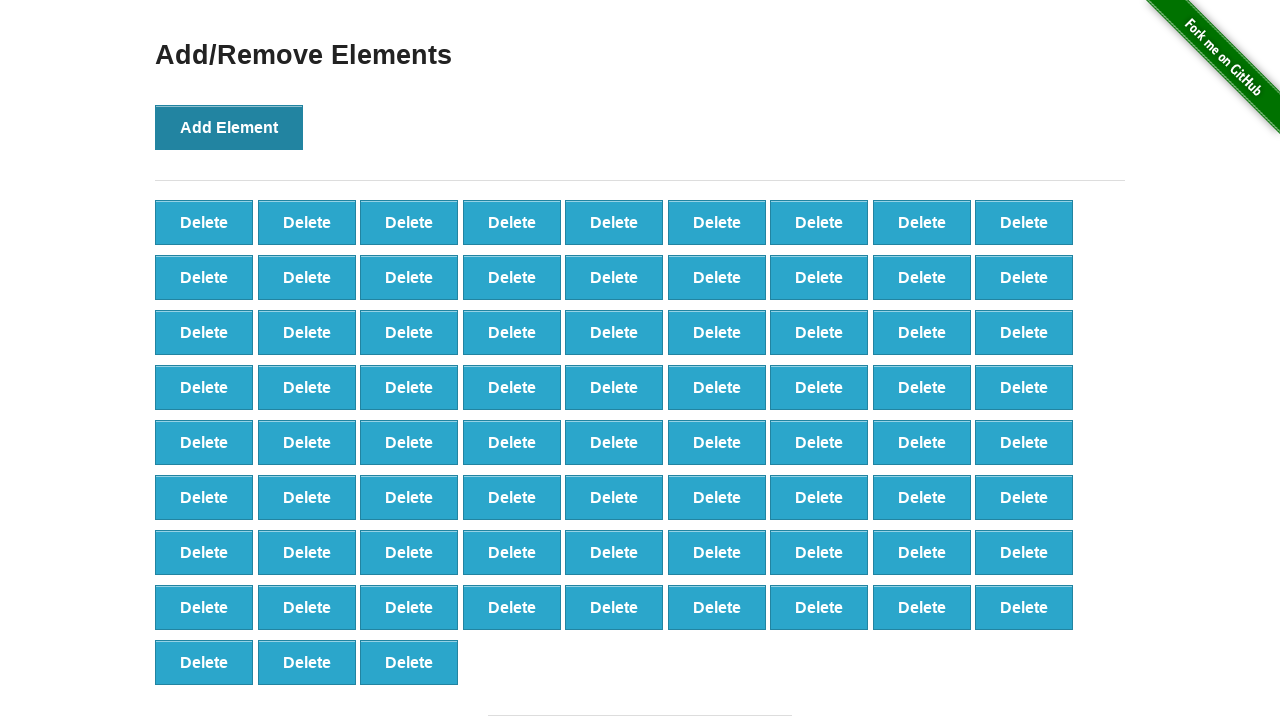

Clicked 'Add Element' button (iteration 76/100) at (229, 127) on button[onclick='addElement()']
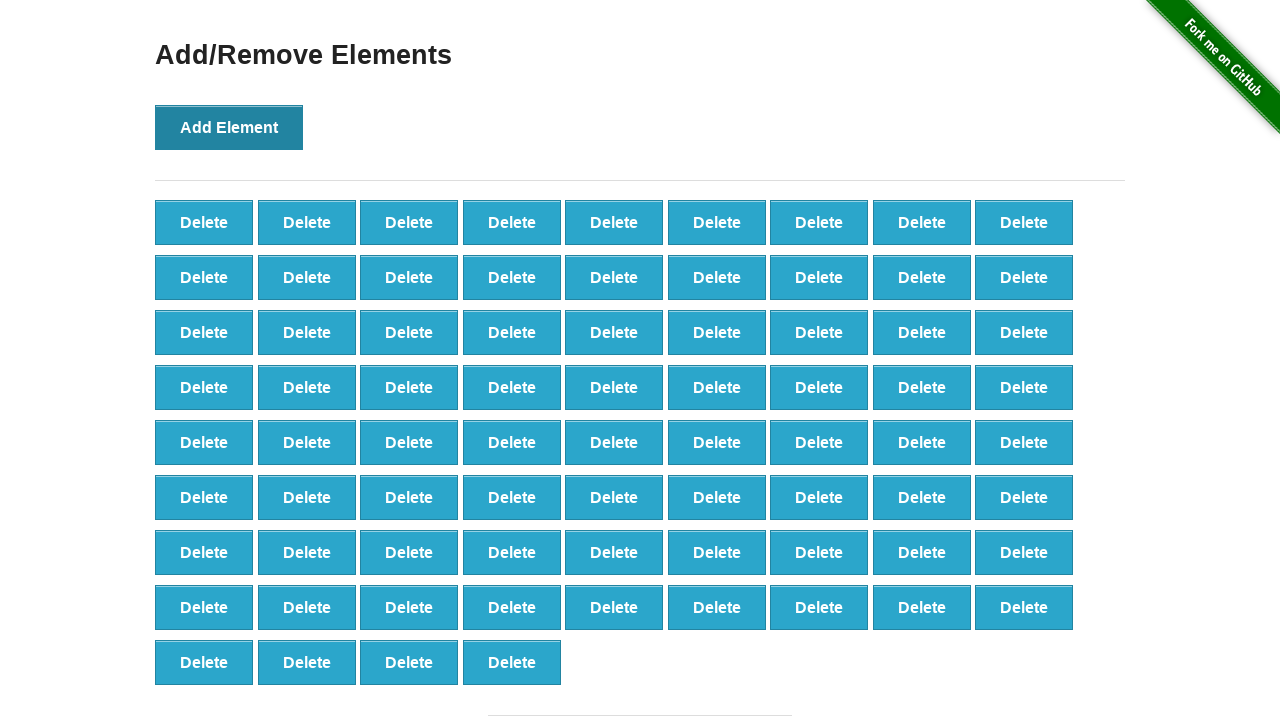

Clicked 'Add Element' button (iteration 77/100) at (229, 127) on button[onclick='addElement()']
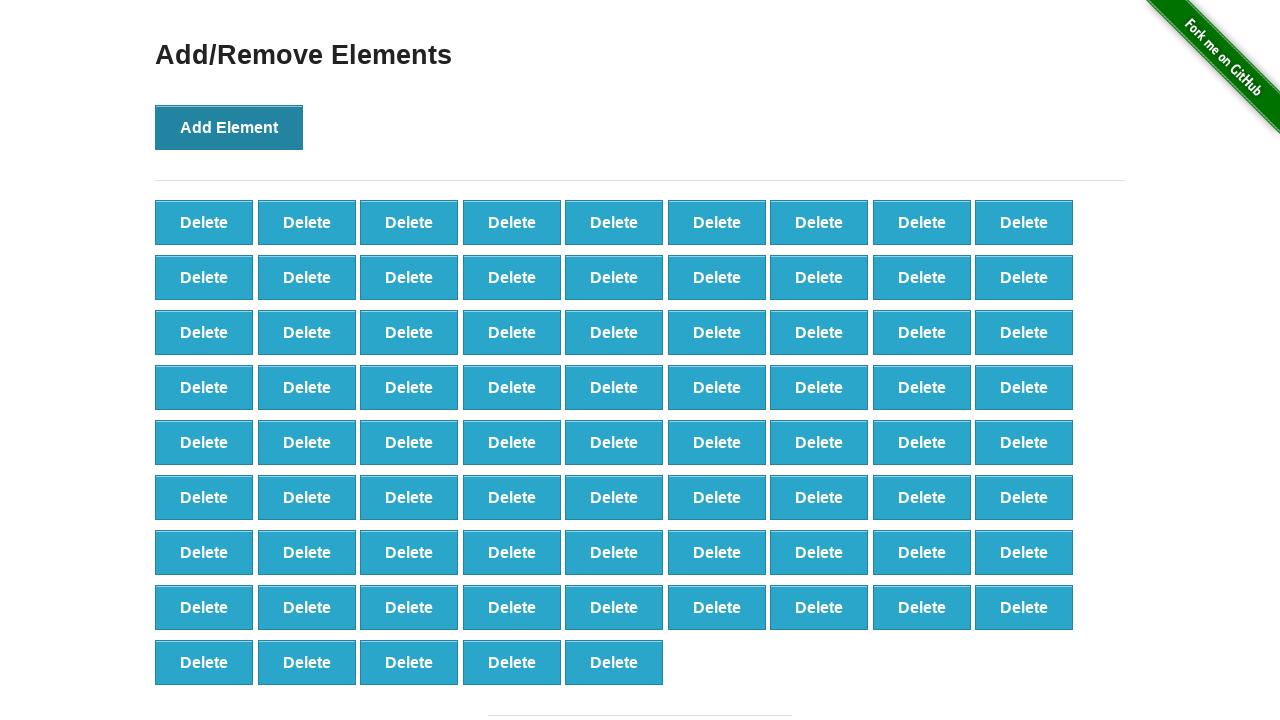

Clicked 'Add Element' button (iteration 78/100) at (229, 127) on button[onclick='addElement()']
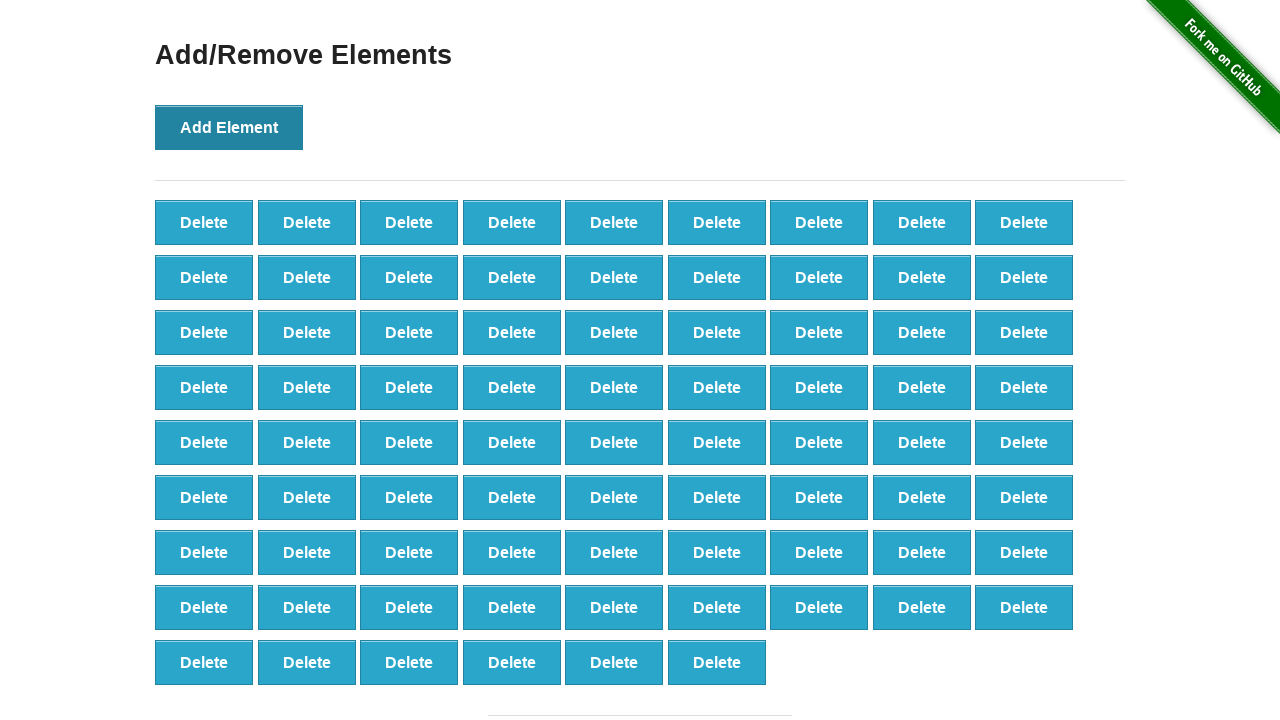

Clicked 'Add Element' button (iteration 79/100) at (229, 127) on button[onclick='addElement()']
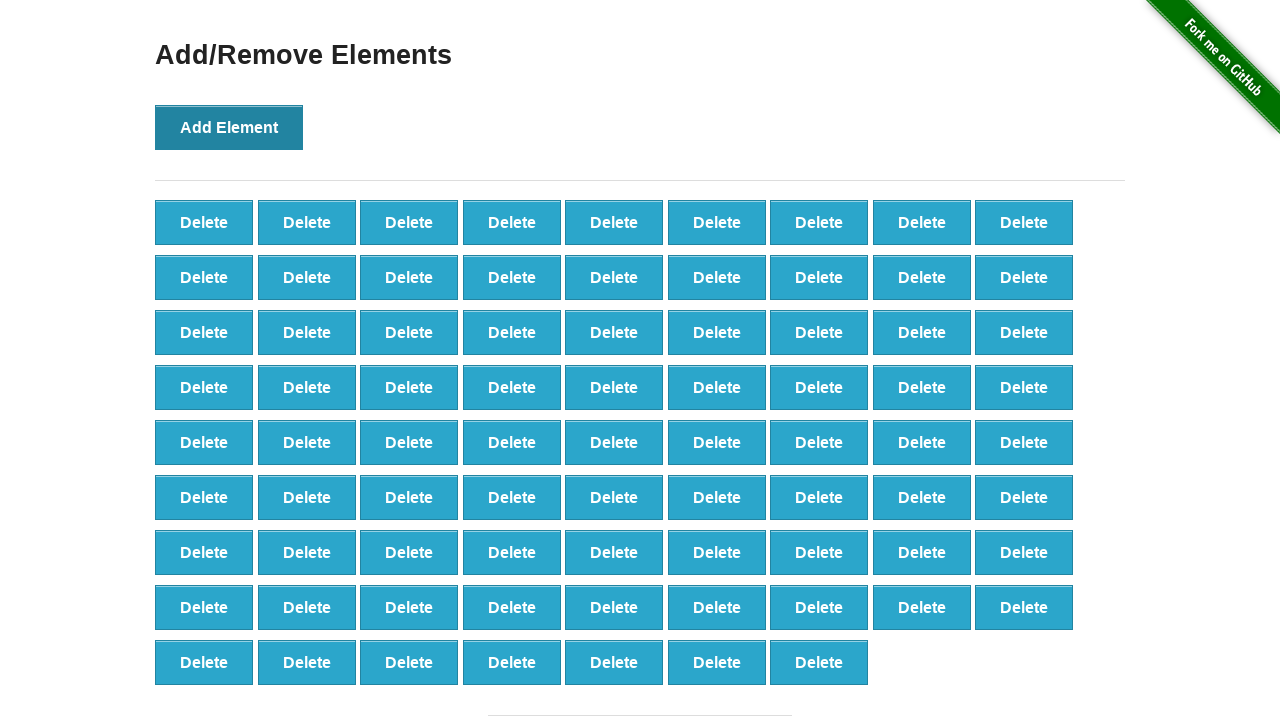

Clicked 'Add Element' button (iteration 80/100) at (229, 127) on button[onclick='addElement()']
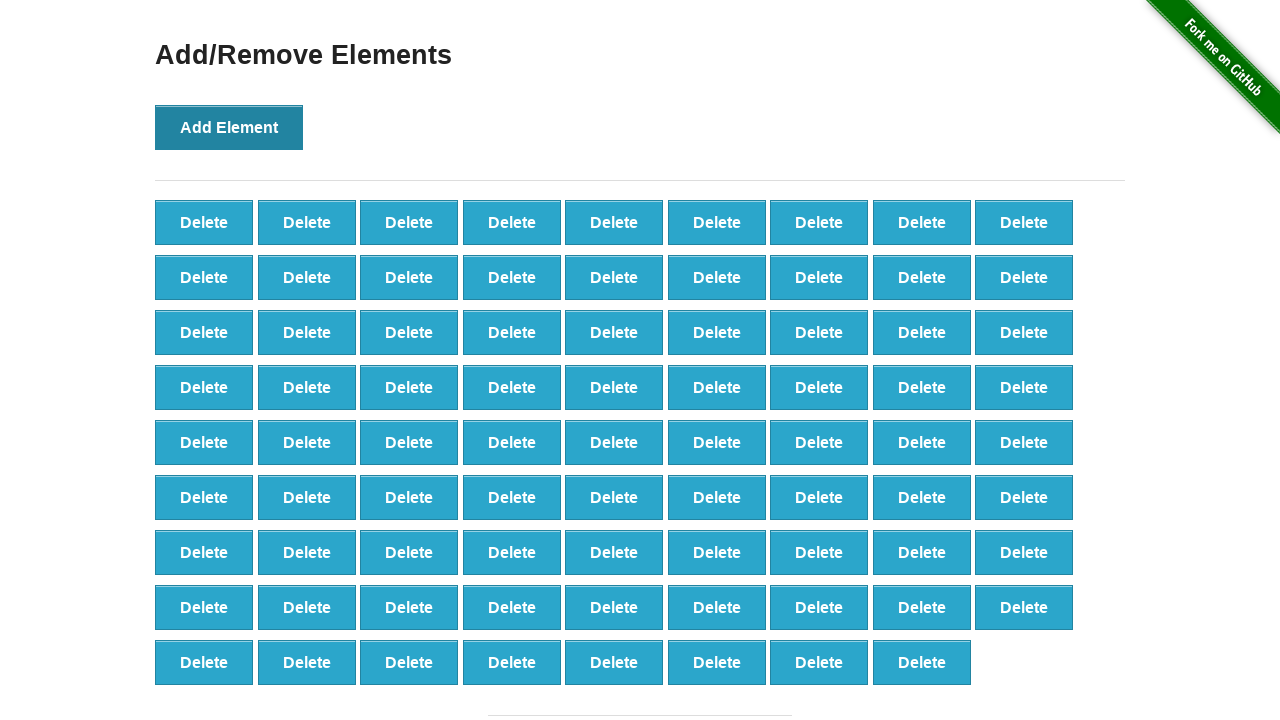

Clicked 'Add Element' button (iteration 81/100) at (229, 127) on button[onclick='addElement()']
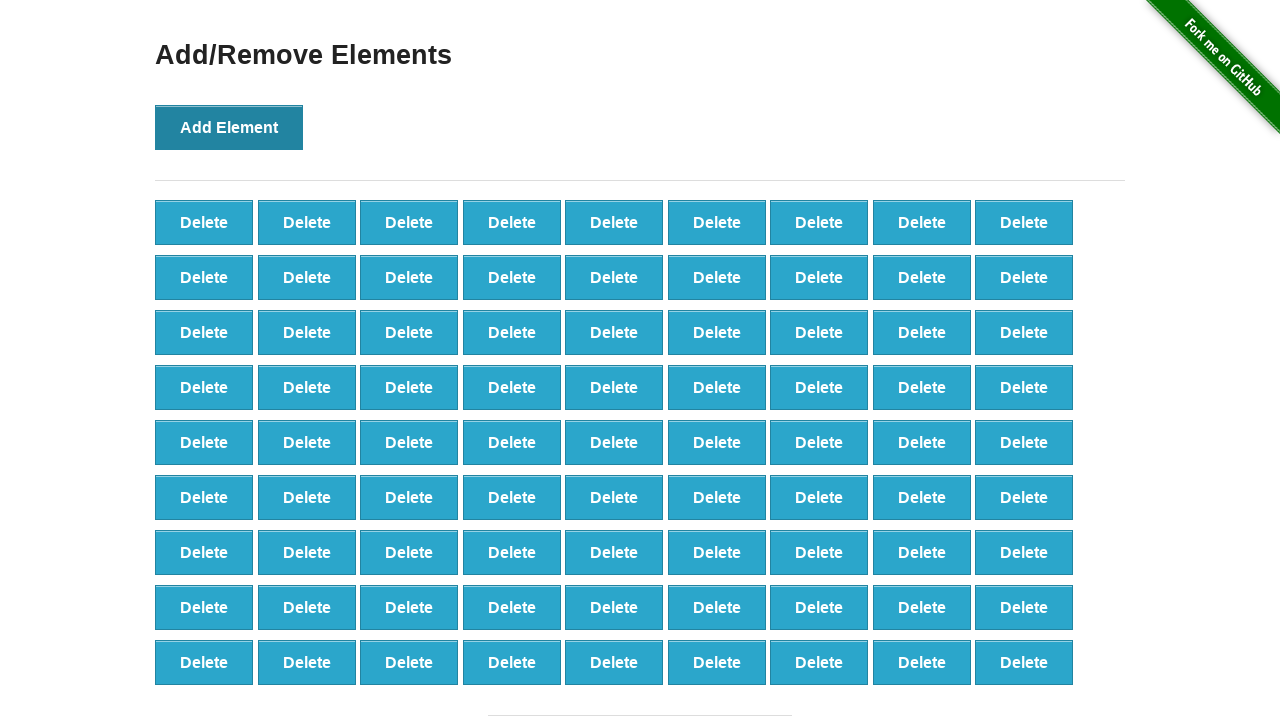

Clicked 'Add Element' button (iteration 82/100) at (229, 127) on button[onclick='addElement()']
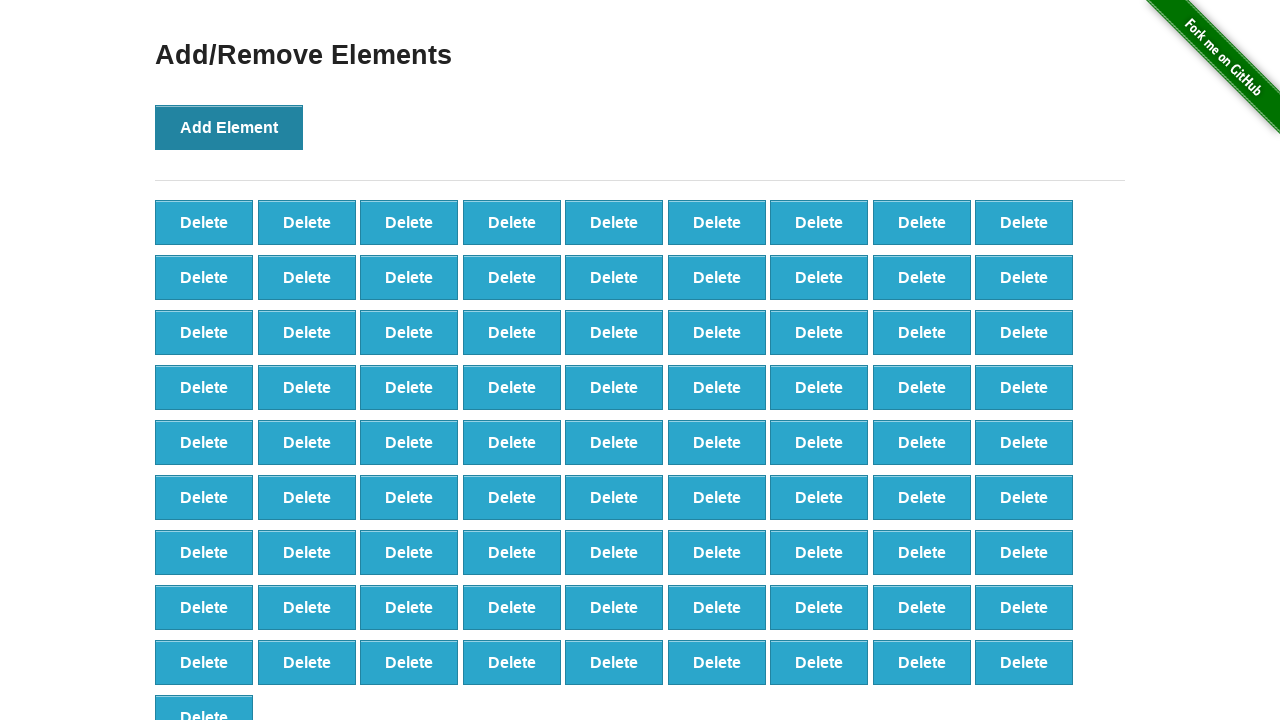

Clicked 'Add Element' button (iteration 83/100) at (229, 127) on button[onclick='addElement()']
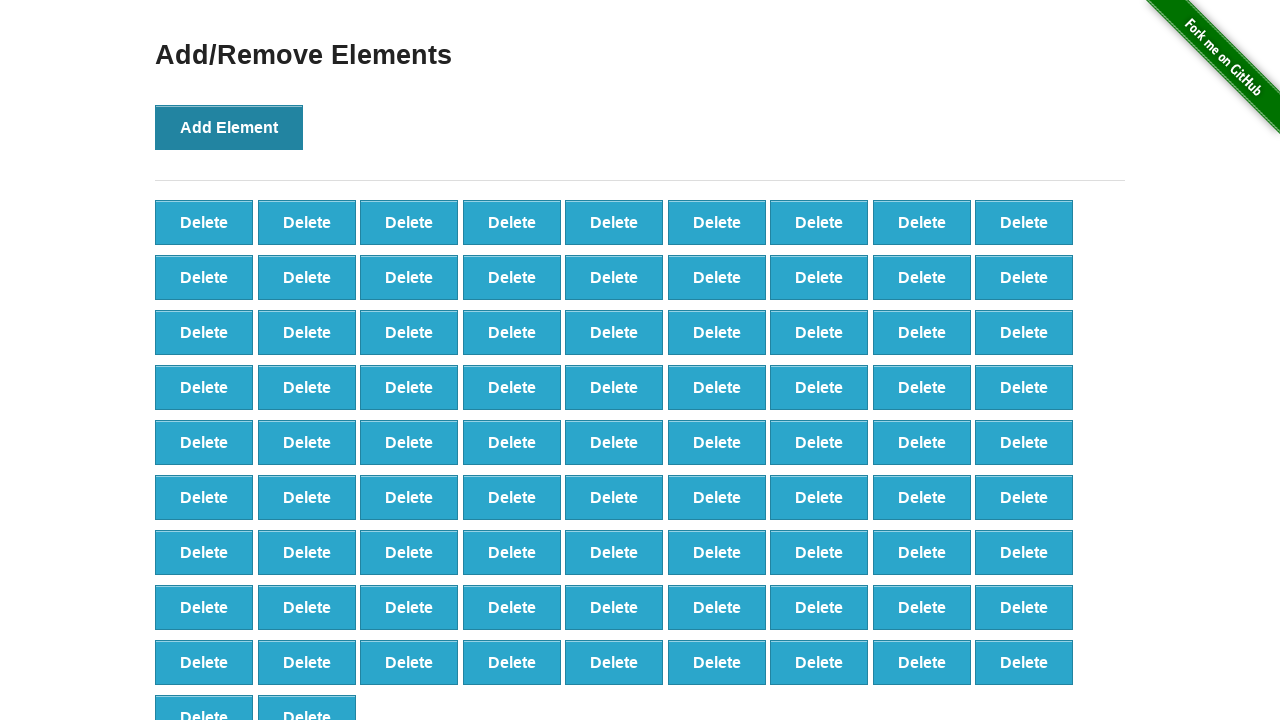

Clicked 'Add Element' button (iteration 84/100) at (229, 127) on button[onclick='addElement()']
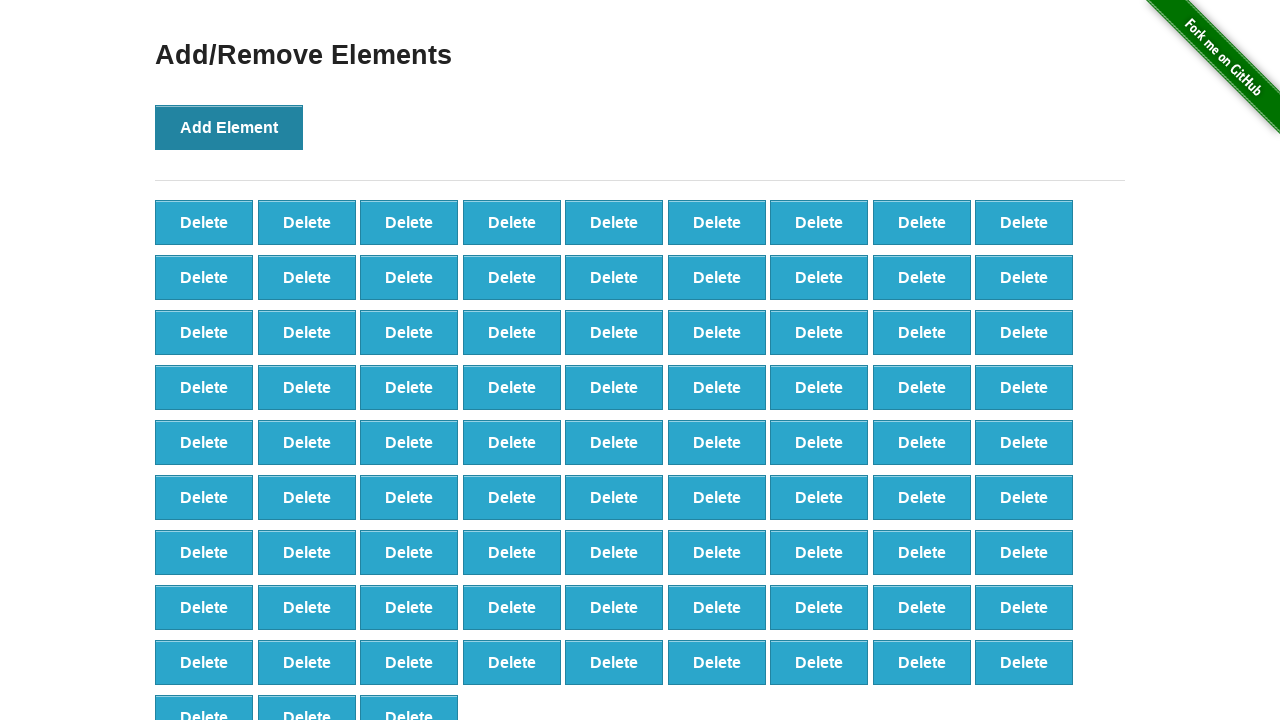

Clicked 'Add Element' button (iteration 85/100) at (229, 127) on button[onclick='addElement()']
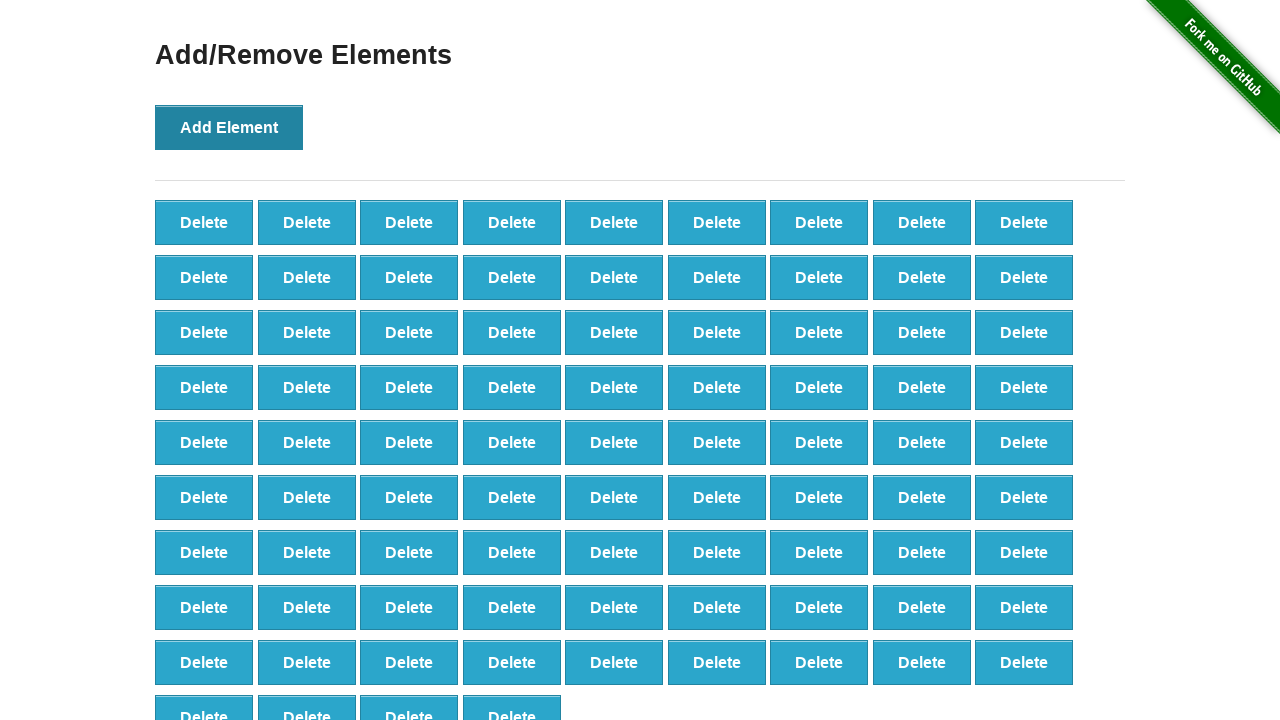

Clicked 'Add Element' button (iteration 86/100) at (229, 127) on button[onclick='addElement()']
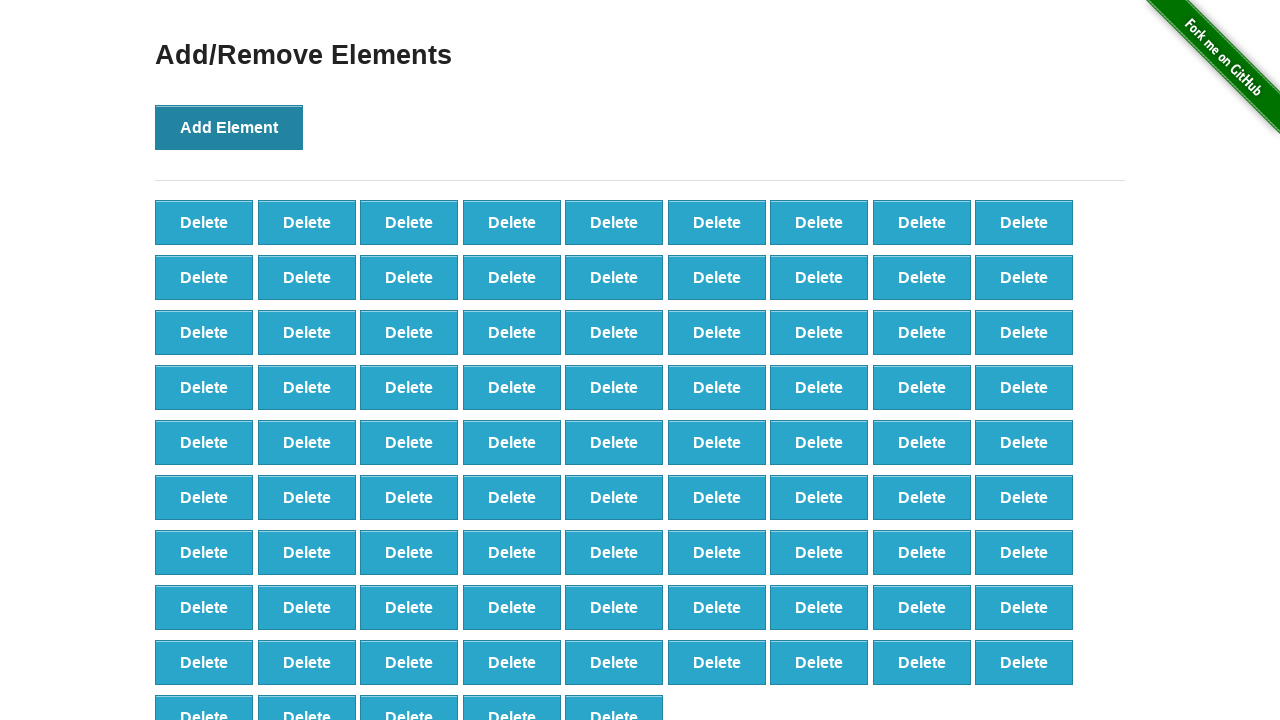

Clicked 'Add Element' button (iteration 87/100) at (229, 127) on button[onclick='addElement()']
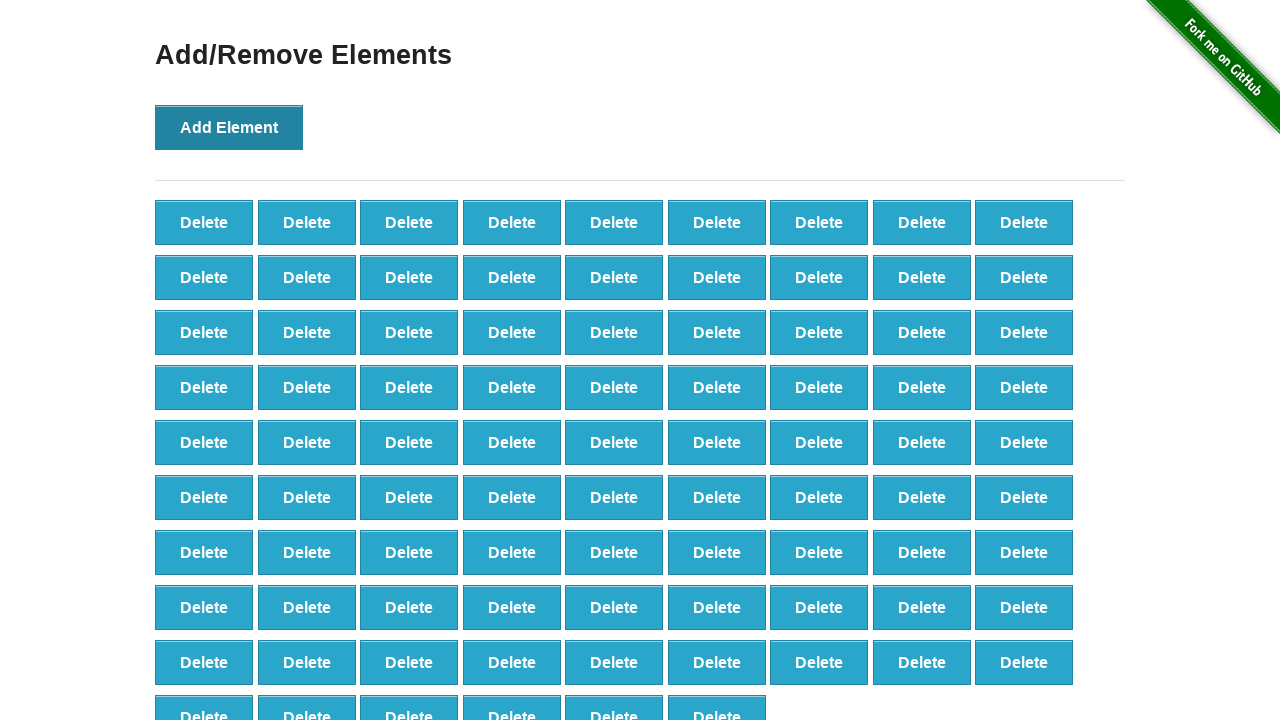

Clicked 'Add Element' button (iteration 88/100) at (229, 127) on button[onclick='addElement()']
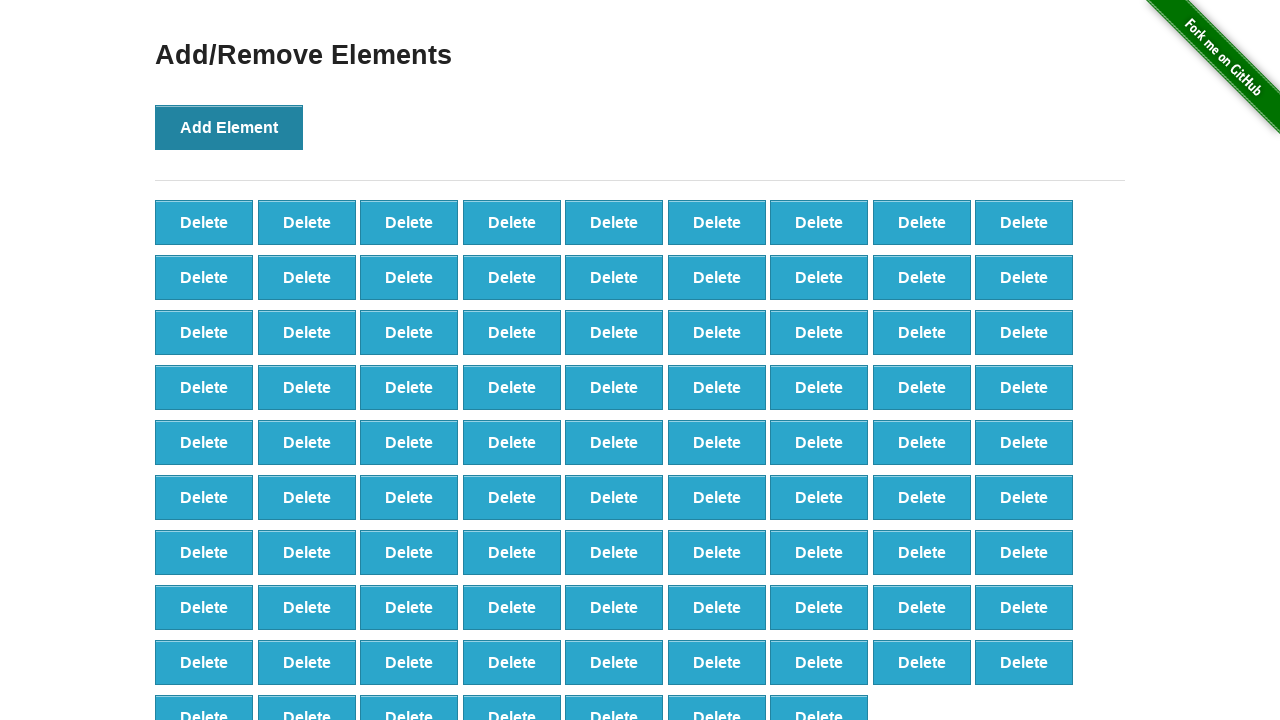

Clicked 'Add Element' button (iteration 89/100) at (229, 127) on button[onclick='addElement()']
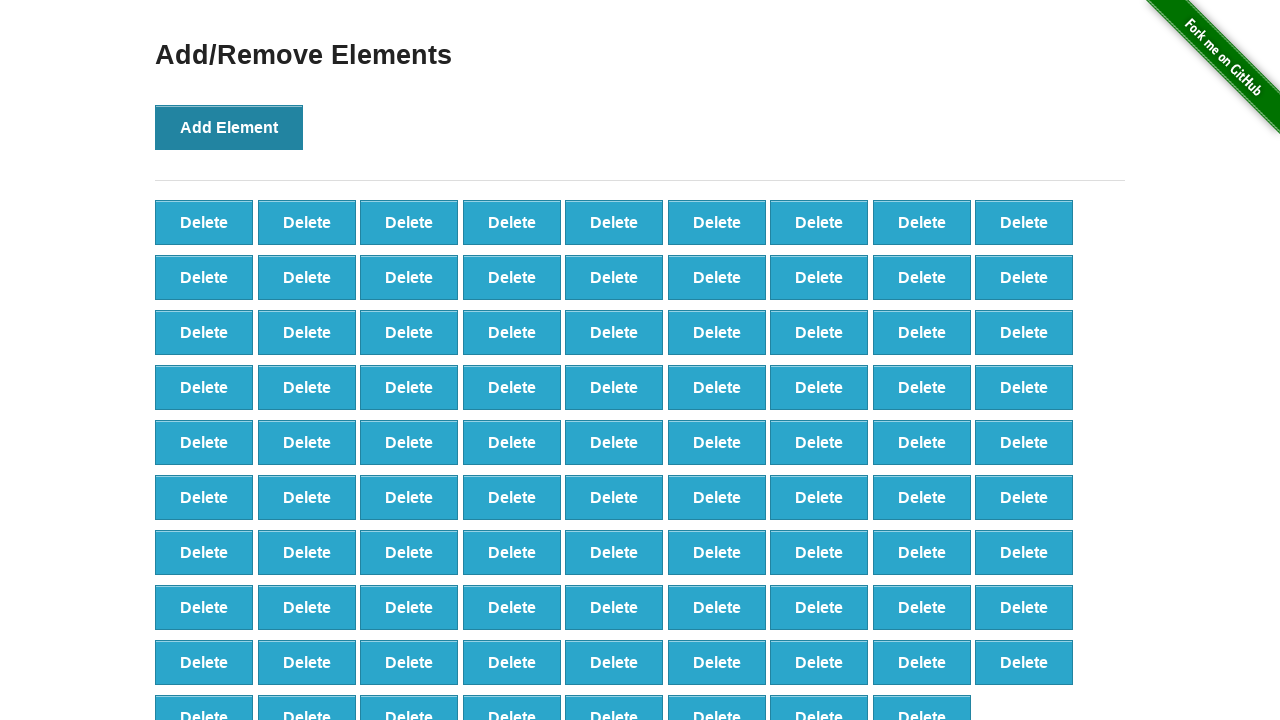

Clicked 'Add Element' button (iteration 90/100) at (229, 127) on button[onclick='addElement()']
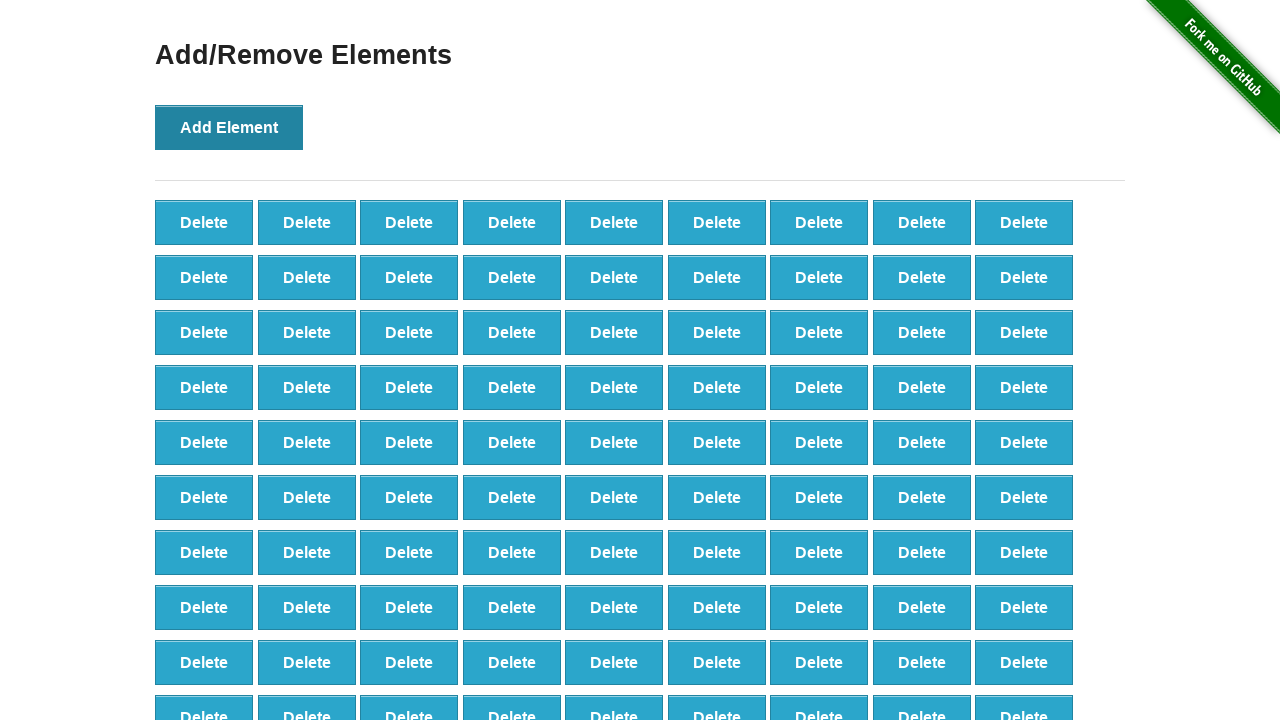

Clicked 'Add Element' button (iteration 91/100) at (229, 127) on button[onclick='addElement()']
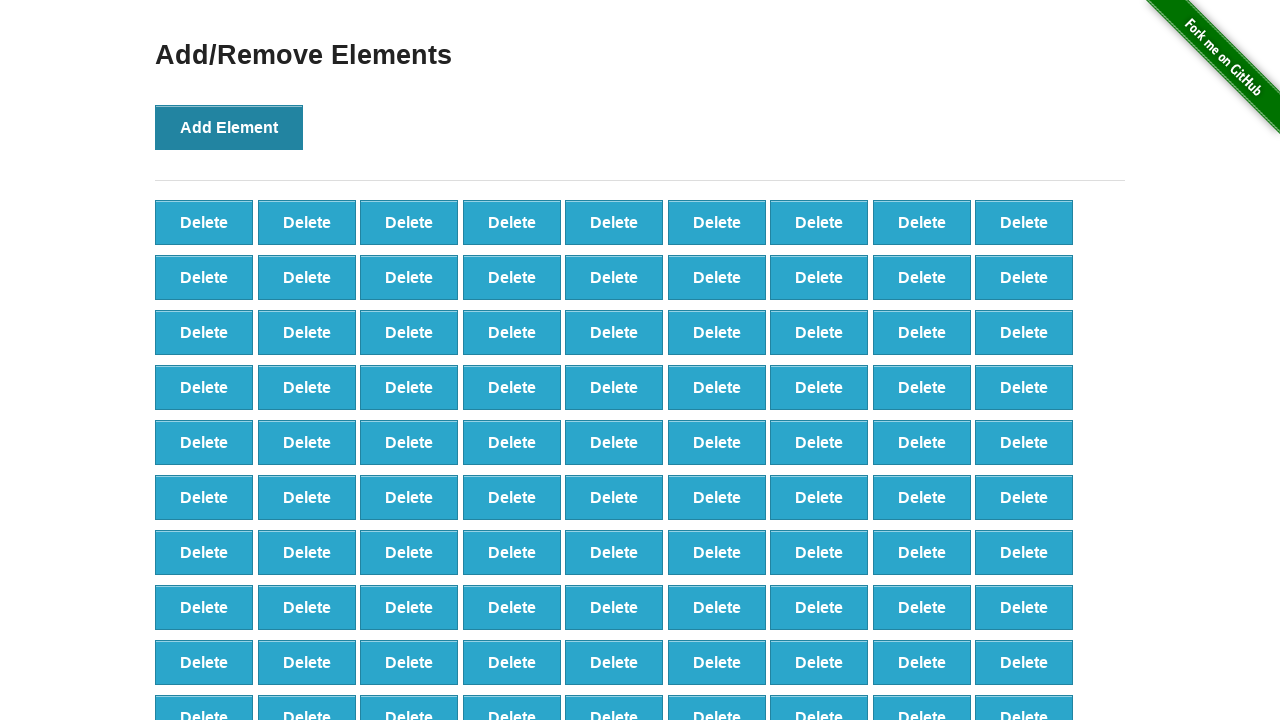

Clicked 'Add Element' button (iteration 92/100) at (229, 127) on button[onclick='addElement()']
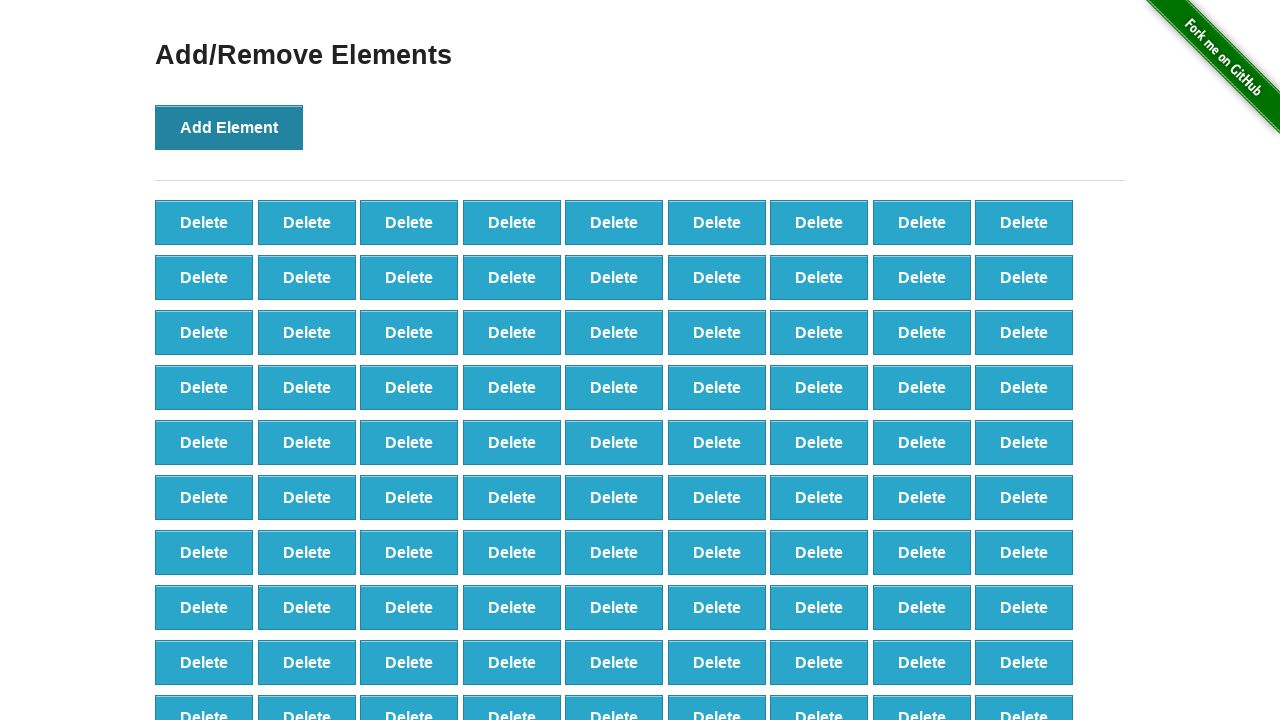

Clicked 'Add Element' button (iteration 93/100) at (229, 127) on button[onclick='addElement()']
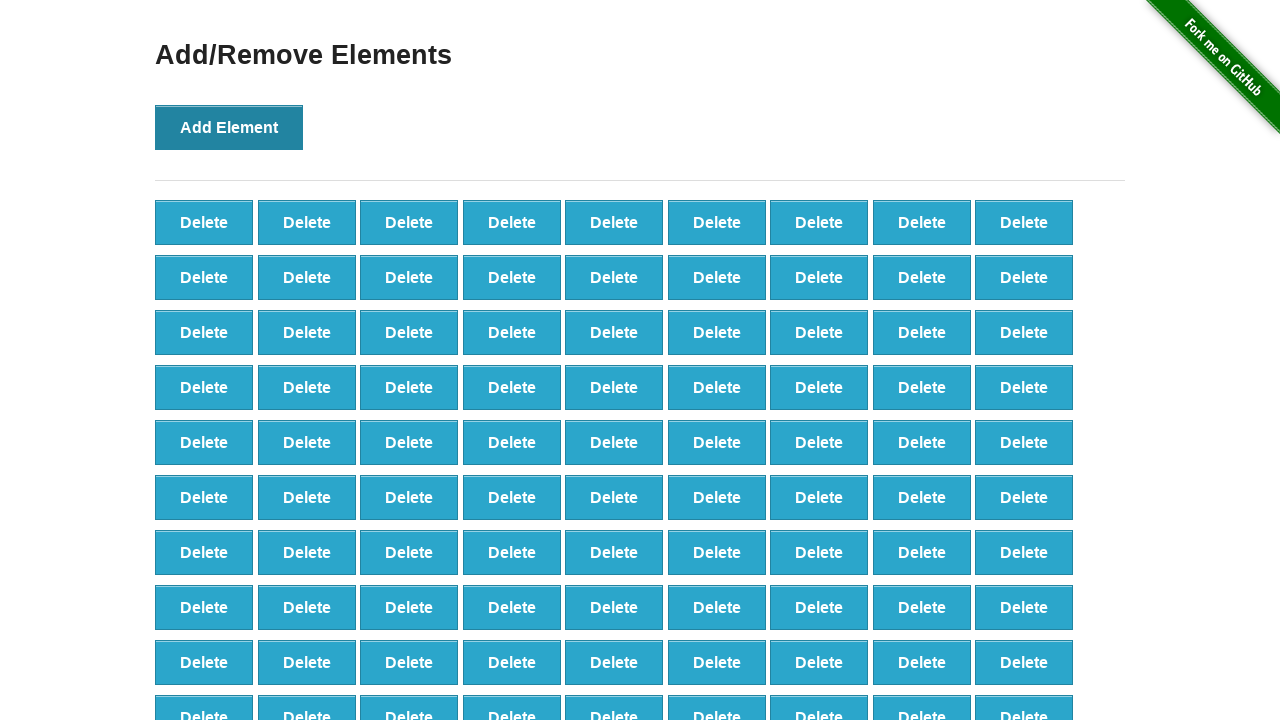

Clicked 'Add Element' button (iteration 94/100) at (229, 127) on button[onclick='addElement()']
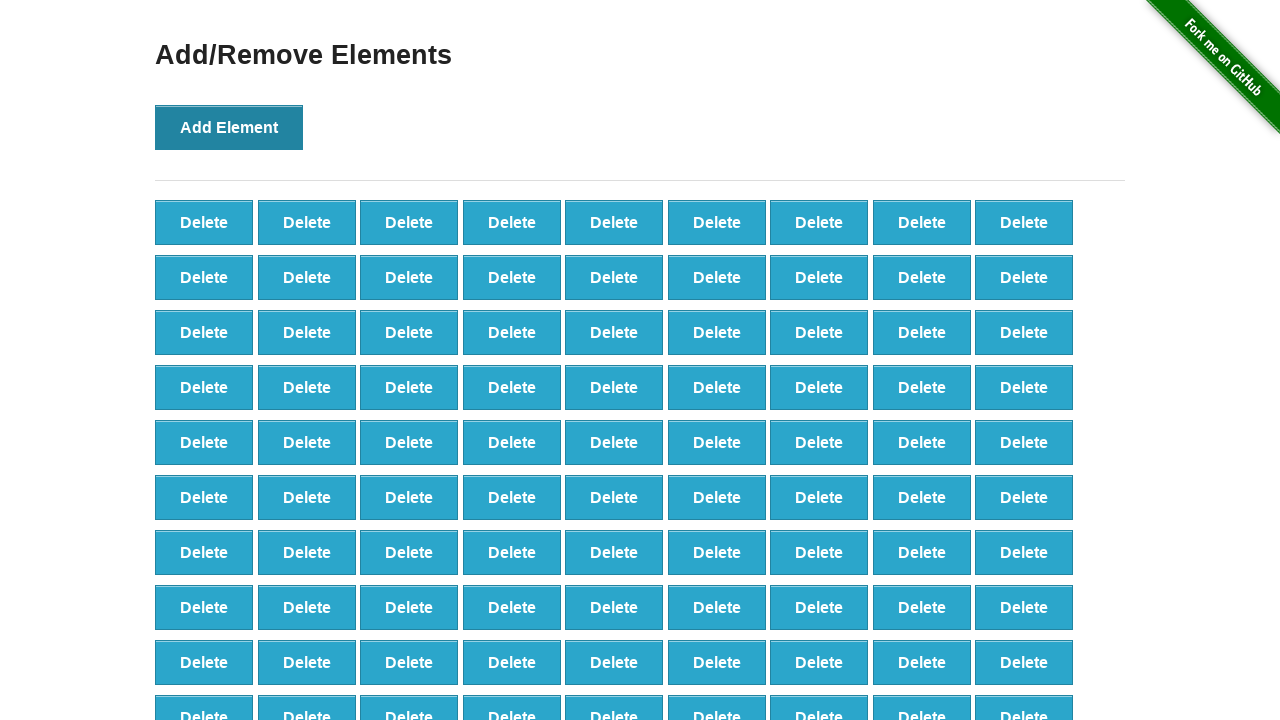

Clicked 'Add Element' button (iteration 95/100) at (229, 127) on button[onclick='addElement()']
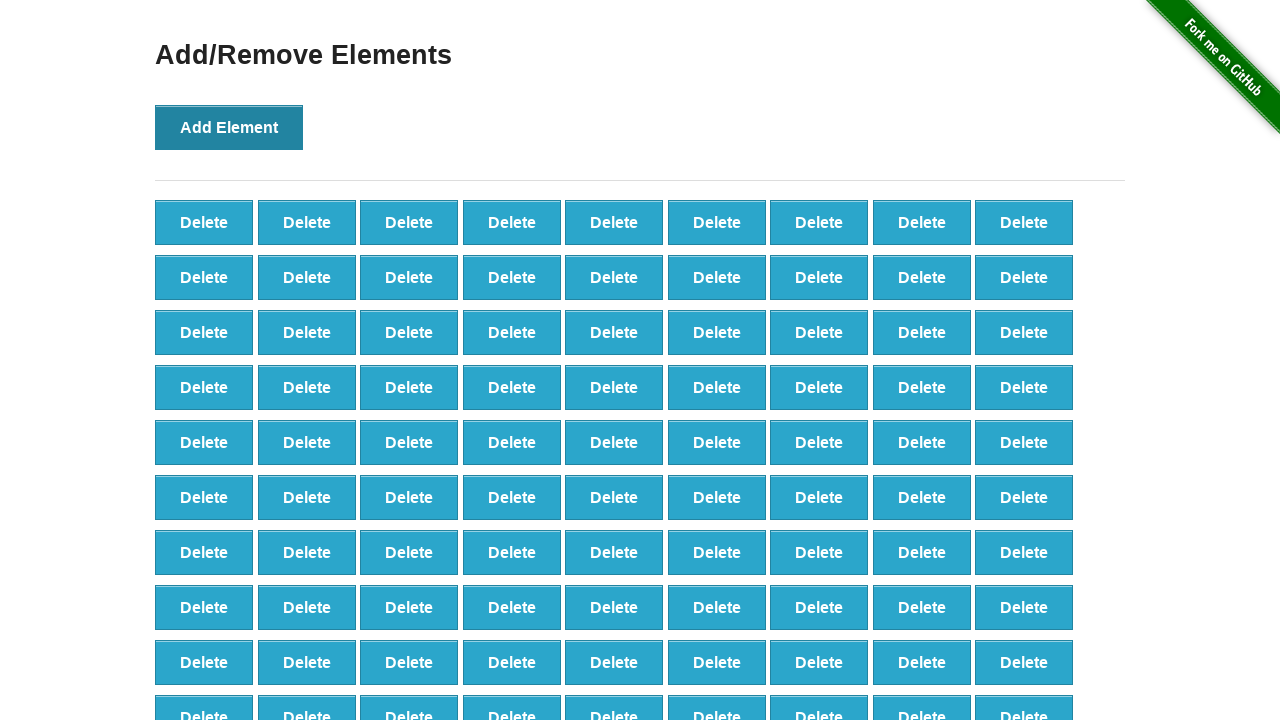

Clicked 'Add Element' button (iteration 96/100) at (229, 127) on button[onclick='addElement()']
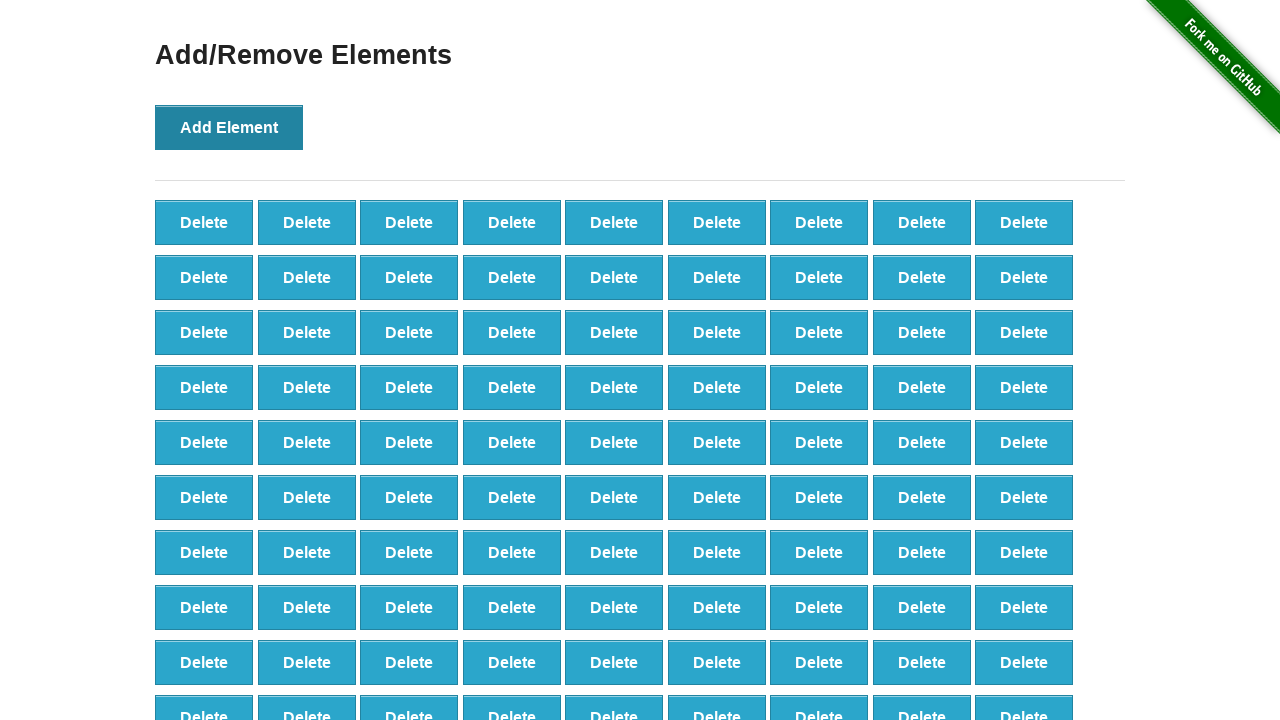

Clicked 'Add Element' button (iteration 97/100) at (229, 127) on button[onclick='addElement()']
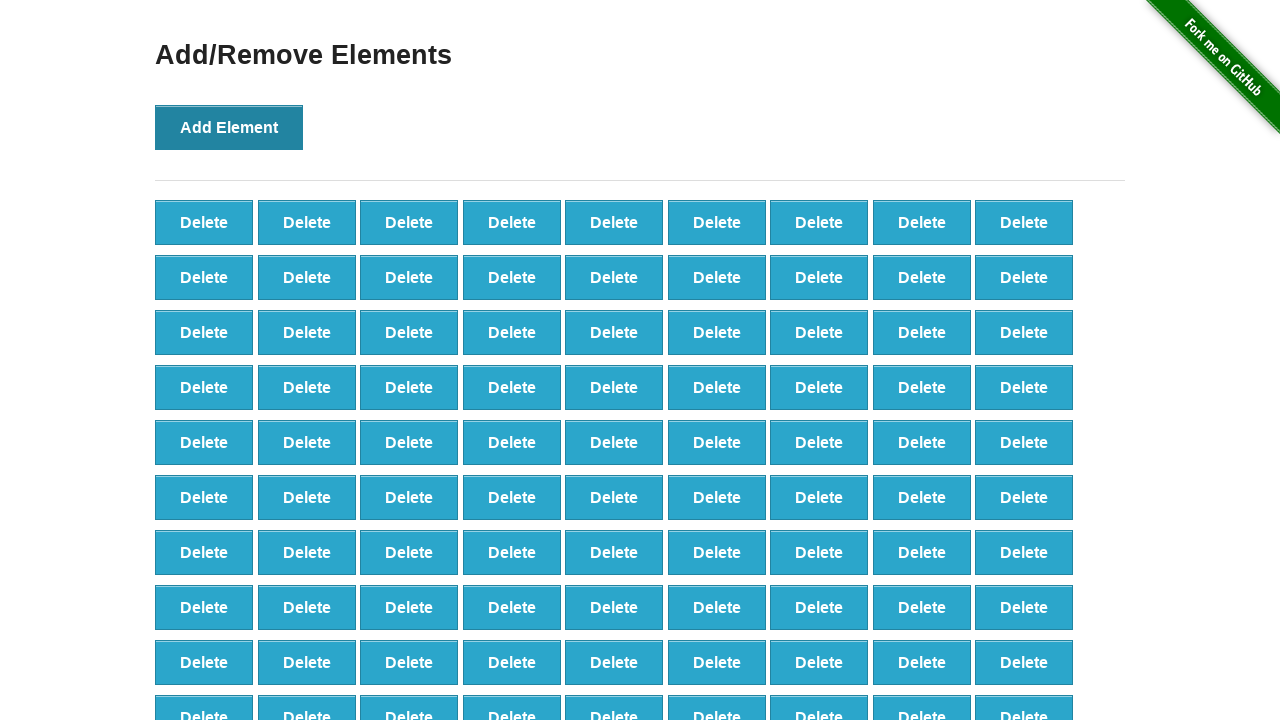

Clicked 'Add Element' button (iteration 98/100) at (229, 127) on button[onclick='addElement()']
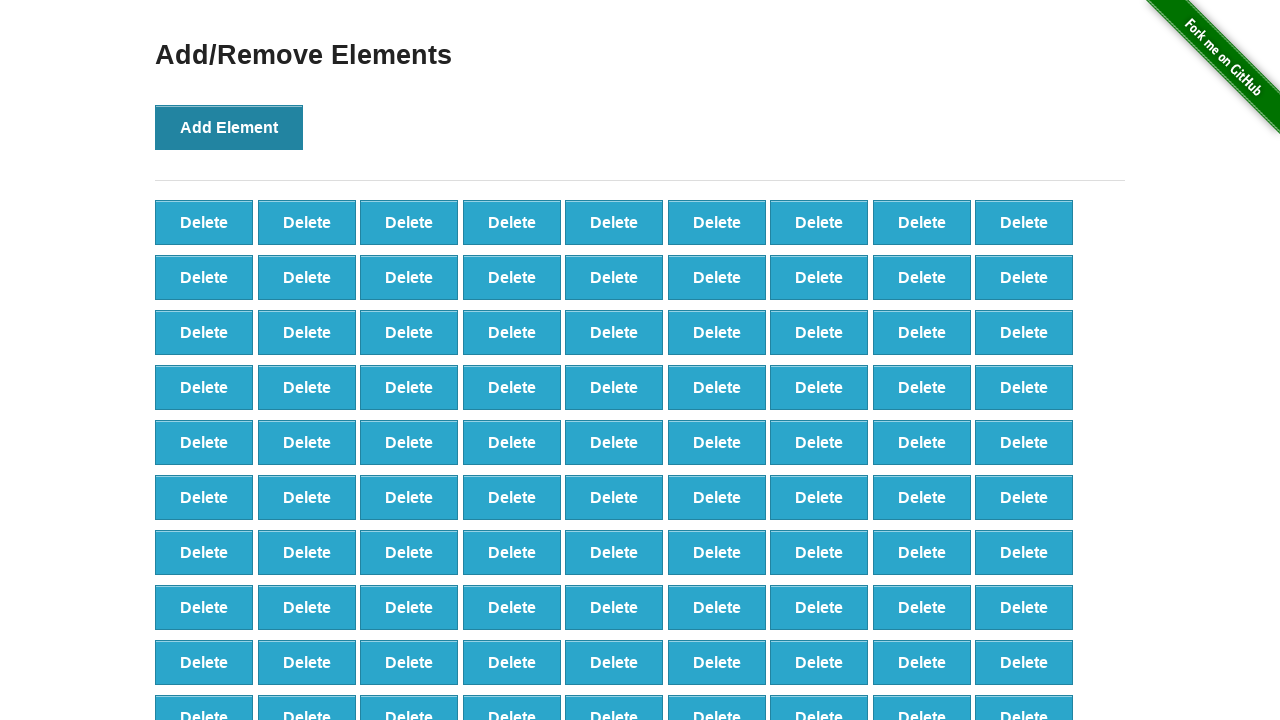

Clicked 'Add Element' button (iteration 99/100) at (229, 127) on button[onclick='addElement()']
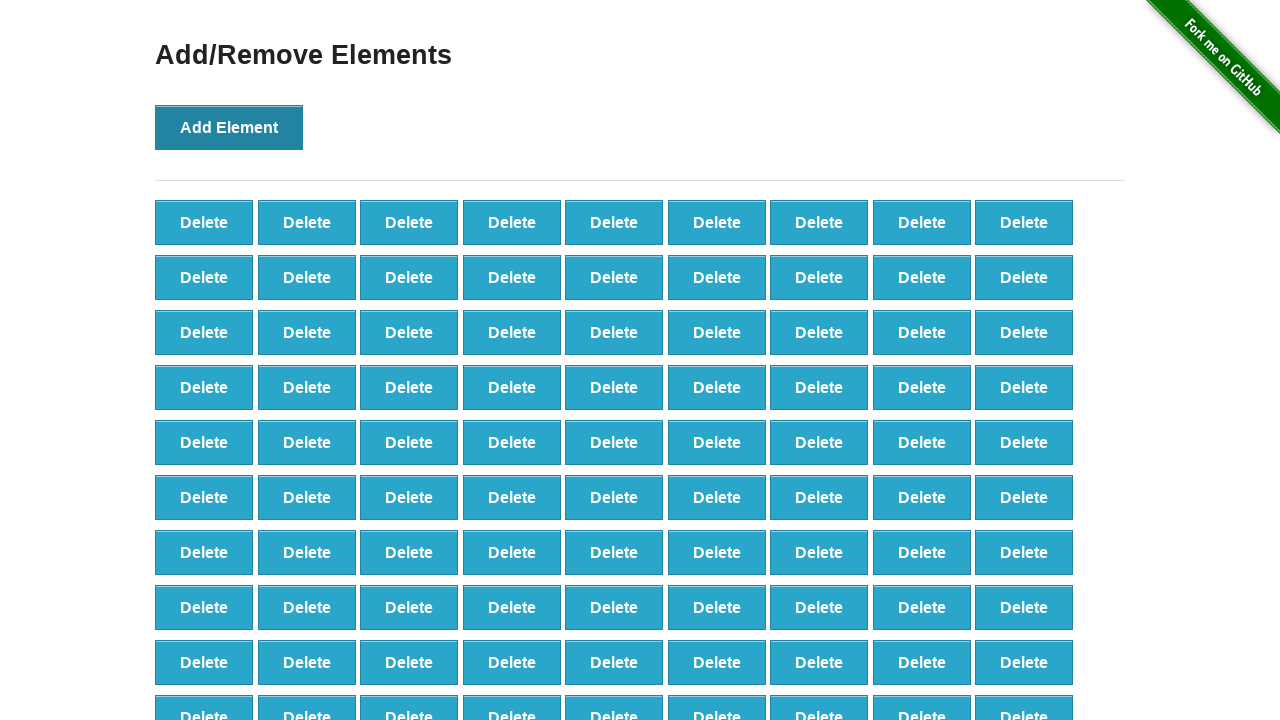

Clicked 'Add Element' button (iteration 100/100) at (229, 127) on button[onclick='addElement()']
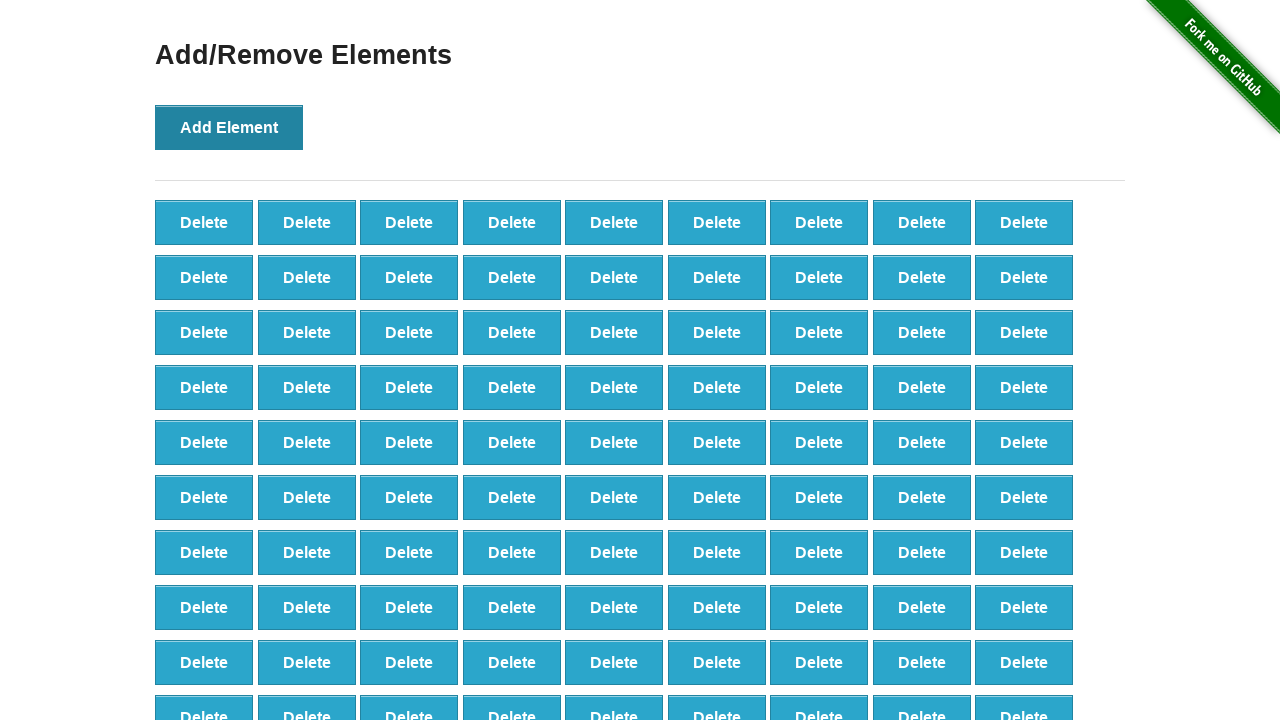

Waited for delete buttons to appear
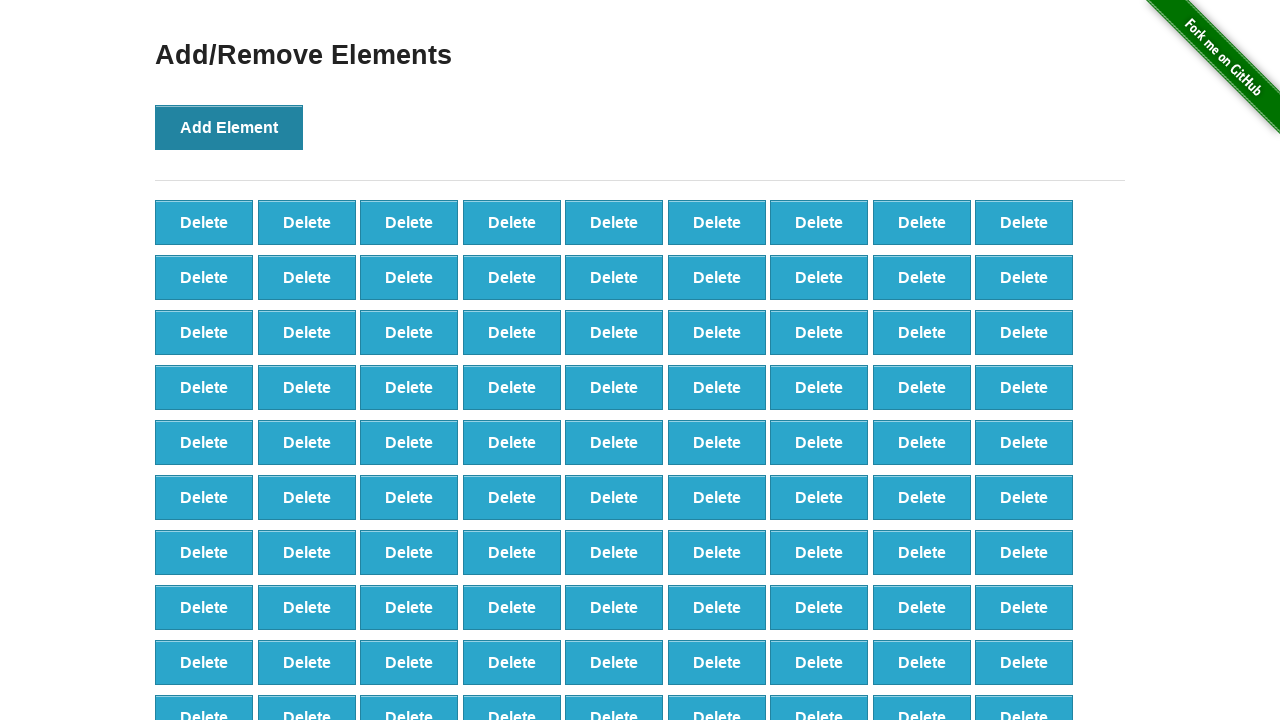

Retrieved initial delete button count: 100
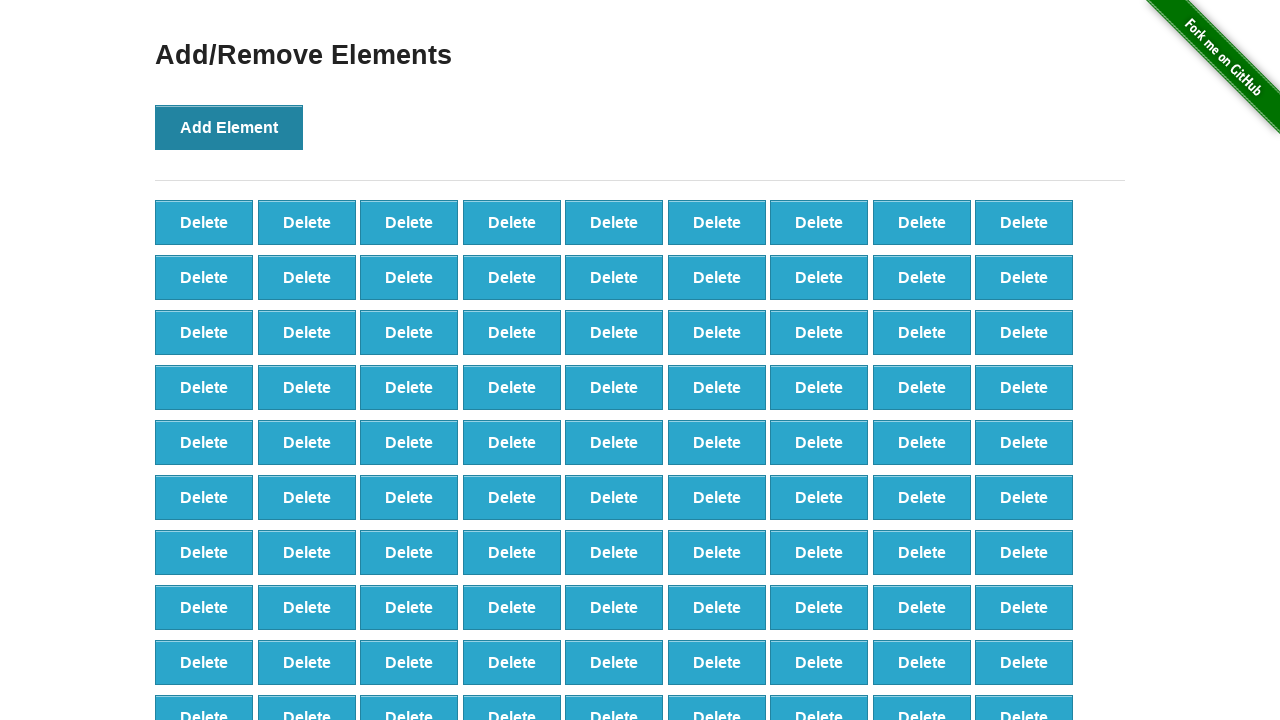

Clicked delete button (iteration 1/60) at (204, 222) on button[onclick='deleteElement()'] >> nth=0
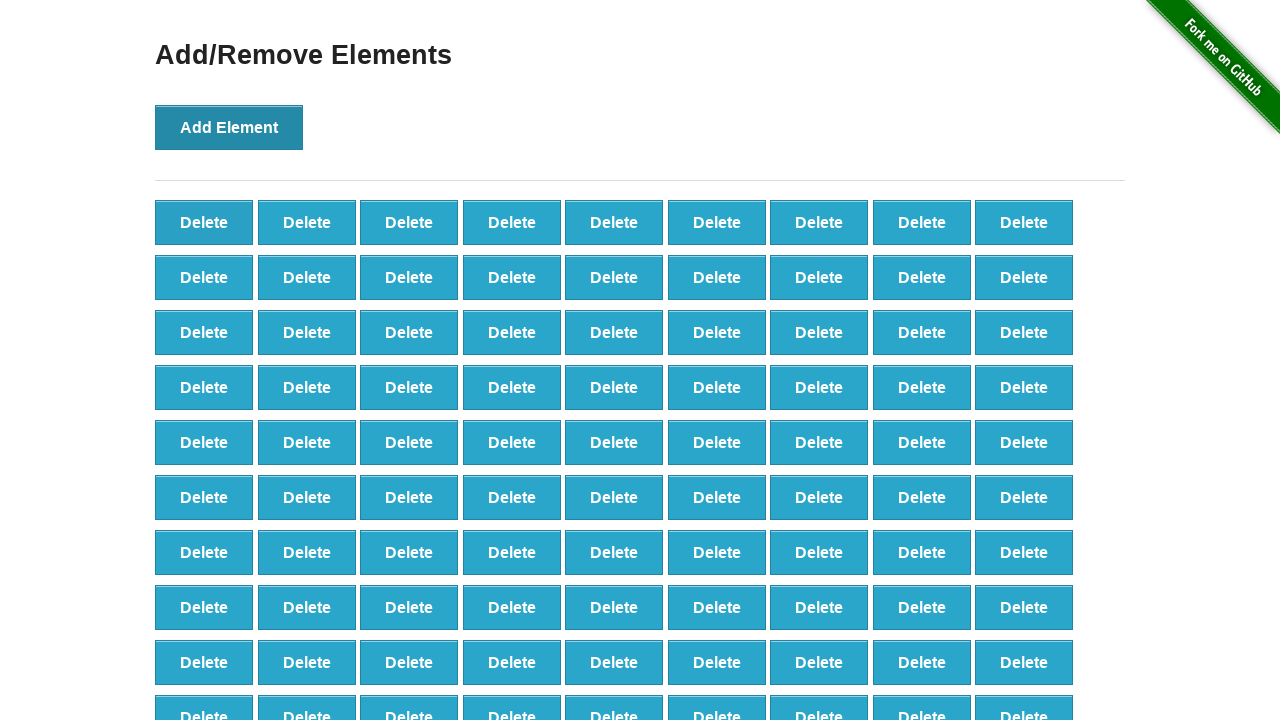

Clicked delete button (iteration 2/60) at (204, 222) on button[onclick='deleteElement()'] >> nth=0
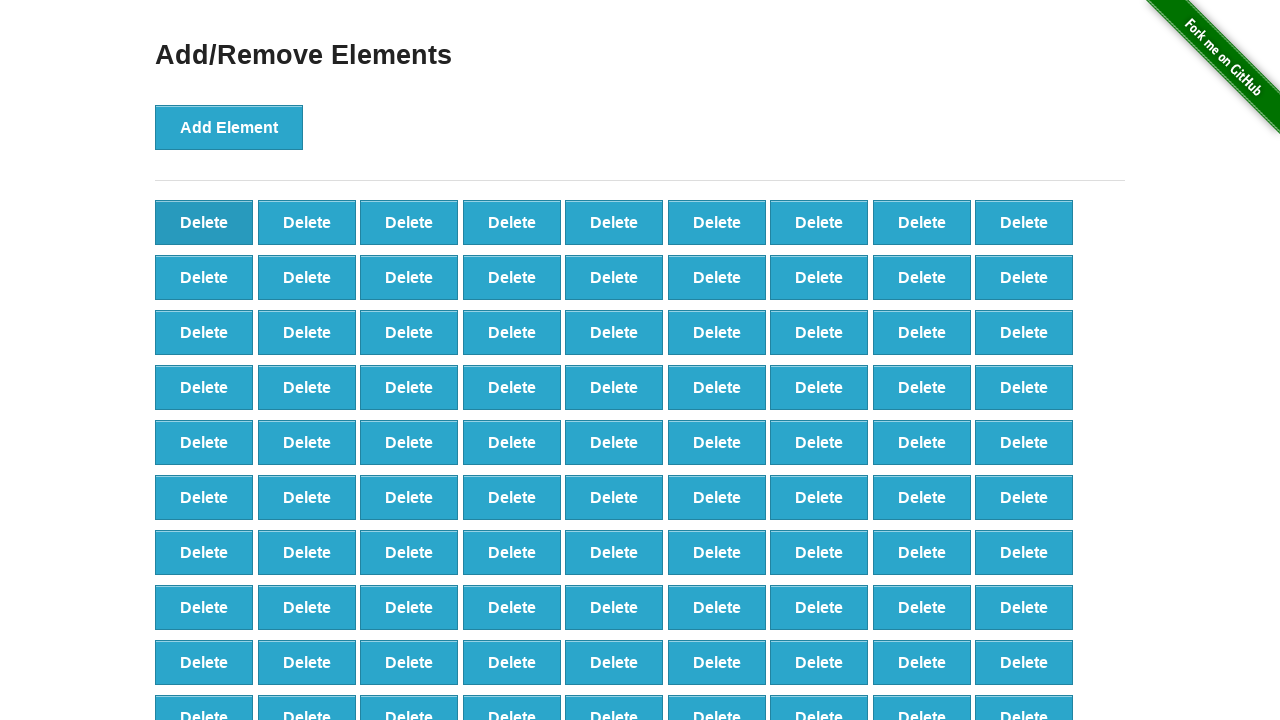

Clicked delete button (iteration 3/60) at (204, 222) on button[onclick='deleteElement()'] >> nth=0
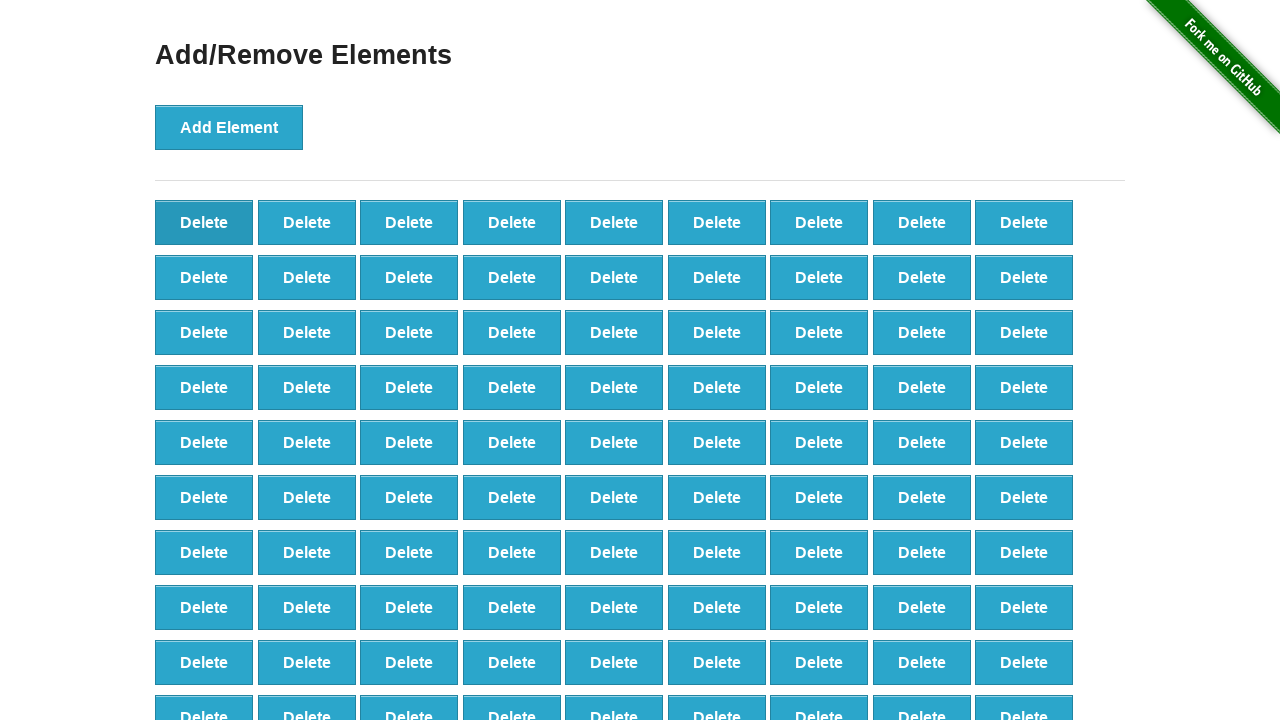

Clicked delete button (iteration 4/60) at (204, 222) on button[onclick='deleteElement()'] >> nth=0
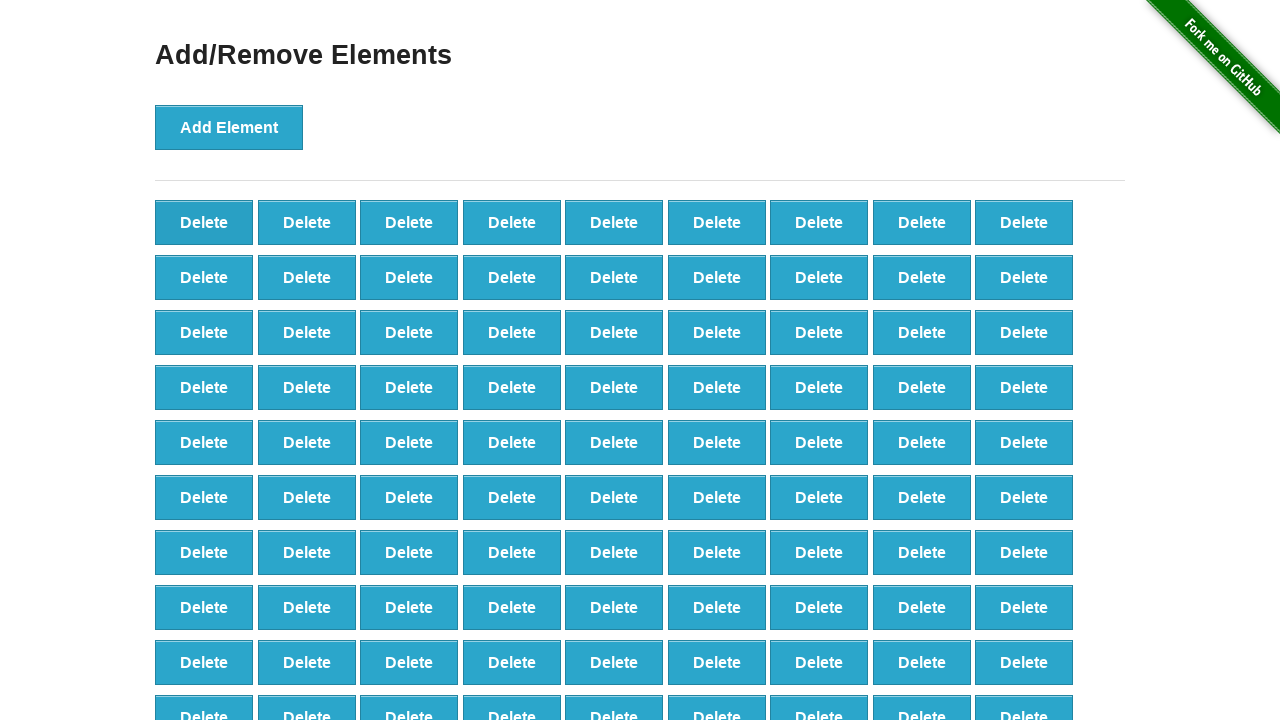

Clicked delete button (iteration 5/60) at (204, 222) on button[onclick='deleteElement()'] >> nth=0
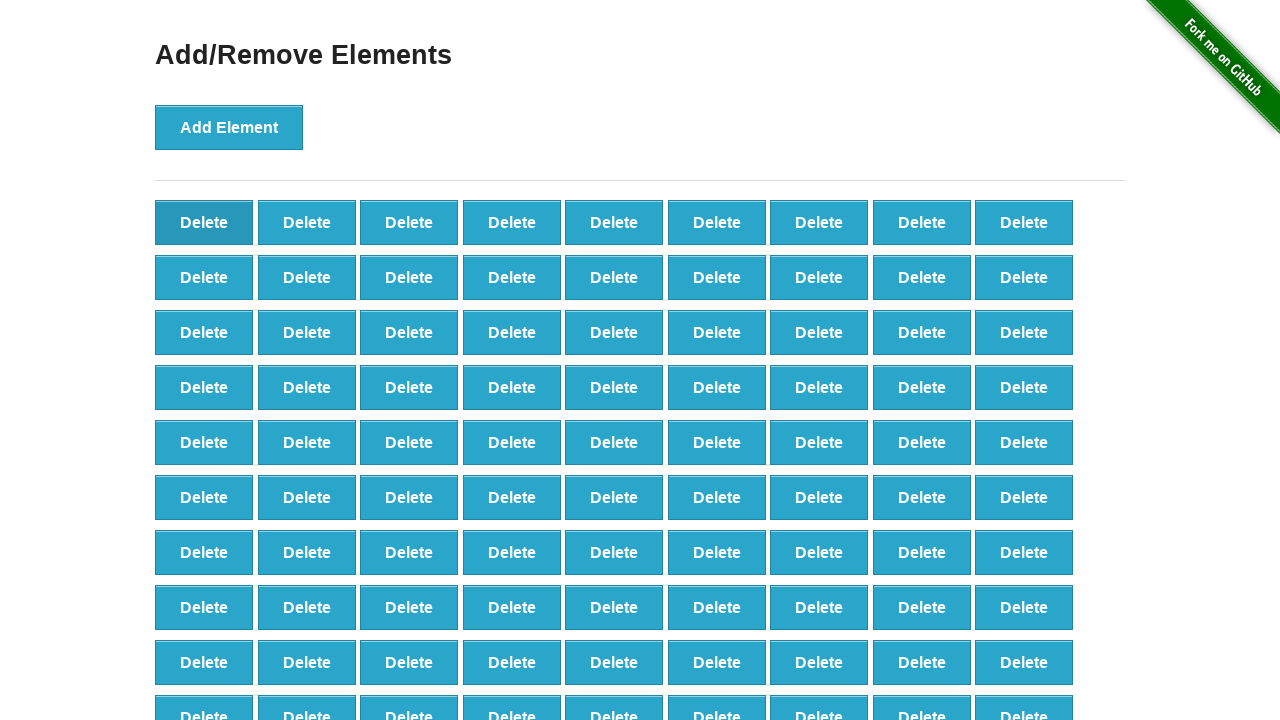

Clicked delete button (iteration 6/60) at (204, 222) on button[onclick='deleteElement()'] >> nth=0
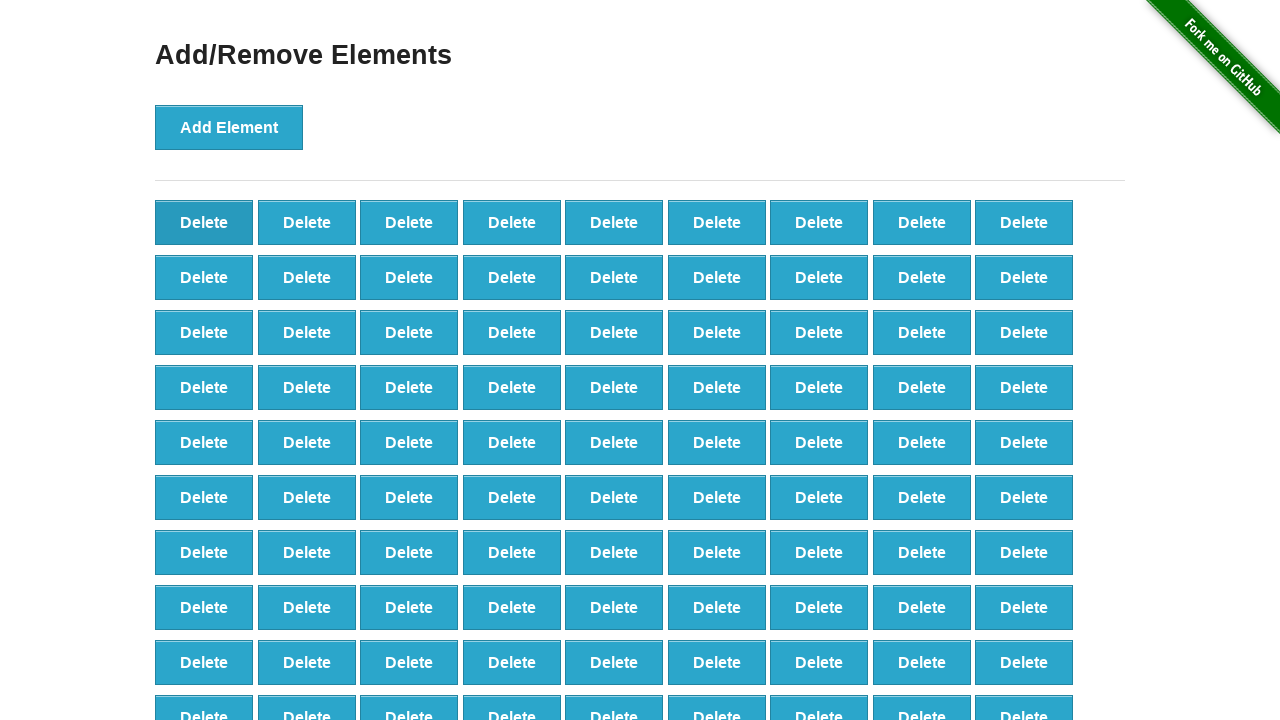

Clicked delete button (iteration 7/60) at (204, 222) on button[onclick='deleteElement()'] >> nth=0
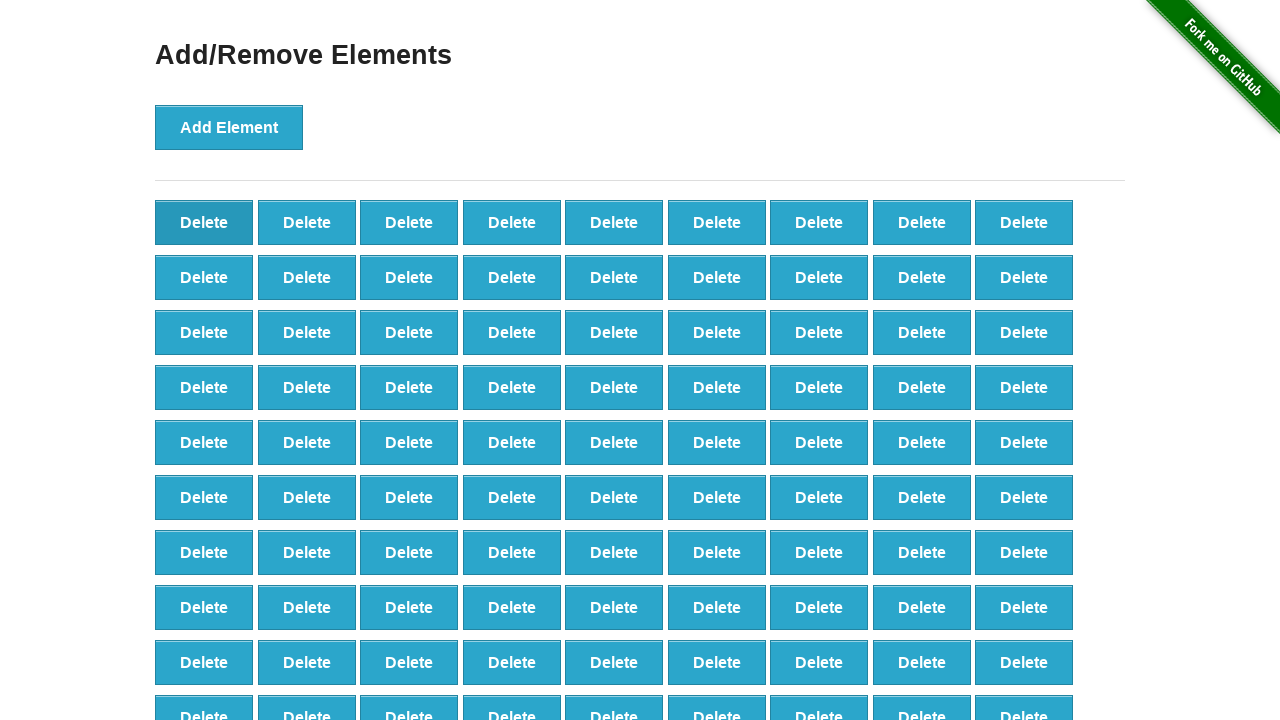

Clicked delete button (iteration 8/60) at (204, 222) on button[onclick='deleteElement()'] >> nth=0
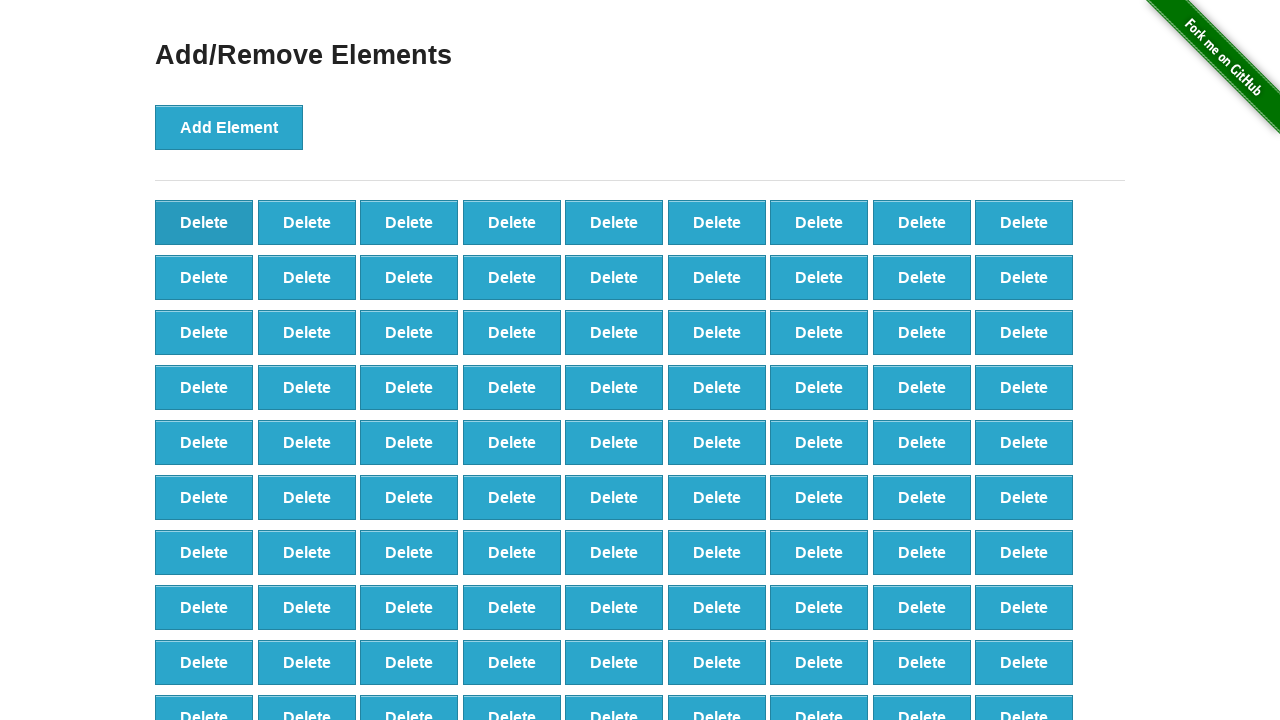

Clicked delete button (iteration 9/60) at (204, 222) on button[onclick='deleteElement()'] >> nth=0
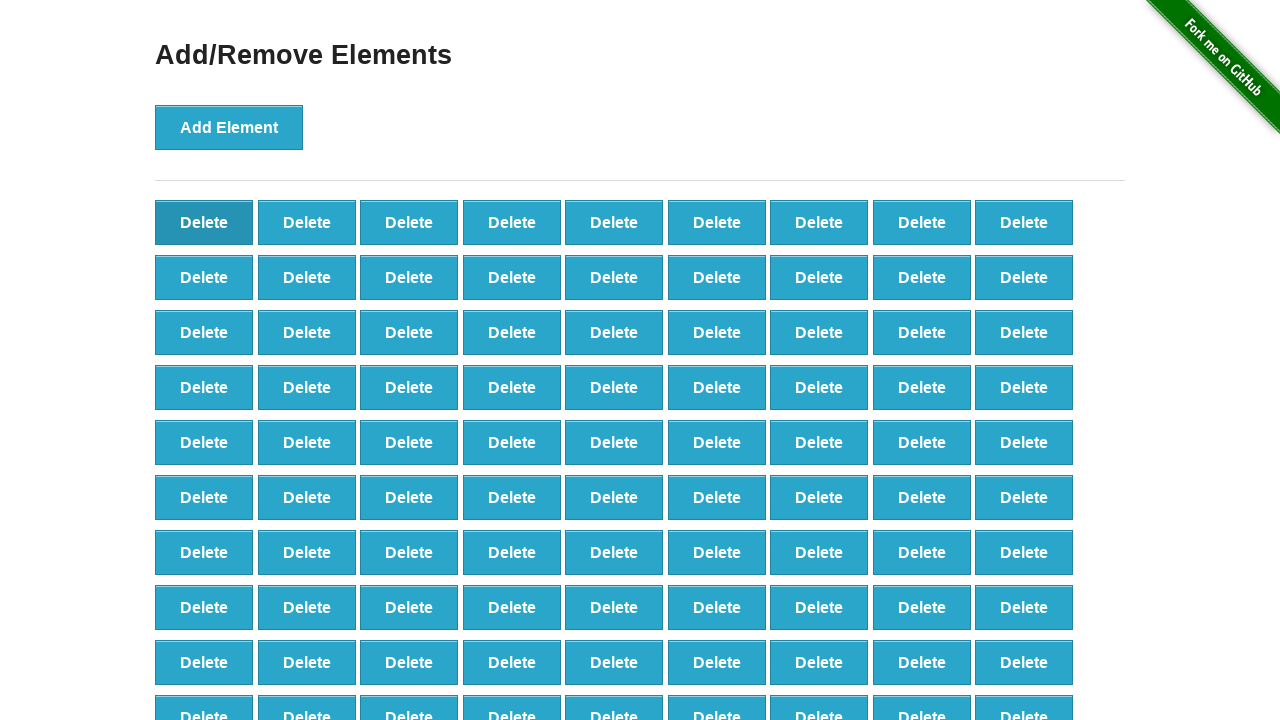

Clicked delete button (iteration 10/60) at (204, 222) on button[onclick='deleteElement()'] >> nth=0
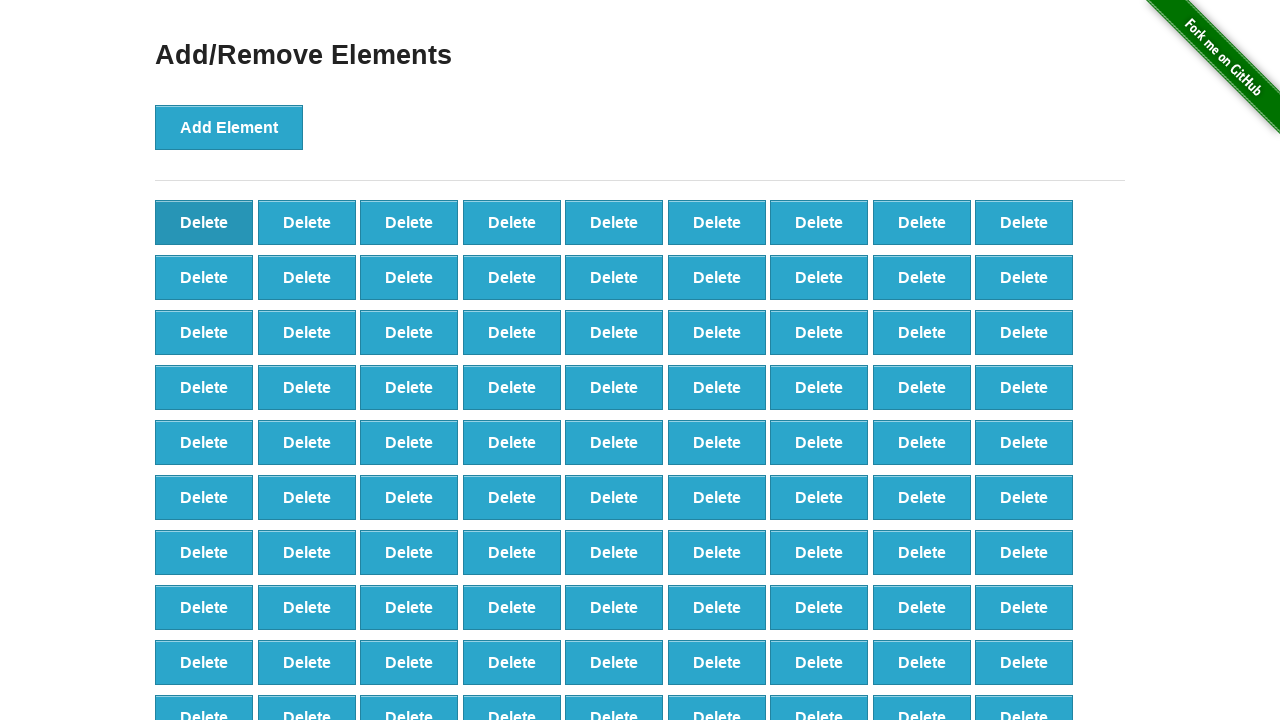

Clicked delete button (iteration 11/60) at (204, 222) on button[onclick='deleteElement()'] >> nth=0
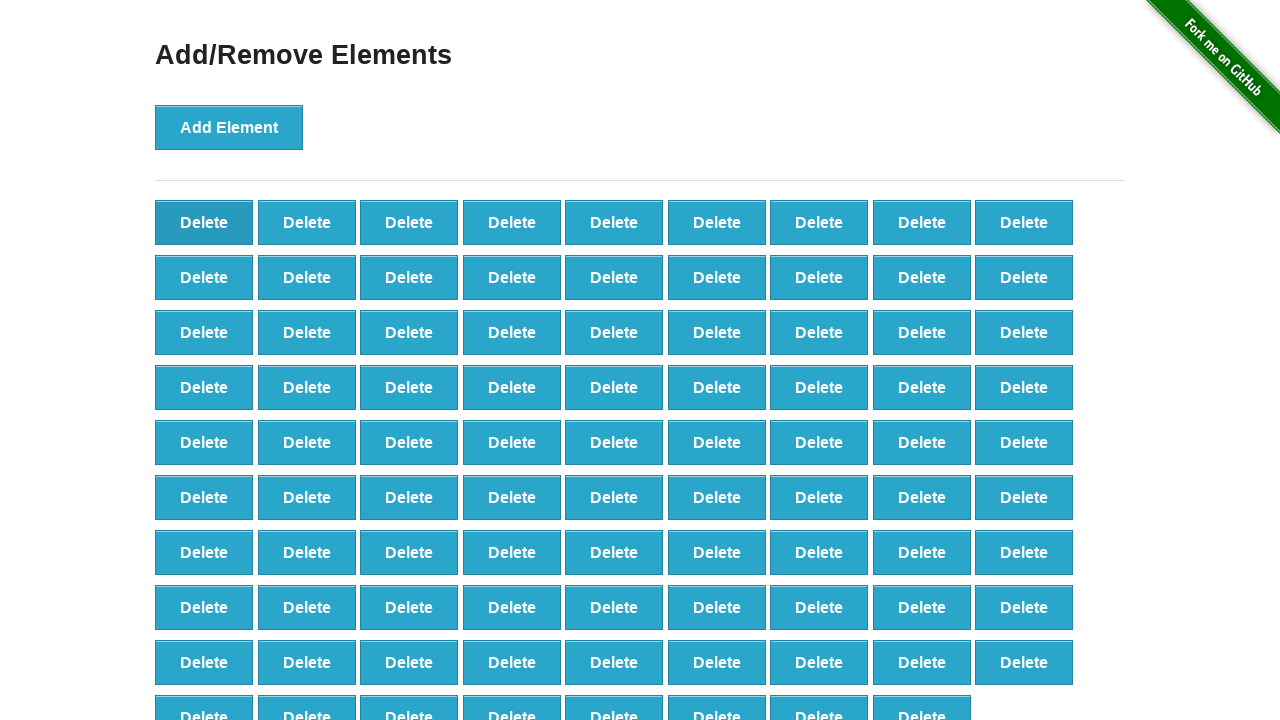

Clicked delete button (iteration 12/60) at (204, 222) on button[onclick='deleteElement()'] >> nth=0
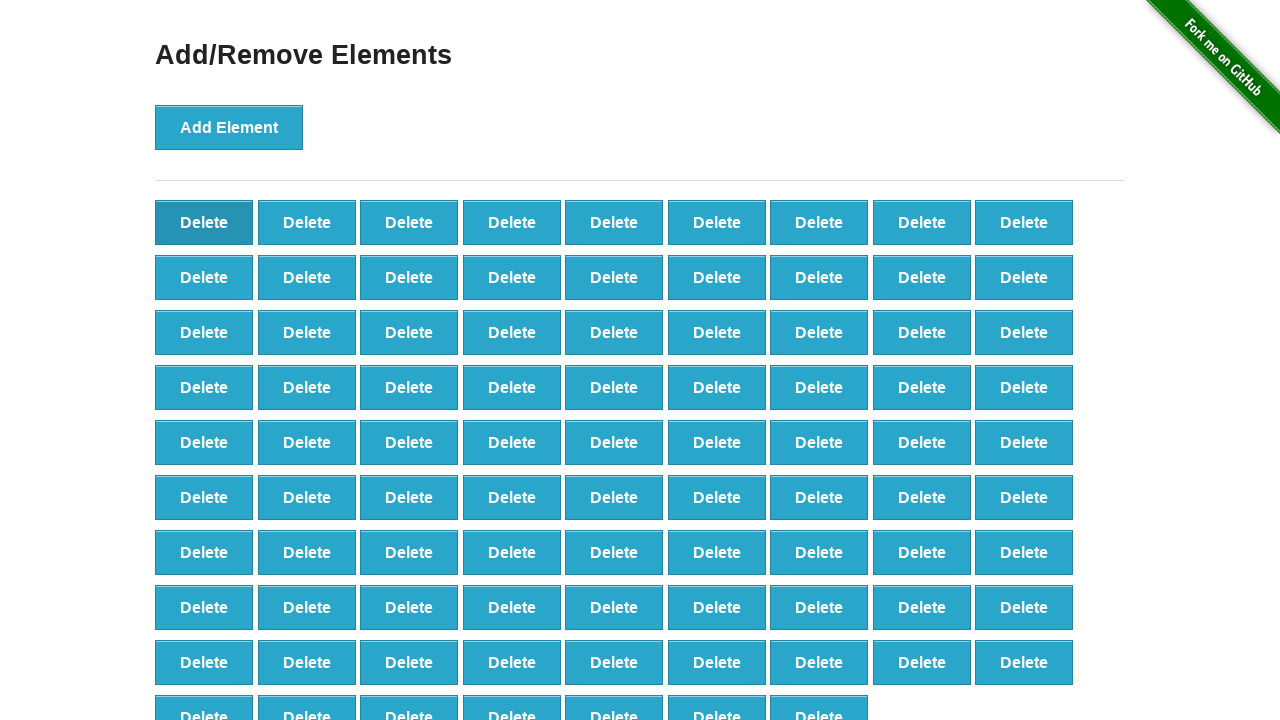

Clicked delete button (iteration 13/60) at (204, 222) on button[onclick='deleteElement()'] >> nth=0
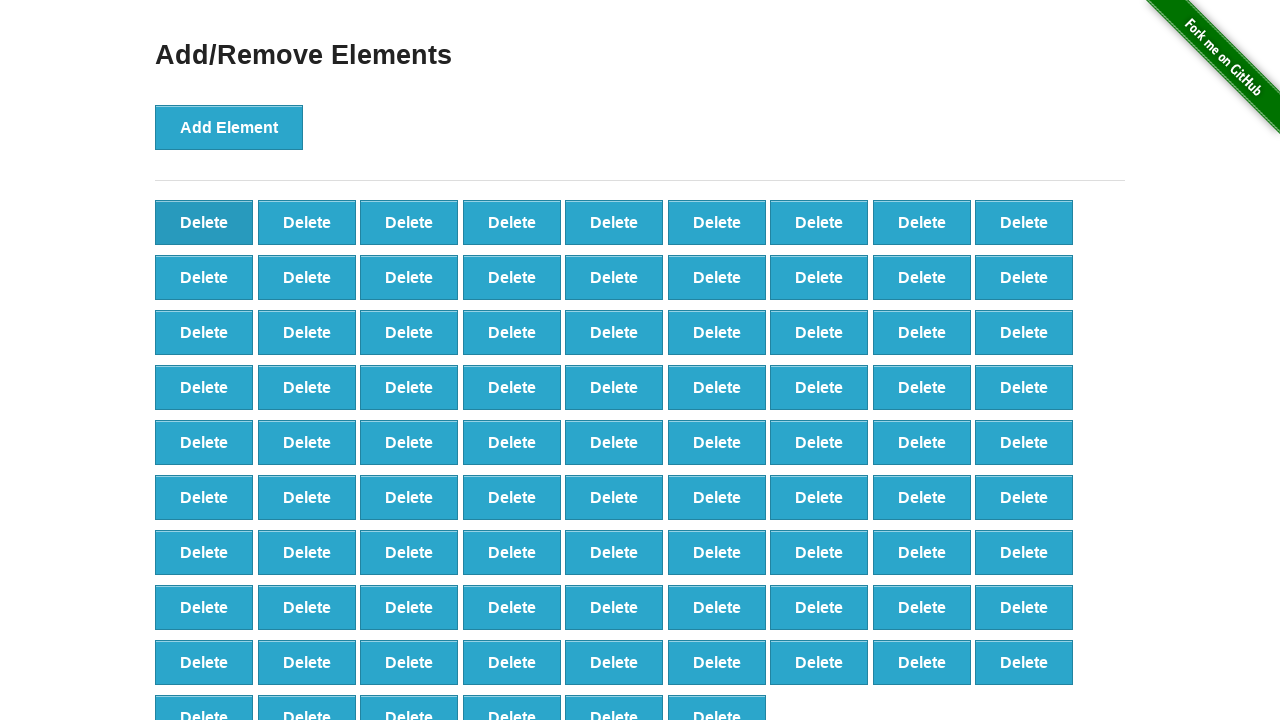

Clicked delete button (iteration 14/60) at (204, 222) on button[onclick='deleteElement()'] >> nth=0
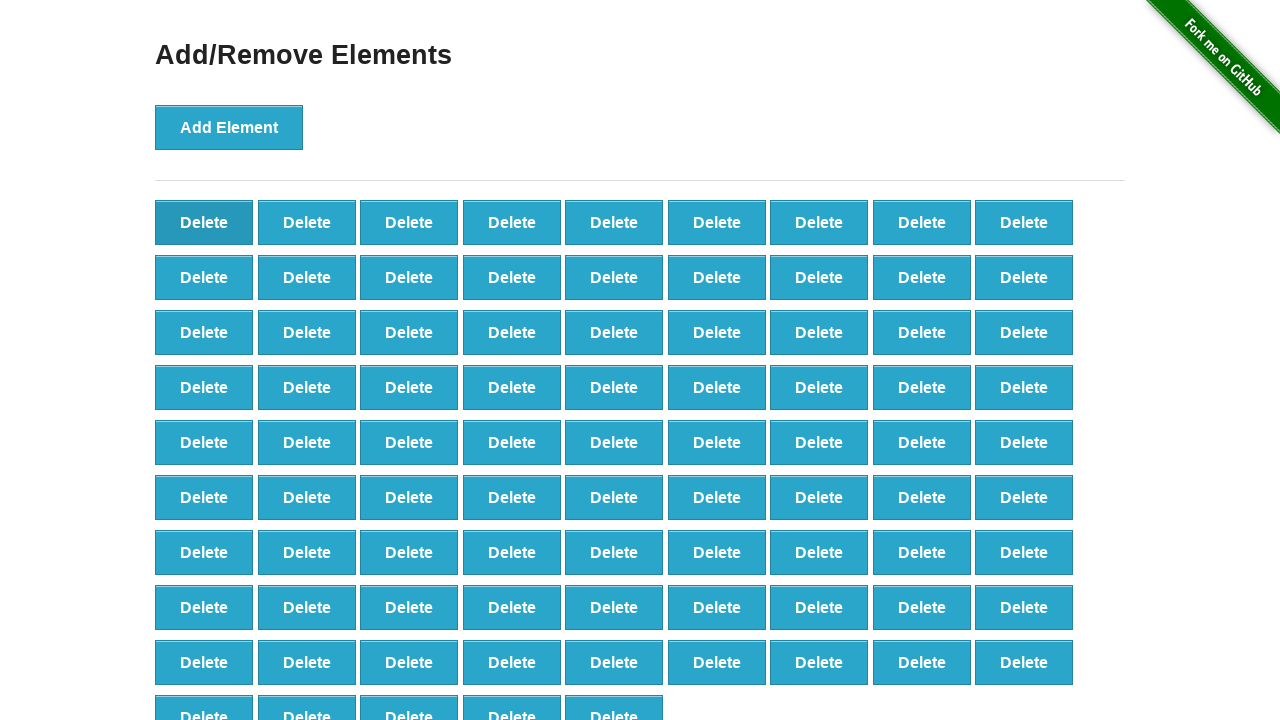

Clicked delete button (iteration 15/60) at (204, 222) on button[onclick='deleteElement()'] >> nth=0
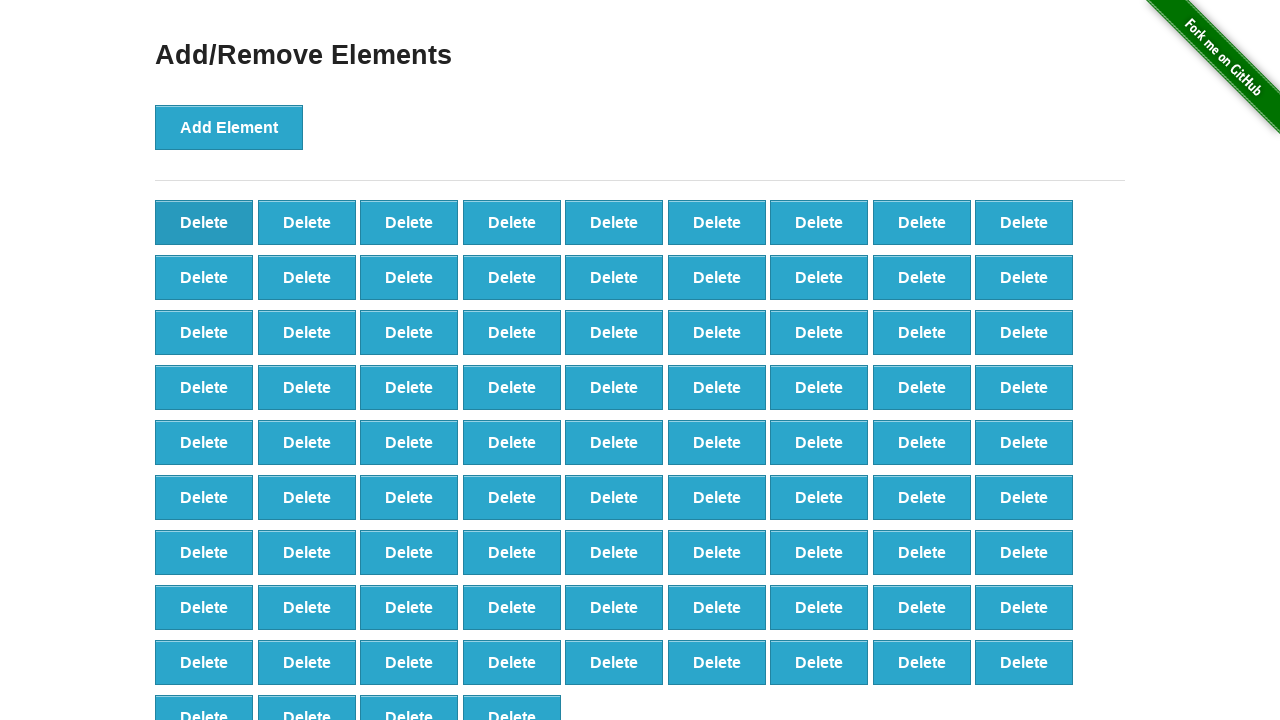

Clicked delete button (iteration 16/60) at (204, 222) on button[onclick='deleteElement()'] >> nth=0
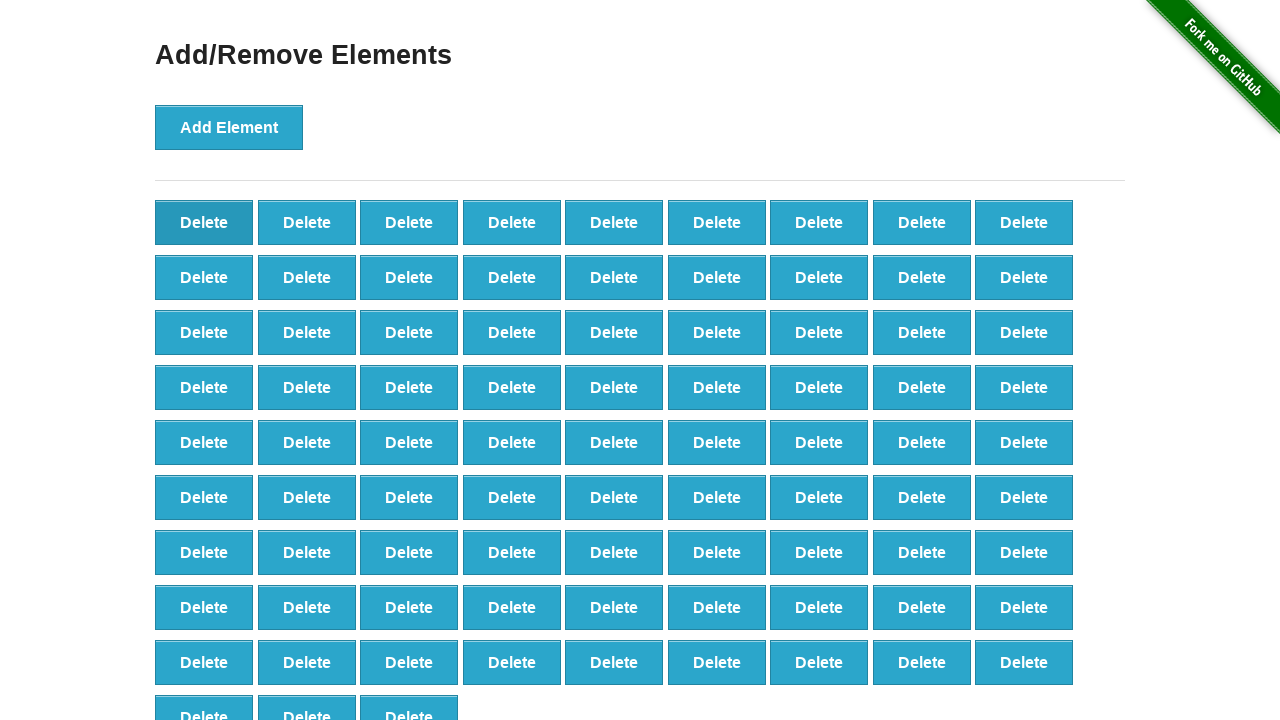

Clicked delete button (iteration 17/60) at (204, 222) on button[onclick='deleteElement()'] >> nth=0
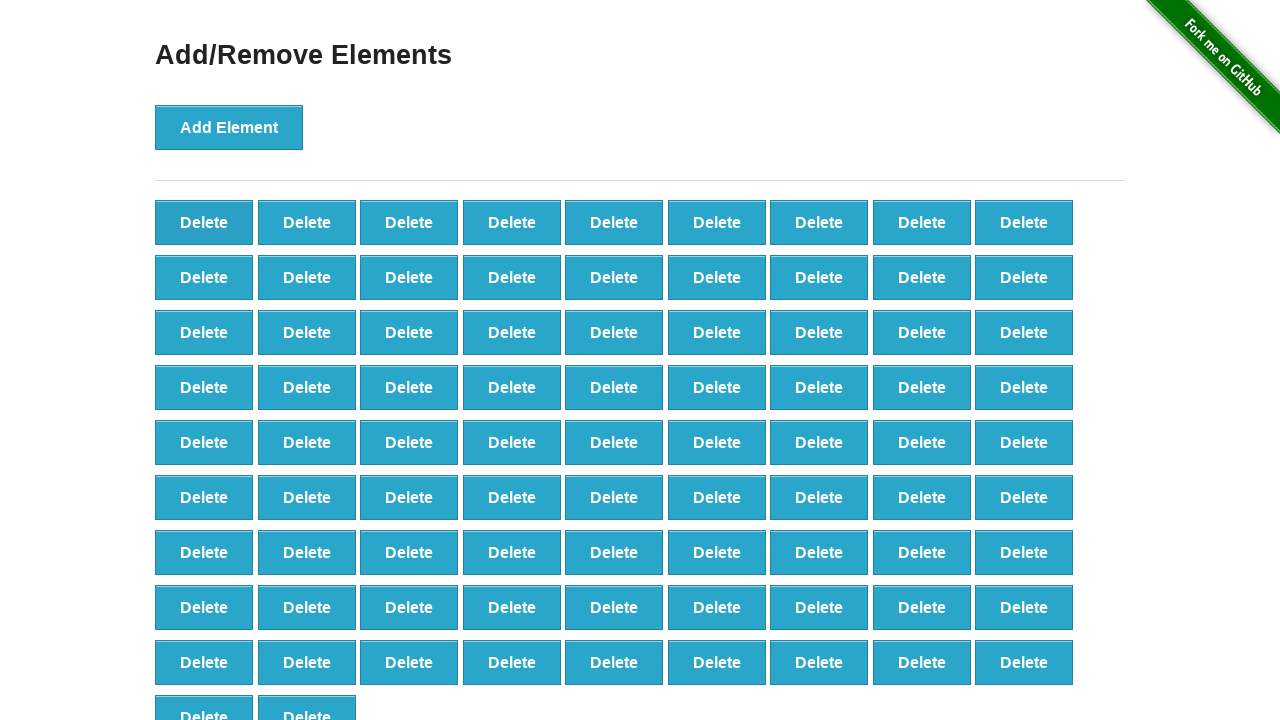

Clicked delete button (iteration 18/60) at (204, 222) on button[onclick='deleteElement()'] >> nth=0
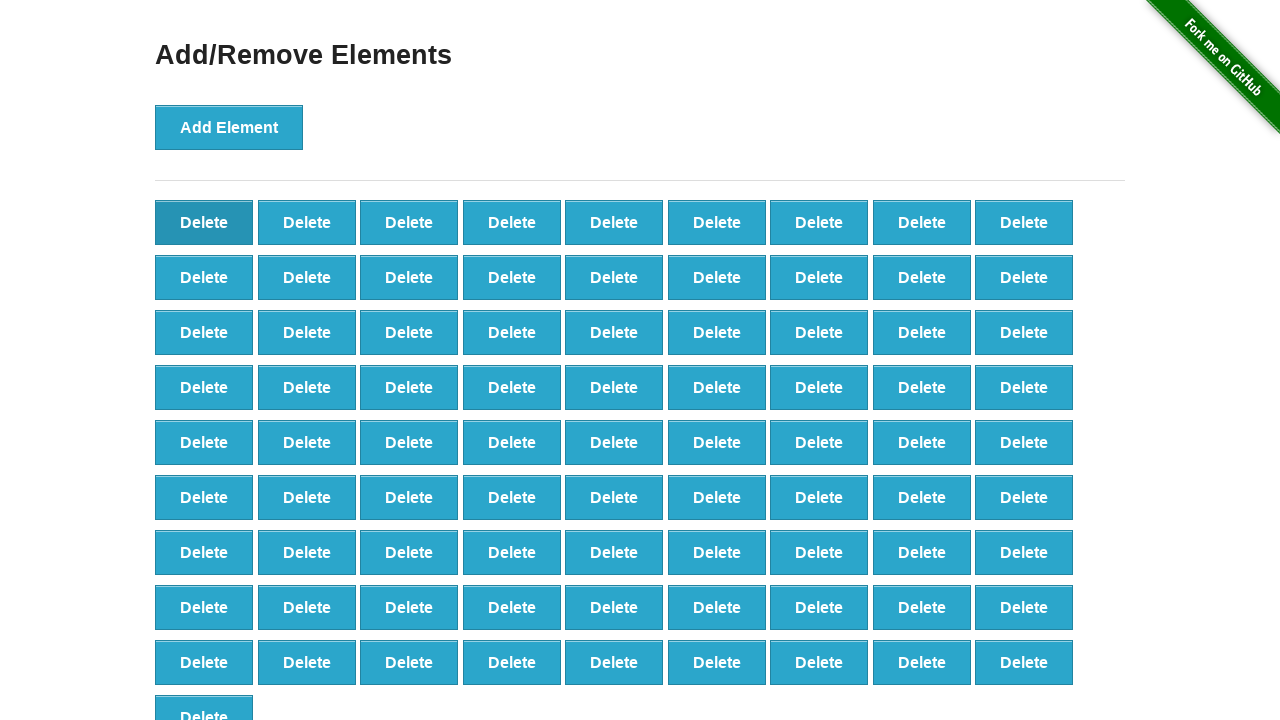

Clicked delete button (iteration 19/60) at (204, 222) on button[onclick='deleteElement()'] >> nth=0
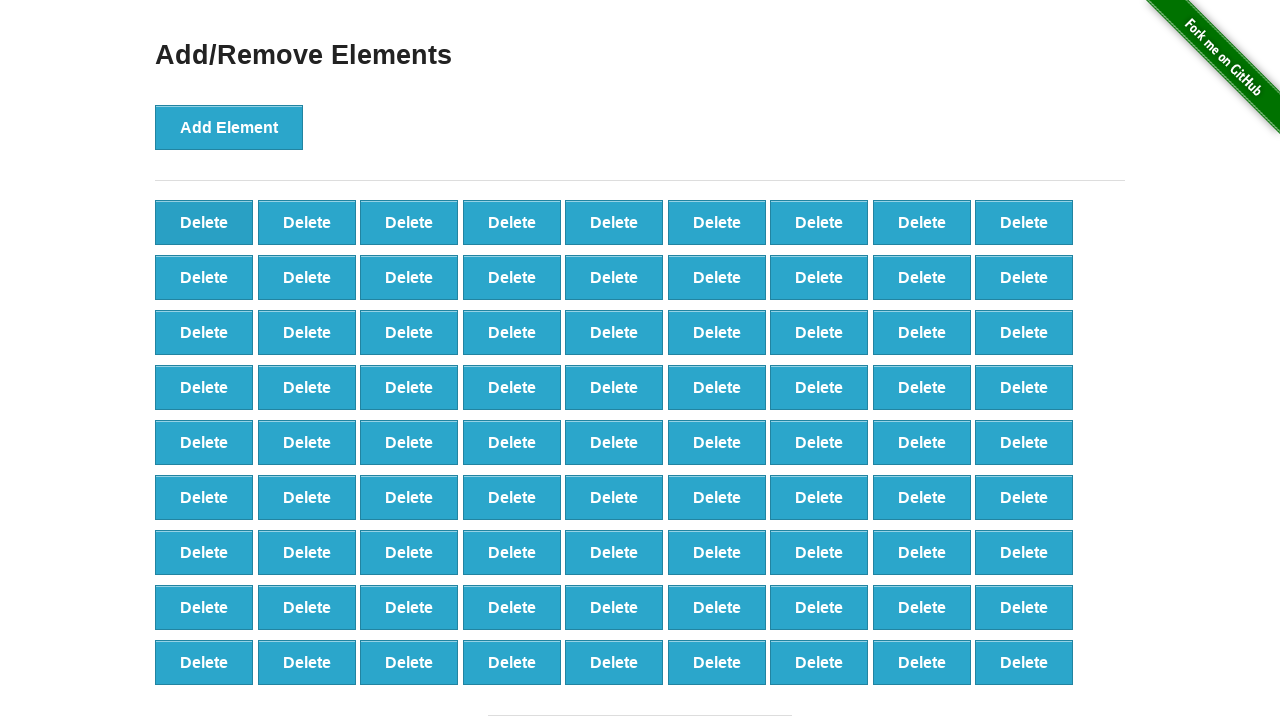

Clicked delete button (iteration 20/60) at (204, 222) on button[onclick='deleteElement()'] >> nth=0
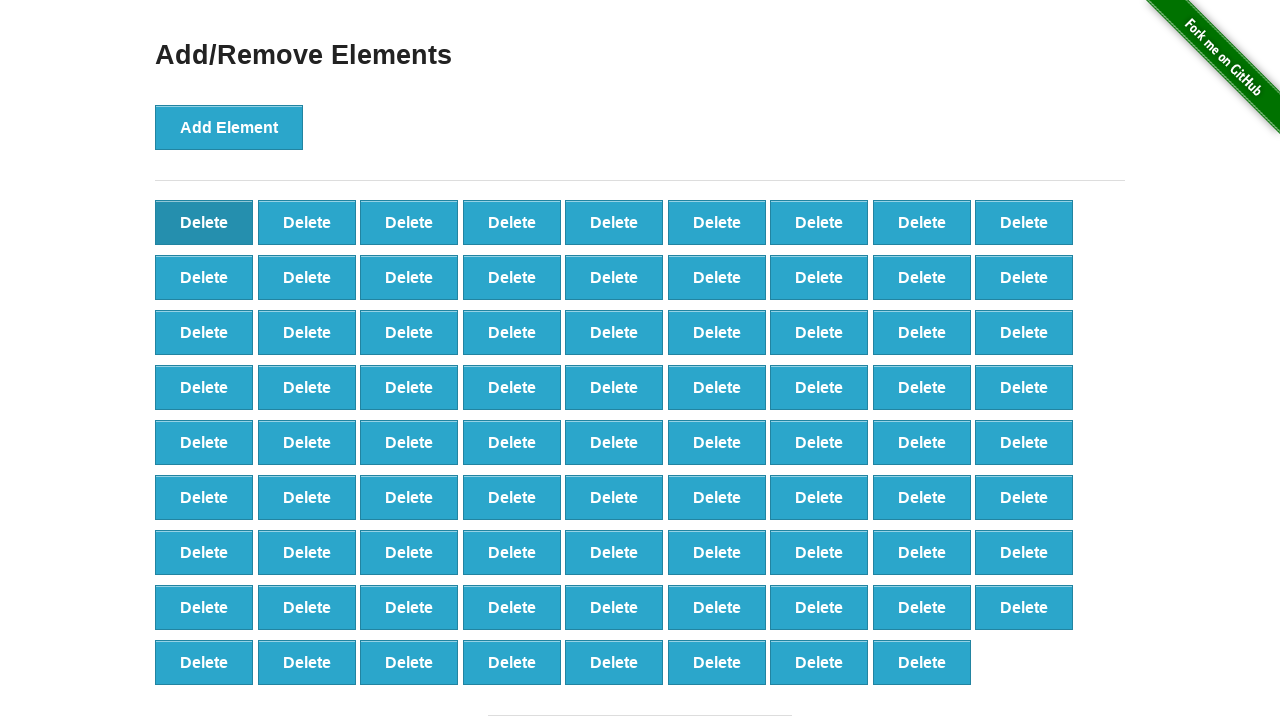

Clicked delete button (iteration 21/60) at (204, 222) on button[onclick='deleteElement()'] >> nth=0
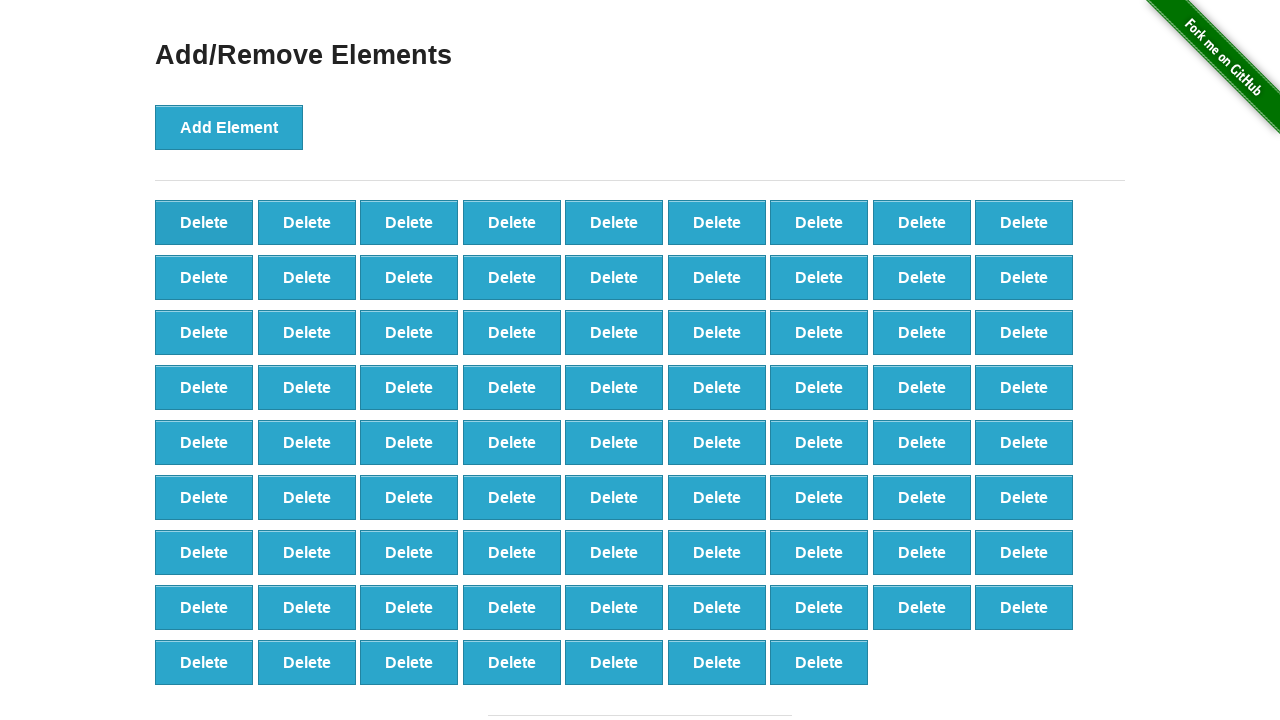

Clicked delete button (iteration 22/60) at (204, 222) on button[onclick='deleteElement()'] >> nth=0
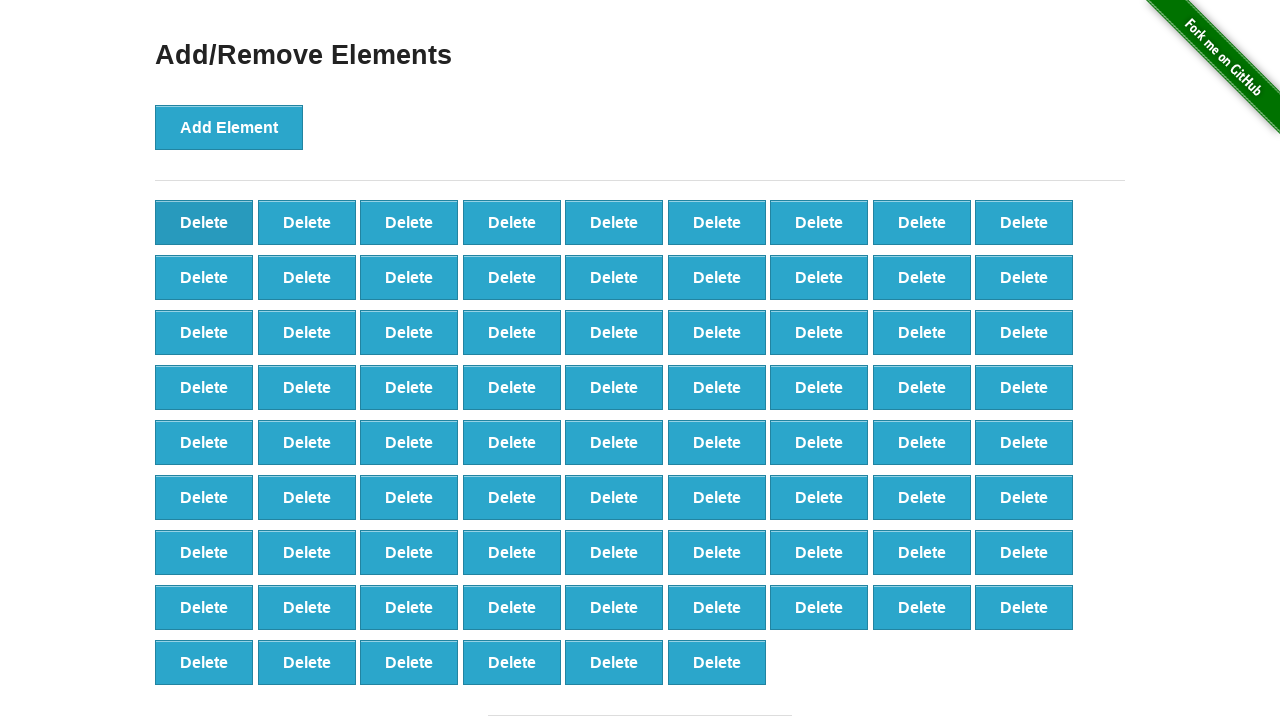

Clicked delete button (iteration 23/60) at (204, 222) on button[onclick='deleteElement()'] >> nth=0
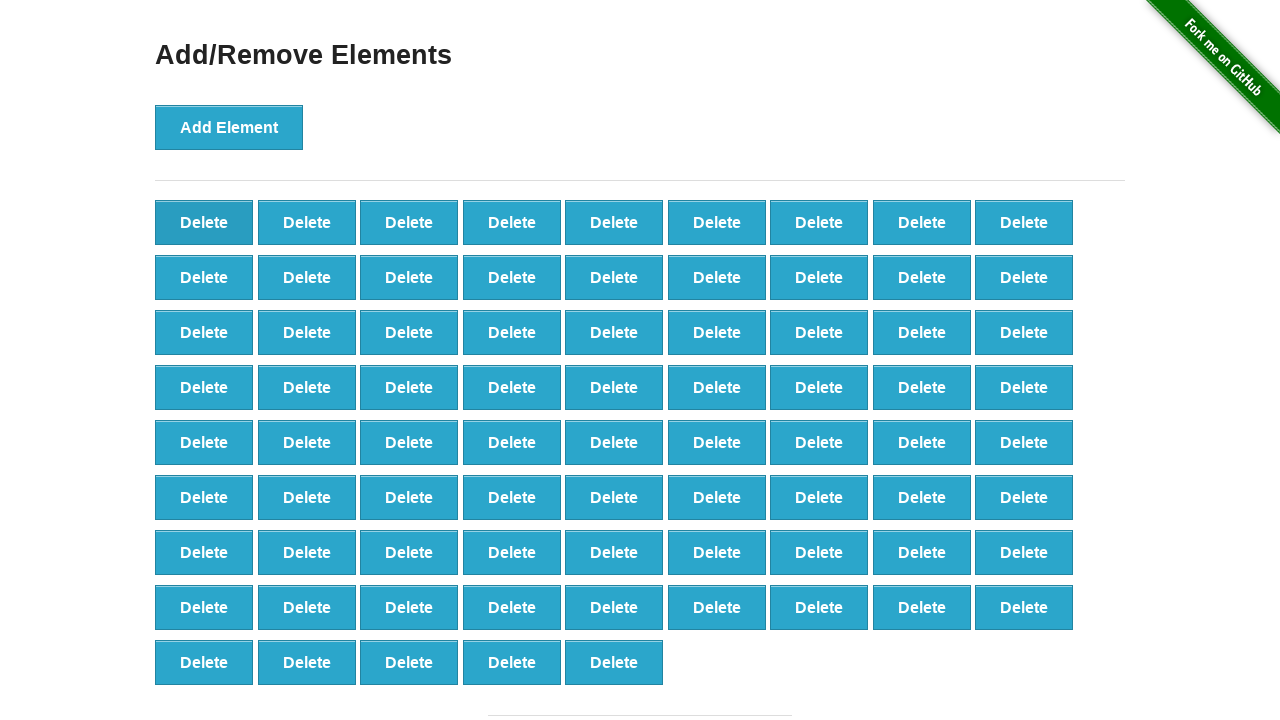

Clicked delete button (iteration 24/60) at (204, 222) on button[onclick='deleteElement()'] >> nth=0
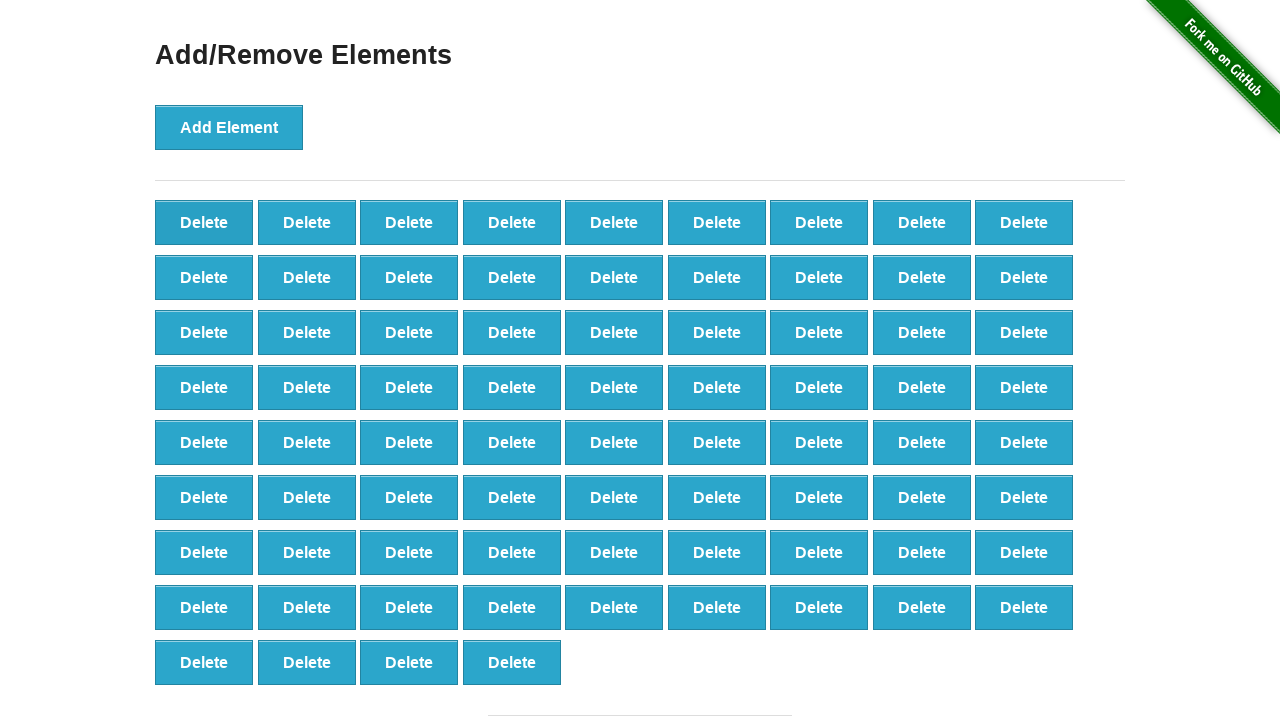

Clicked delete button (iteration 25/60) at (204, 222) on button[onclick='deleteElement()'] >> nth=0
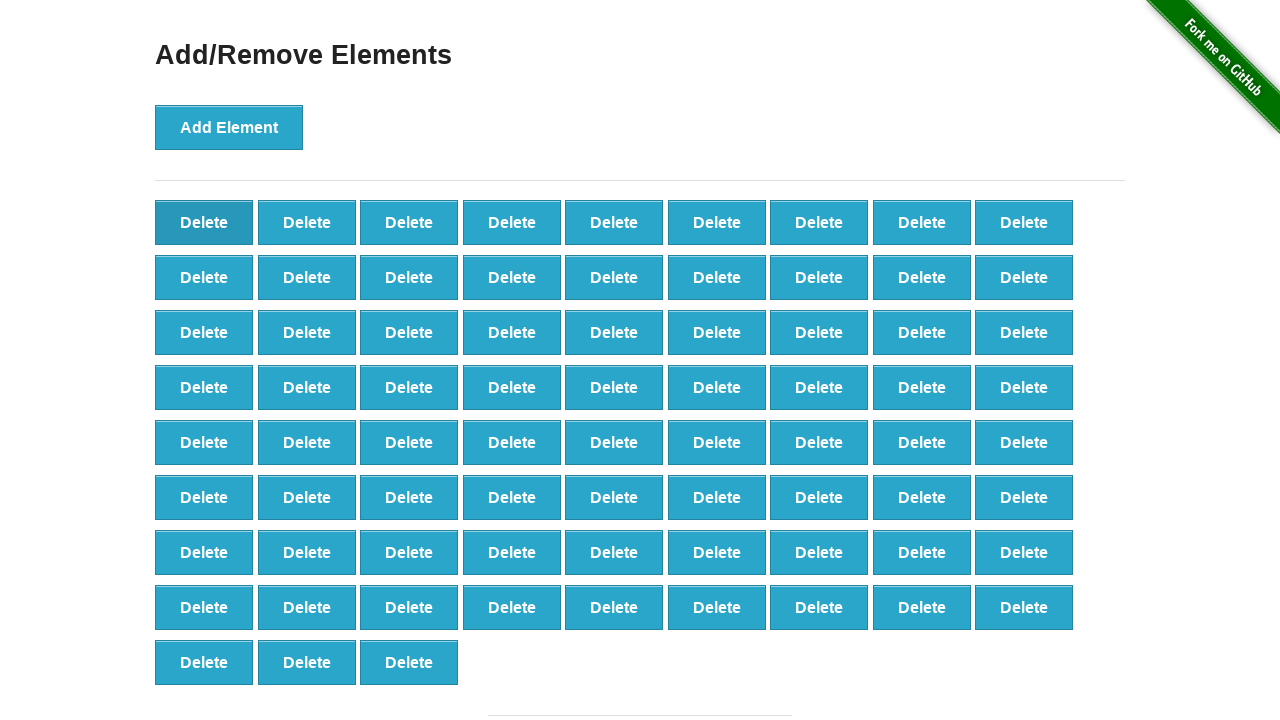

Clicked delete button (iteration 26/60) at (204, 222) on button[onclick='deleteElement()'] >> nth=0
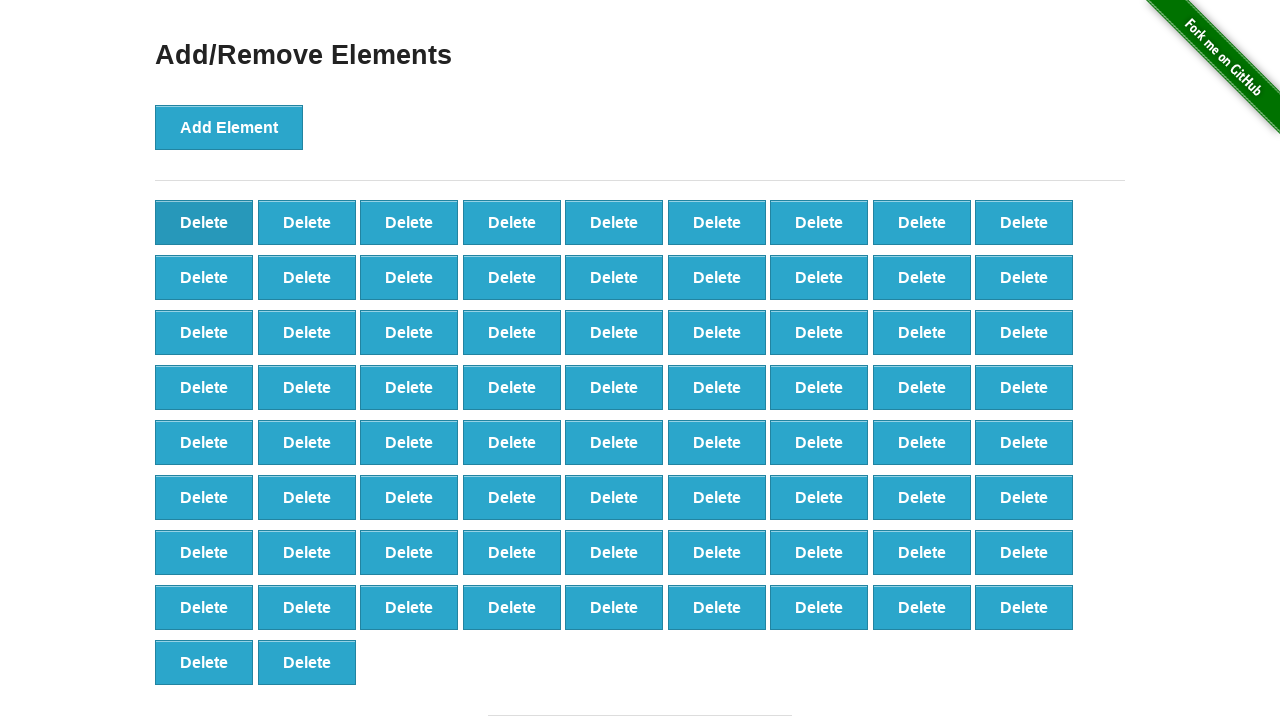

Clicked delete button (iteration 27/60) at (204, 222) on button[onclick='deleteElement()'] >> nth=0
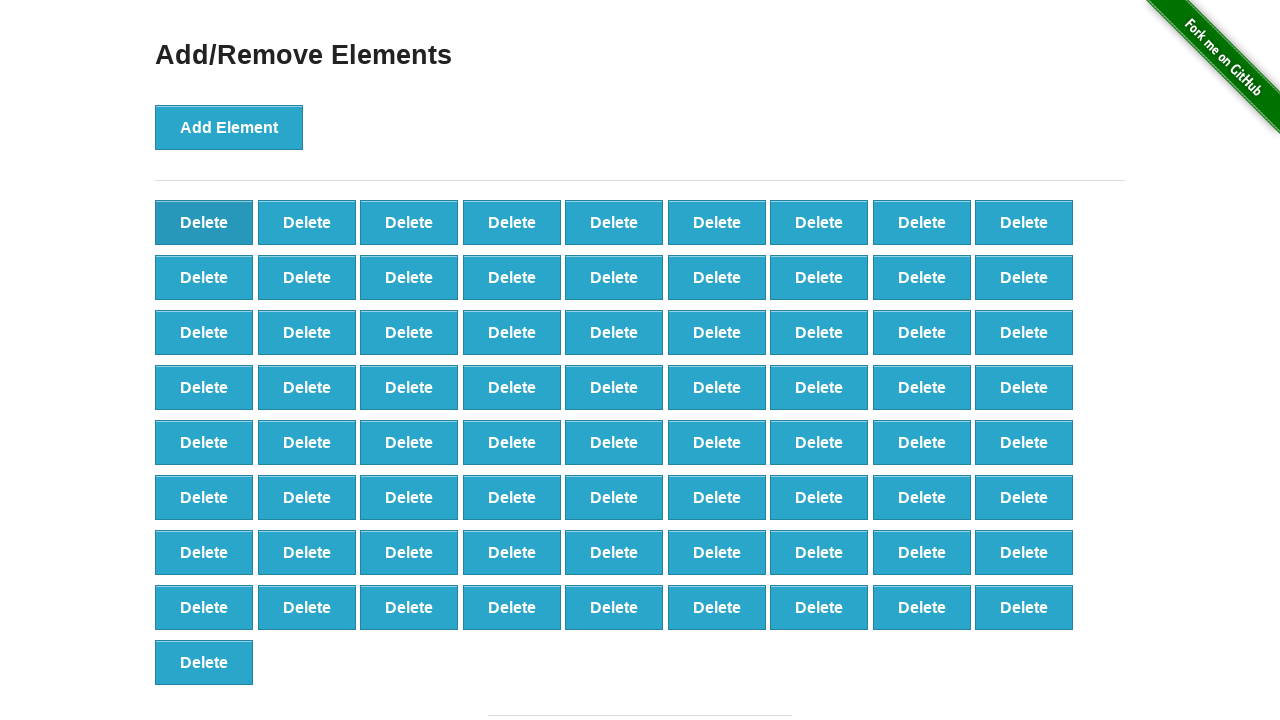

Clicked delete button (iteration 28/60) at (204, 222) on button[onclick='deleteElement()'] >> nth=0
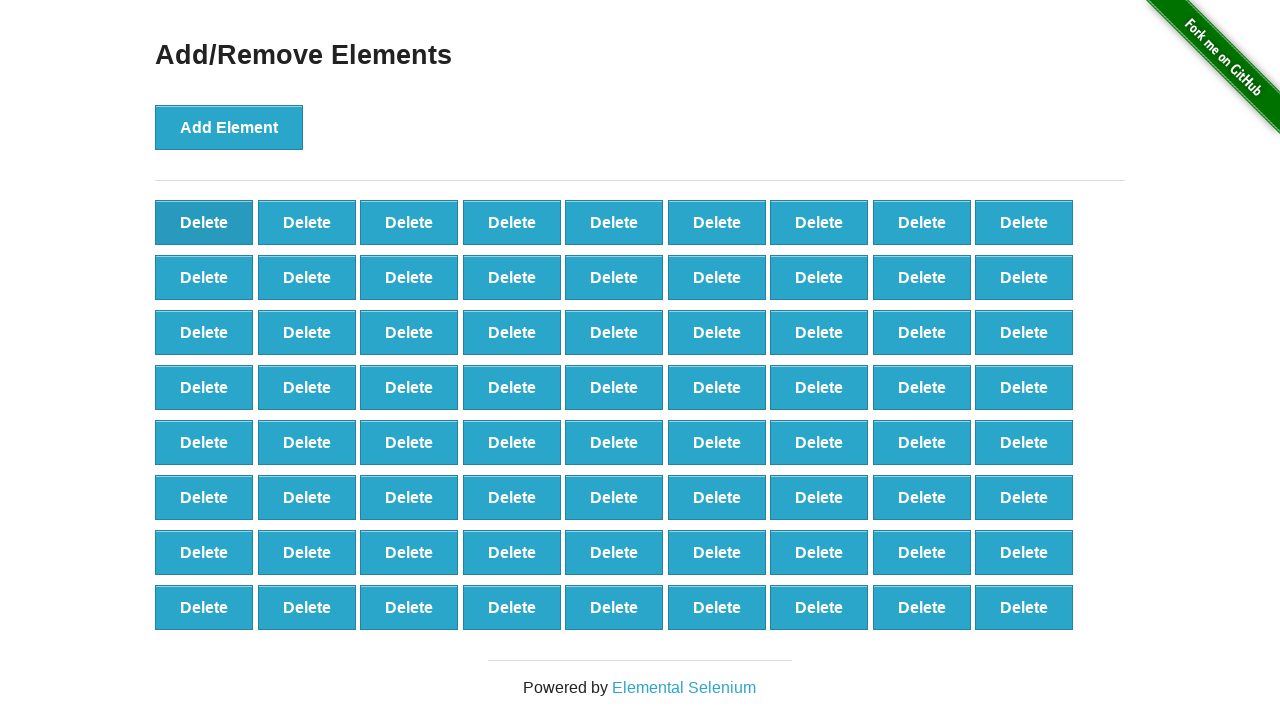

Clicked delete button (iteration 29/60) at (204, 222) on button[onclick='deleteElement()'] >> nth=0
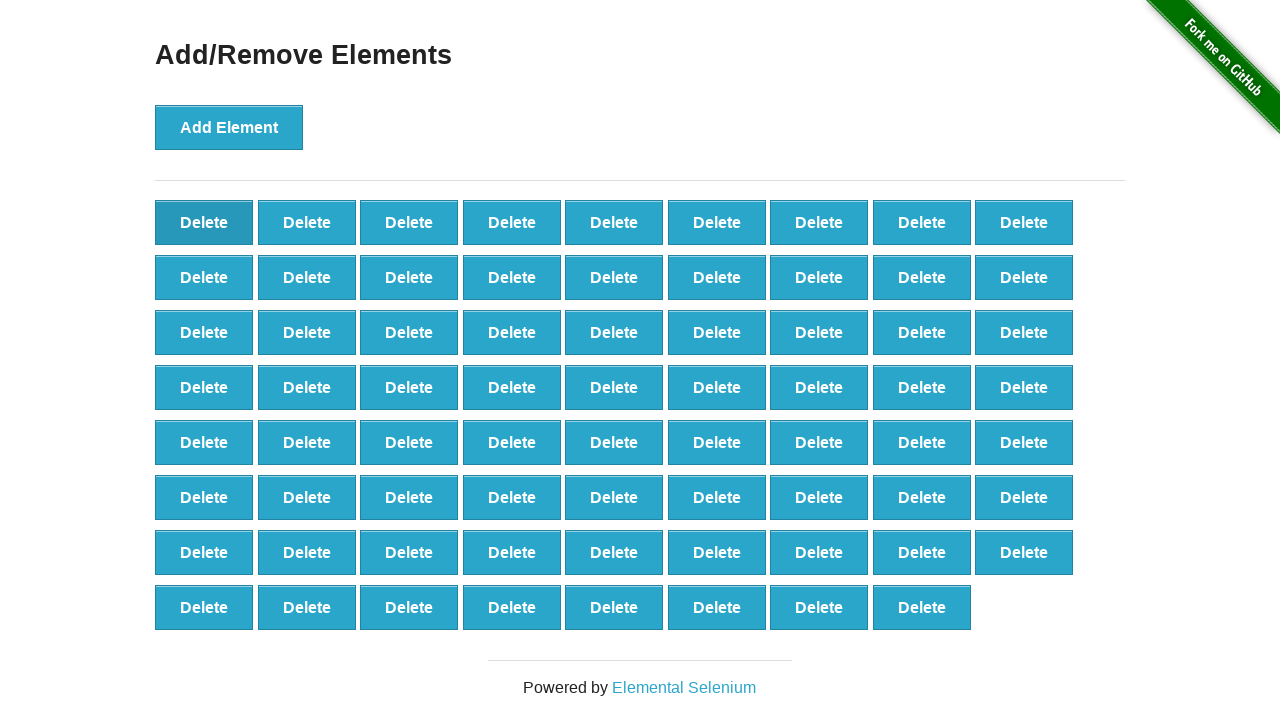

Clicked delete button (iteration 30/60) at (204, 222) on button[onclick='deleteElement()'] >> nth=0
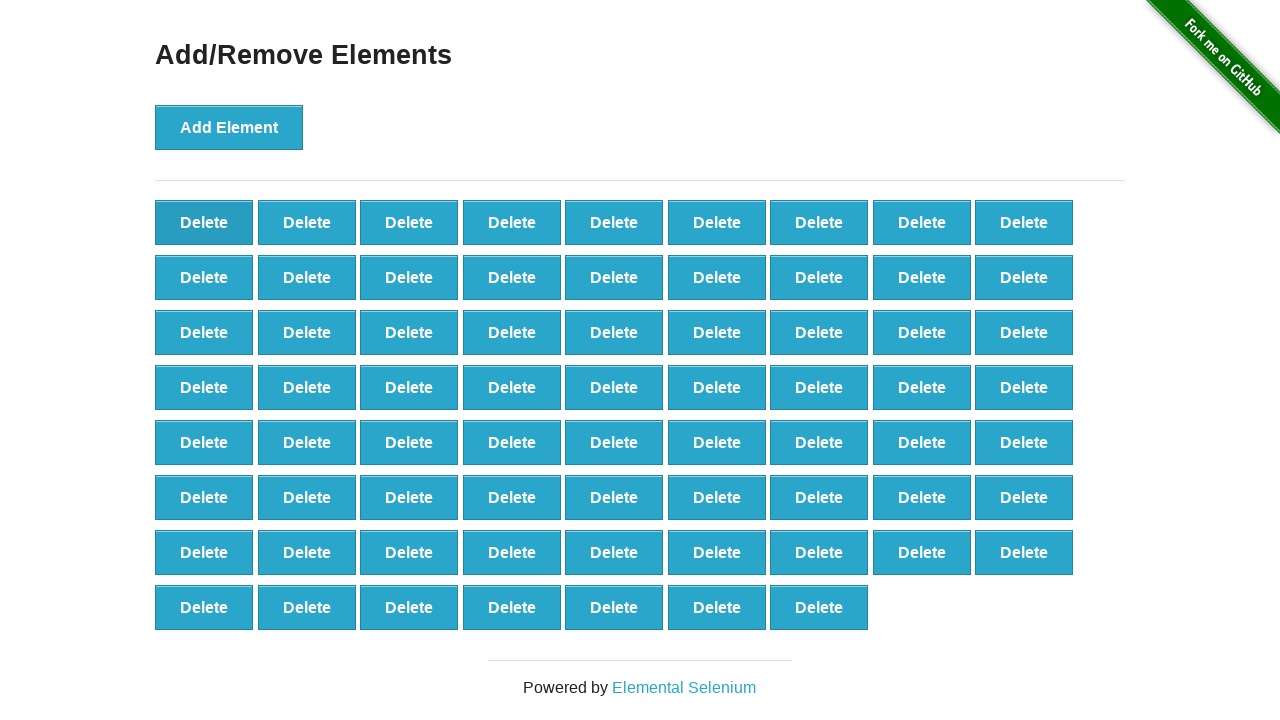

Clicked delete button (iteration 31/60) at (204, 222) on button[onclick='deleteElement()'] >> nth=0
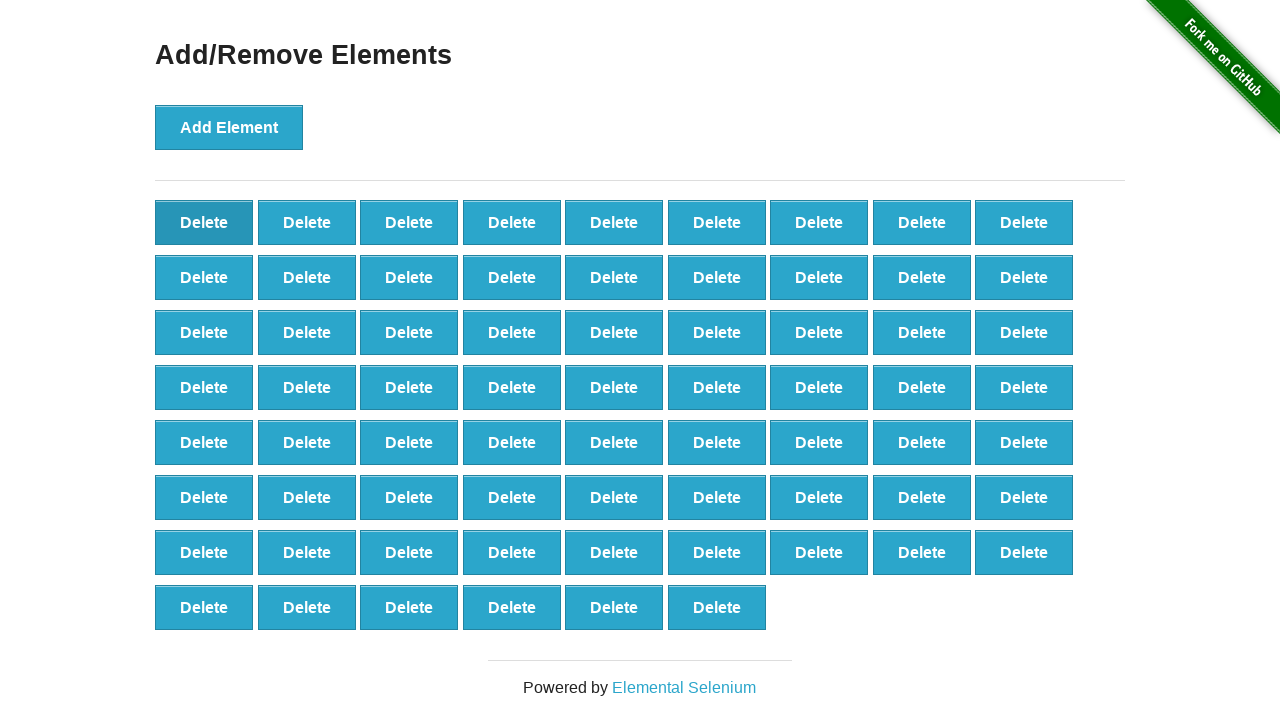

Clicked delete button (iteration 32/60) at (204, 222) on button[onclick='deleteElement()'] >> nth=0
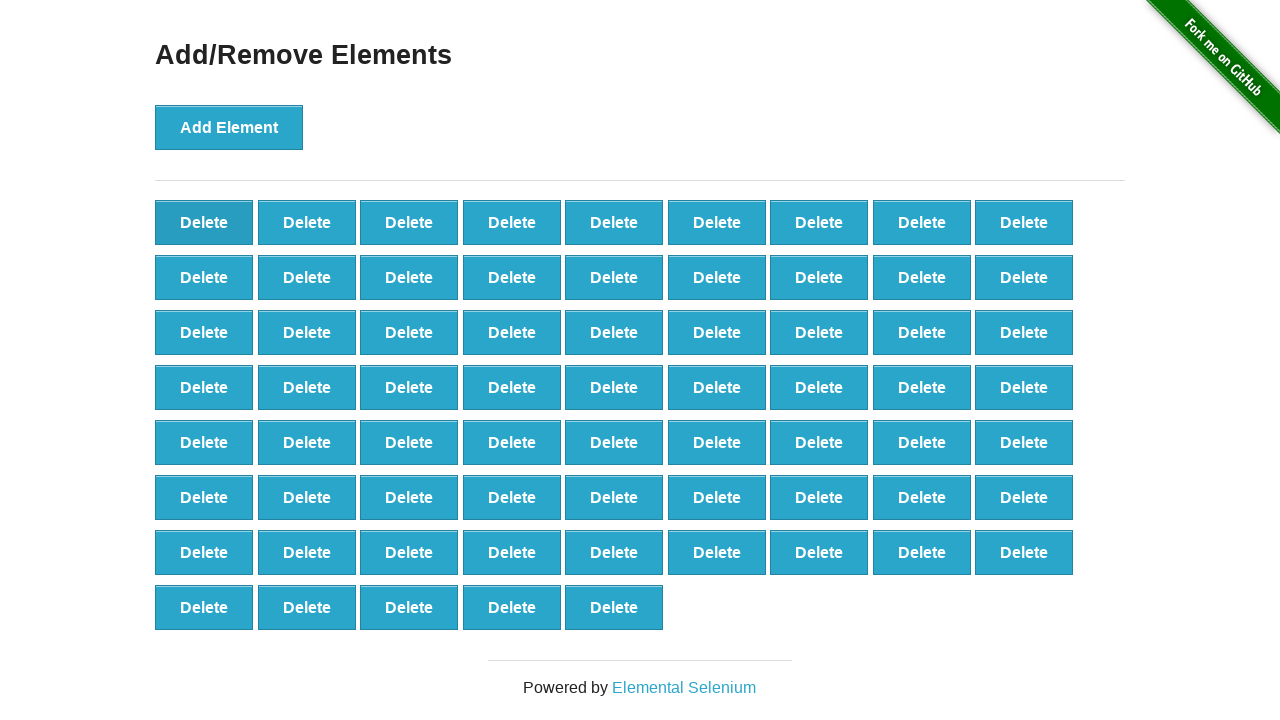

Clicked delete button (iteration 33/60) at (204, 222) on button[onclick='deleteElement()'] >> nth=0
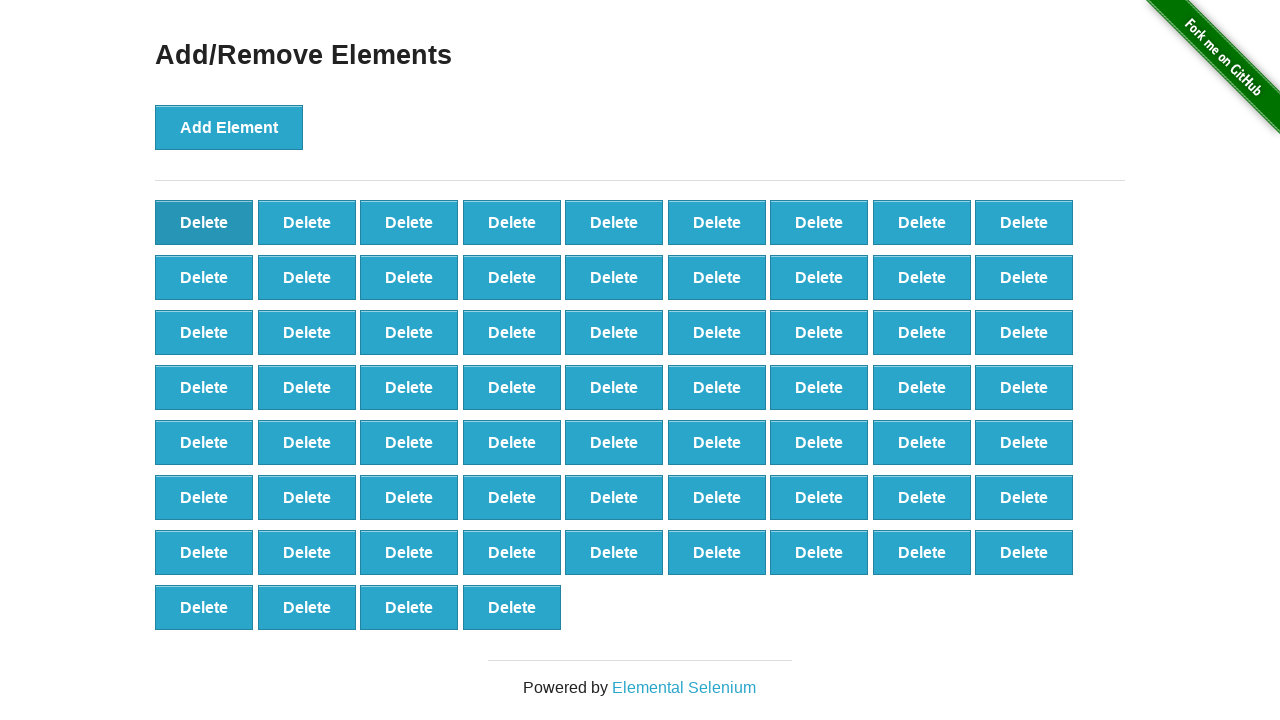

Clicked delete button (iteration 34/60) at (204, 222) on button[onclick='deleteElement()'] >> nth=0
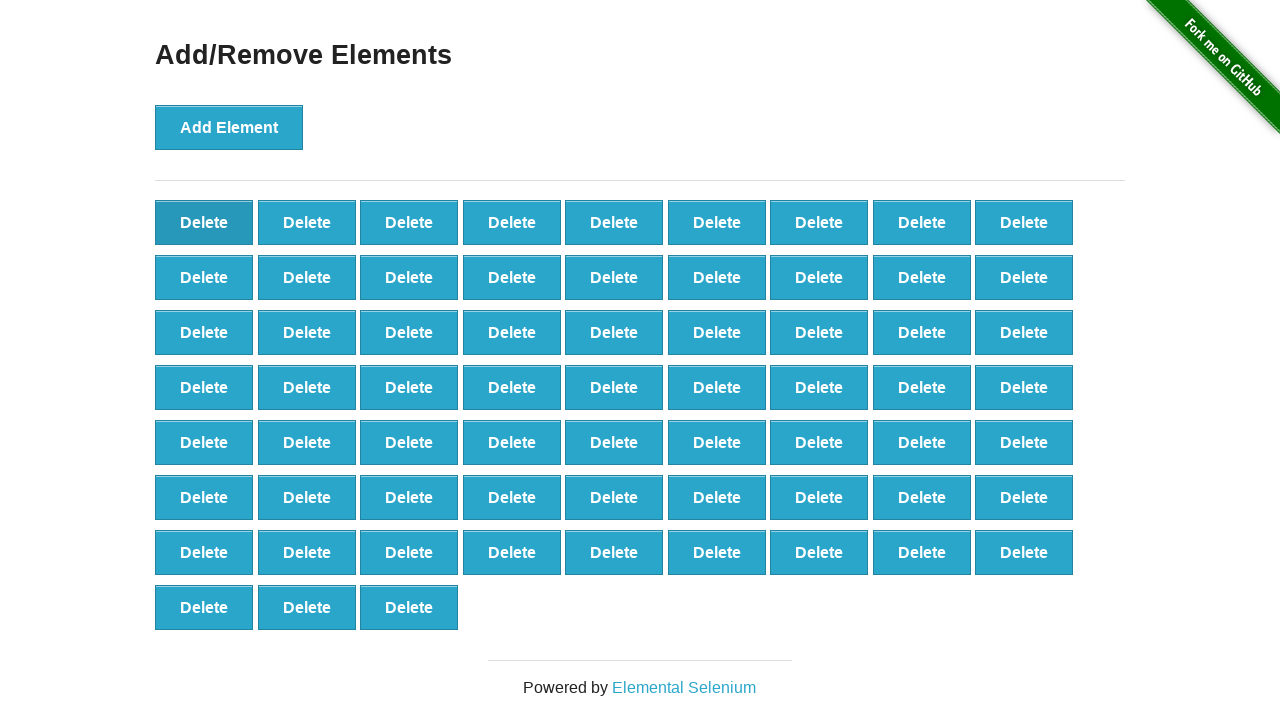

Clicked delete button (iteration 35/60) at (204, 222) on button[onclick='deleteElement()'] >> nth=0
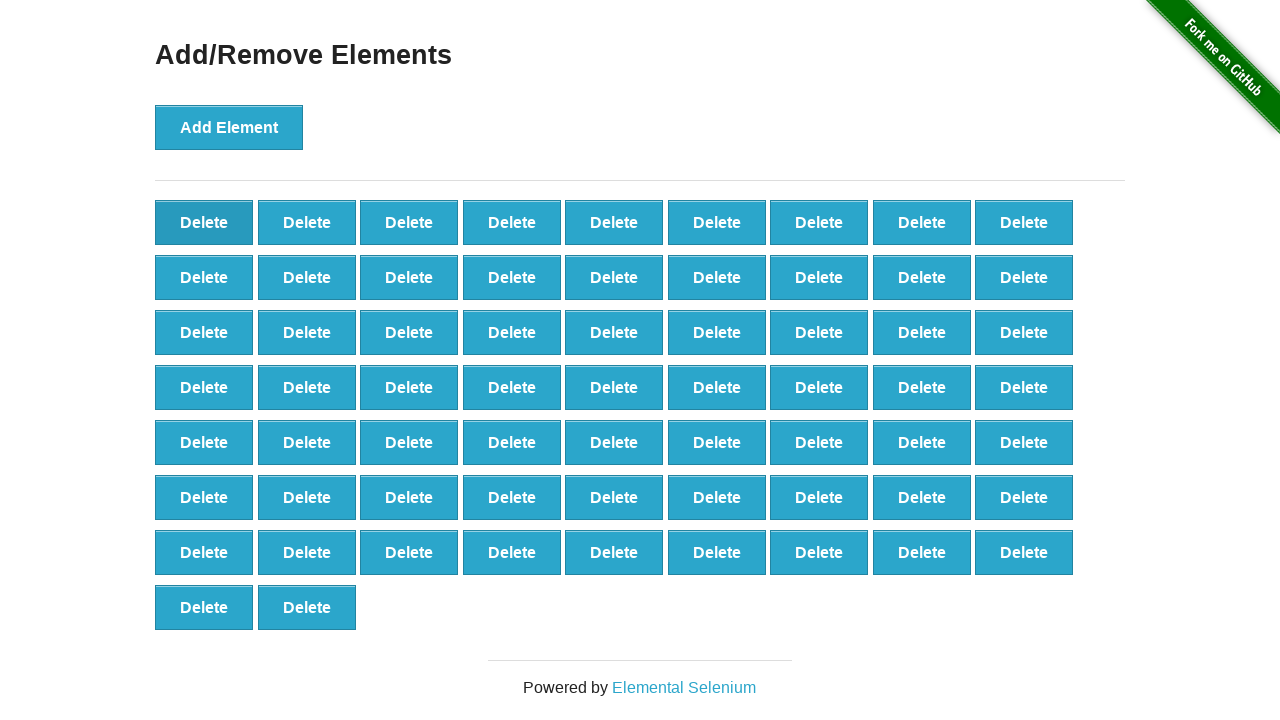

Clicked delete button (iteration 36/60) at (204, 222) on button[onclick='deleteElement()'] >> nth=0
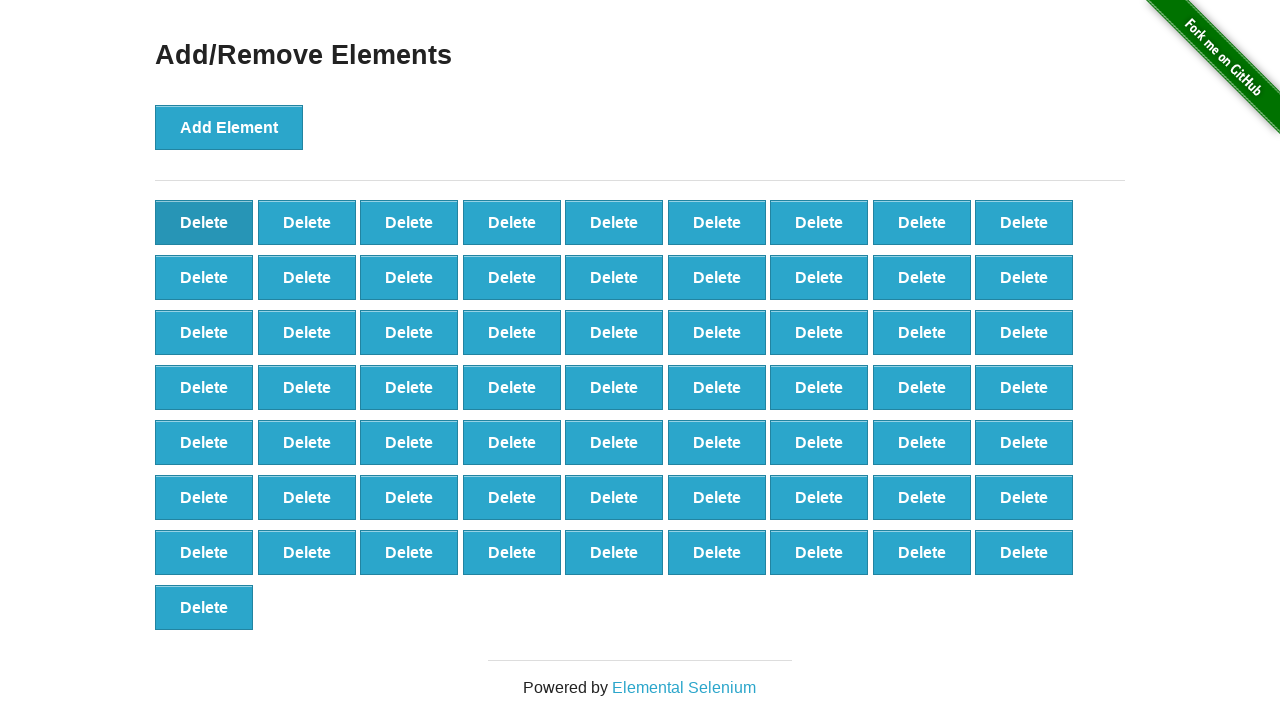

Clicked delete button (iteration 37/60) at (204, 222) on button[onclick='deleteElement()'] >> nth=0
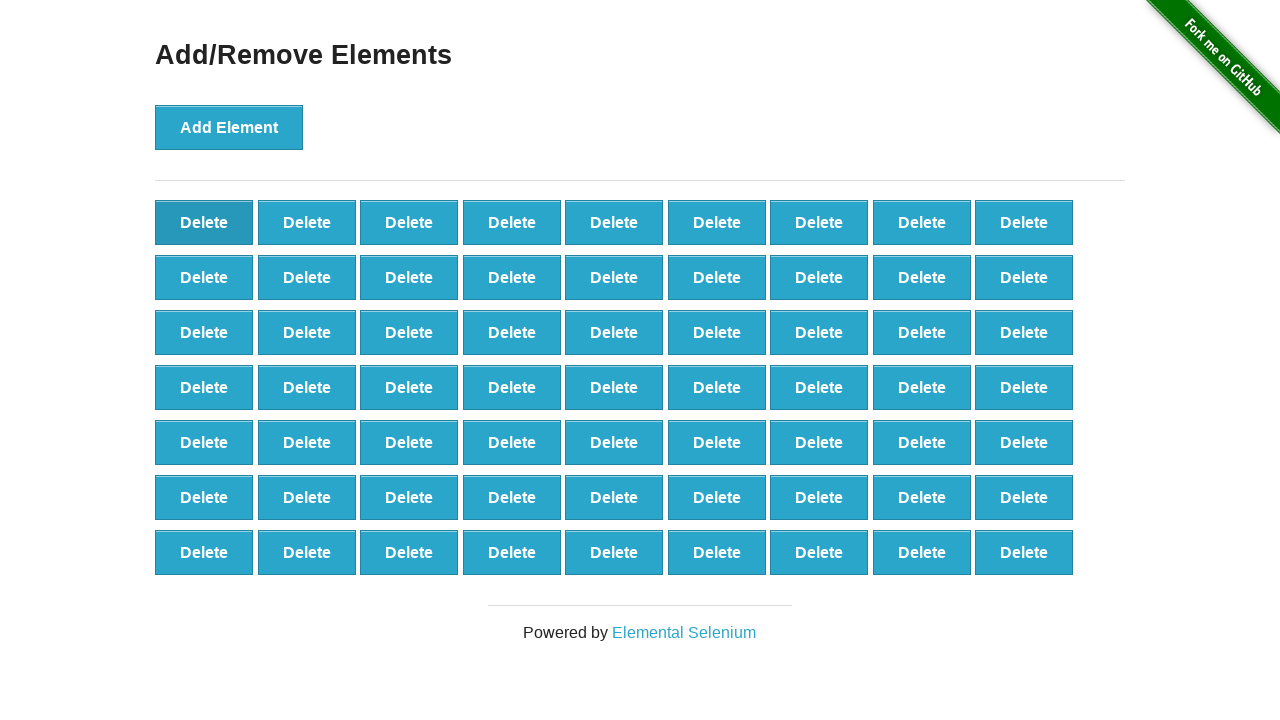

Clicked delete button (iteration 38/60) at (204, 222) on button[onclick='deleteElement()'] >> nth=0
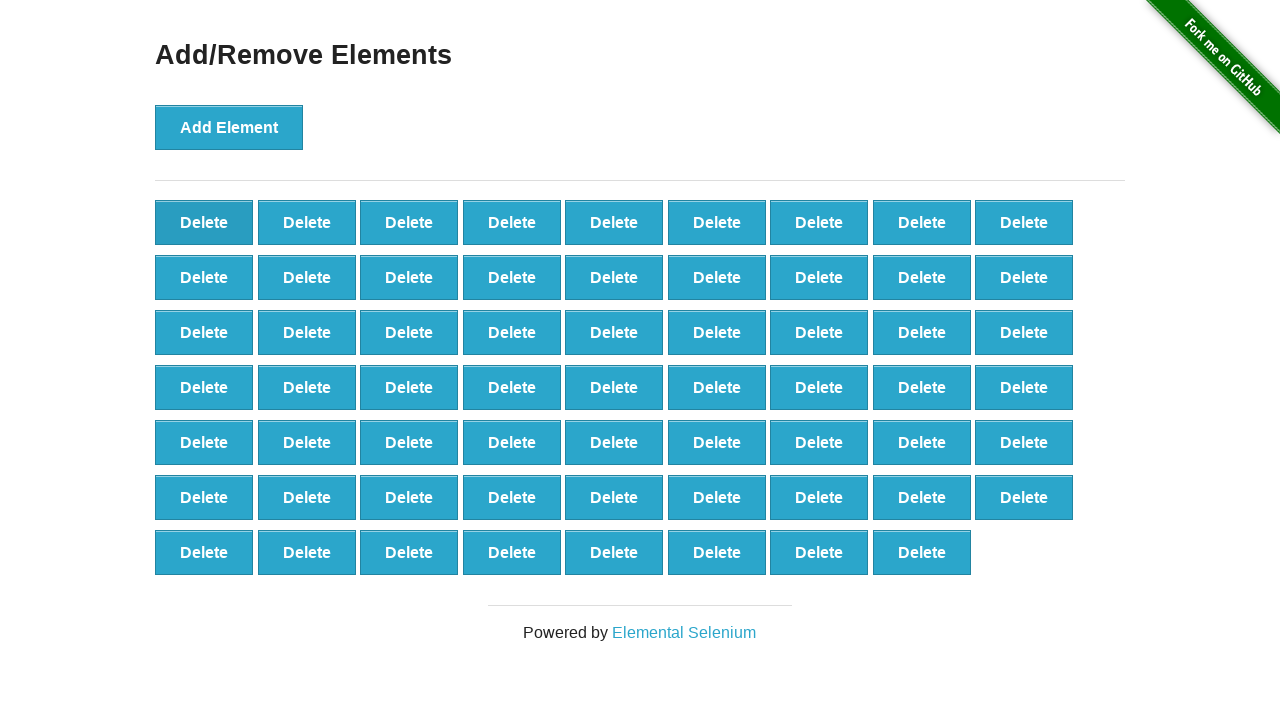

Clicked delete button (iteration 39/60) at (204, 222) on button[onclick='deleteElement()'] >> nth=0
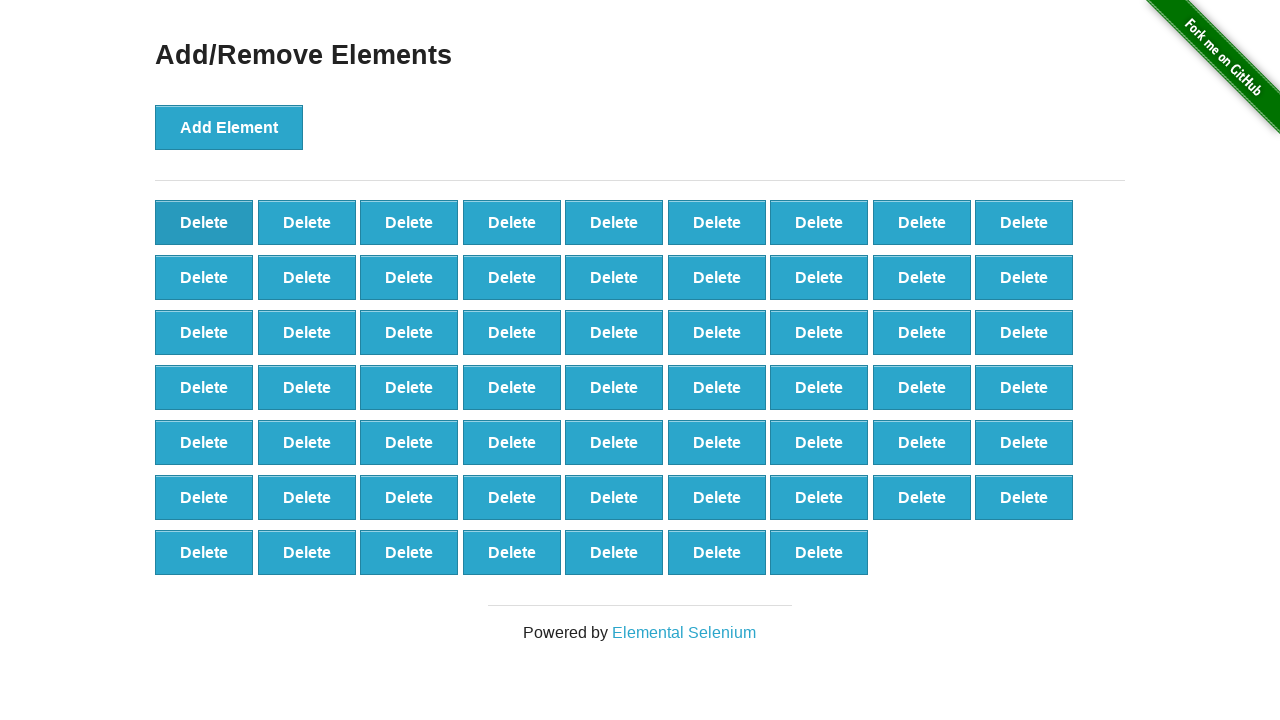

Clicked delete button (iteration 40/60) at (204, 222) on button[onclick='deleteElement()'] >> nth=0
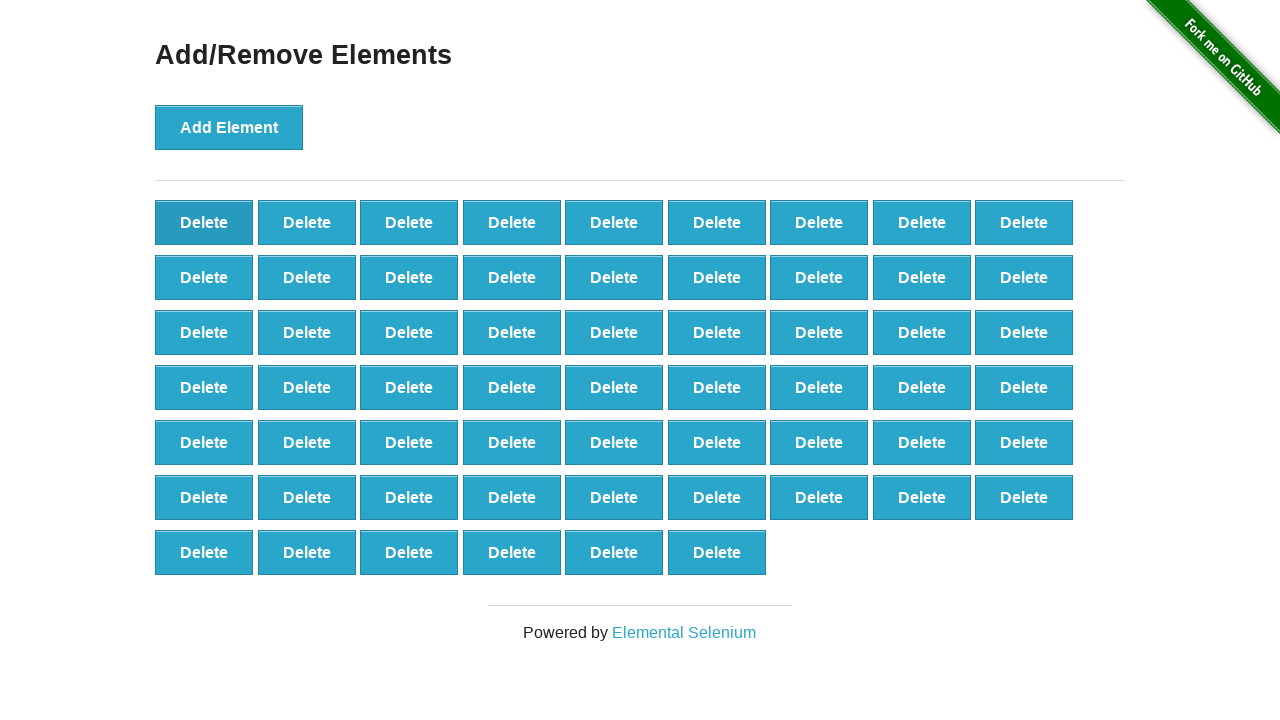

Clicked delete button (iteration 41/60) at (204, 222) on button[onclick='deleteElement()'] >> nth=0
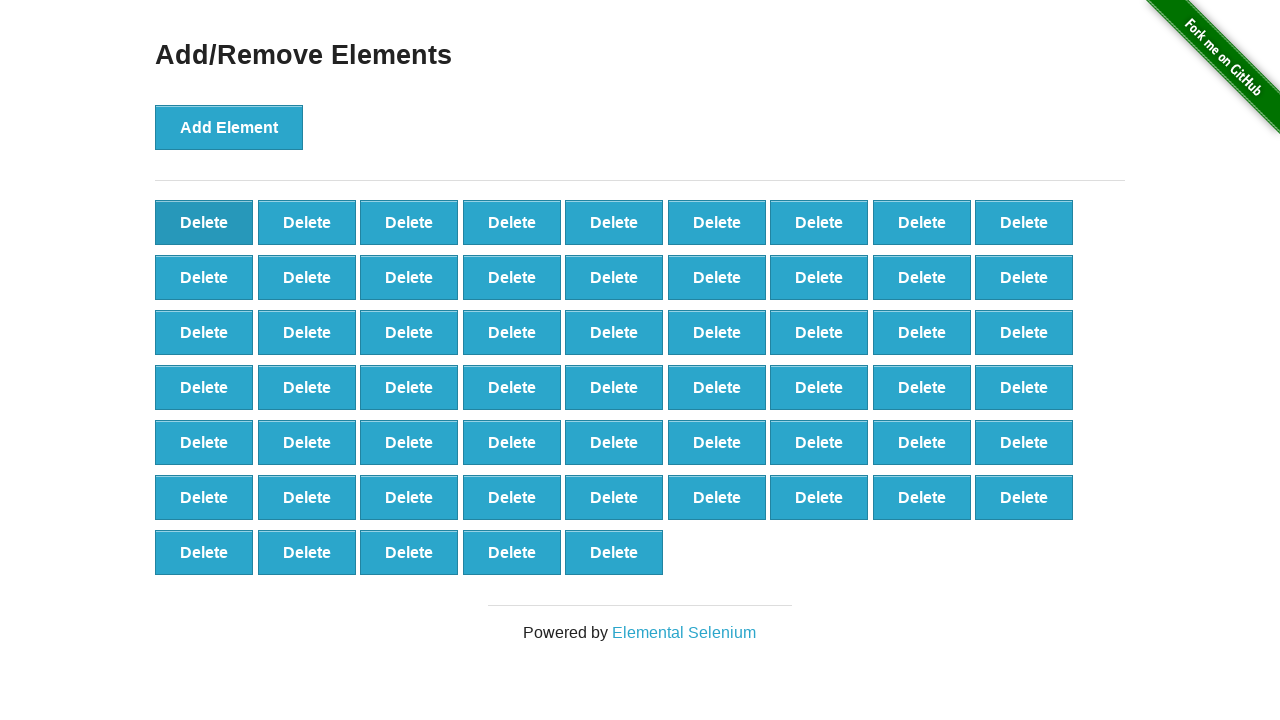

Clicked delete button (iteration 42/60) at (204, 222) on button[onclick='deleteElement()'] >> nth=0
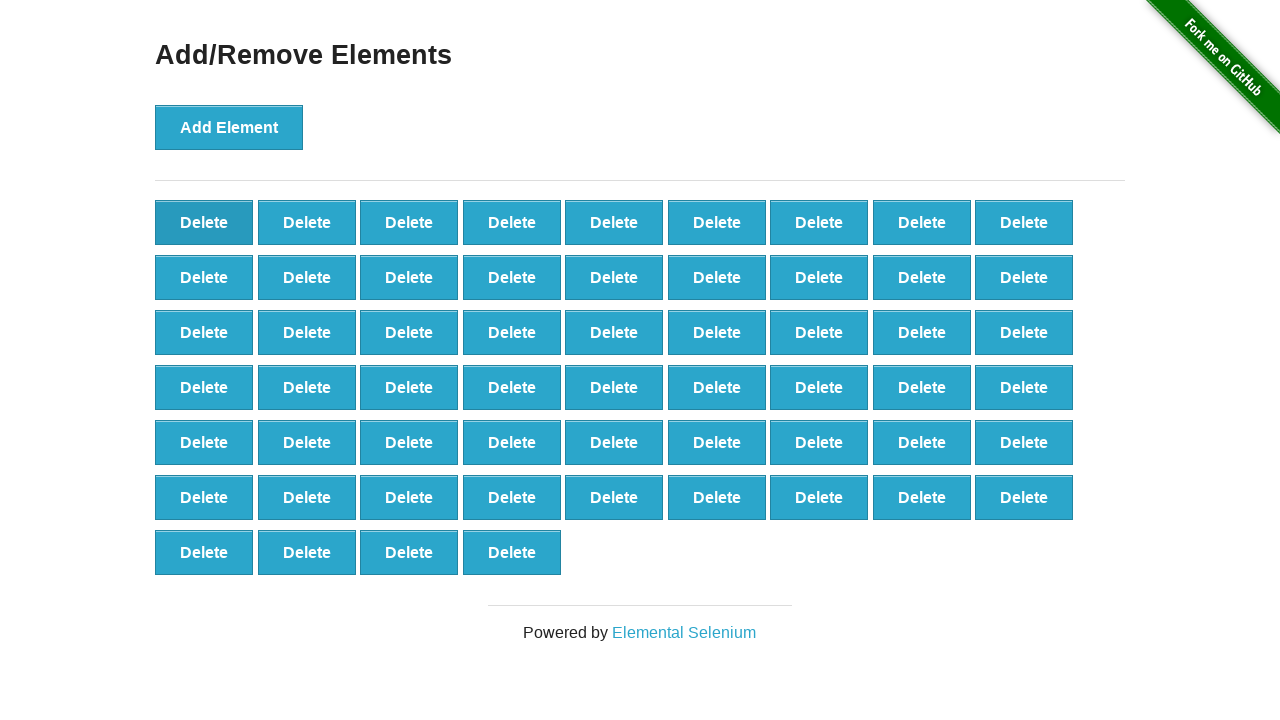

Clicked delete button (iteration 43/60) at (204, 222) on button[onclick='deleteElement()'] >> nth=0
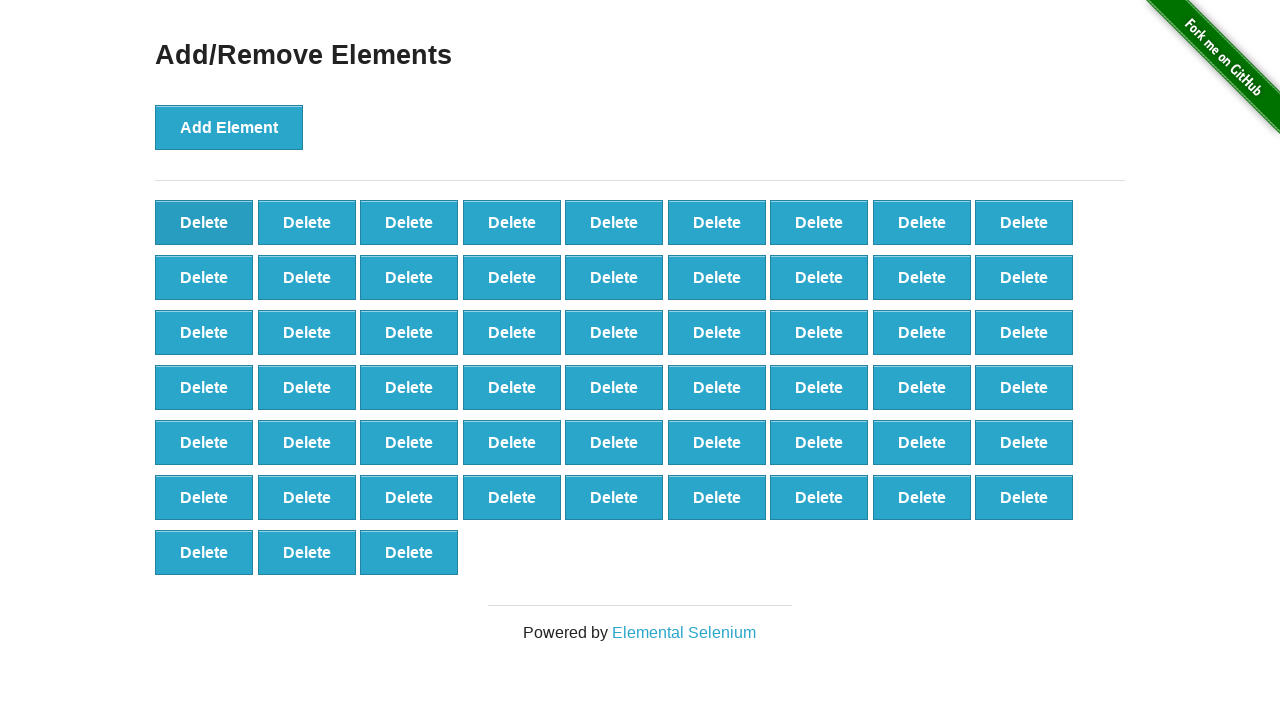

Clicked delete button (iteration 44/60) at (204, 222) on button[onclick='deleteElement()'] >> nth=0
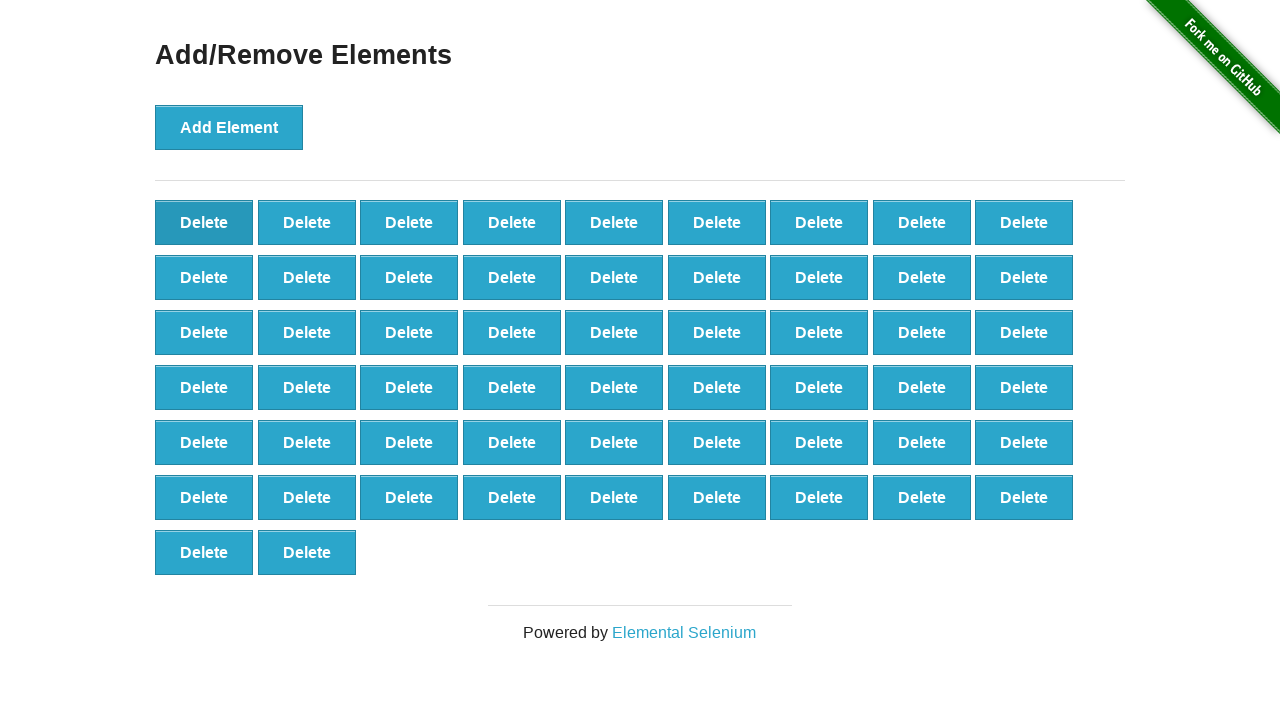

Clicked delete button (iteration 45/60) at (204, 222) on button[onclick='deleteElement()'] >> nth=0
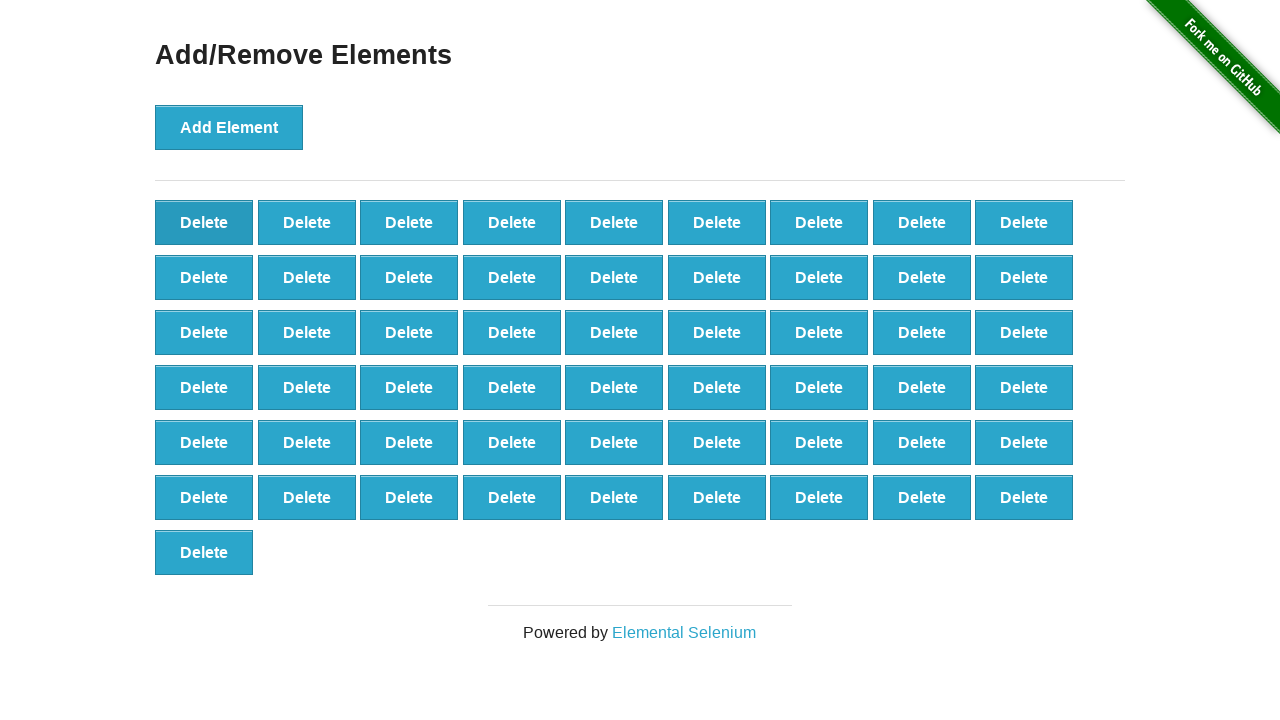

Clicked delete button (iteration 46/60) at (204, 222) on button[onclick='deleteElement()'] >> nth=0
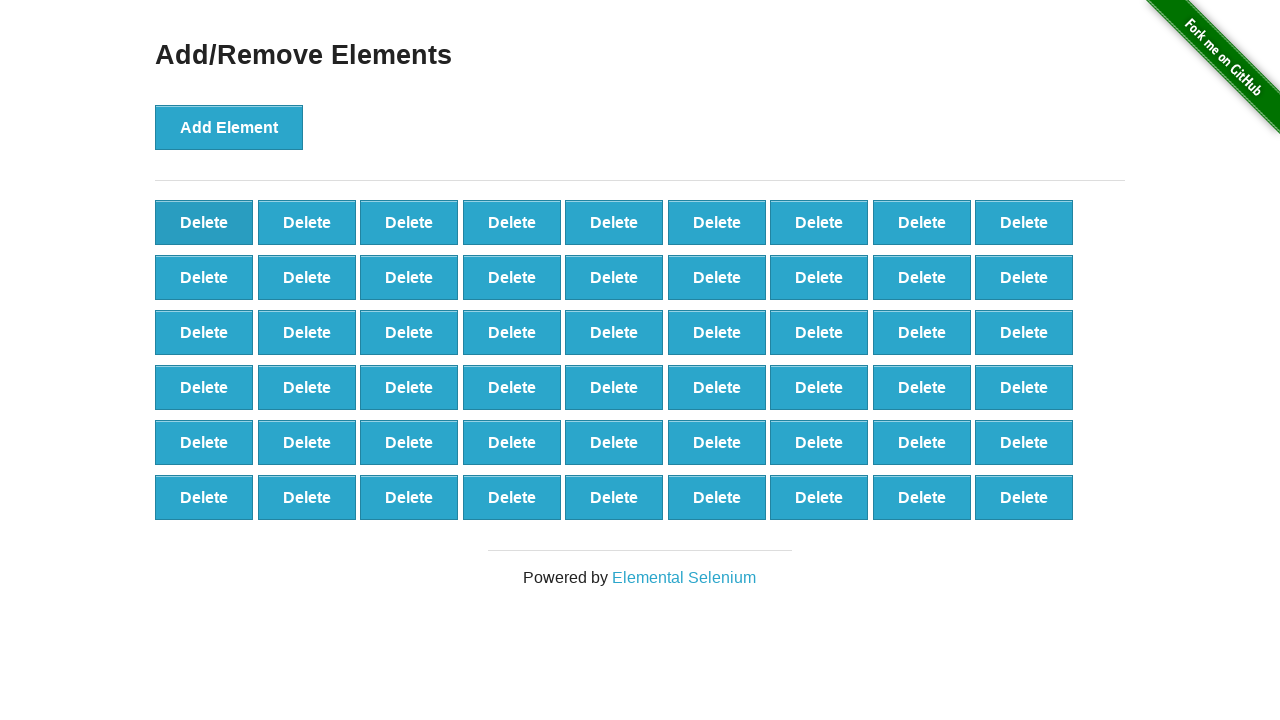

Clicked delete button (iteration 47/60) at (204, 222) on button[onclick='deleteElement()'] >> nth=0
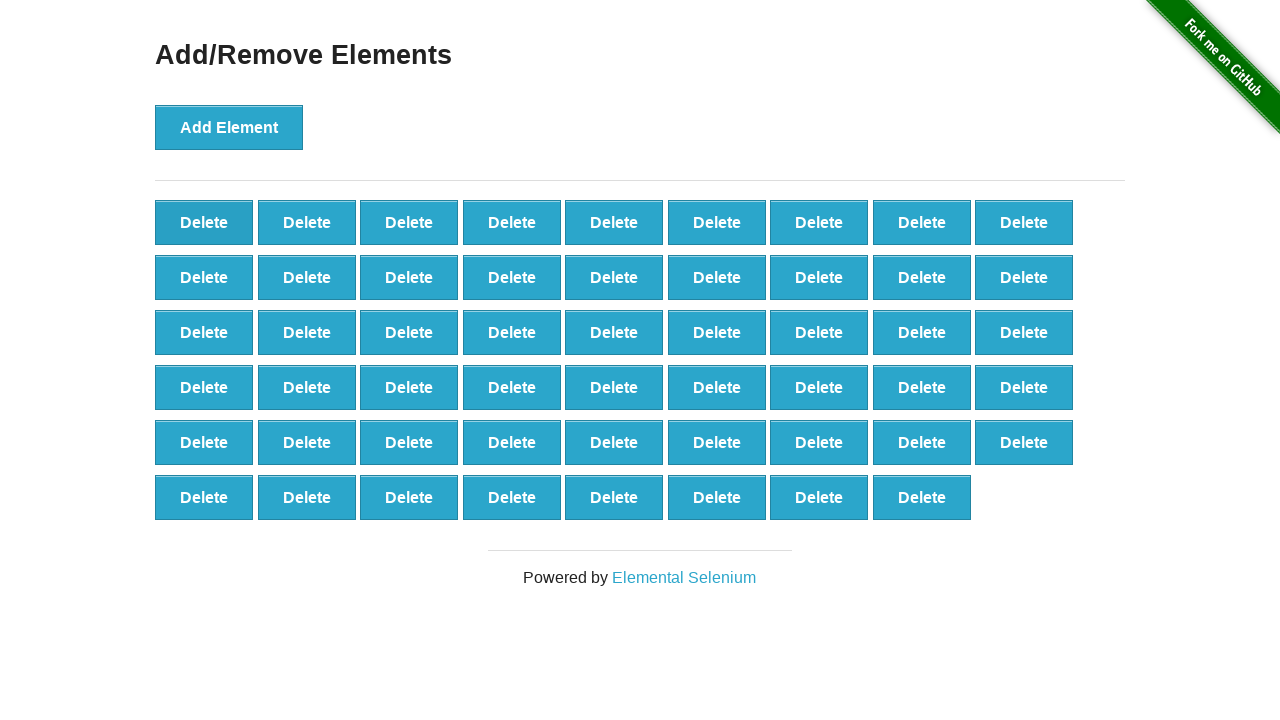

Clicked delete button (iteration 48/60) at (204, 222) on button[onclick='deleteElement()'] >> nth=0
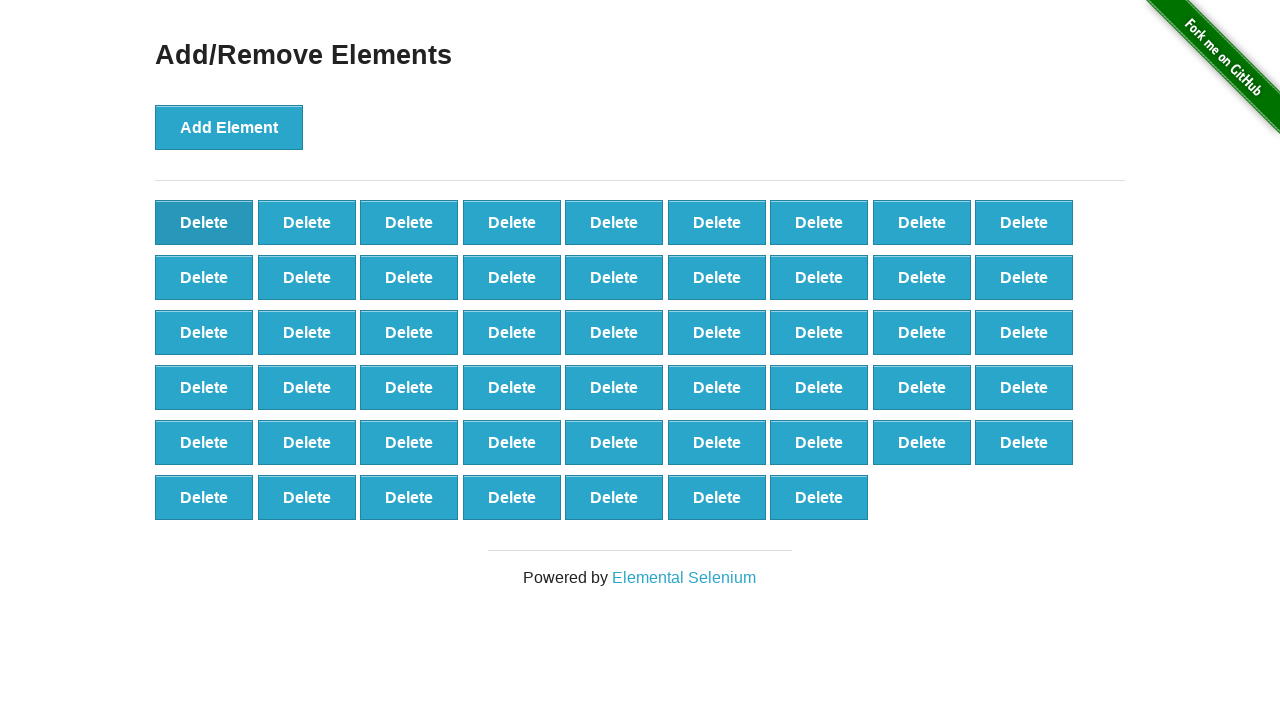

Clicked delete button (iteration 49/60) at (204, 222) on button[onclick='deleteElement()'] >> nth=0
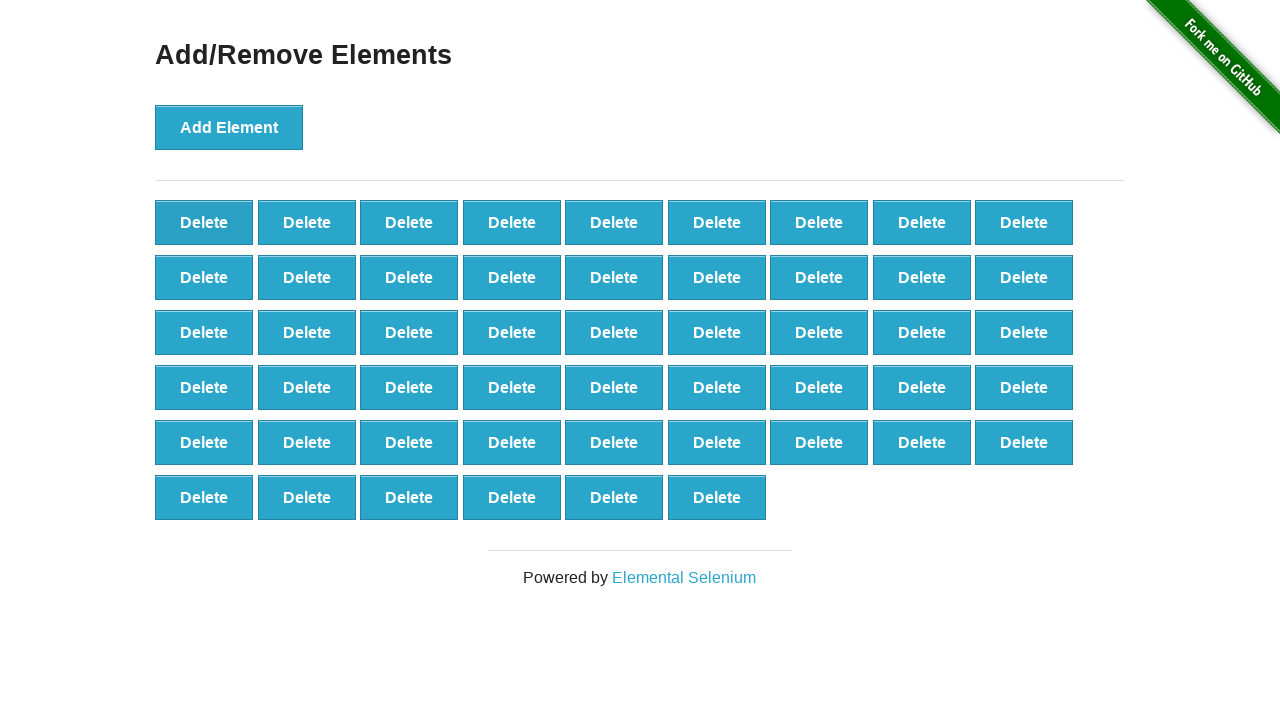

Clicked delete button (iteration 50/60) at (204, 222) on button[onclick='deleteElement()'] >> nth=0
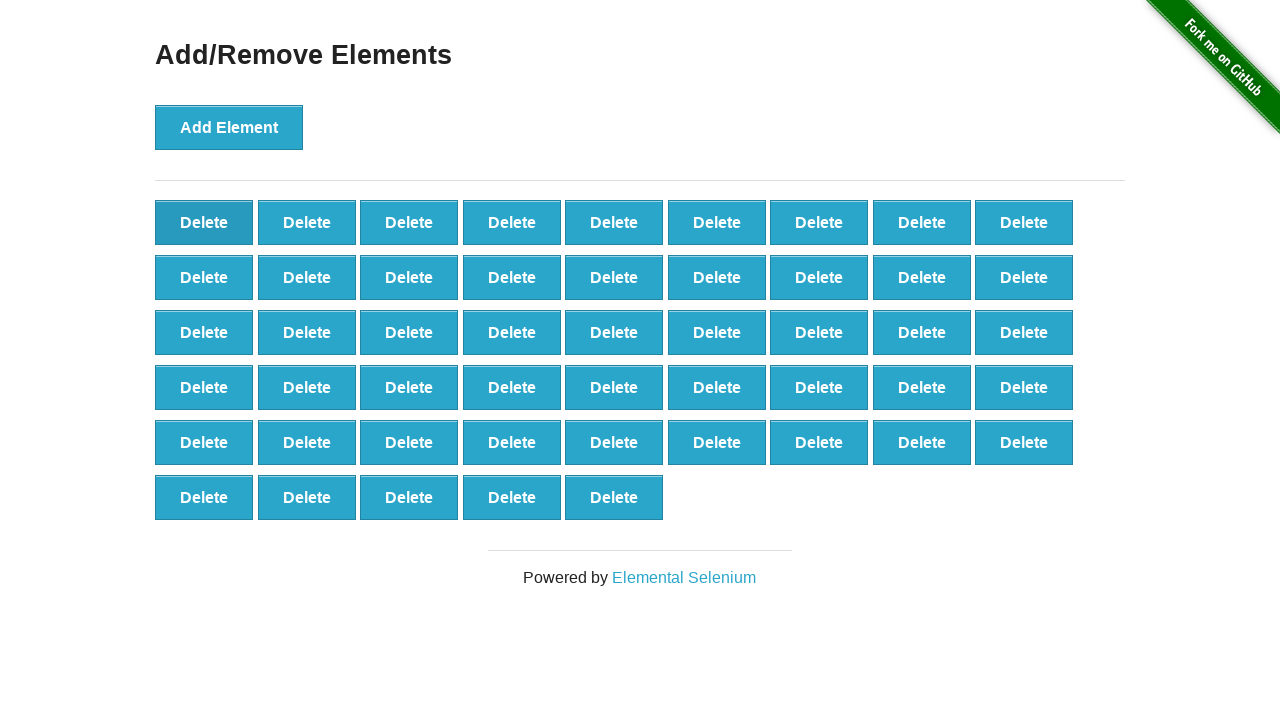

Clicked delete button (iteration 51/60) at (204, 222) on button[onclick='deleteElement()'] >> nth=0
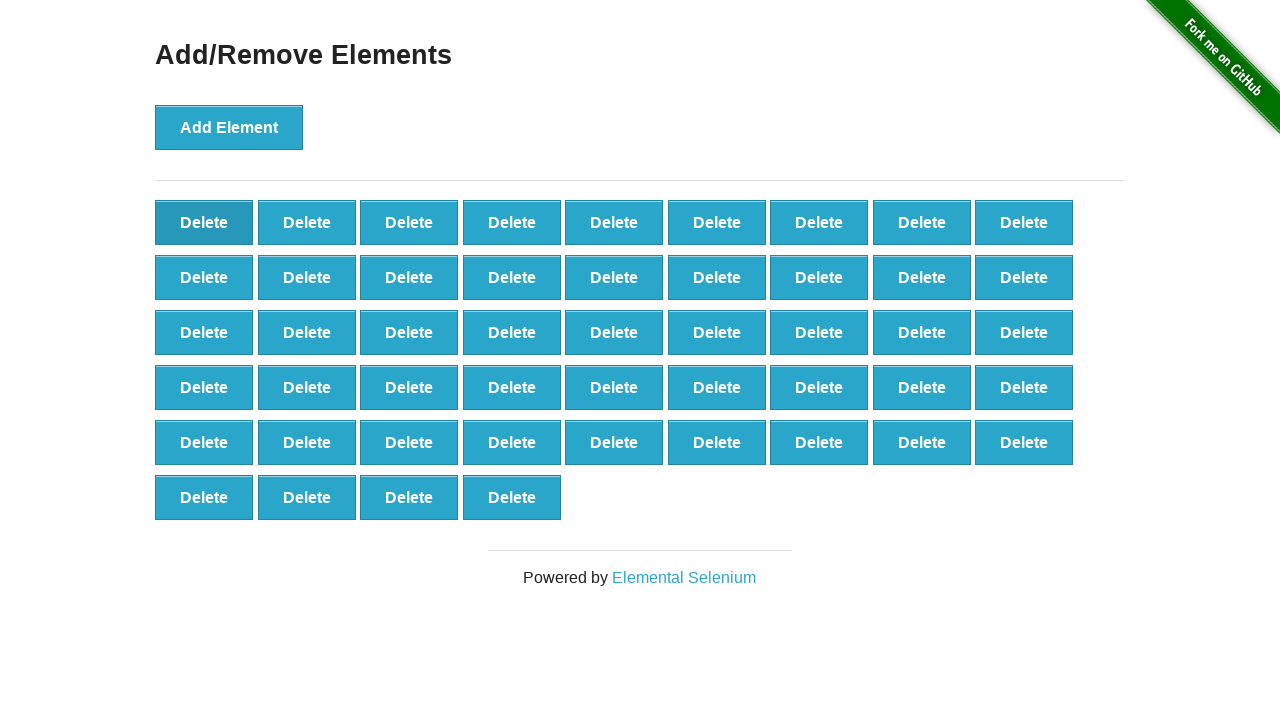

Clicked delete button (iteration 52/60) at (204, 222) on button[onclick='deleteElement()'] >> nth=0
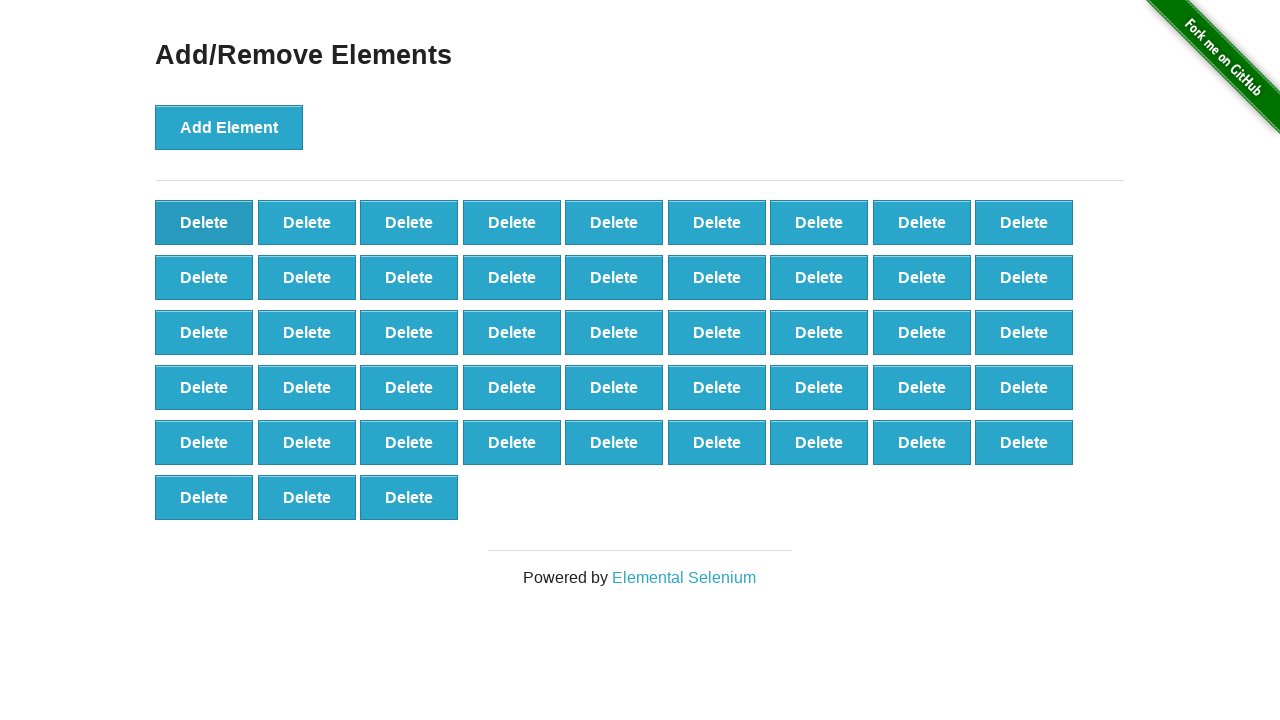

Clicked delete button (iteration 53/60) at (204, 222) on button[onclick='deleteElement()'] >> nth=0
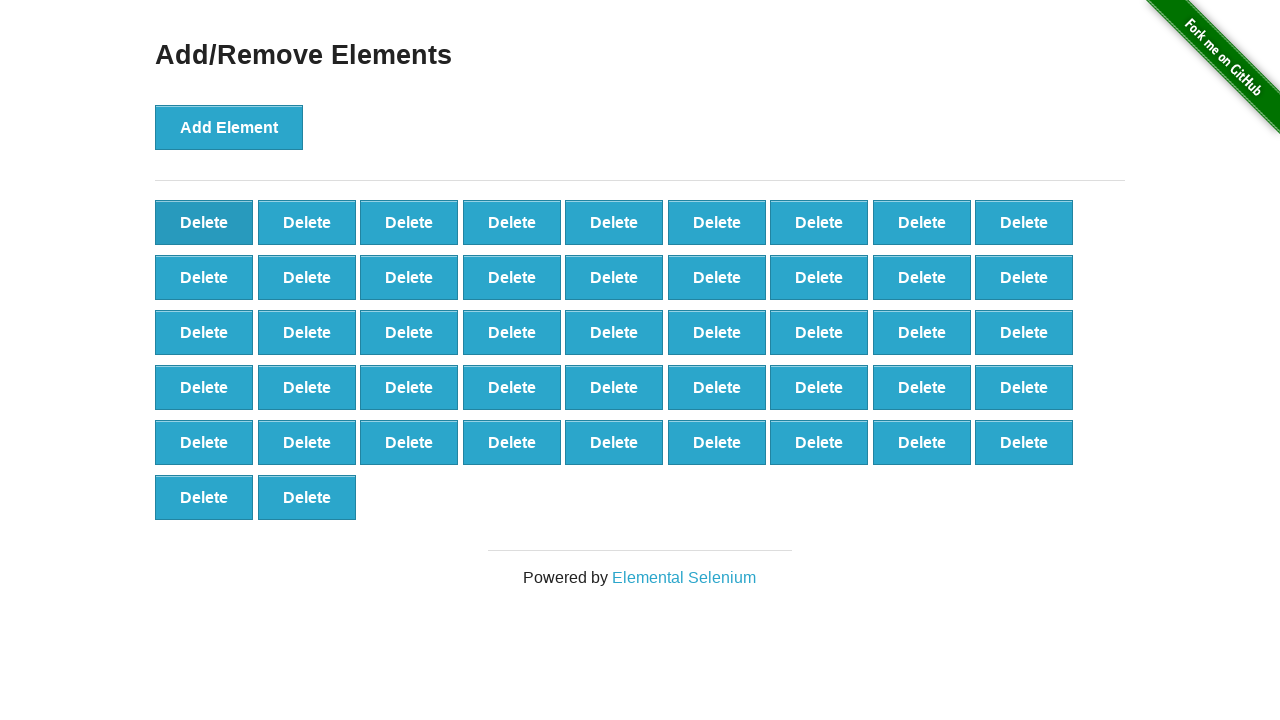

Clicked delete button (iteration 54/60) at (204, 222) on button[onclick='deleteElement()'] >> nth=0
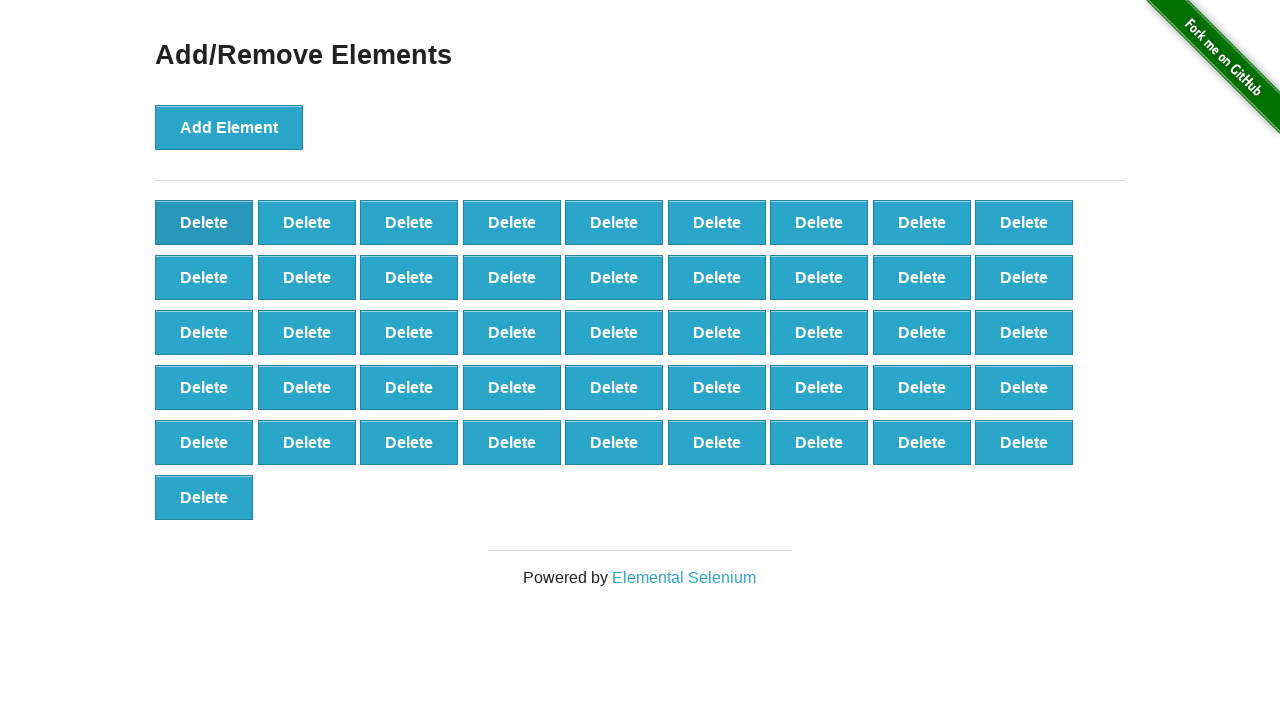

Clicked delete button (iteration 55/60) at (204, 222) on button[onclick='deleteElement()'] >> nth=0
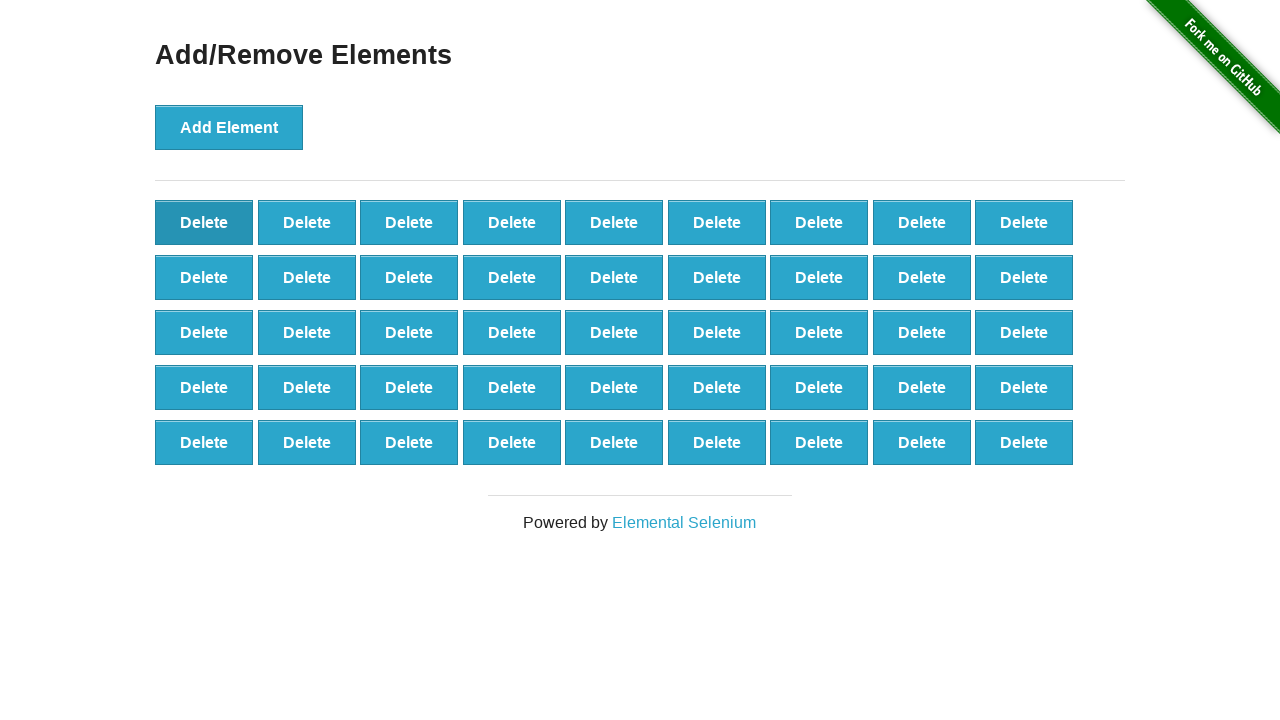

Clicked delete button (iteration 56/60) at (204, 222) on button[onclick='deleteElement()'] >> nth=0
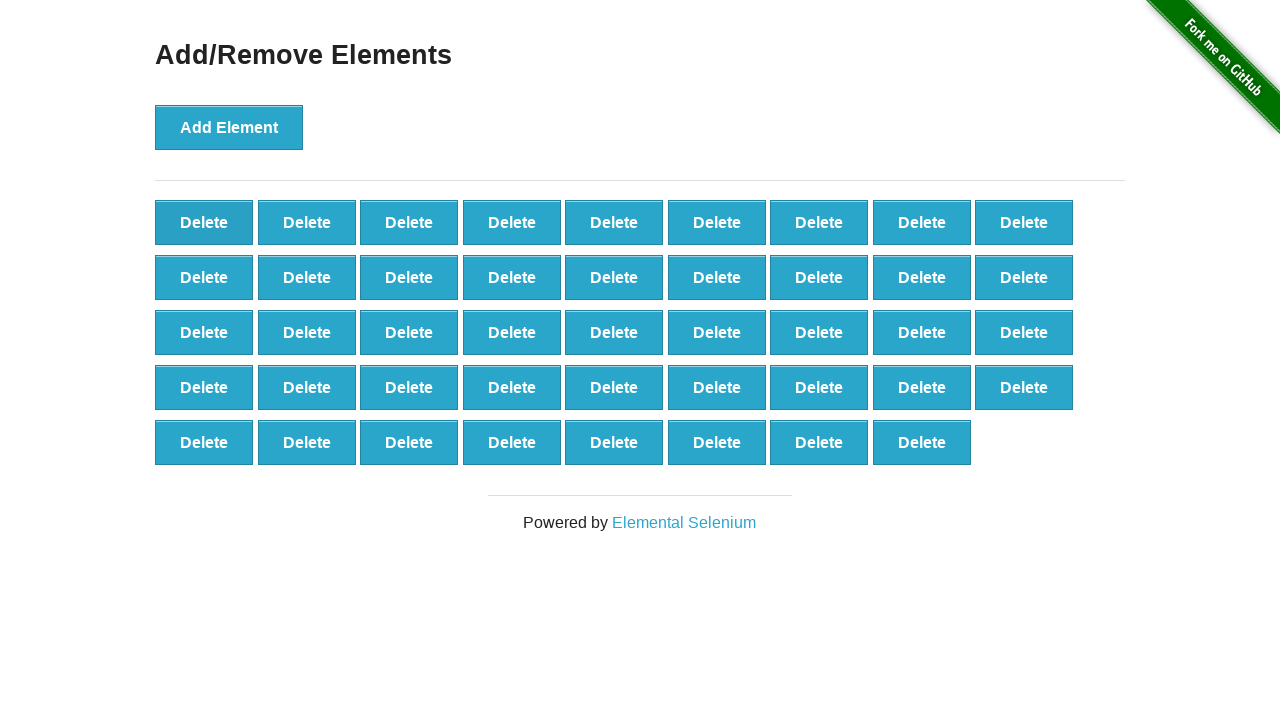

Clicked delete button (iteration 57/60) at (204, 222) on button[onclick='deleteElement()'] >> nth=0
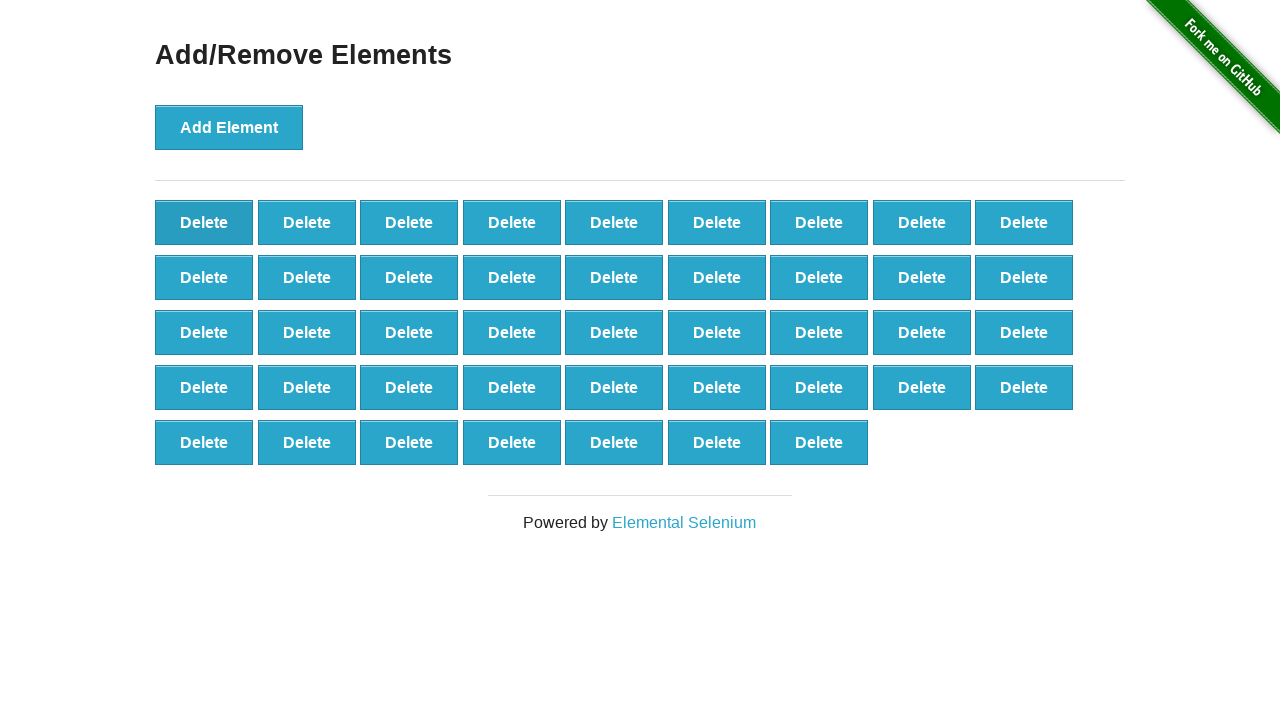

Clicked delete button (iteration 58/60) at (204, 222) on button[onclick='deleteElement()'] >> nth=0
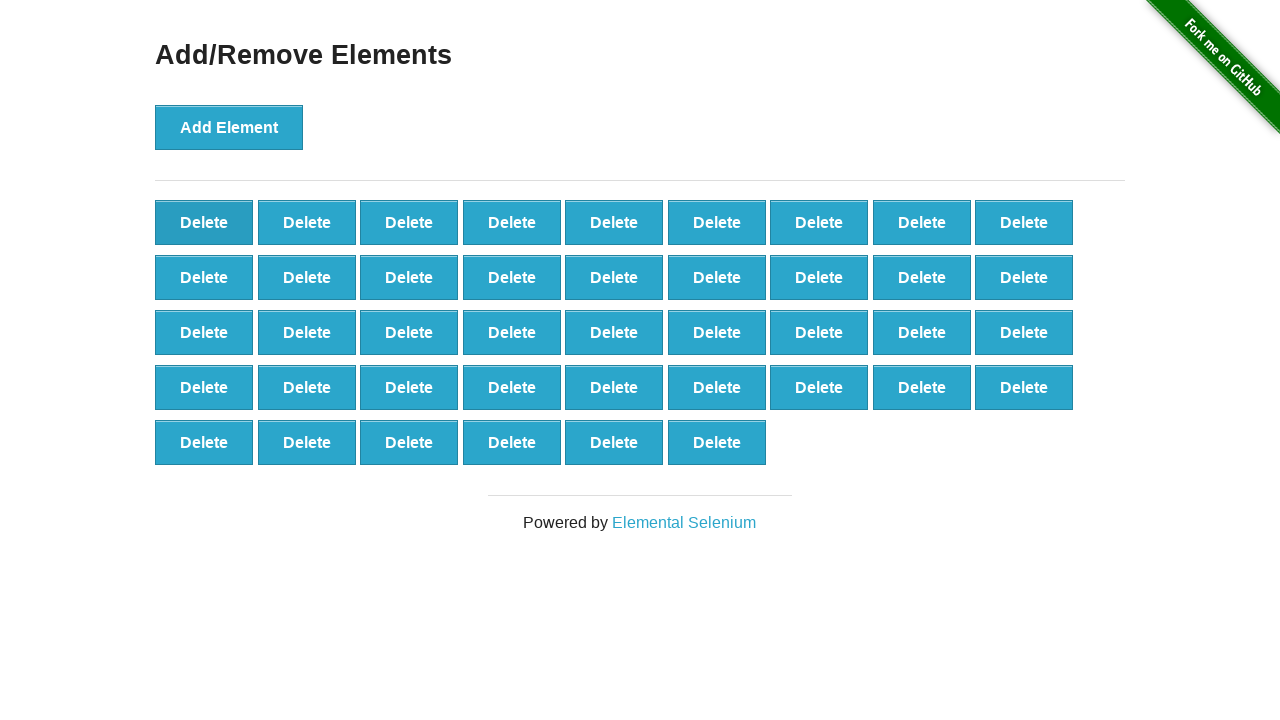

Clicked delete button (iteration 59/60) at (204, 222) on button[onclick='deleteElement()'] >> nth=0
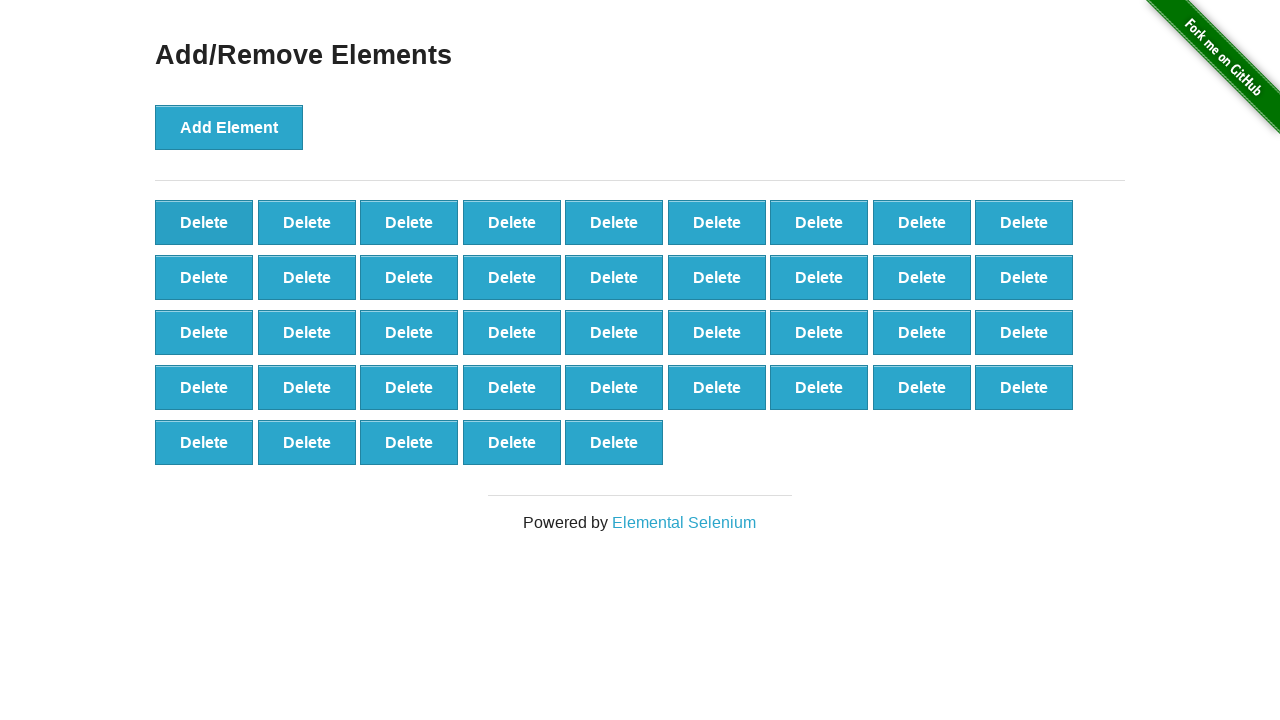

Clicked delete button (iteration 60/60) at (204, 222) on button[onclick='deleteElement()'] >> nth=0
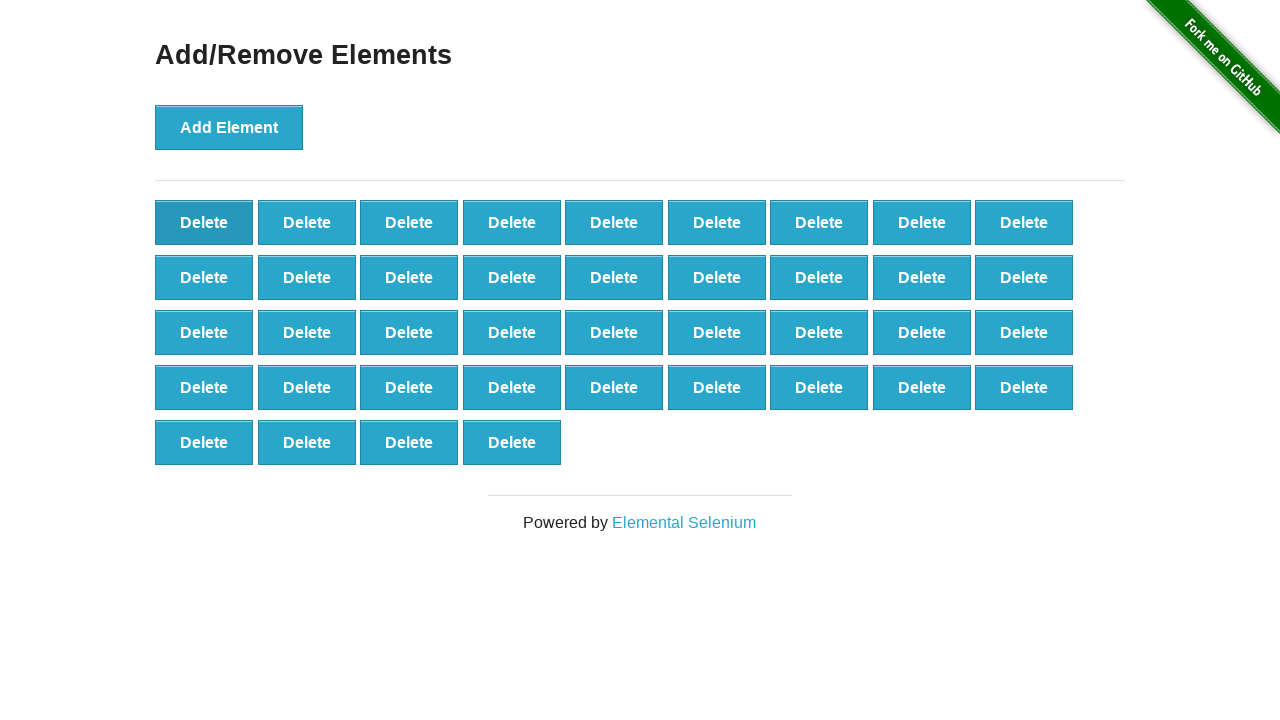

Waited 500ms for DOM to update
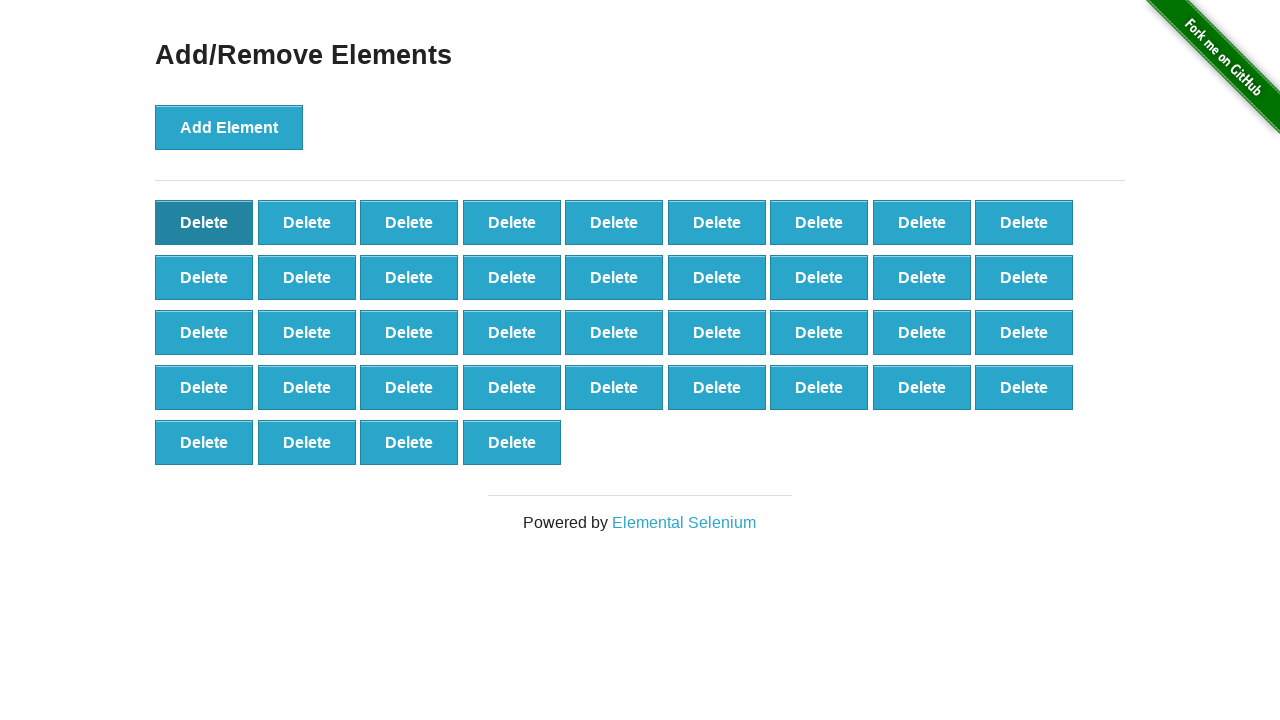

Retrieved final delete button count: 40
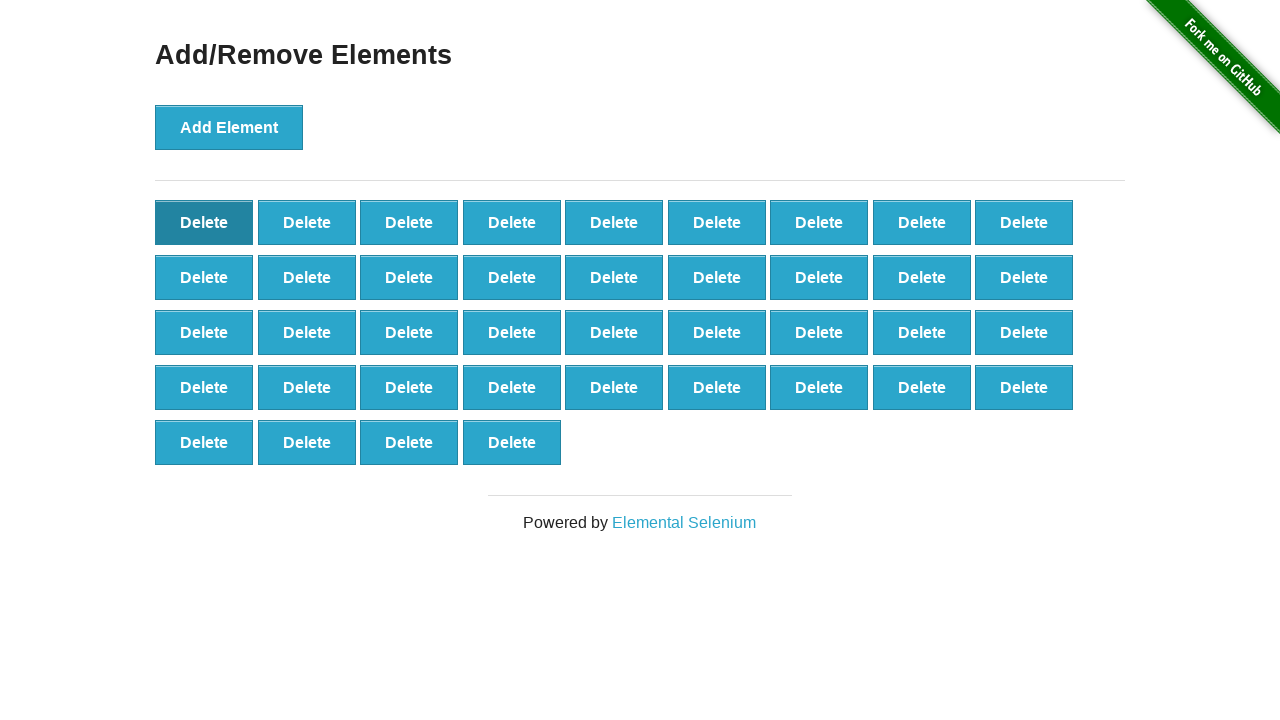

Validation passed: 40 delete buttons remain (expected 40)
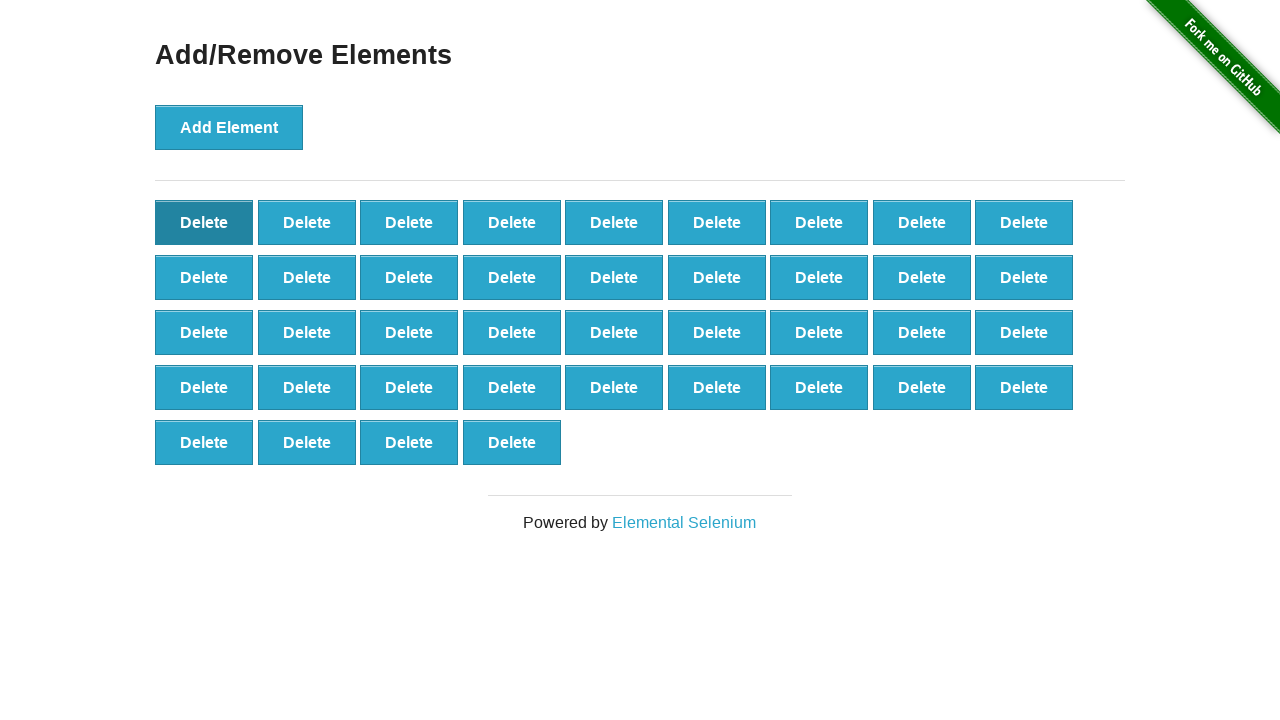

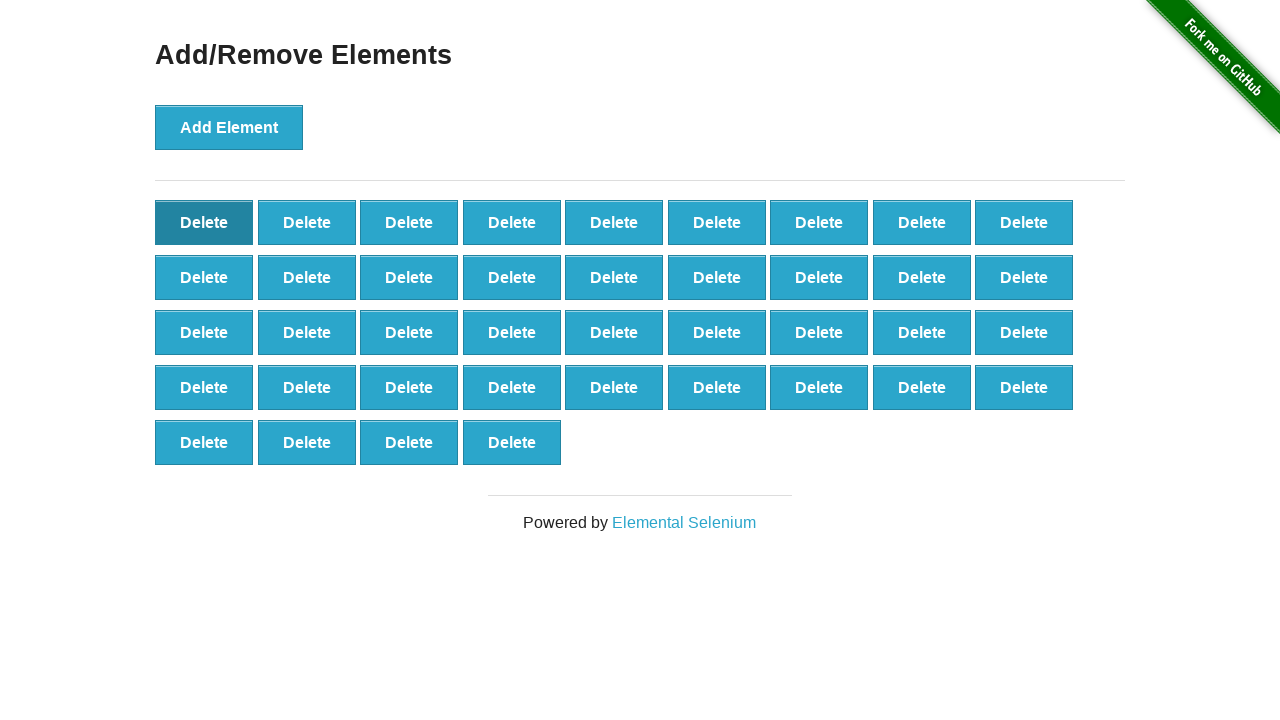